Tests jQuery UI datepicker by navigating to a specific date (July 15, 2018) using the calendar navigation controls

Starting URL: https://jqueryui.com/datepicker/

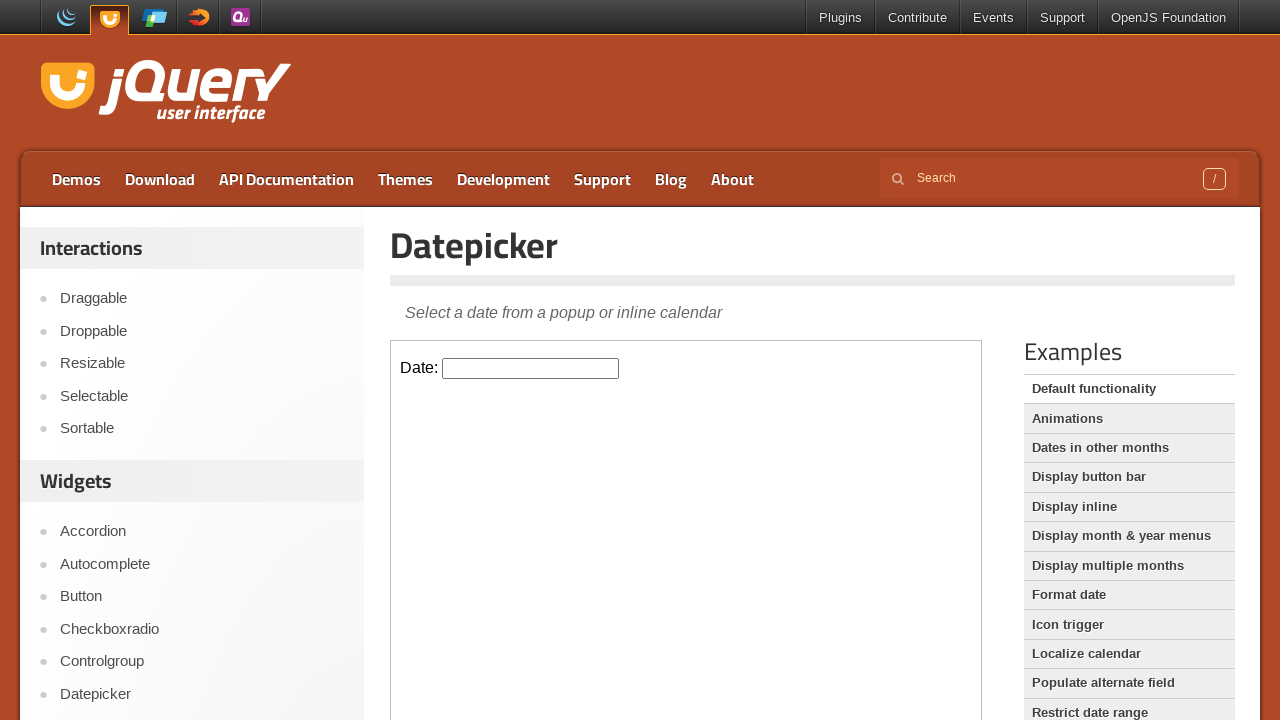

Located the iframe containing the datepicker
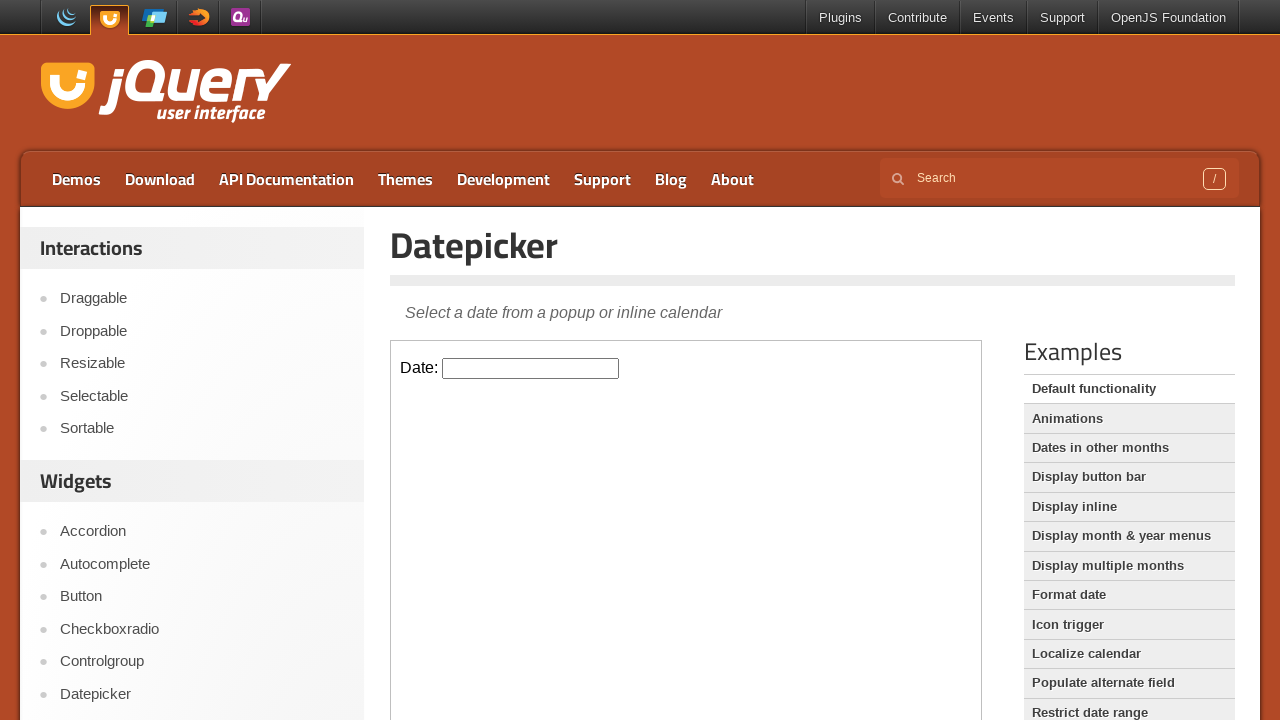

Clicked on the datepicker input field at (531, 368) on iframe >> nth=0 >> internal:control=enter-frame >> #datepicker
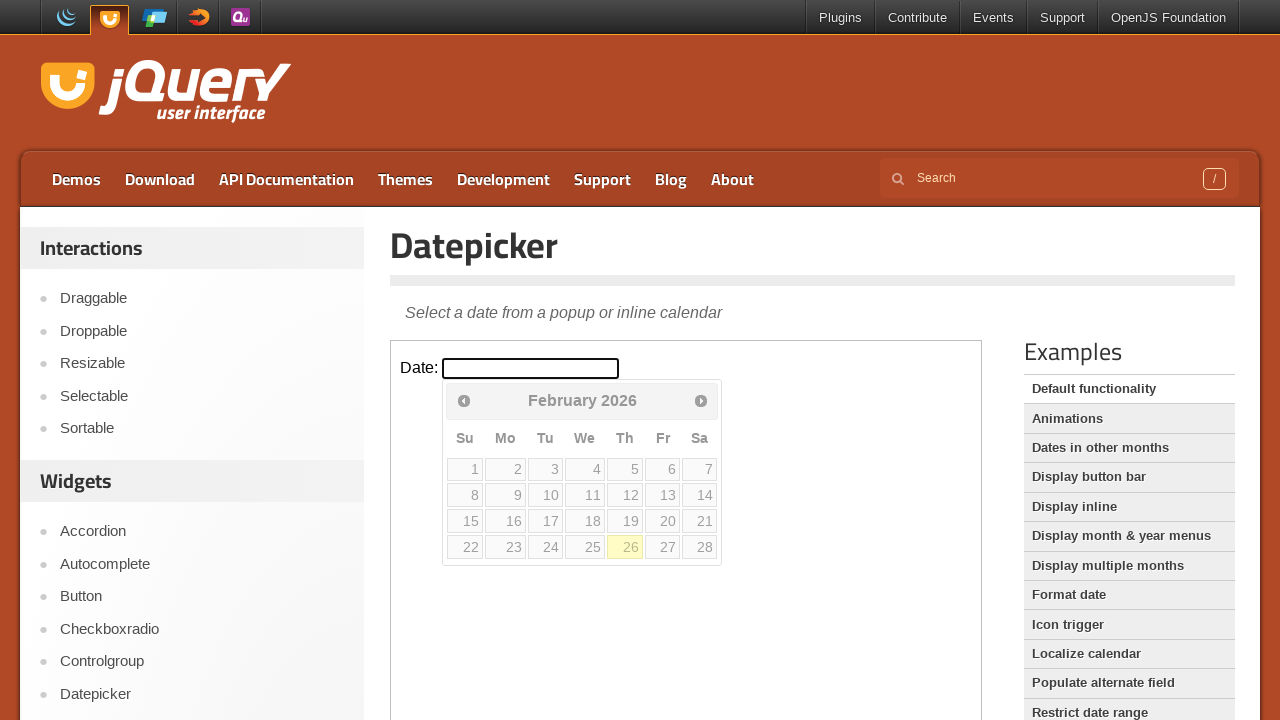

Retrieved current month: February
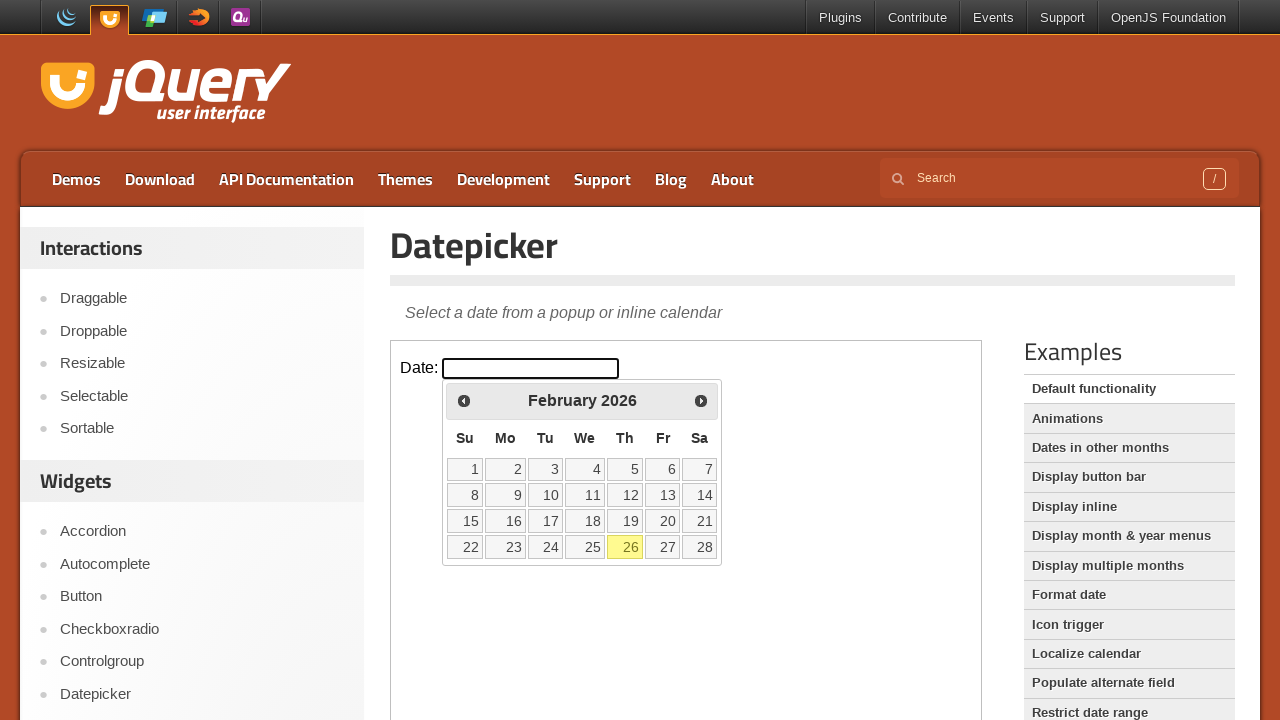

Retrieved current year: 2026
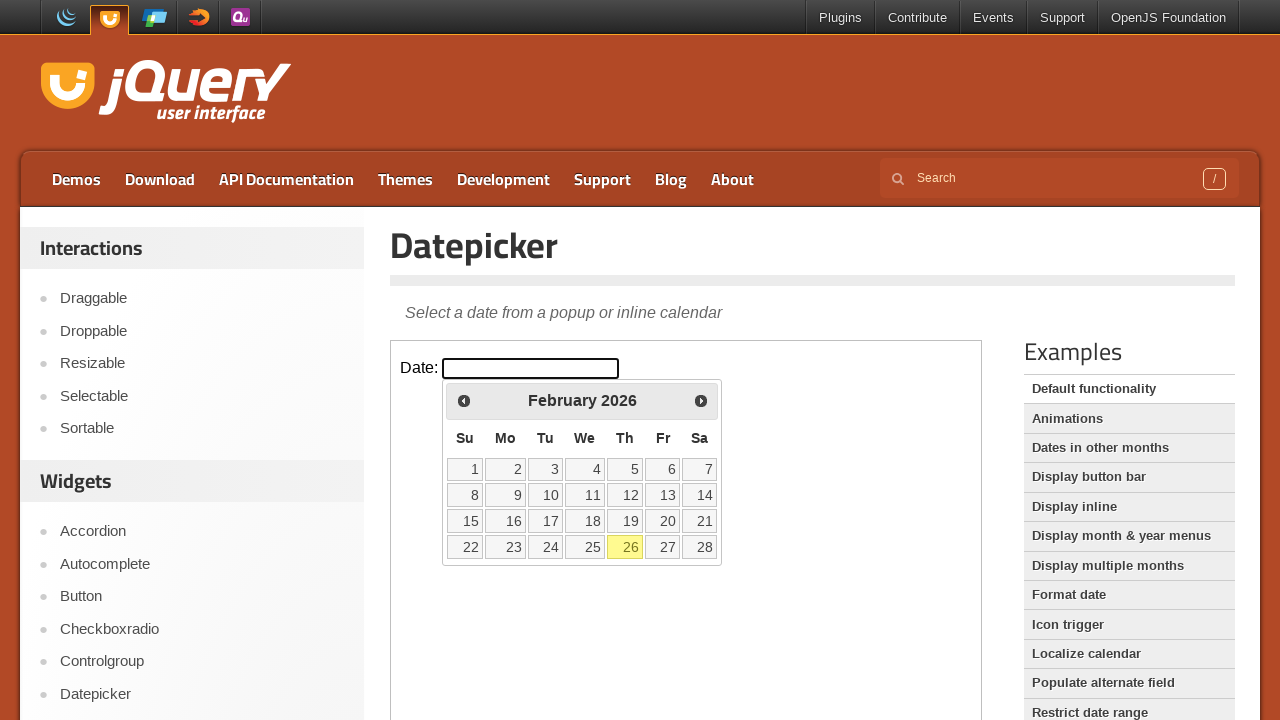

Clicked previous month navigation button at (464, 400) on iframe >> nth=0 >> internal:control=enter-frame >> span.ui-icon.ui-icon-circle-t
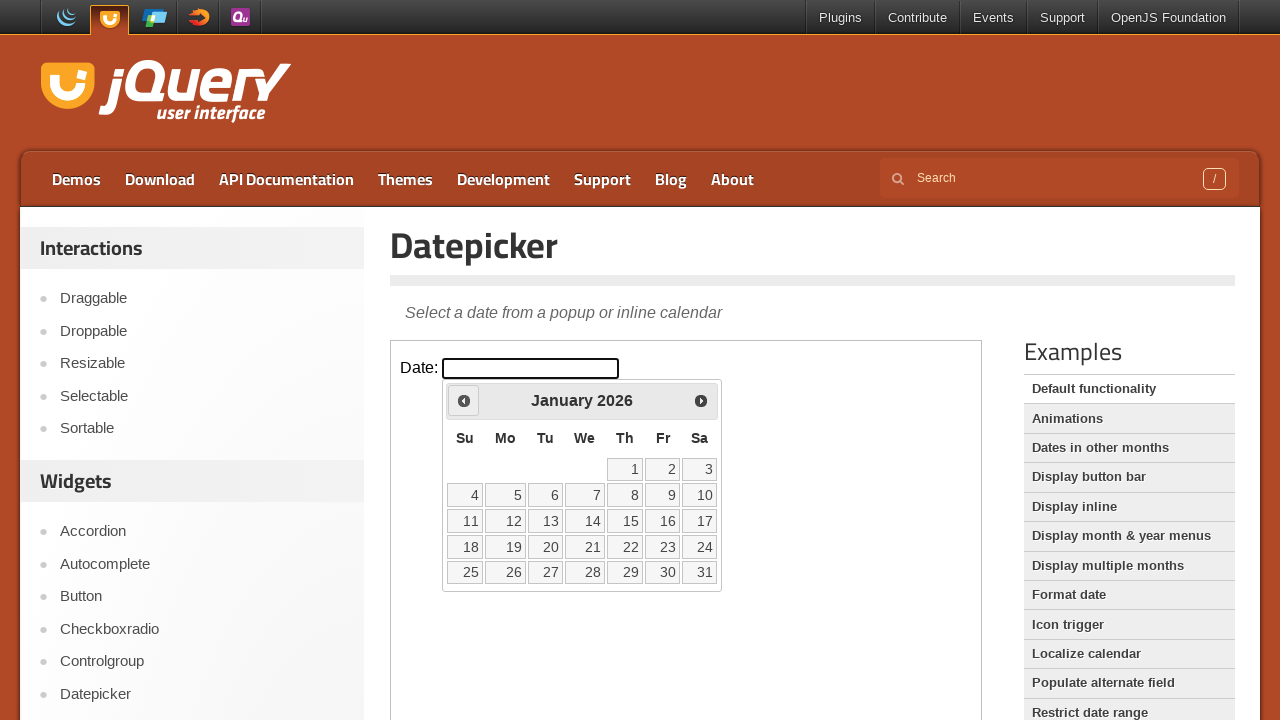

Retrieved current month: January
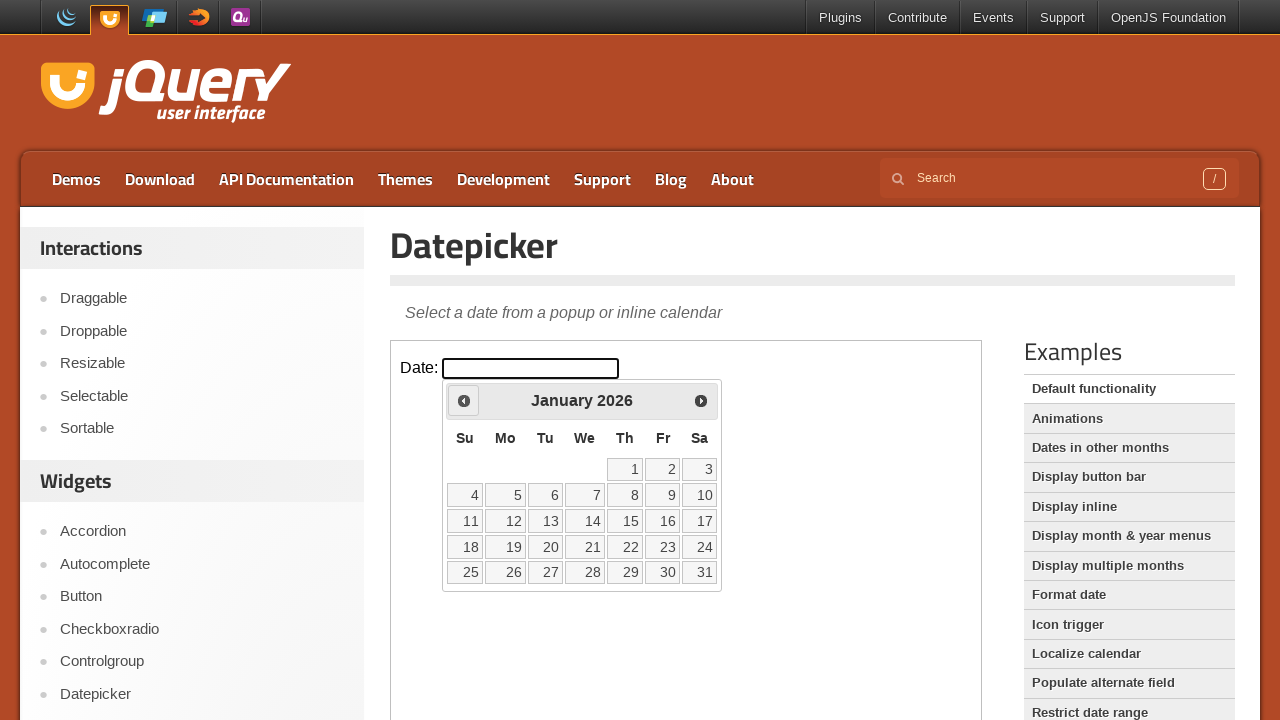

Retrieved current year: 2026
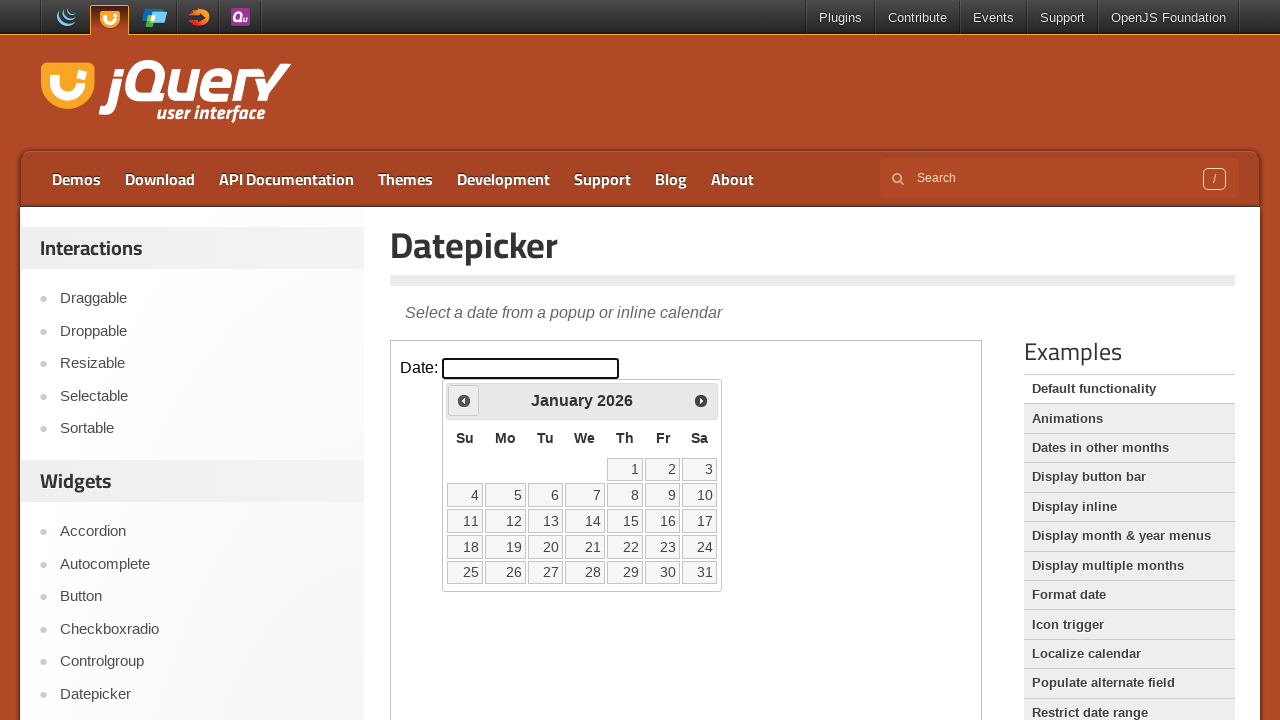

Clicked previous month navigation button at (464, 400) on iframe >> nth=0 >> internal:control=enter-frame >> span.ui-icon.ui-icon-circle-t
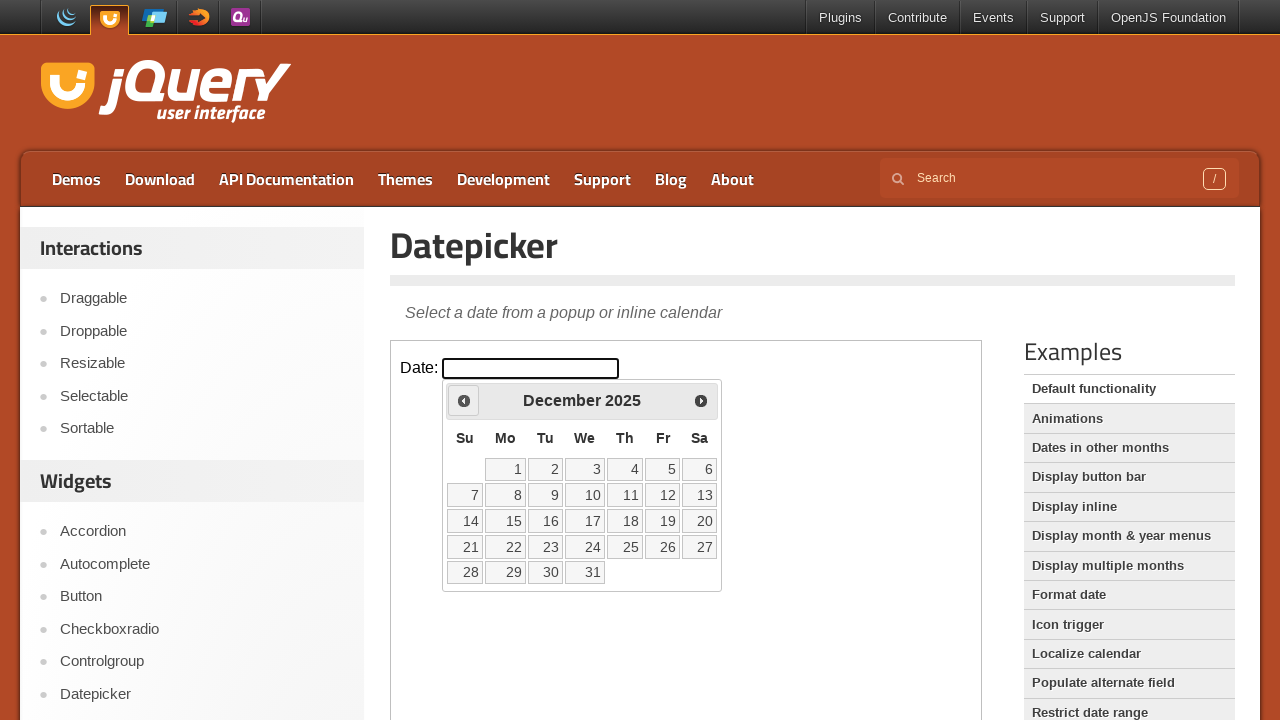

Retrieved current month: December
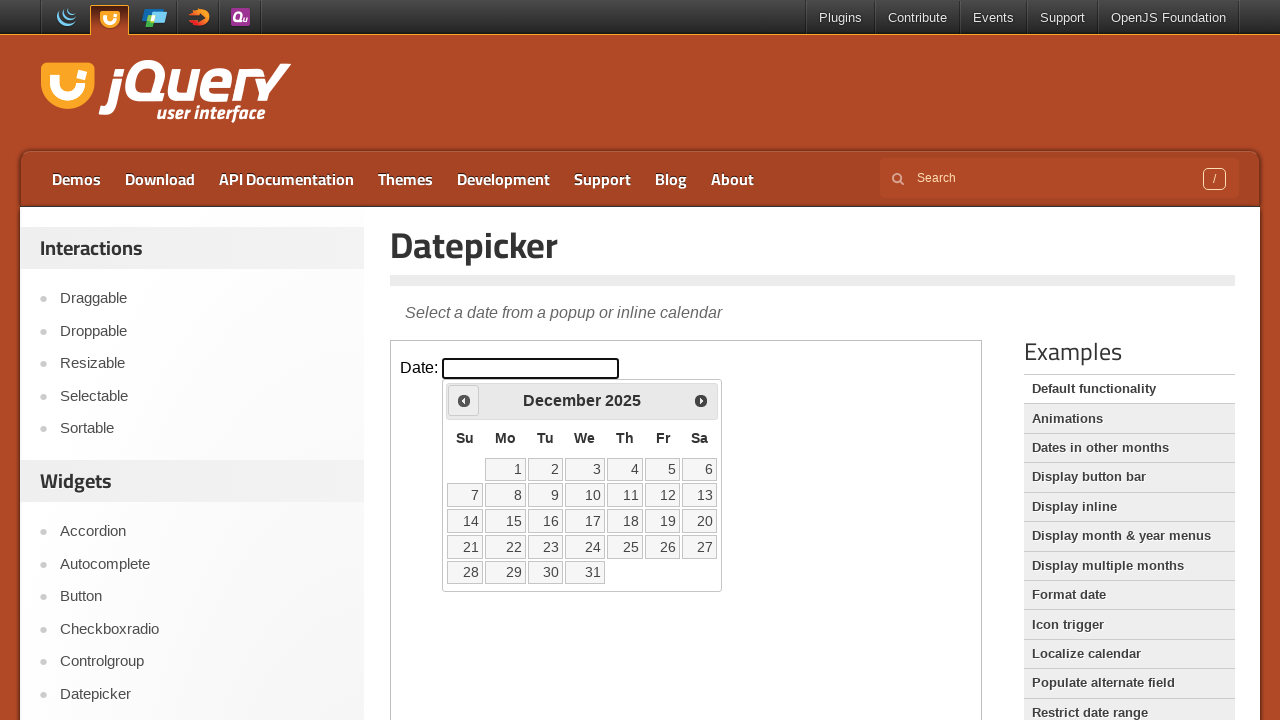

Retrieved current year: 2025
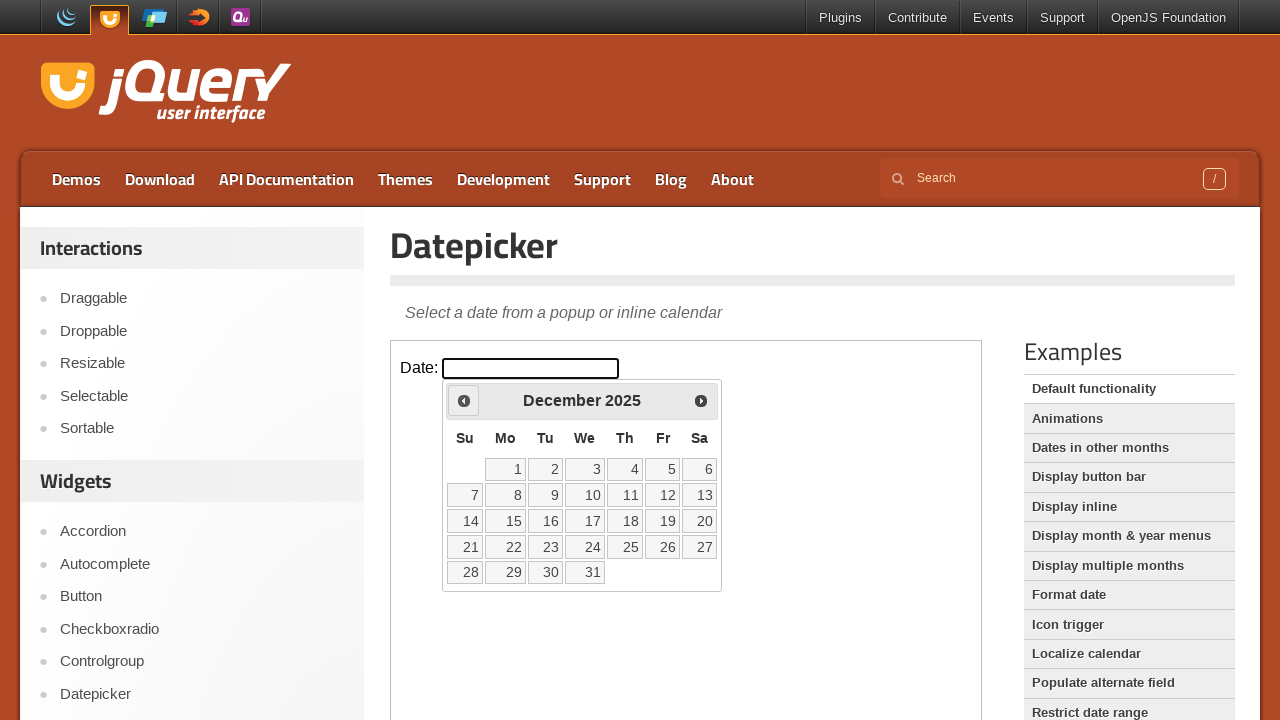

Clicked previous month navigation button at (464, 400) on iframe >> nth=0 >> internal:control=enter-frame >> span.ui-icon.ui-icon-circle-t
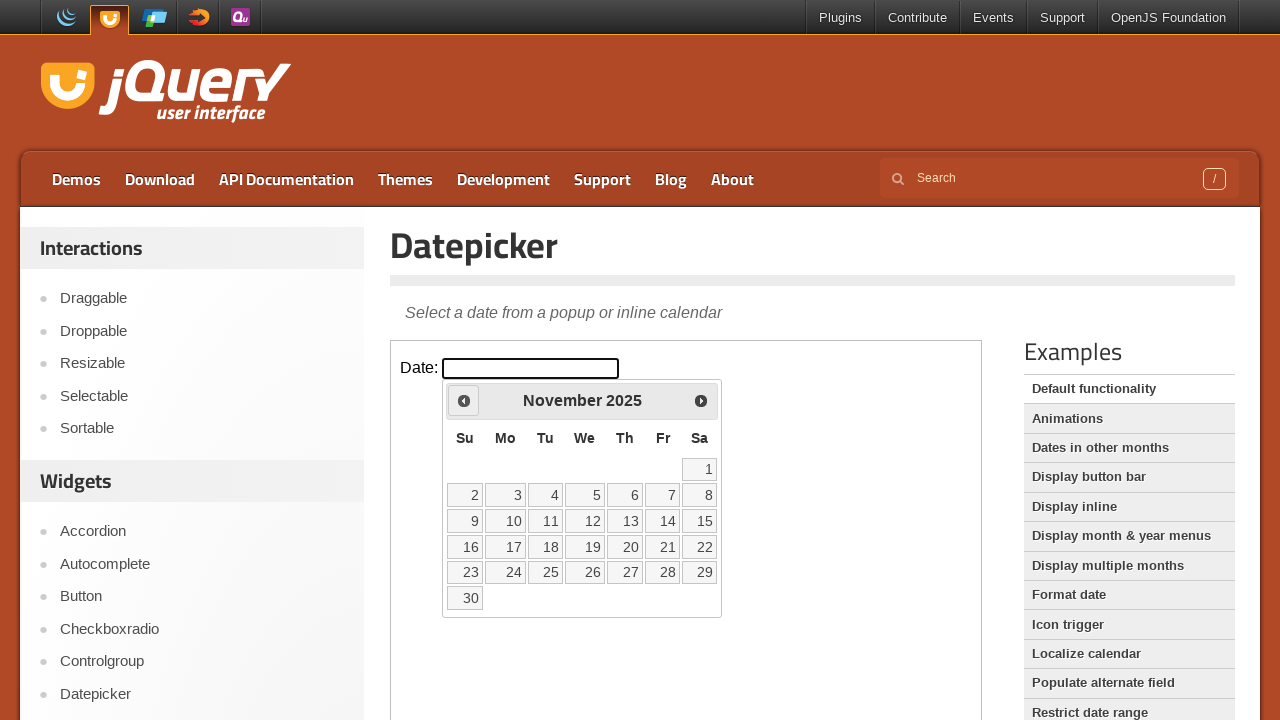

Retrieved current month: November
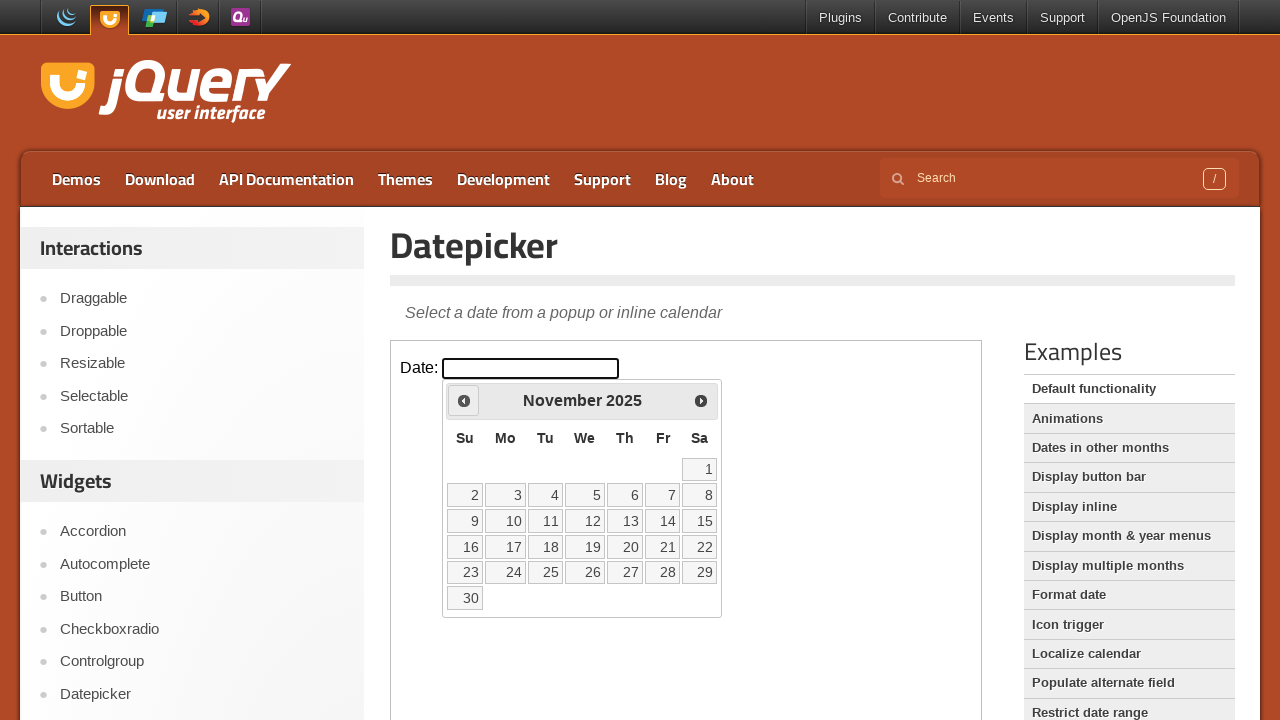

Retrieved current year: 2025
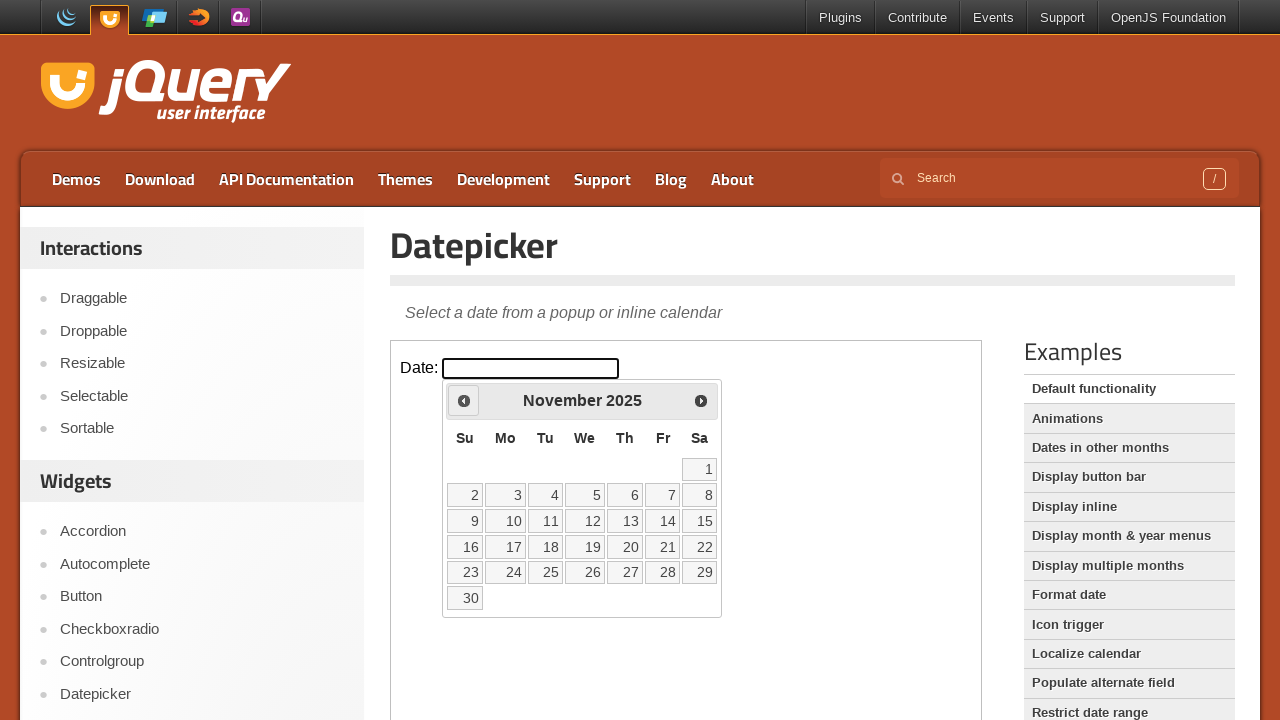

Clicked previous month navigation button at (464, 400) on iframe >> nth=0 >> internal:control=enter-frame >> span.ui-icon.ui-icon-circle-t
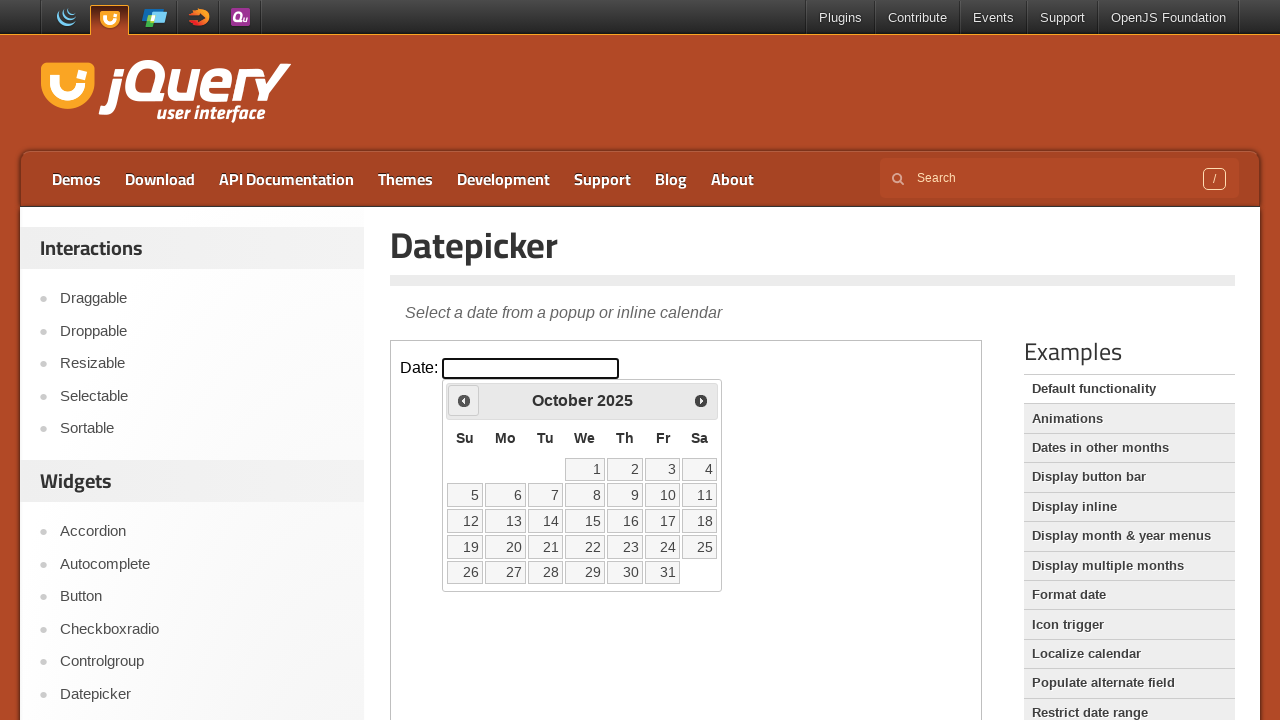

Retrieved current month: October
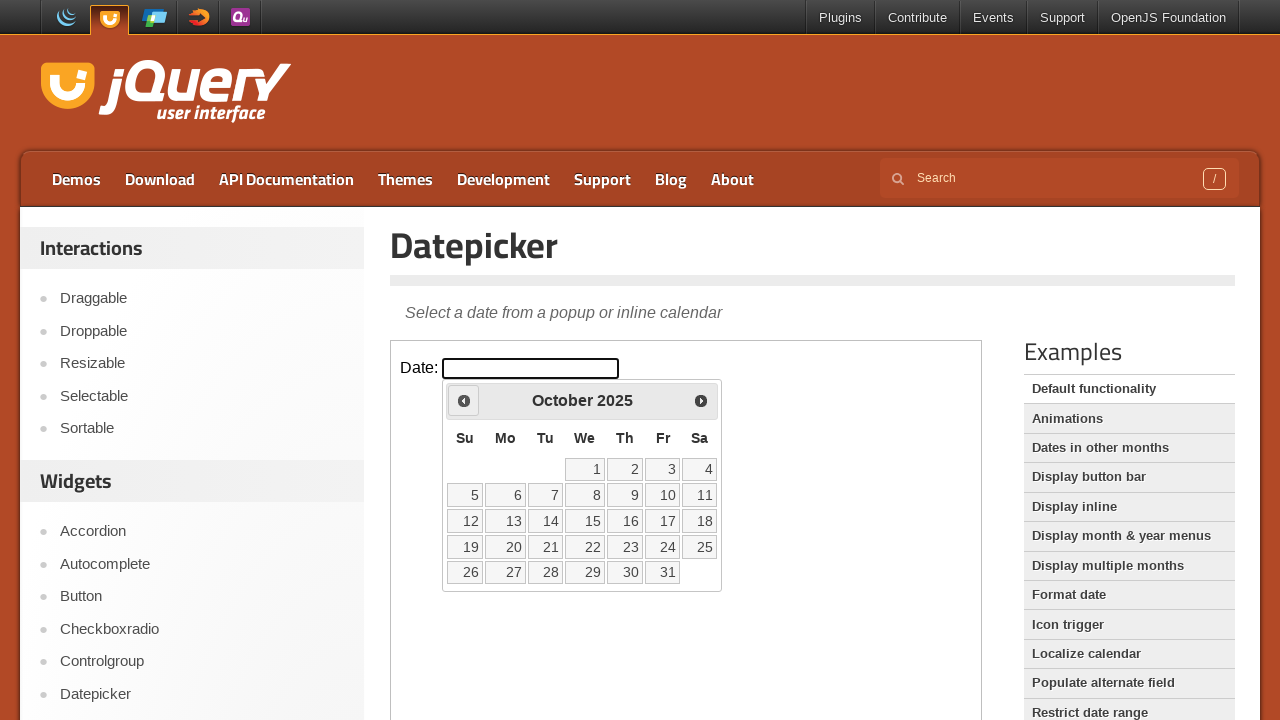

Retrieved current year: 2025
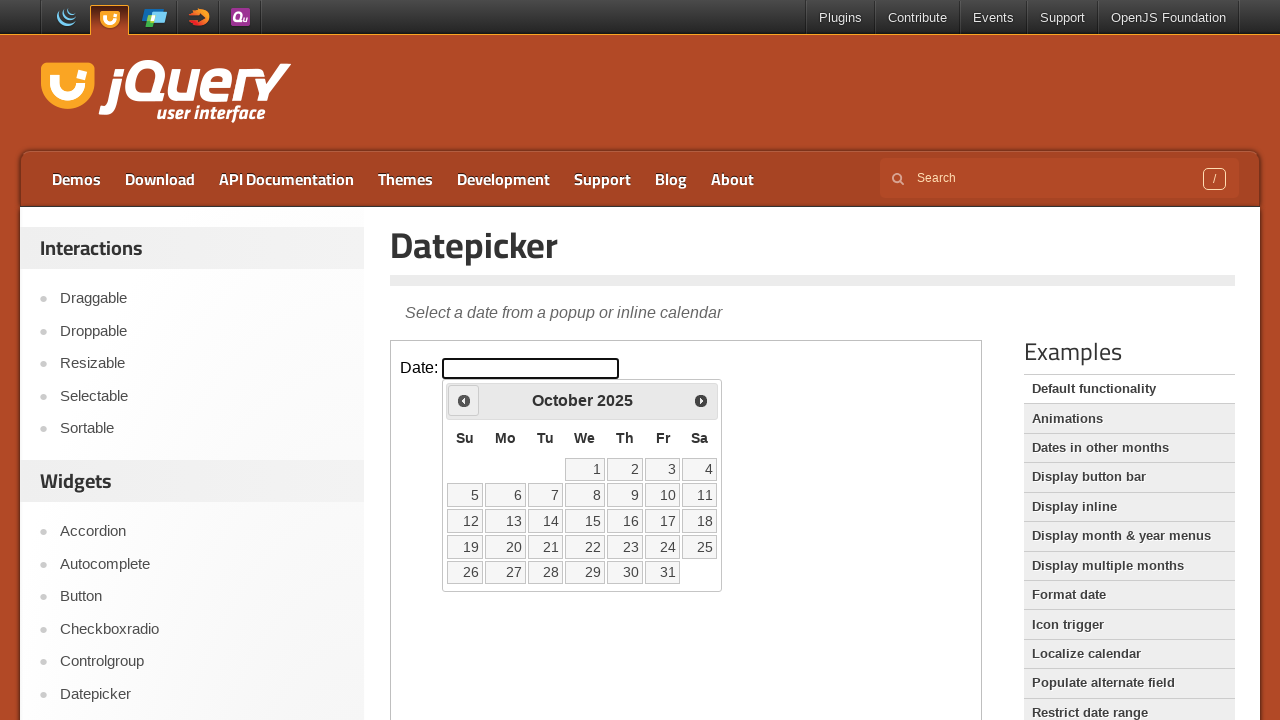

Clicked previous month navigation button at (464, 400) on iframe >> nth=0 >> internal:control=enter-frame >> span.ui-icon.ui-icon-circle-t
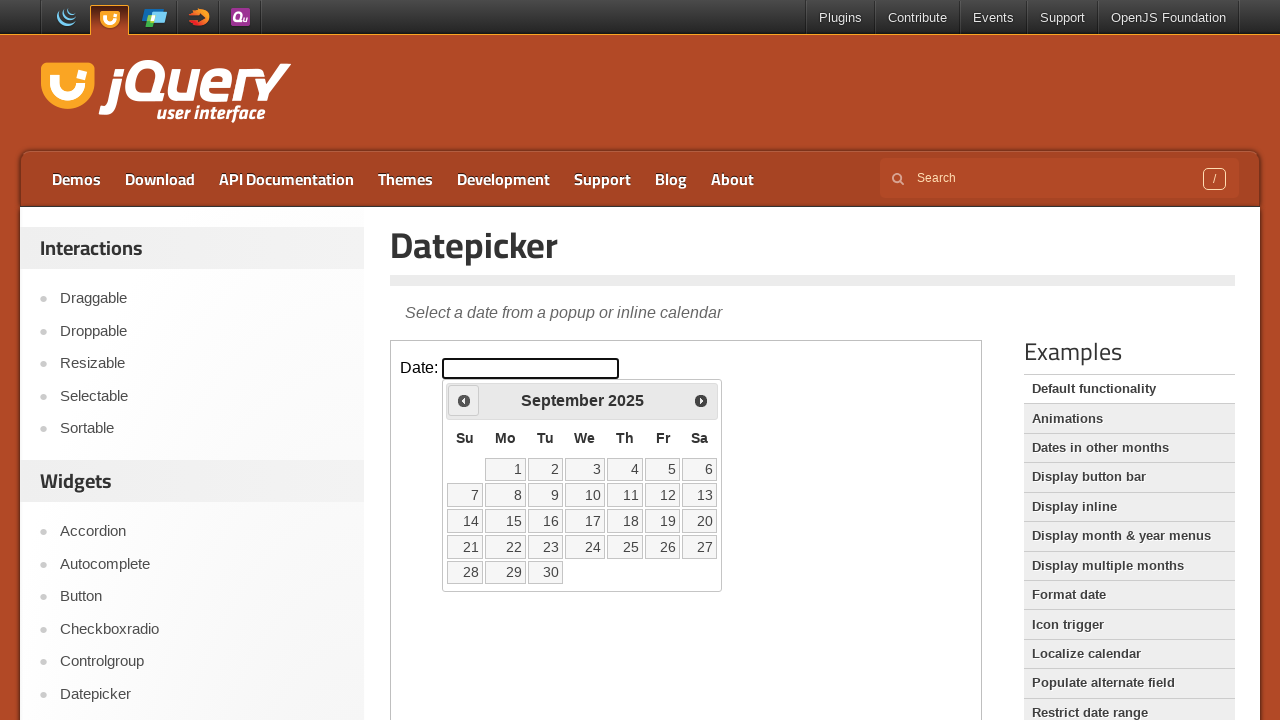

Retrieved current month: September
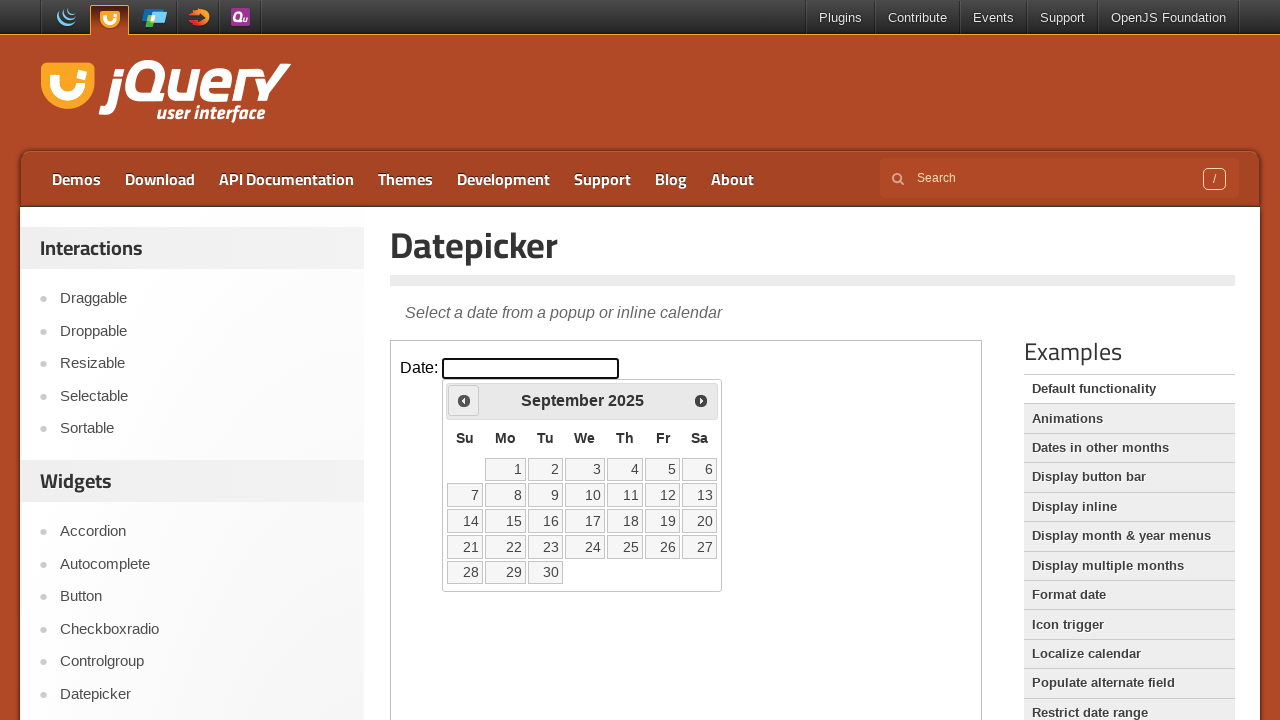

Retrieved current year: 2025
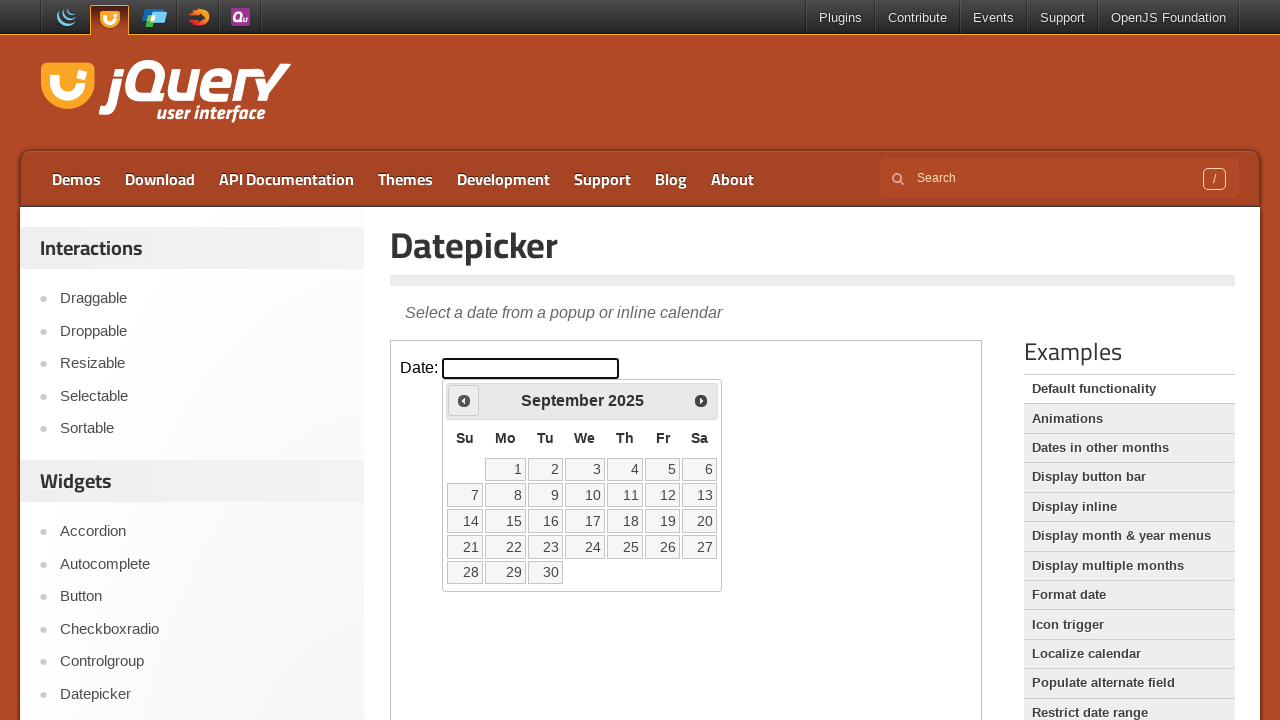

Clicked previous month navigation button at (464, 400) on iframe >> nth=0 >> internal:control=enter-frame >> span.ui-icon.ui-icon-circle-t
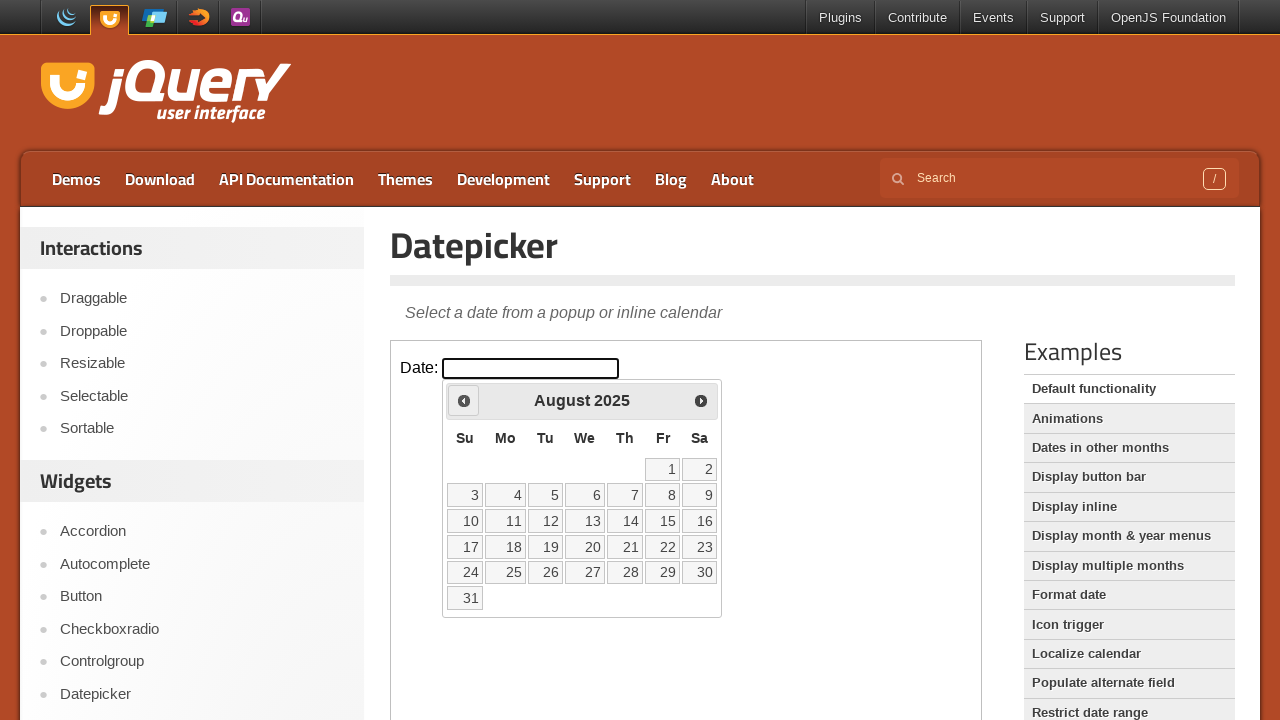

Retrieved current month: August
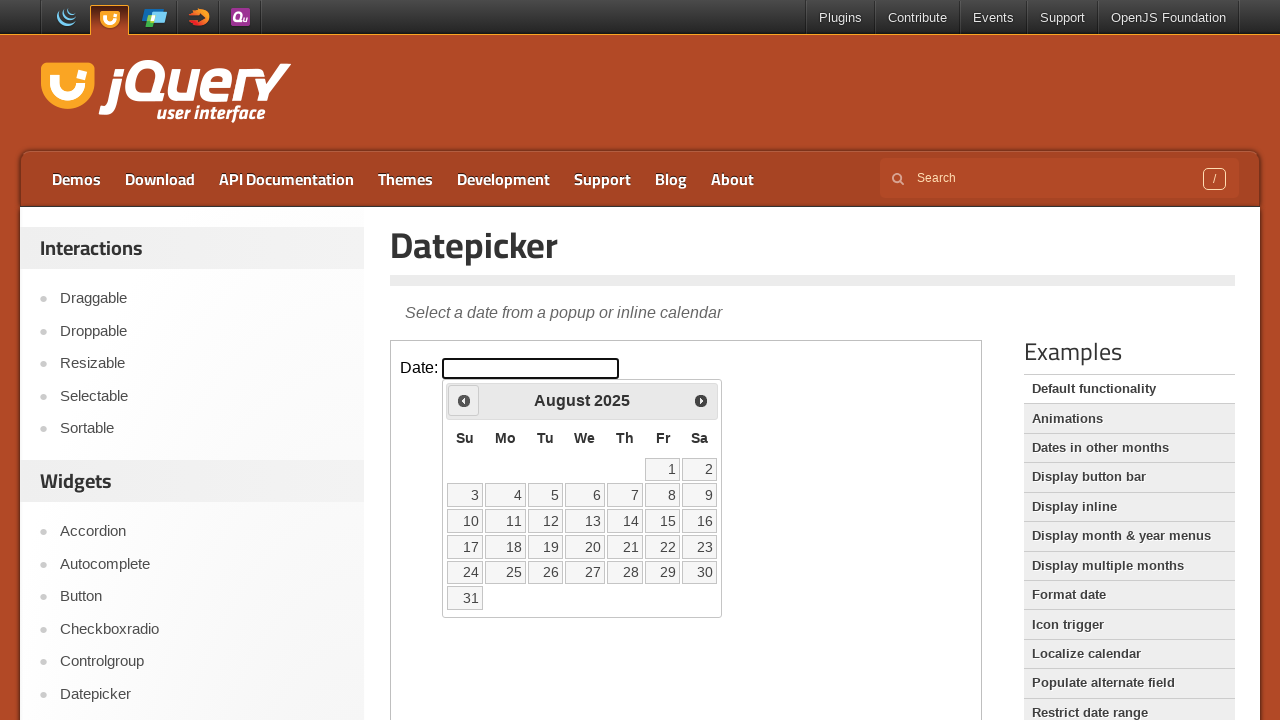

Retrieved current year: 2025
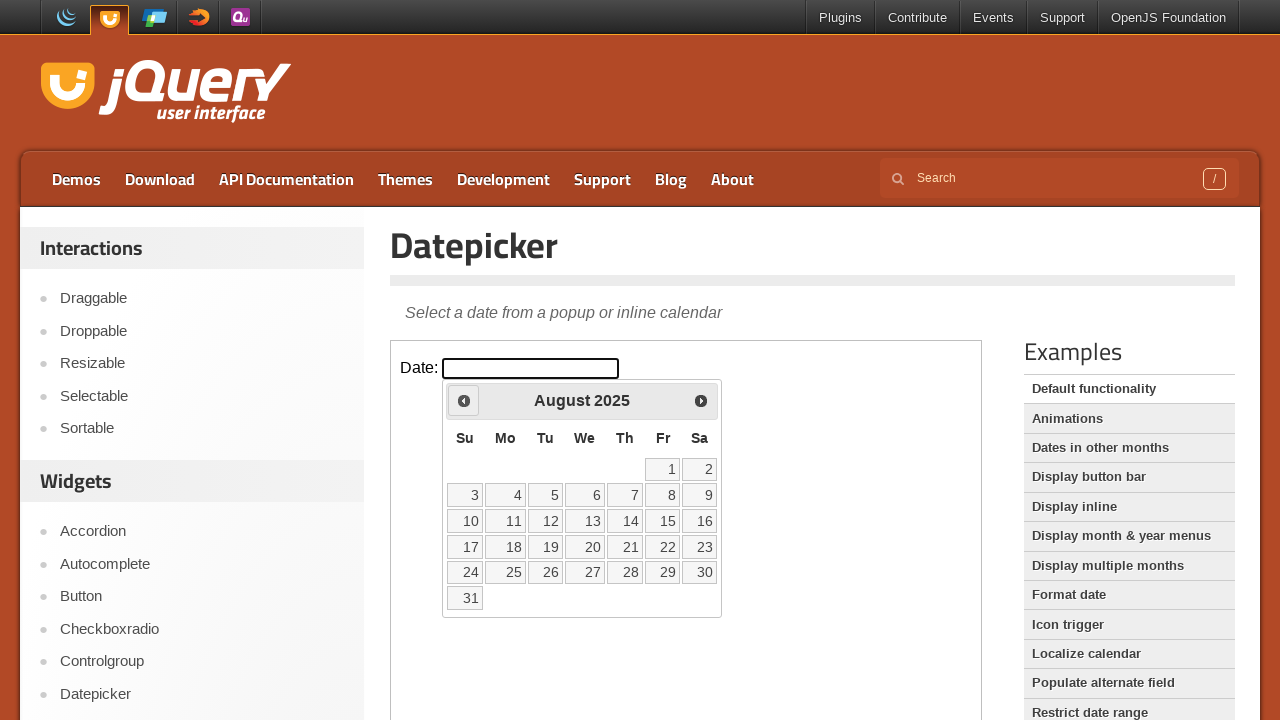

Clicked previous month navigation button at (464, 400) on iframe >> nth=0 >> internal:control=enter-frame >> span.ui-icon.ui-icon-circle-t
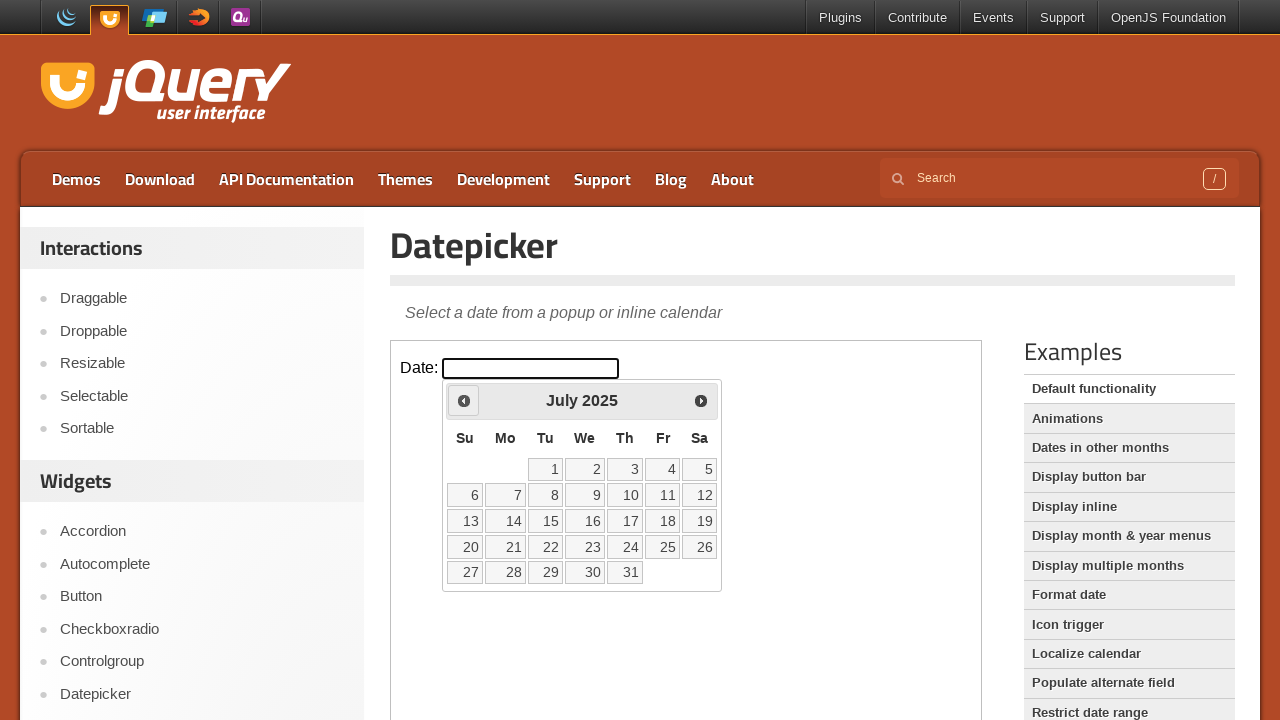

Retrieved current month: July
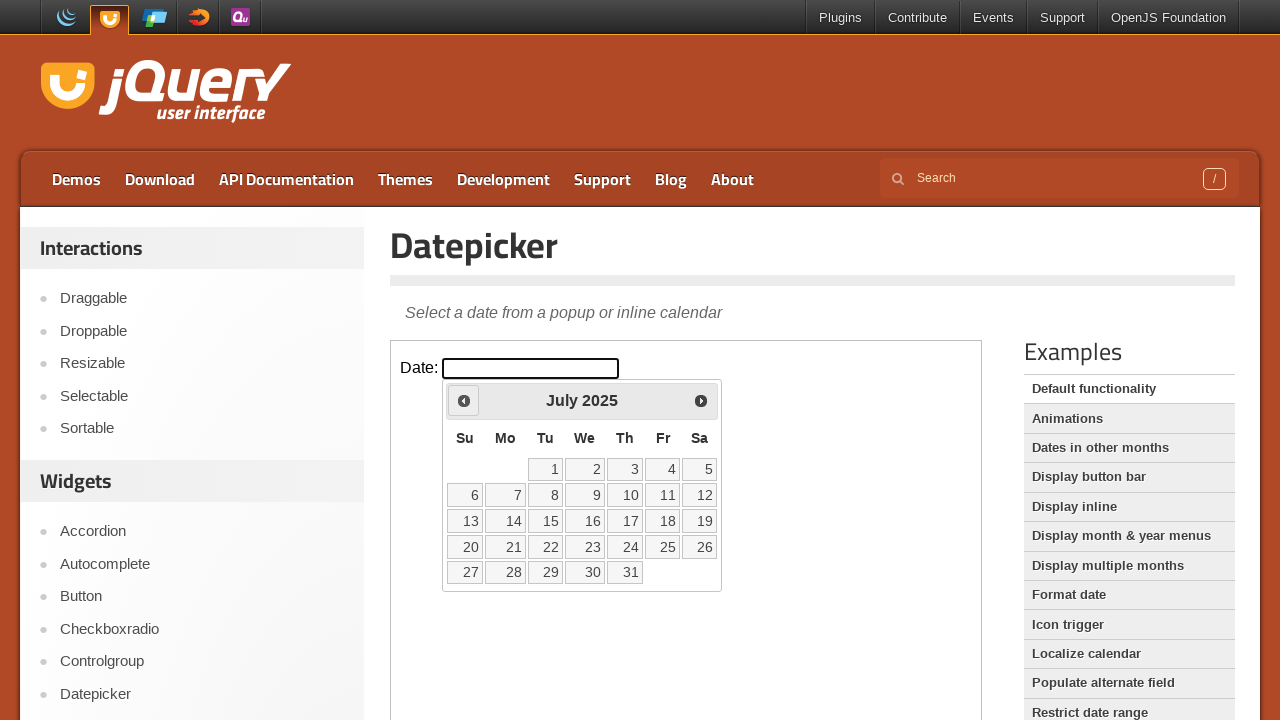

Retrieved current year: 2025
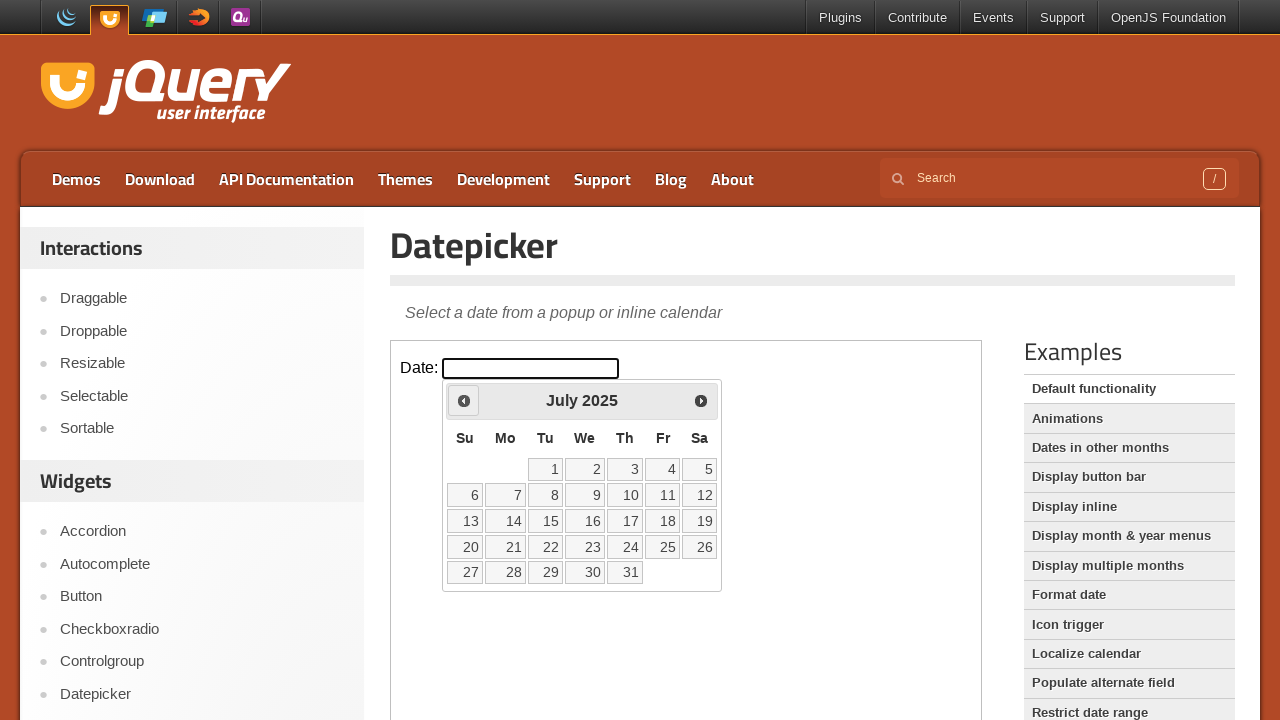

Clicked previous month navigation button at (464, 400) on iframe >> nth=0 >> internal:control=enter-frame >> span.ui-icon.ui-icon-circle-t
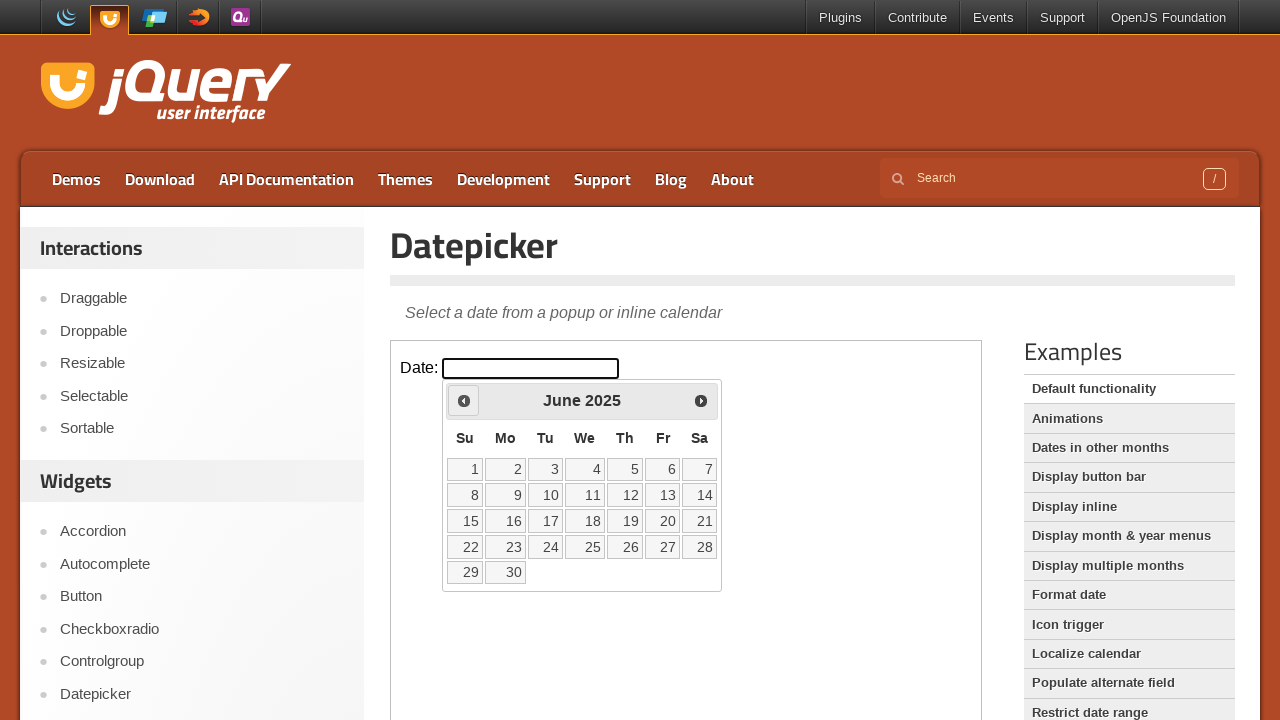

Retrieved current month: June
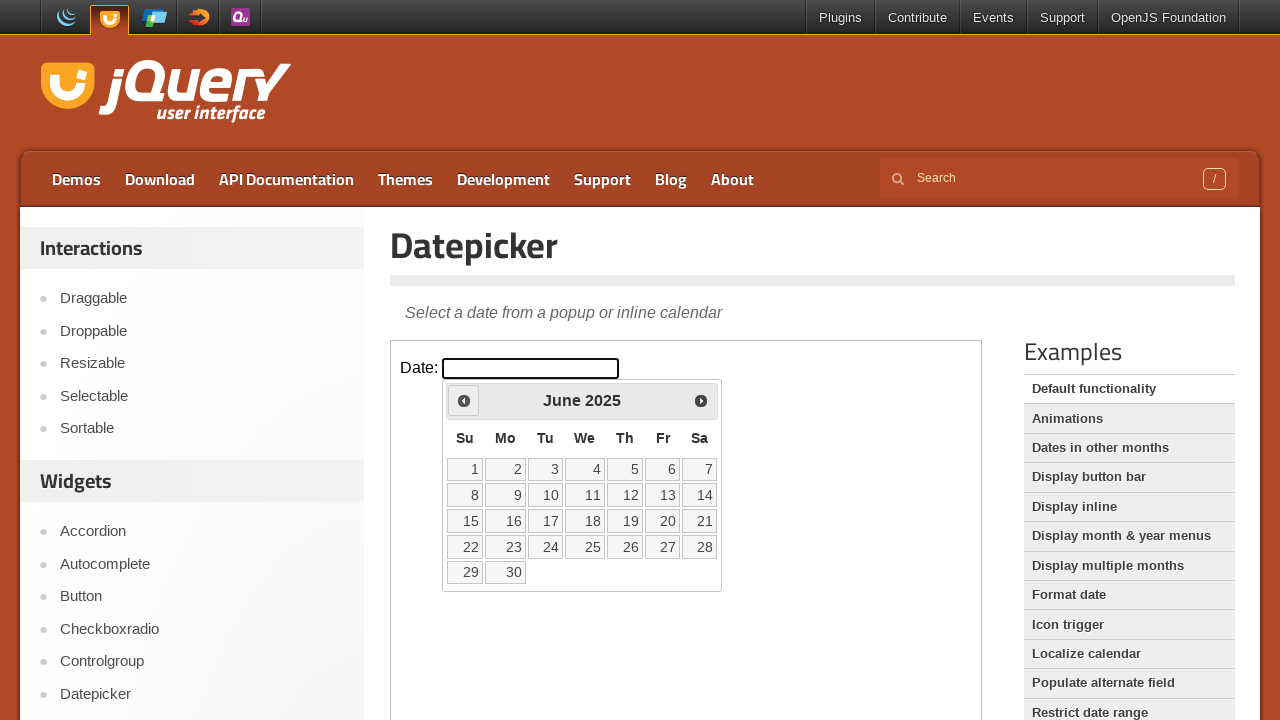

Retrieved current year: 2025
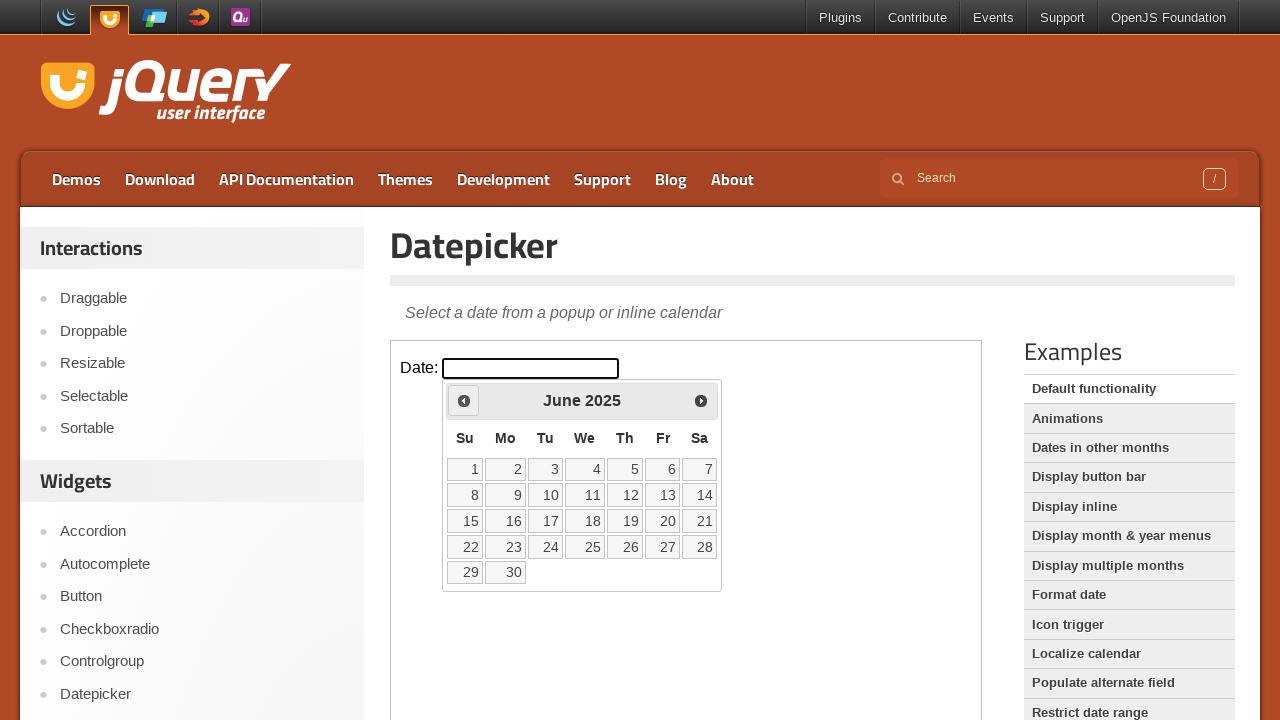

Clicked previous month navigation button at (464, 400) on iframe >> nth=0 >> internal:control=enter-frame >> span.ui-icon.ui-icon-circle-t
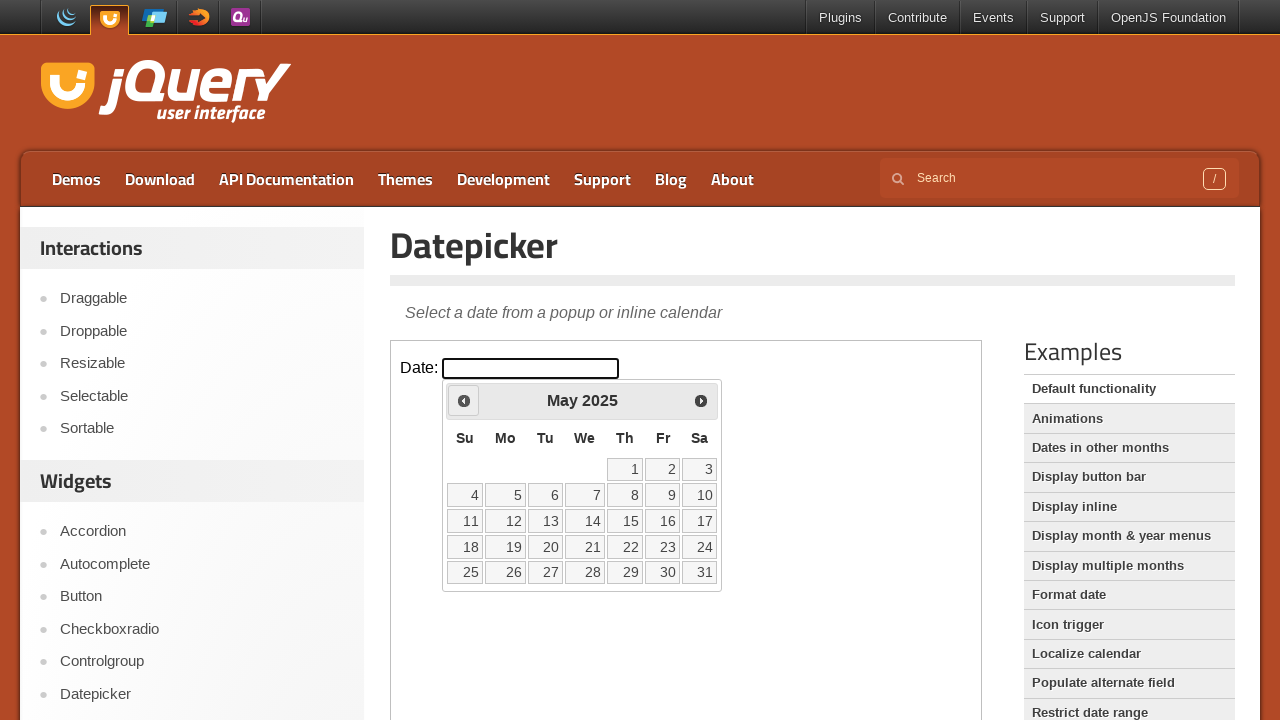

Retrieved current month: May
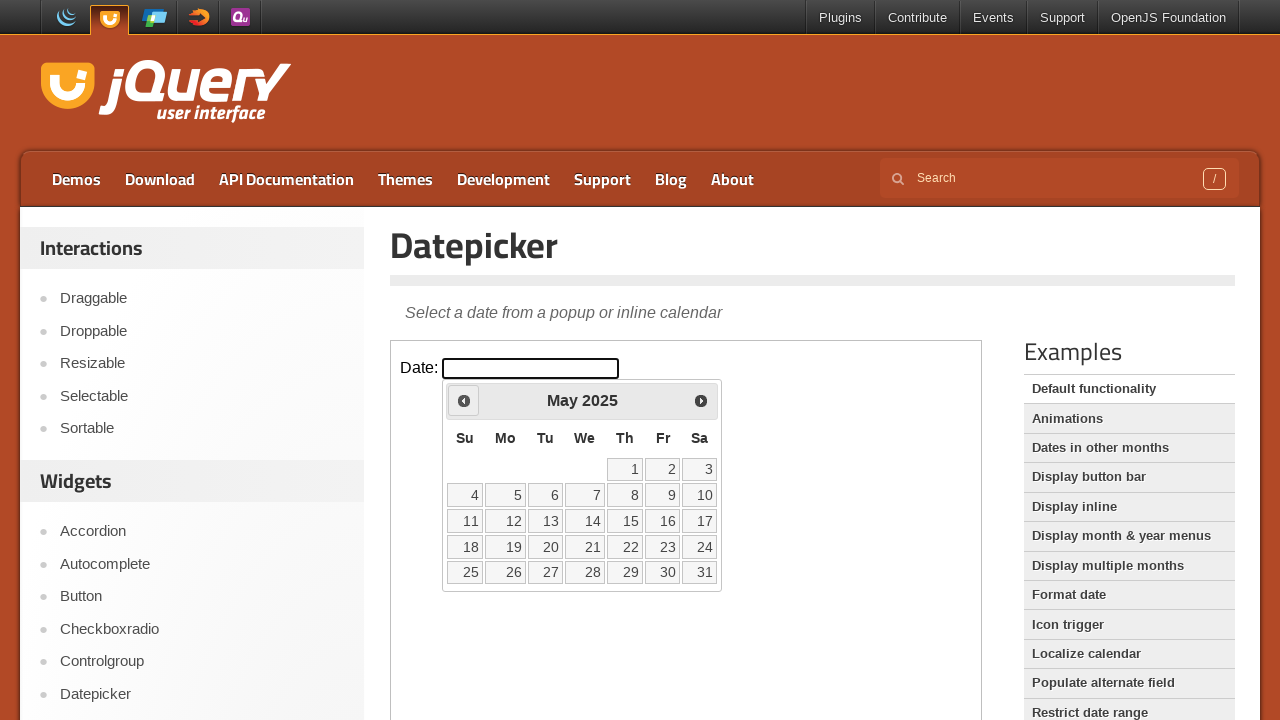

Retrieved current year: 2025
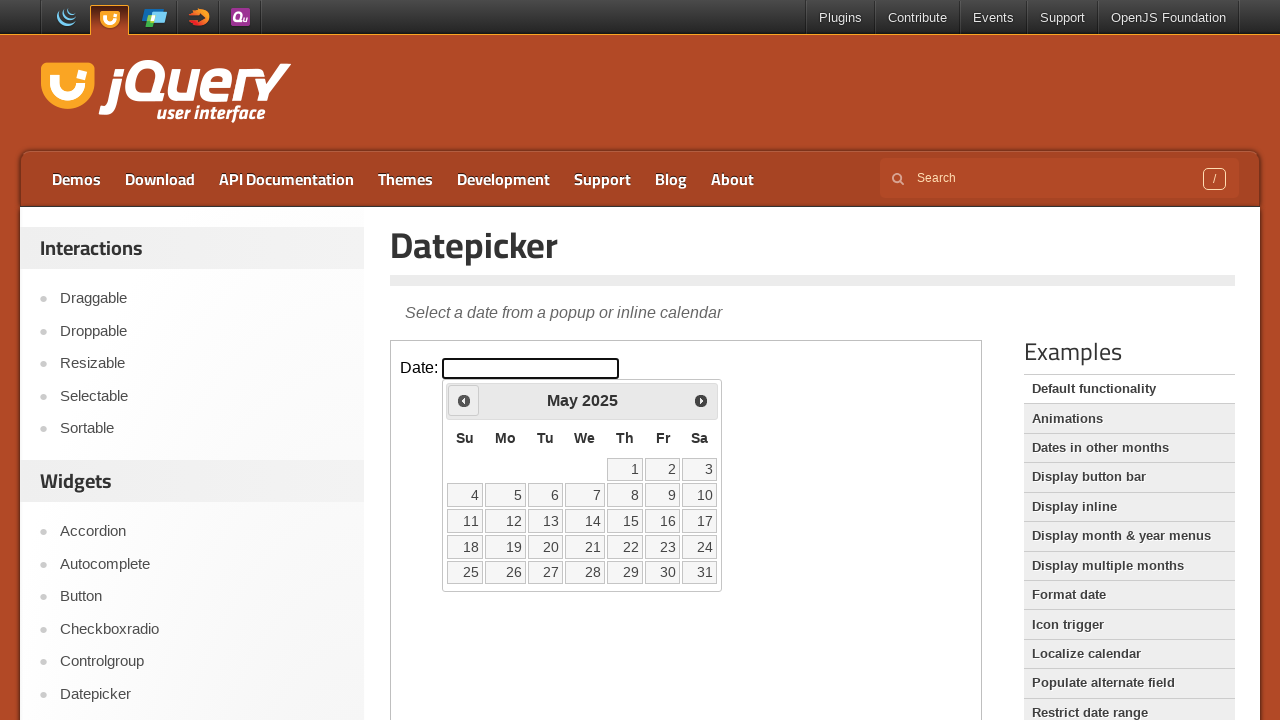

Clicked previous month navigation button at (464, 400) on iframe >> nth=0 >> internal:control=enter-frame >> span.ui-icon.ui-icon-circle-t
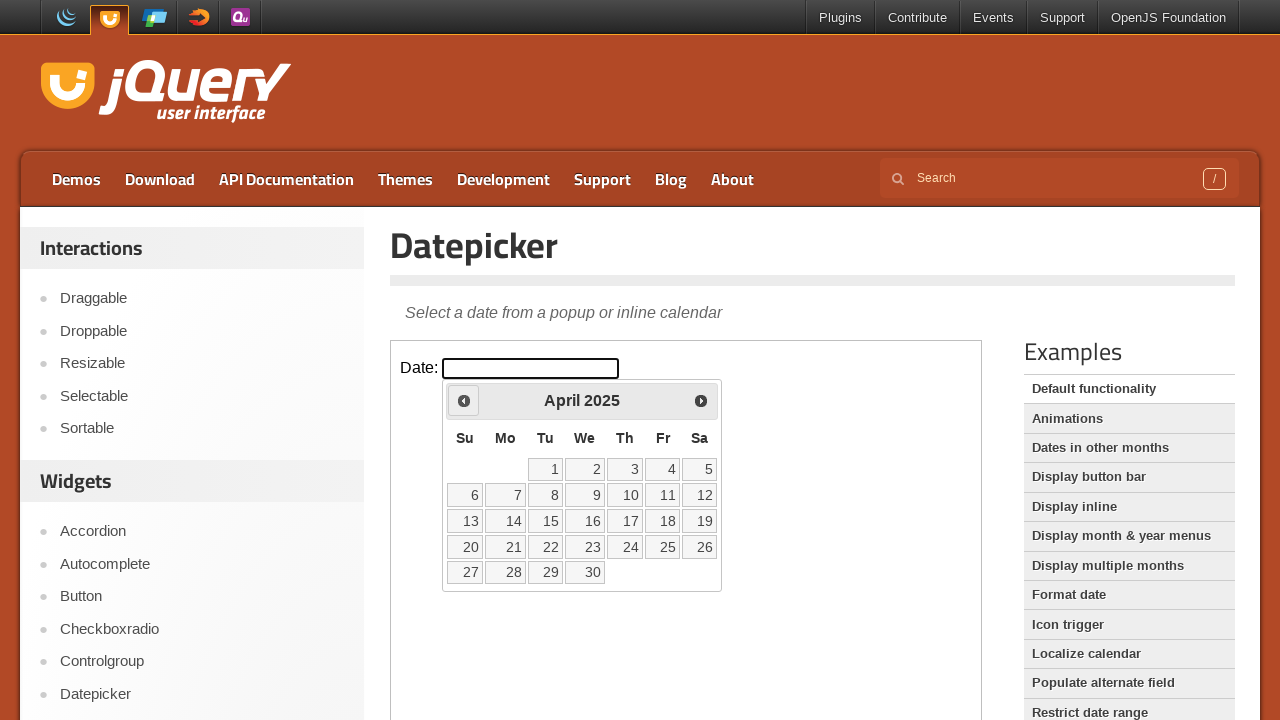

Retrieved current month: April
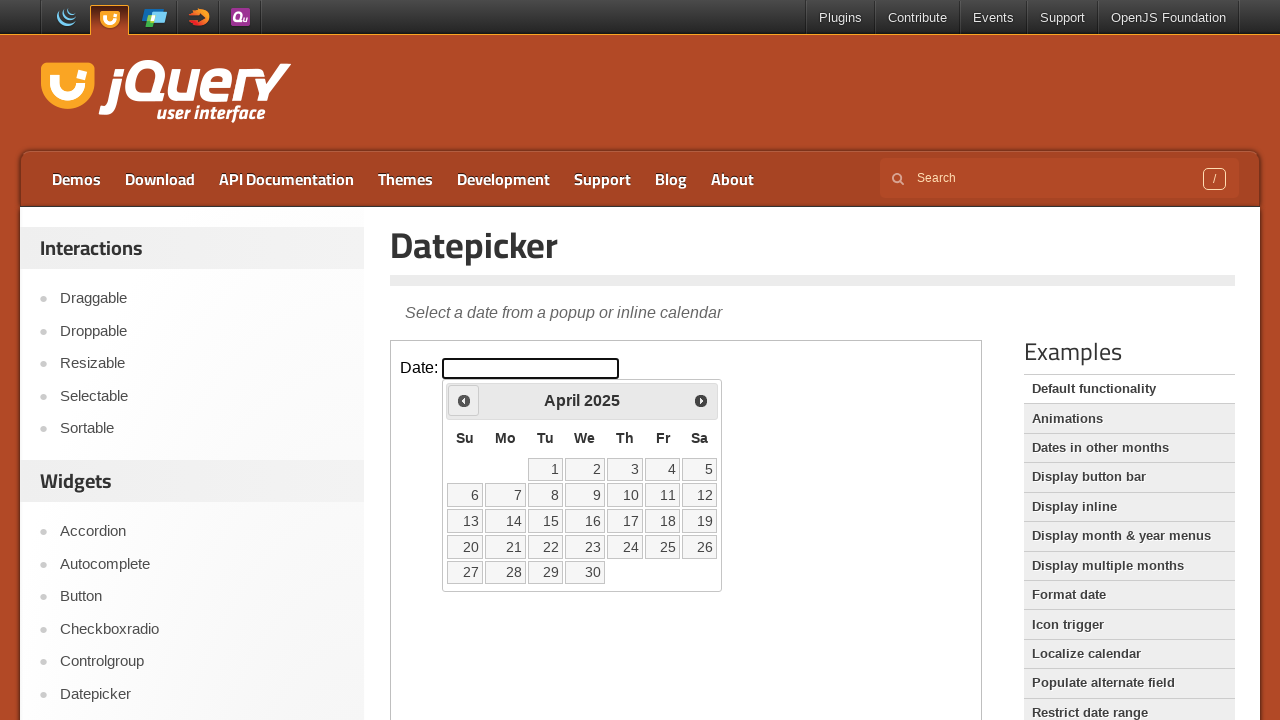

Retrieved current year: 2025
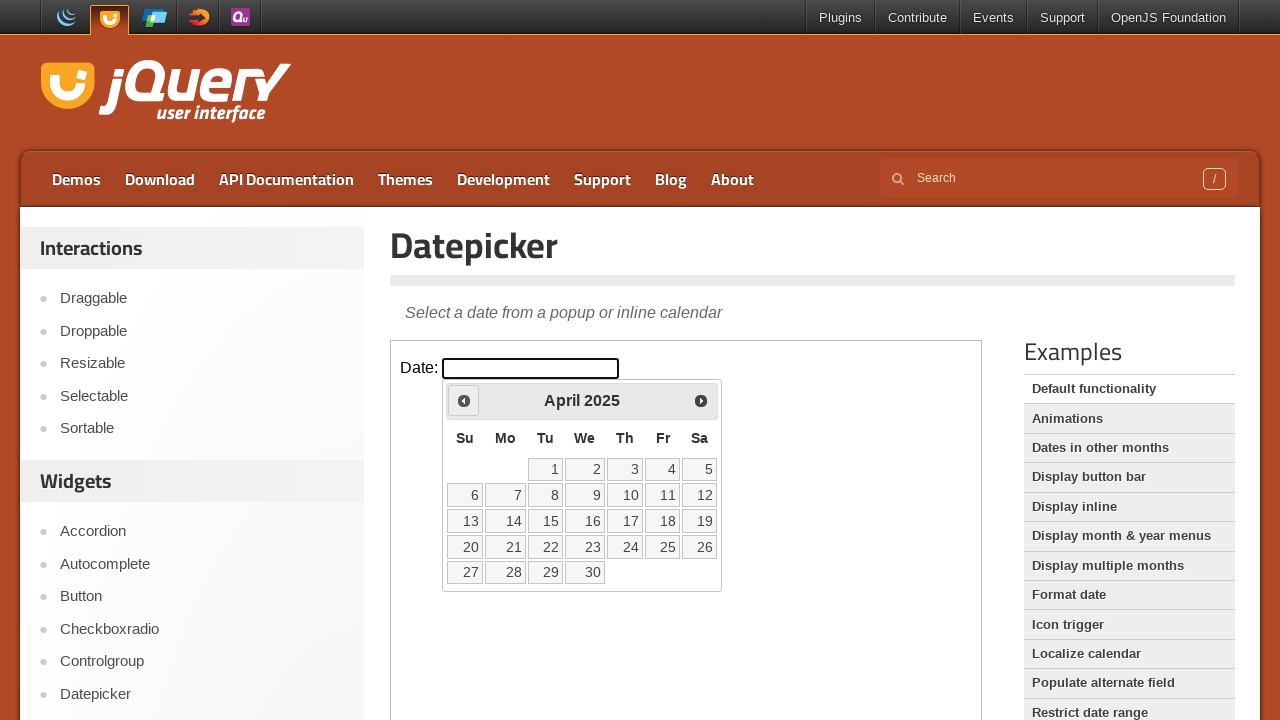

Clicked previous month navigation button at (464, 400) on iframe >> nth=0 >> internal:control=enter-frame >> span.ui-icon.ui-icon-circle-t
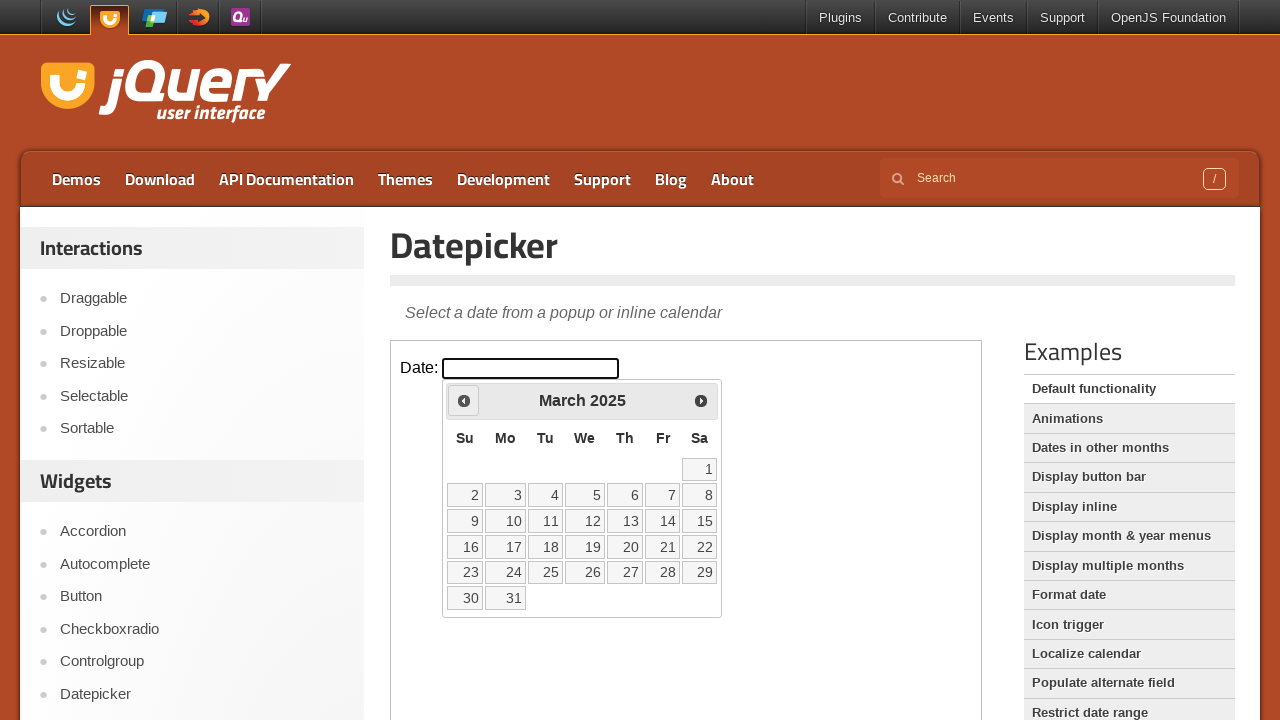

Retrieved current month: March
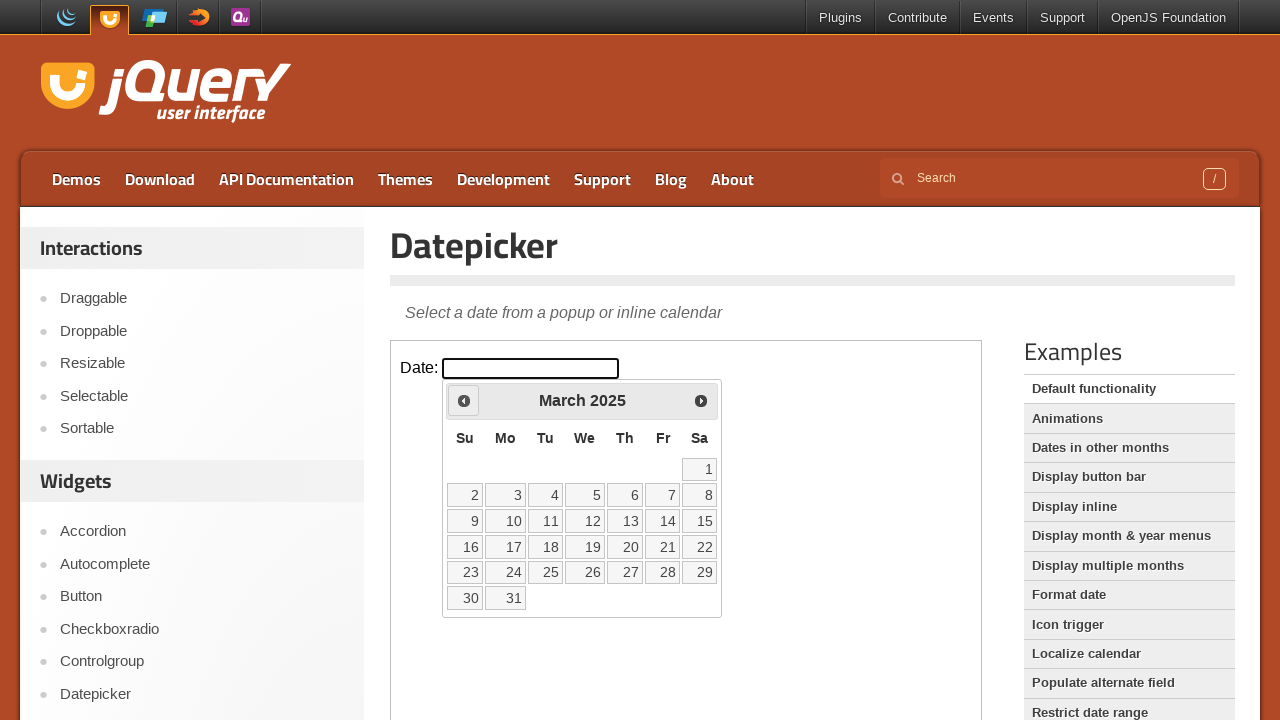

Retrieved current year: 2025
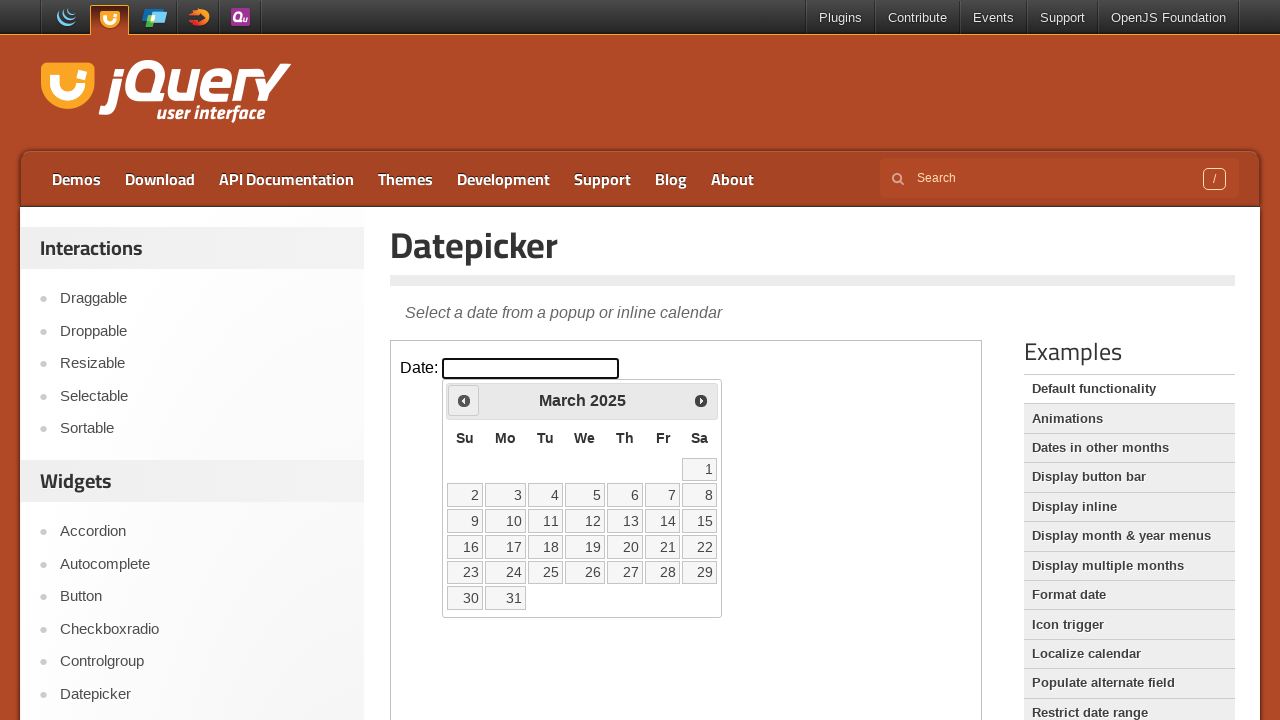

Clicked previous month navigation button at (464, 400) on iframe >> nth=0 >> internal:control=enter-frame >> span.ui-icon.ui-icon-circle-t
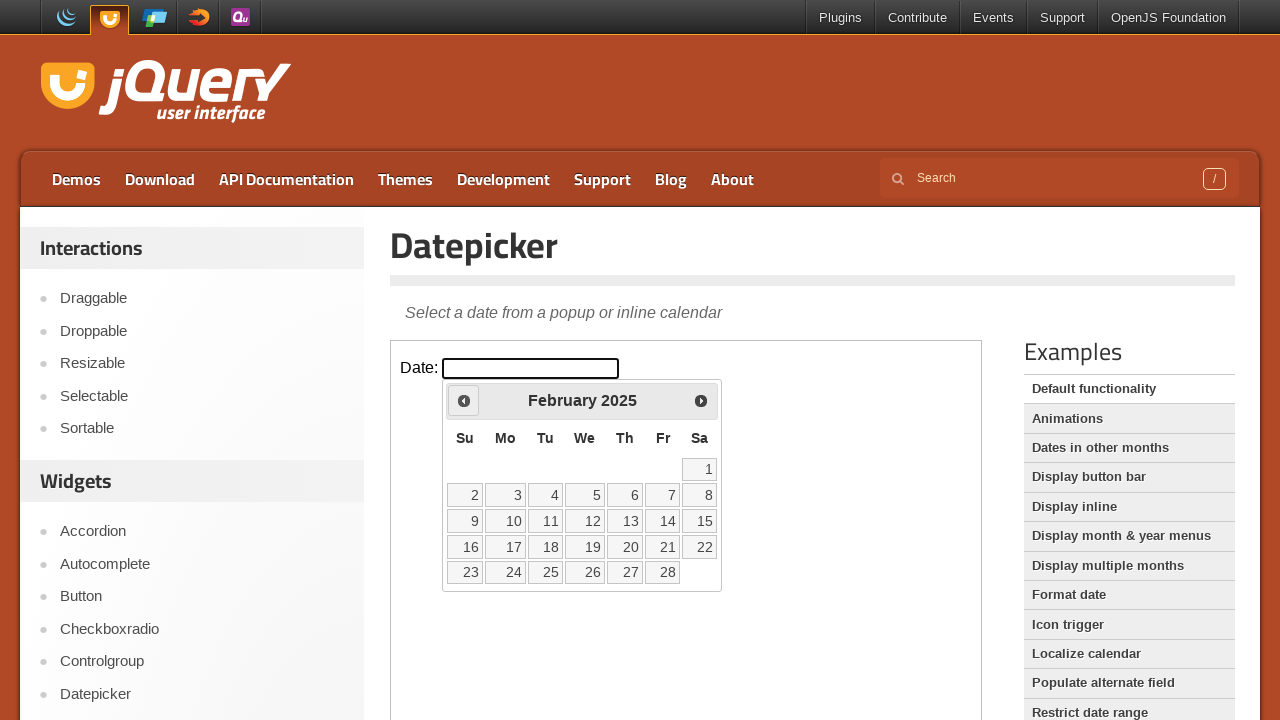

Retrieved current month: February
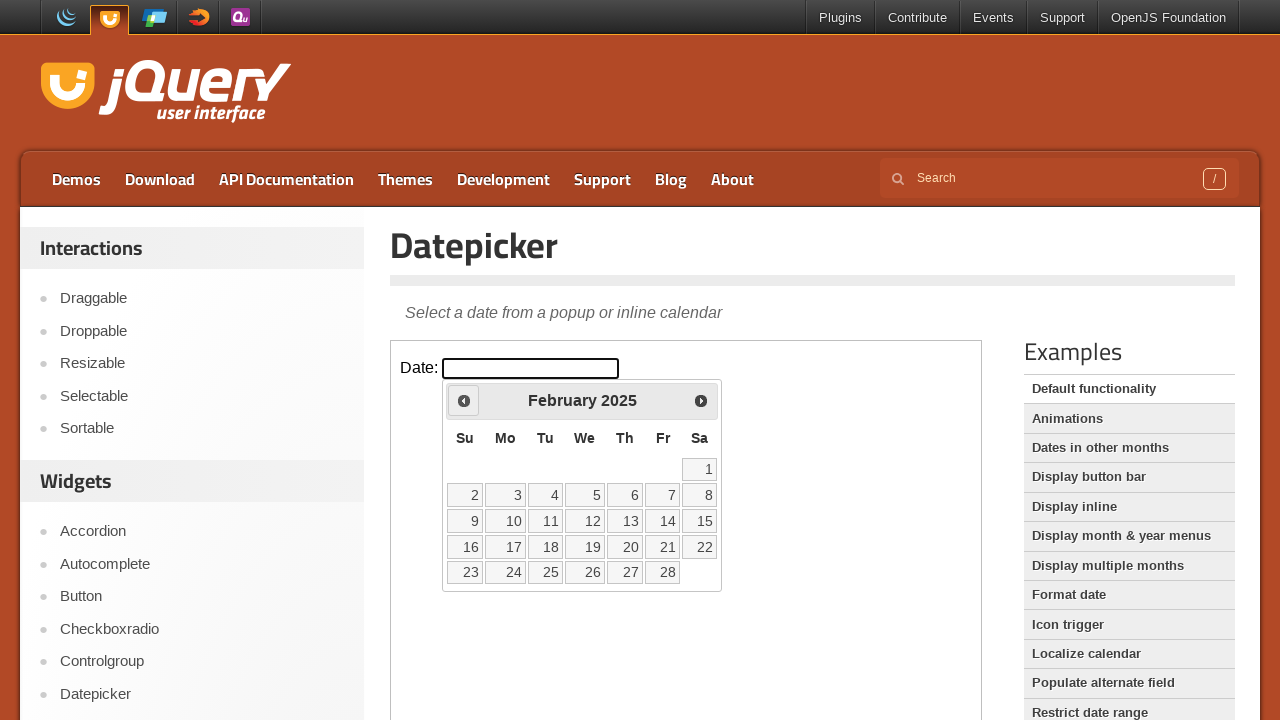

Retrieved current year: 2025
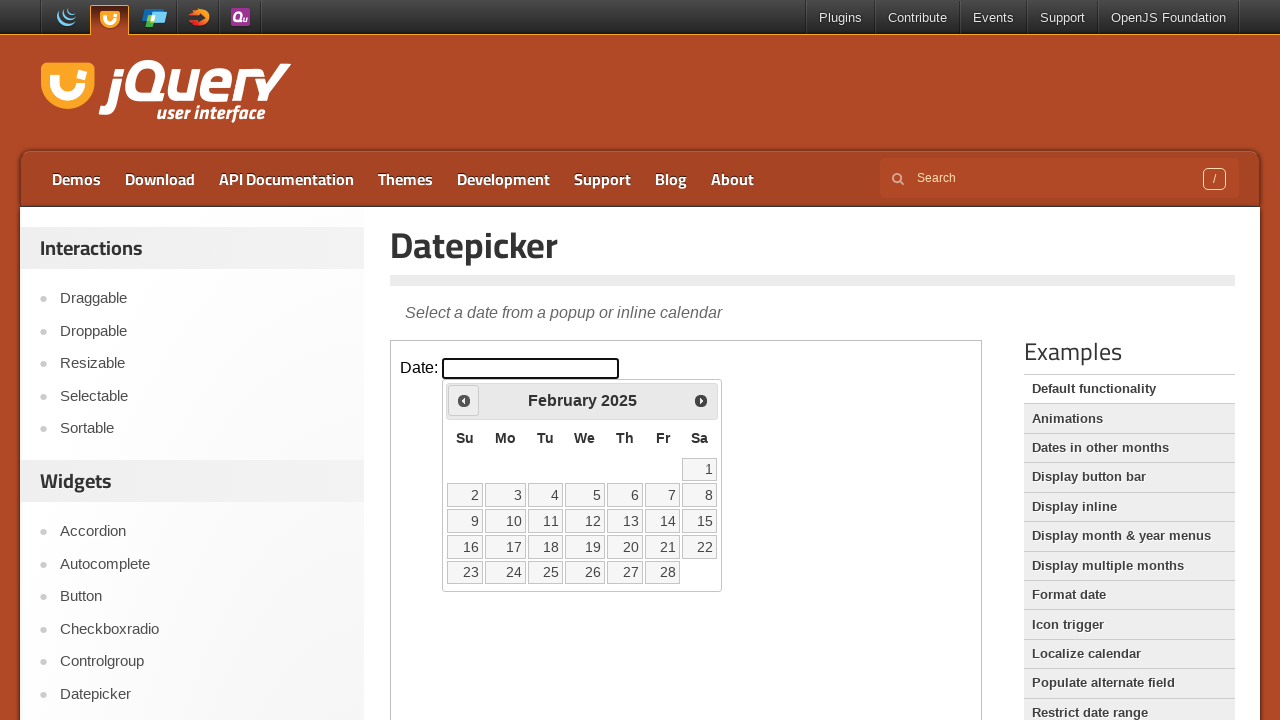

Clicked previous month navigation button at (464, 400) on iframe >> nth=0 >> internal:control=enter-frame >> span.ui-icon.ui-icon-circle-t
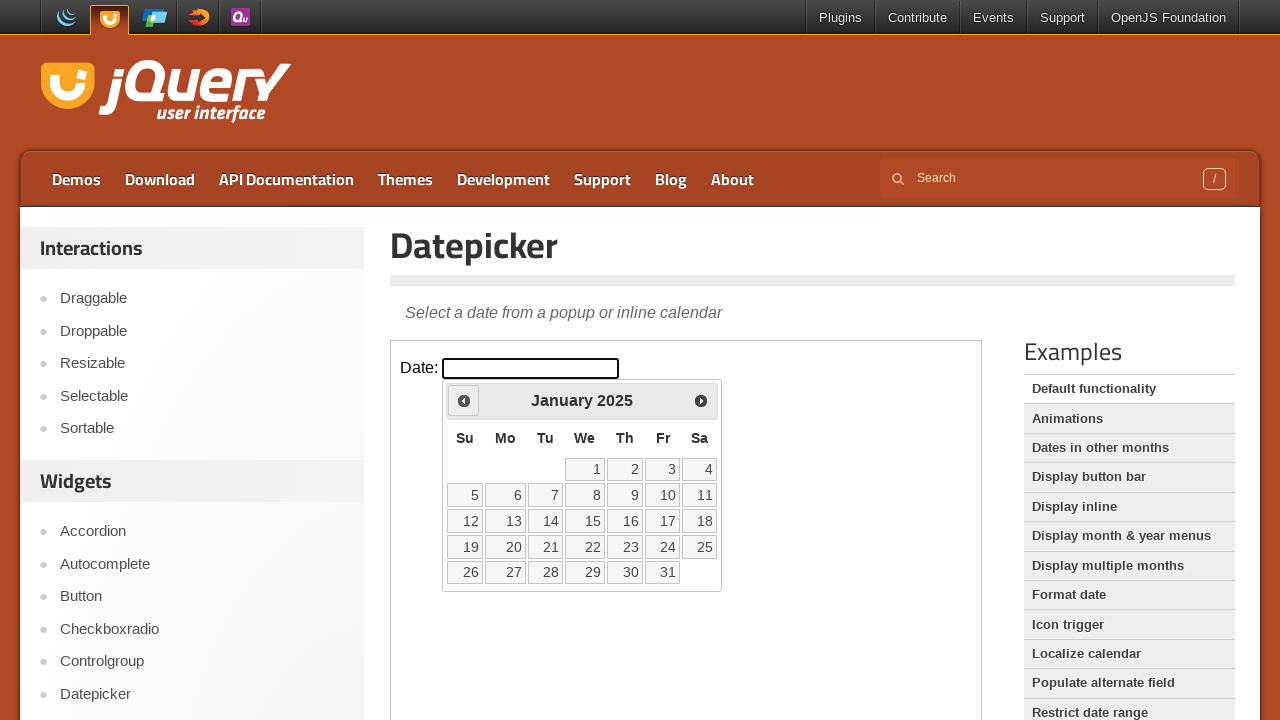

Retrieved current month: January
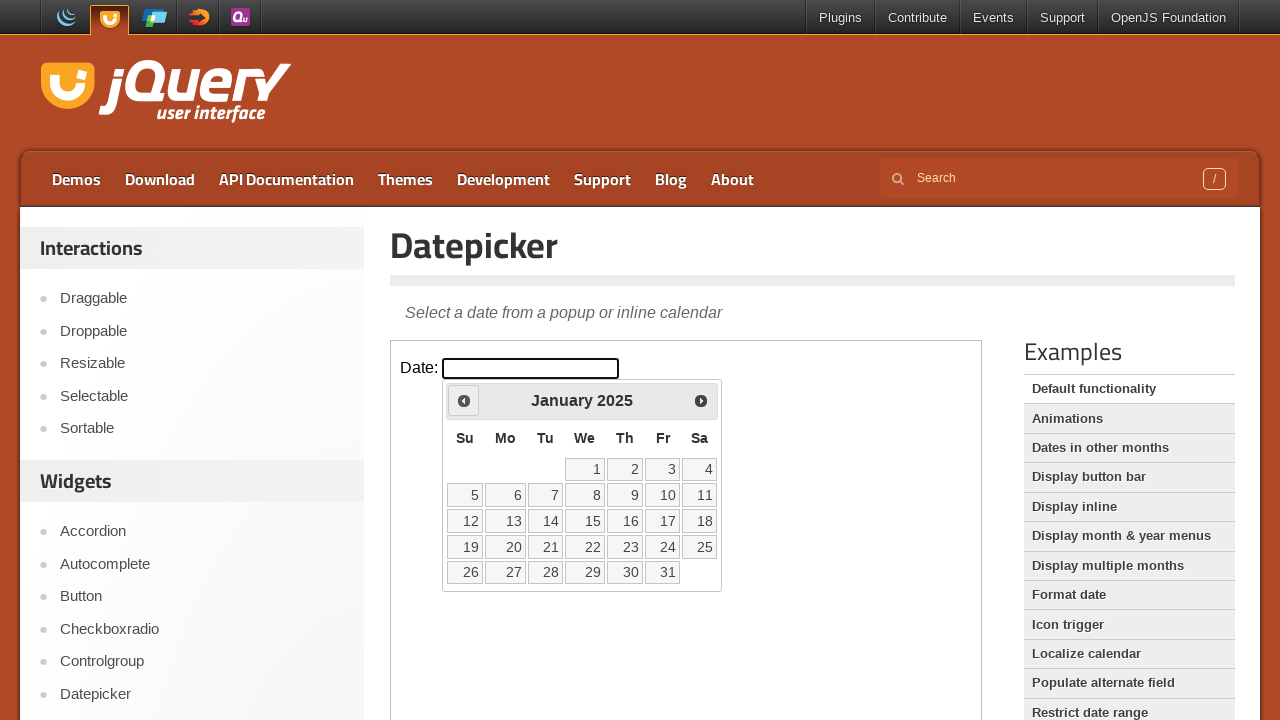

Retrieved current year: 2025
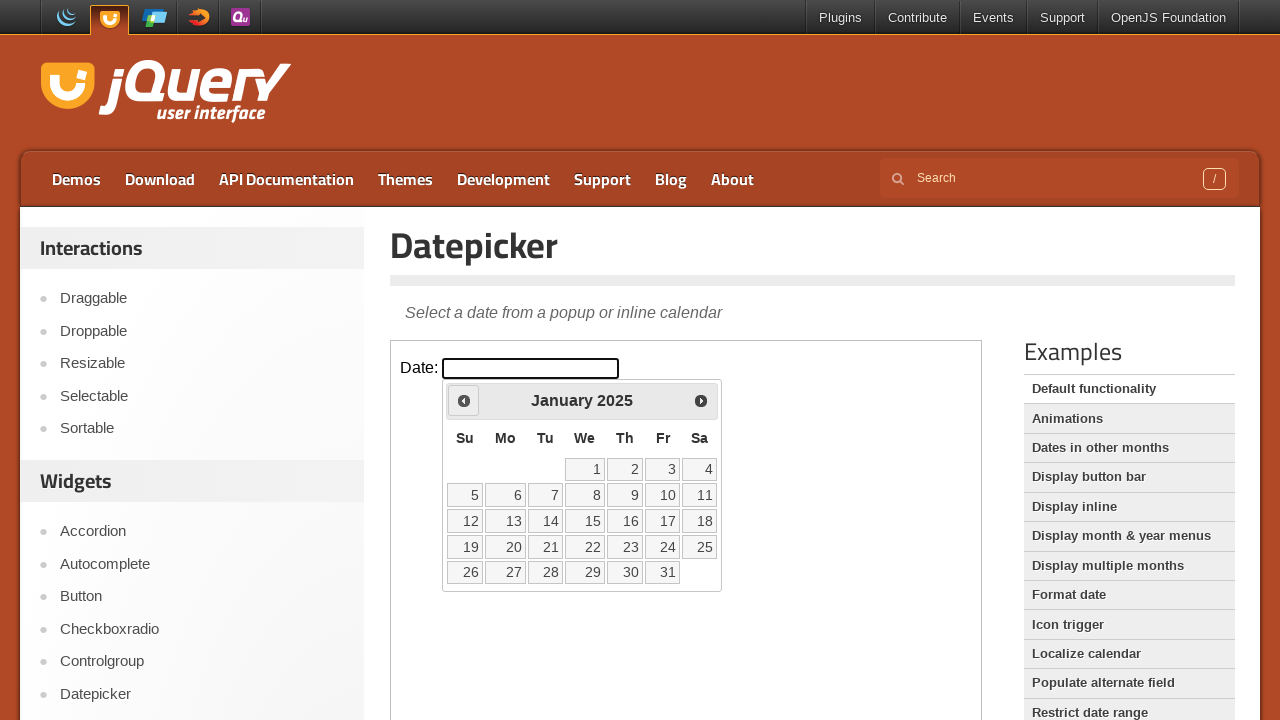

Clicked previous month navigation button at (464, 400) on iframe >> nth=0 >> internal:control=enter-frame >> span.ui-icon.ui-icon-circle-t
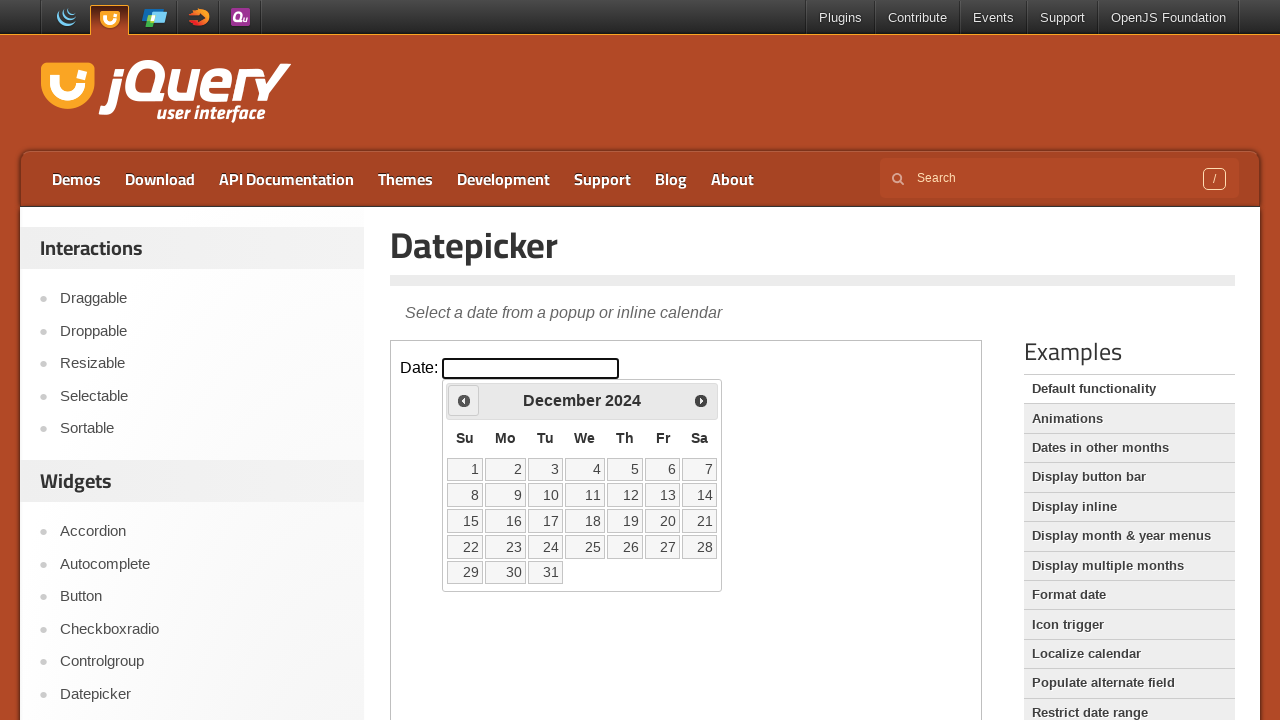

Retrieved current month: December
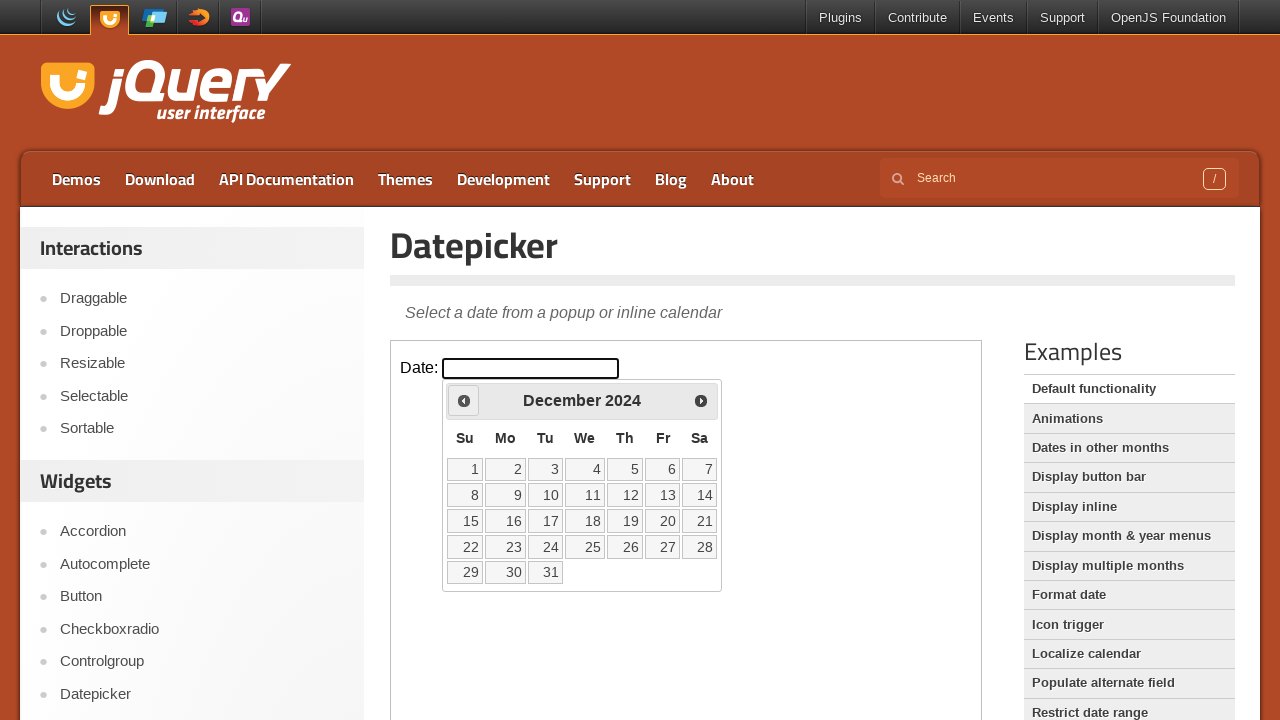

Retrieved current year: 2024
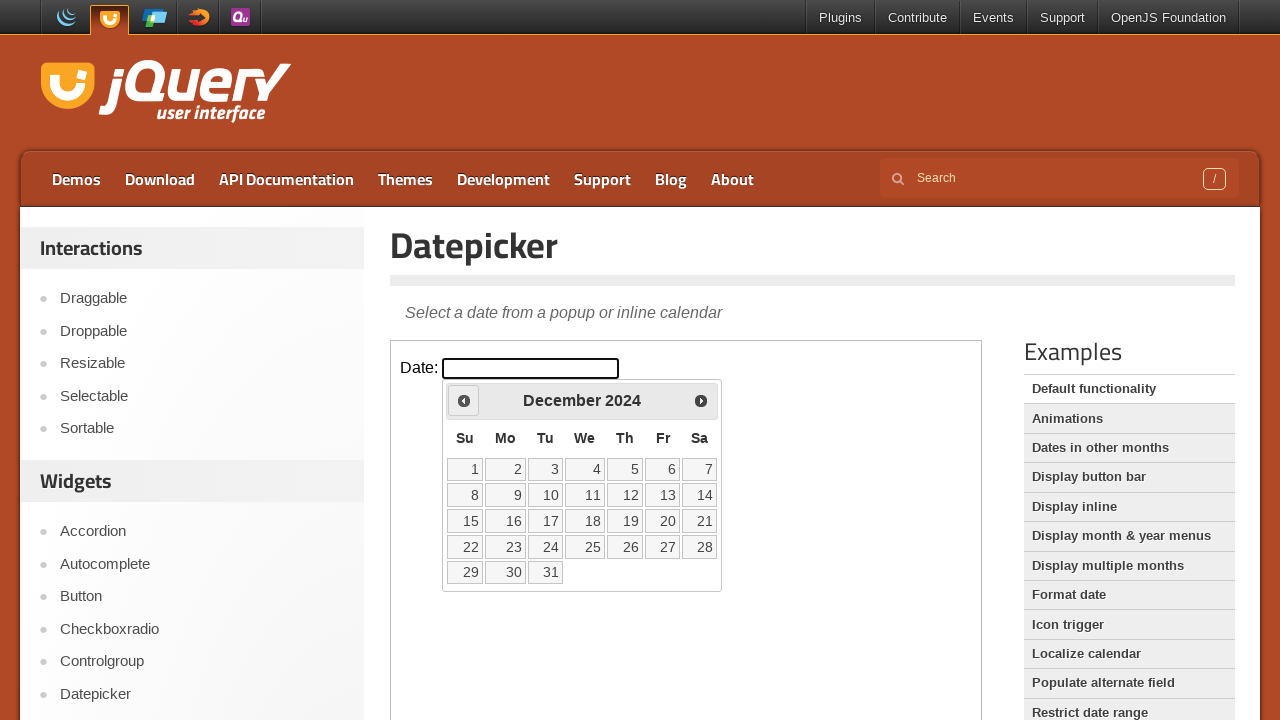

Clicked previous month navigation button at (464, 400) on iframe >> nth=0 >> internal:control=enter-frame >> span.ui-icon.ui-icon-circle-t
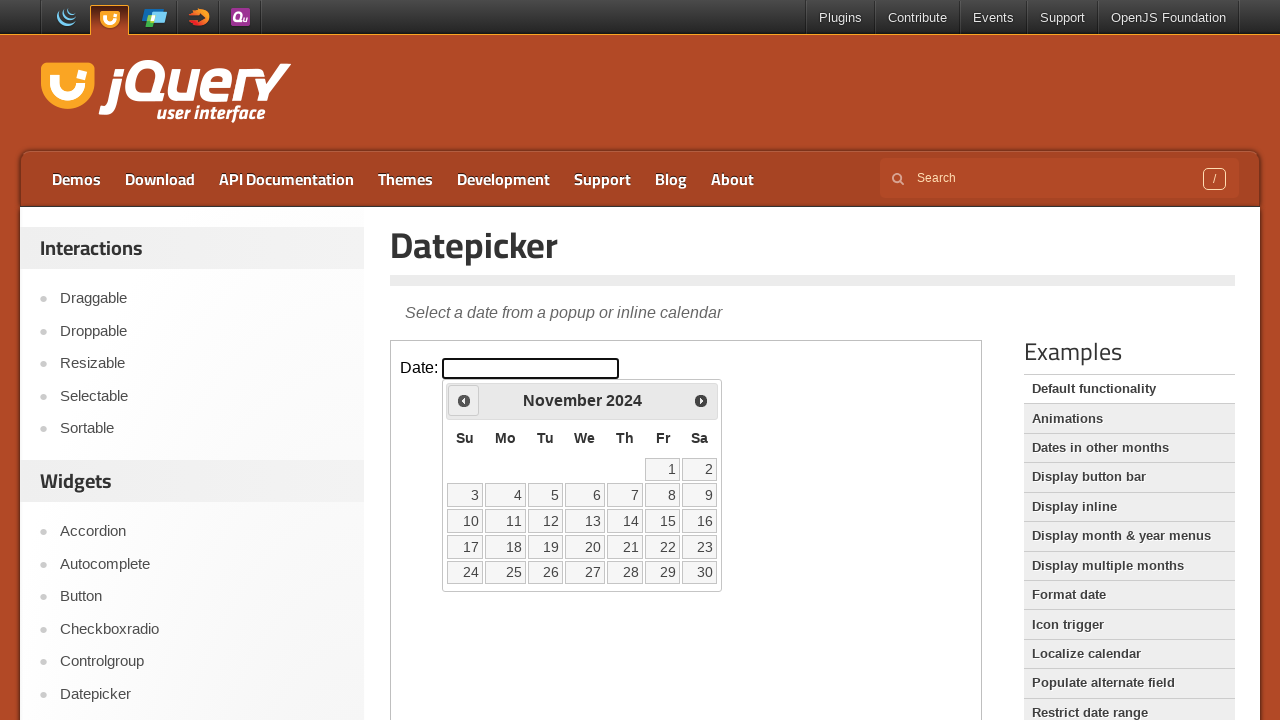

Retrieved current month: November
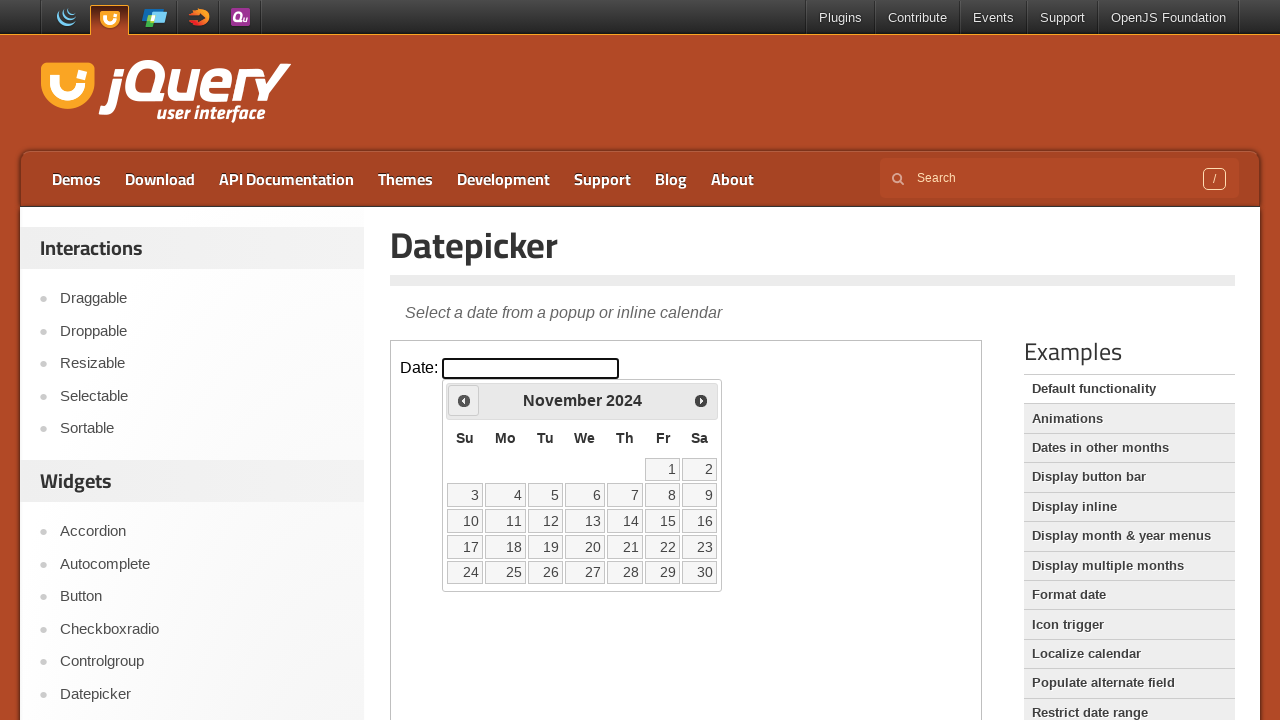

Retrieved current year: 2024
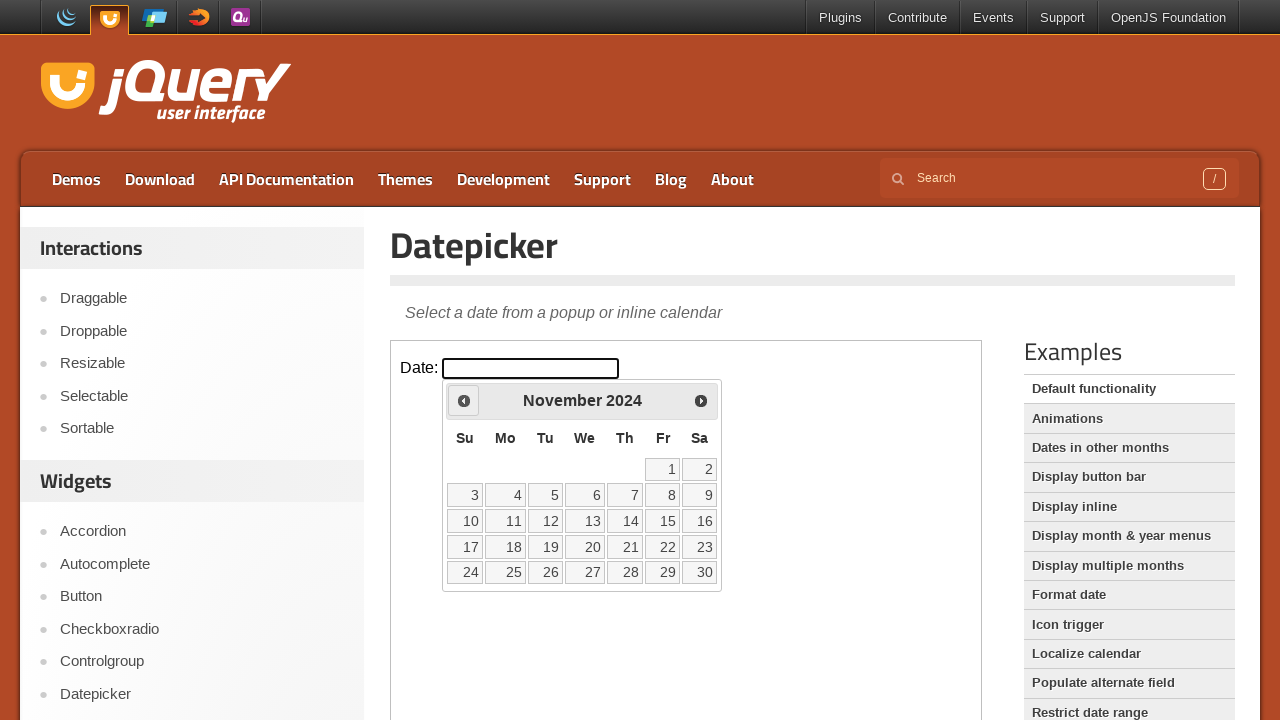

Clicked previous month navigation button at (464, 400) on iframe >> nth=0 >> internal:control=enter-frame >> span.ui-icon.ui-icon-circle-t
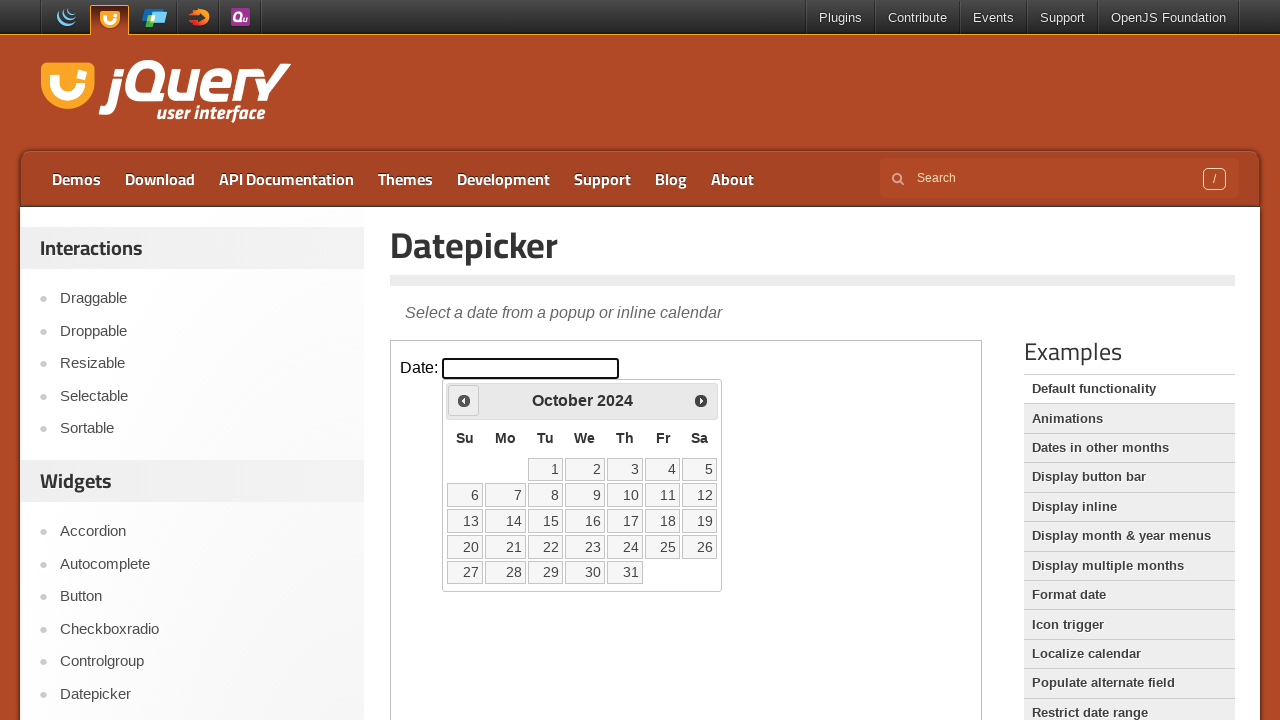

Retrieved current month: October
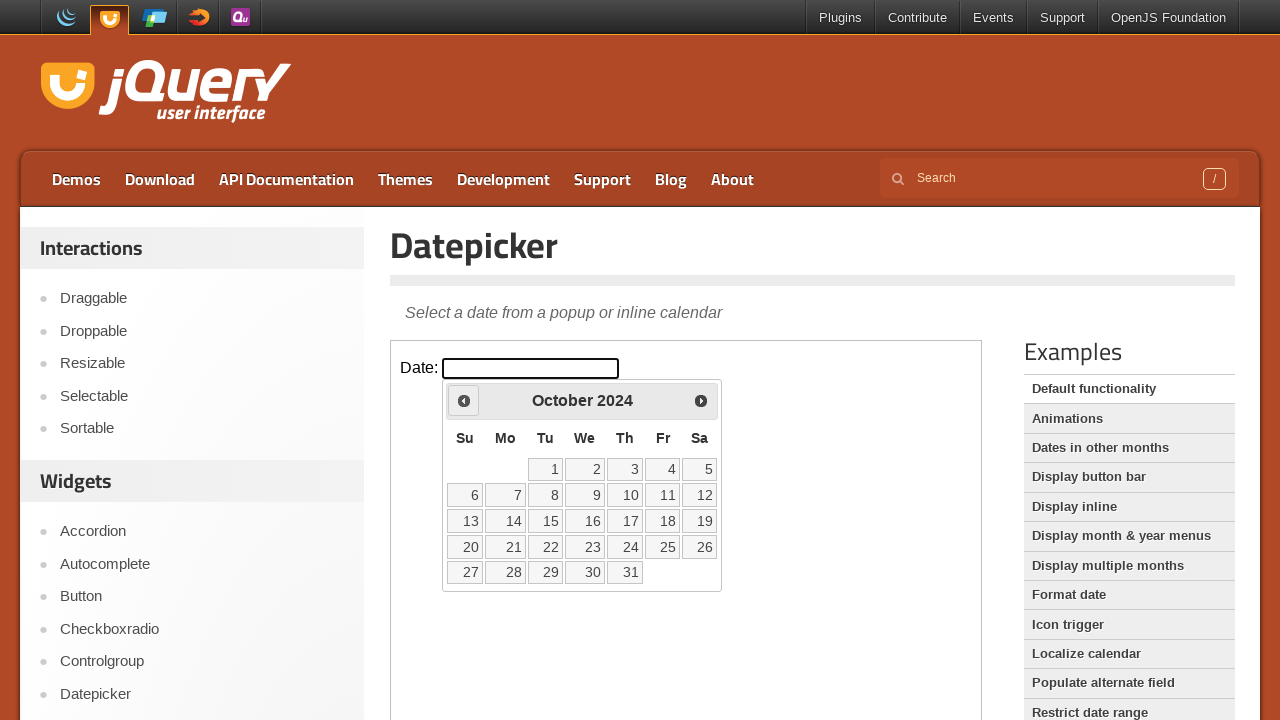

Retrieved current year: 2024
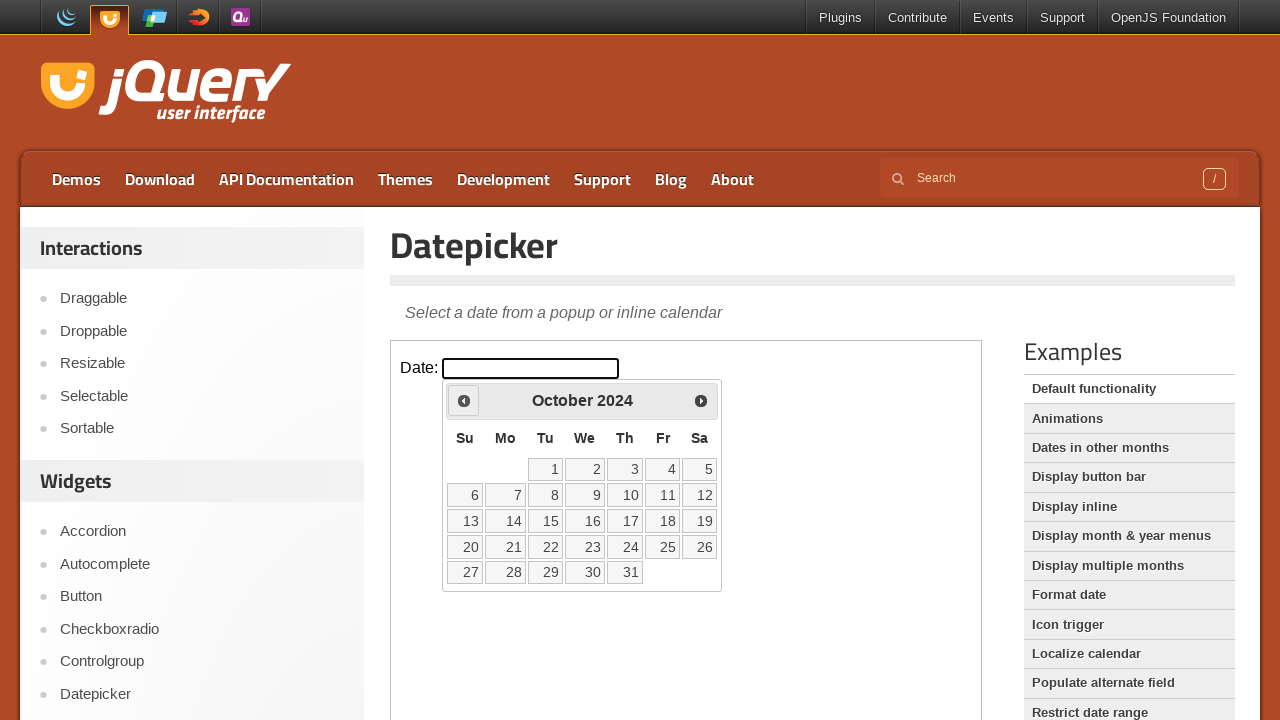

Clicked previous month navigation button at (464, 400) on iframe >> nth=0 >> internal:control=enter-frame >> span.ui-icon.ui-icon-circle-t
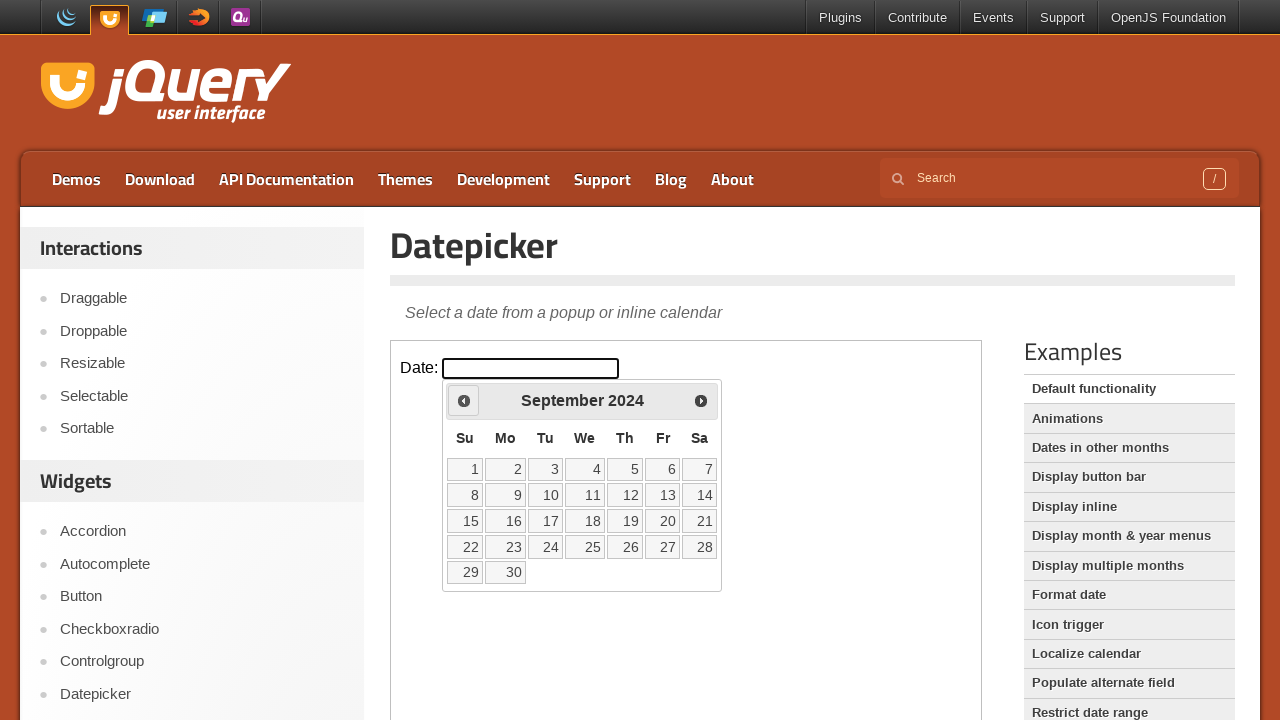

Retrieved current month: September
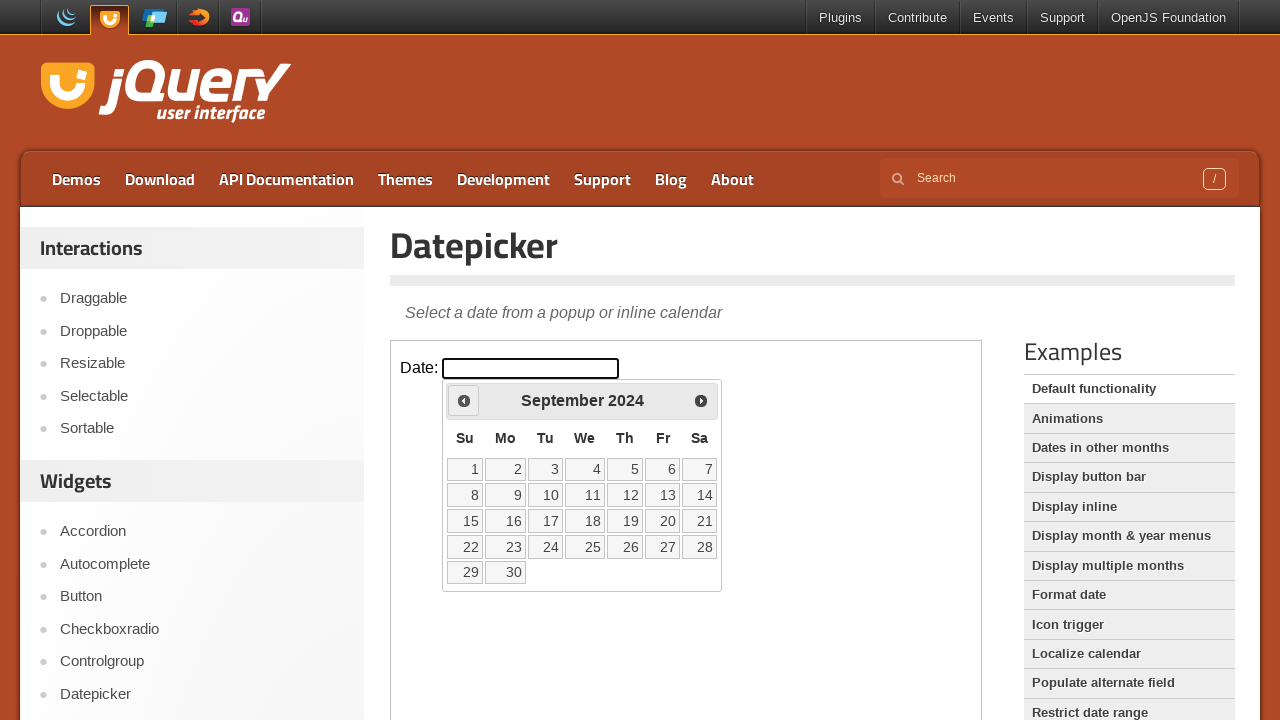

Retrieved current year: 2024
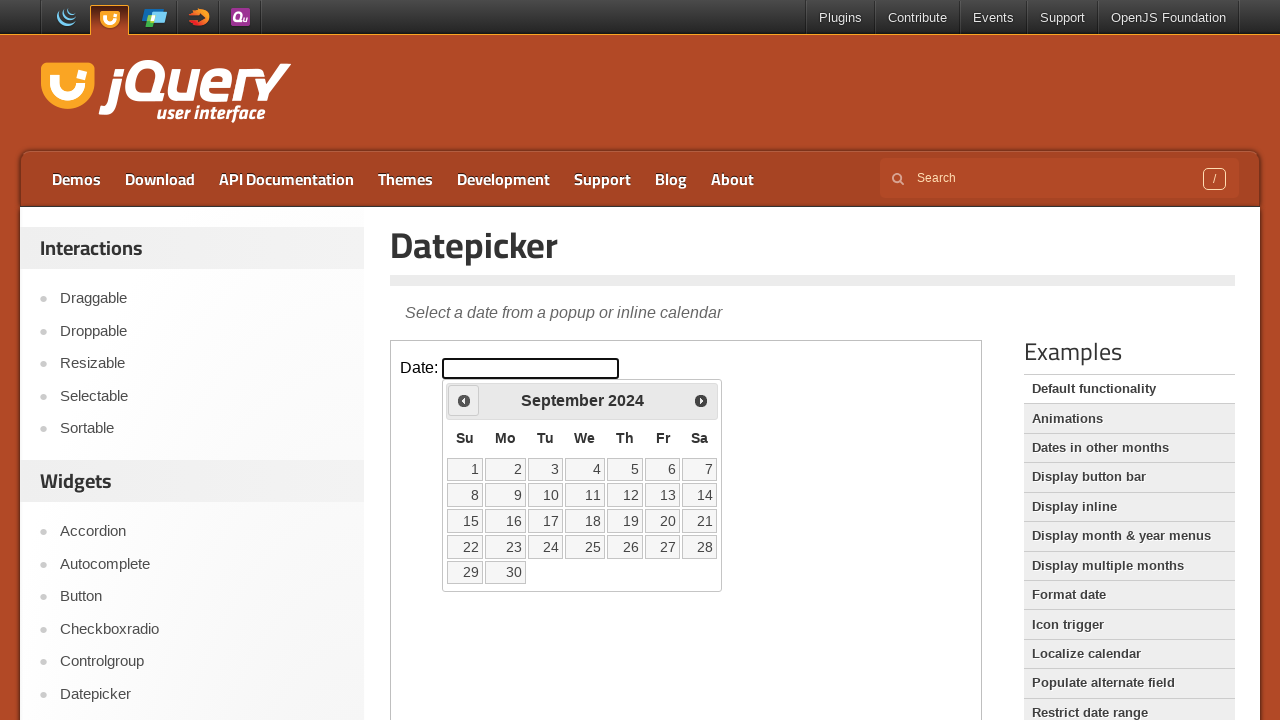

Clicked previous month navigation button at (464, 400) on iframe >> nth=0 >> internal:control=enter-frame >> span.ui-icon.ui-icon-circle-t
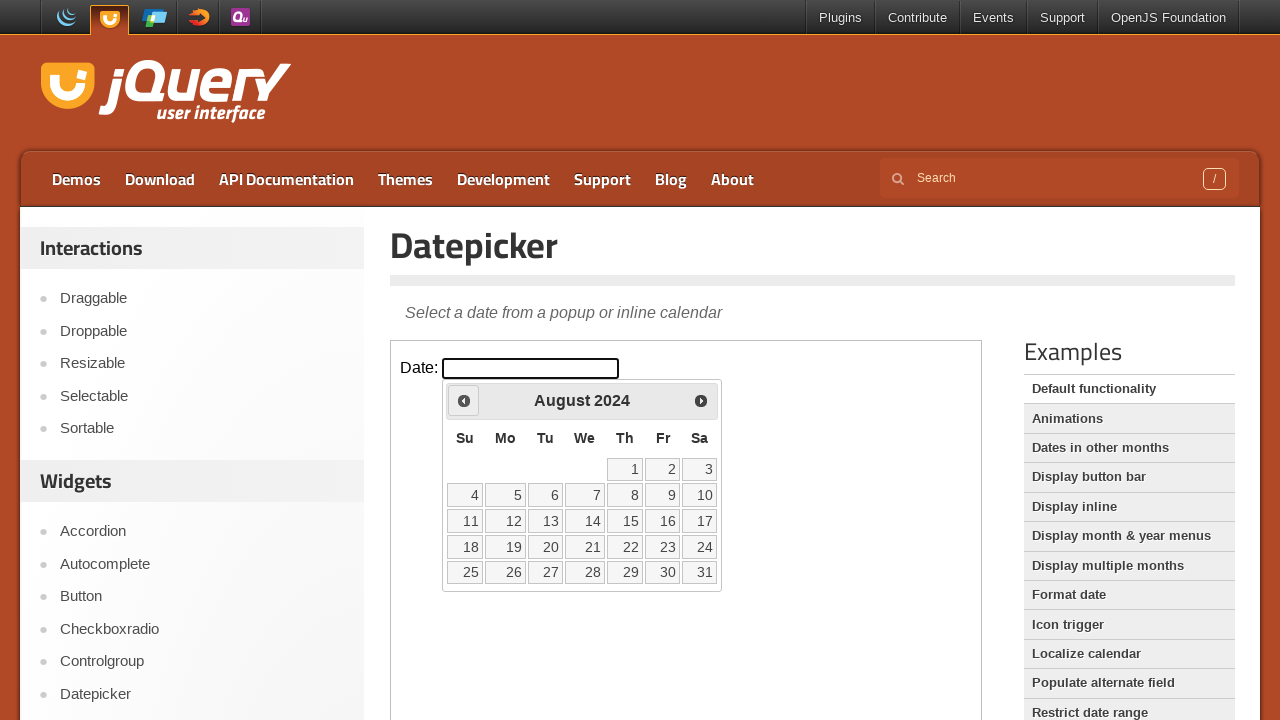

Retrieved current month: August
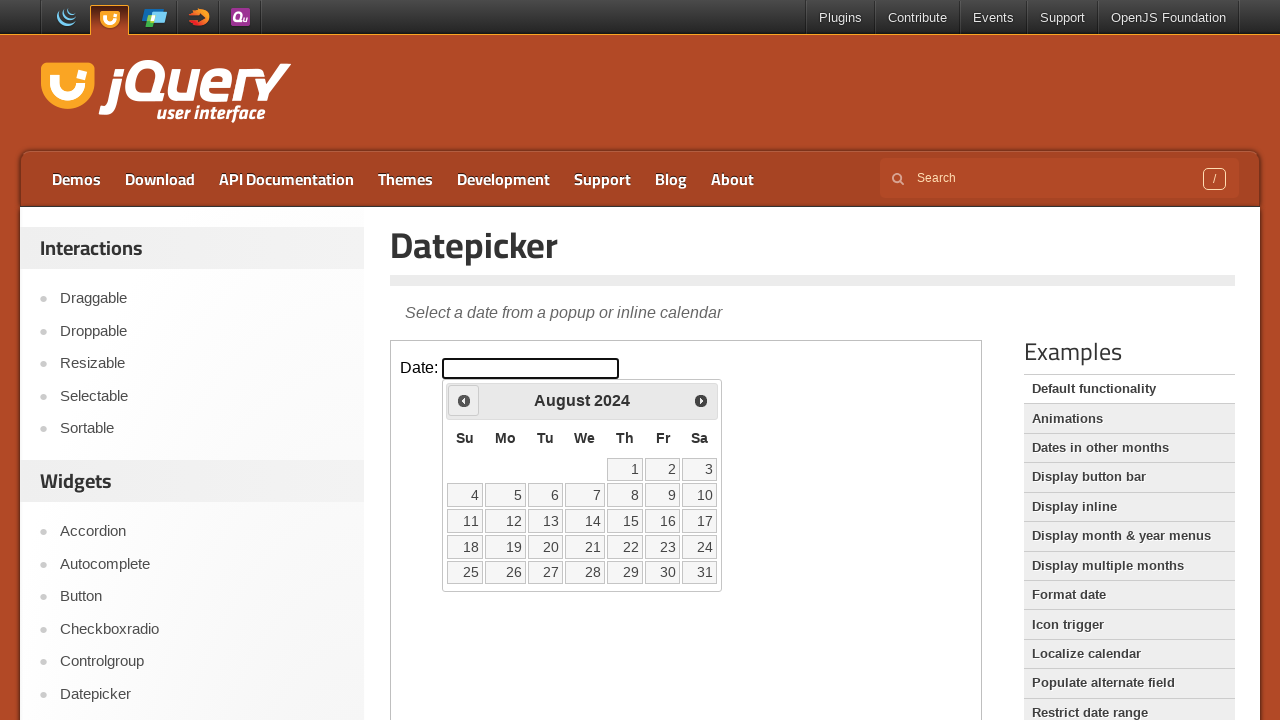

Retrieved current year: 2024
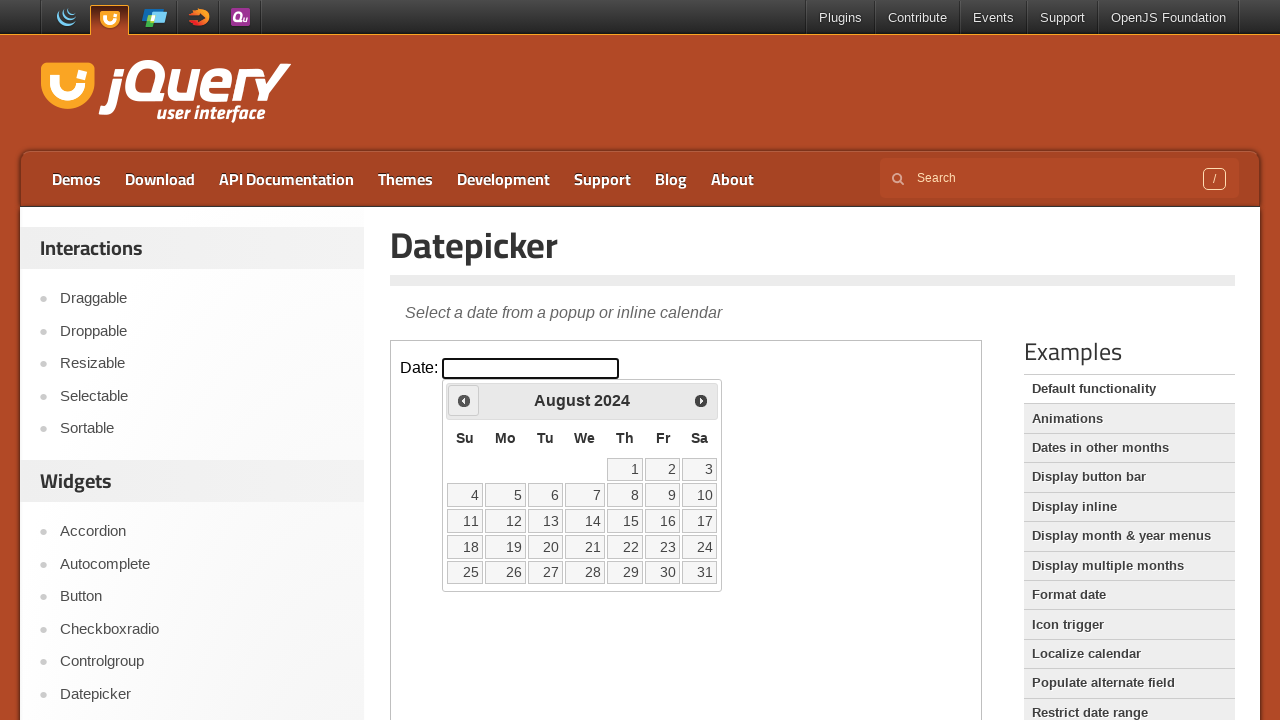

Clicked previous month navigation button at (464, 400) on iframe >> nth=0 >> internal:control=enter-frame >> span.ui-icon.ui-icon-circle-t
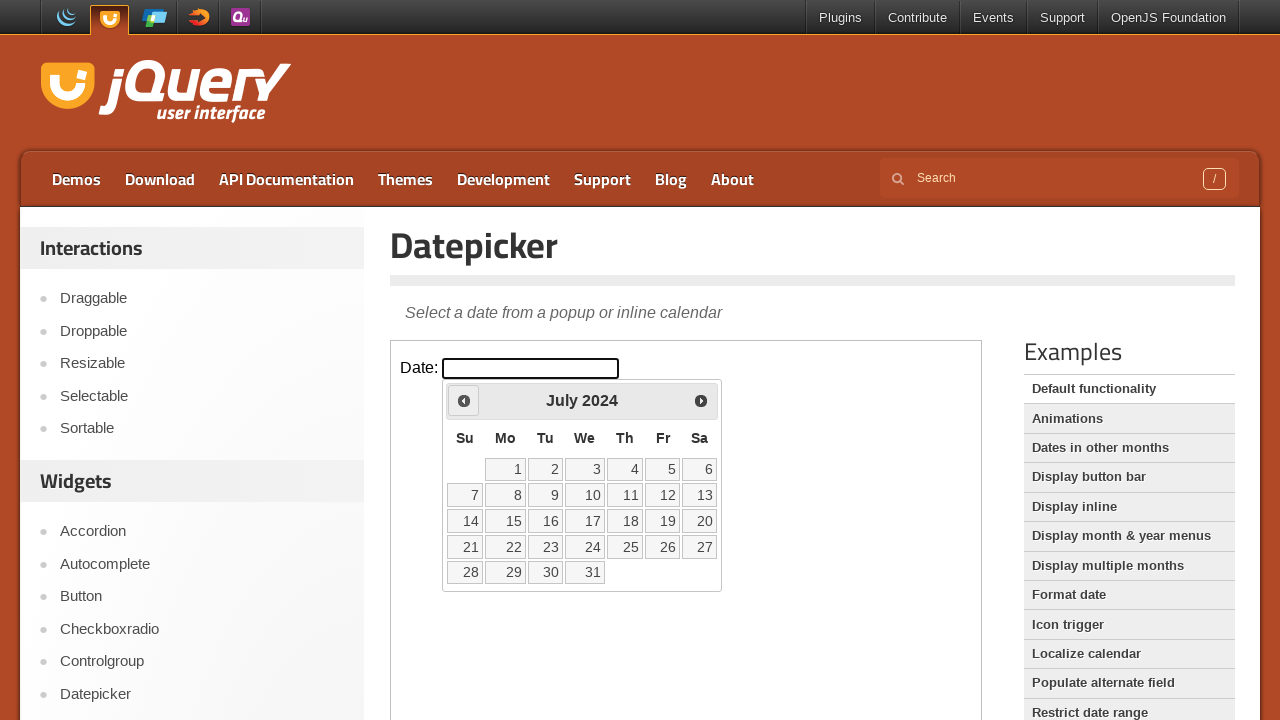

Retrieved current month: July
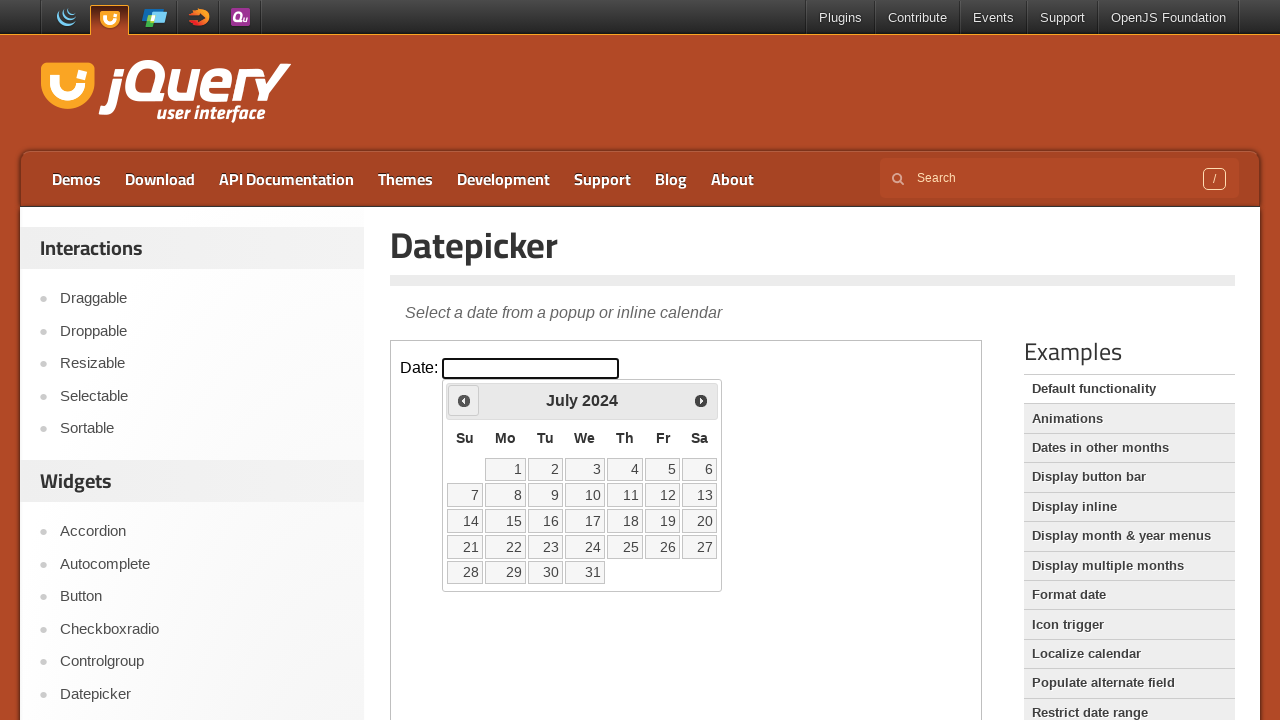

Retrieved current year: 2024
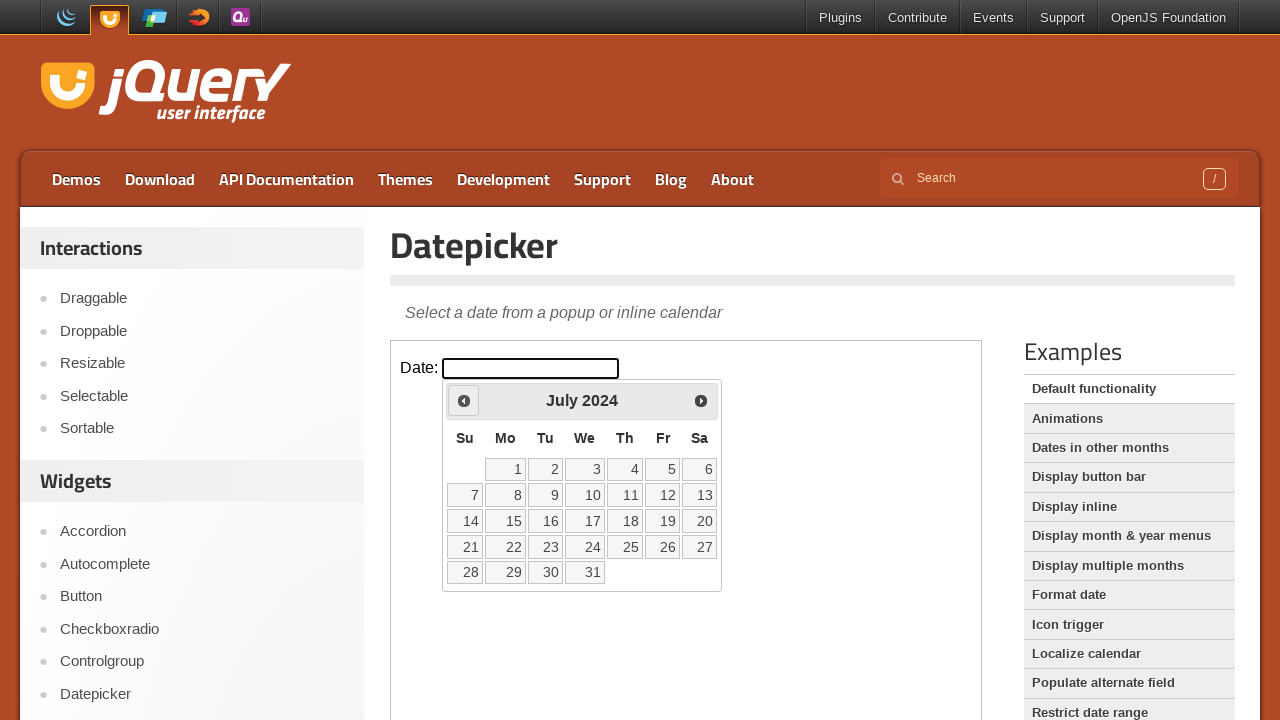

Clicked previous month navigation button at (464, 400) on iframe >> nth=0 >> internal:control=enter-frame >> span.ui-icon.ui-icon-circle-t
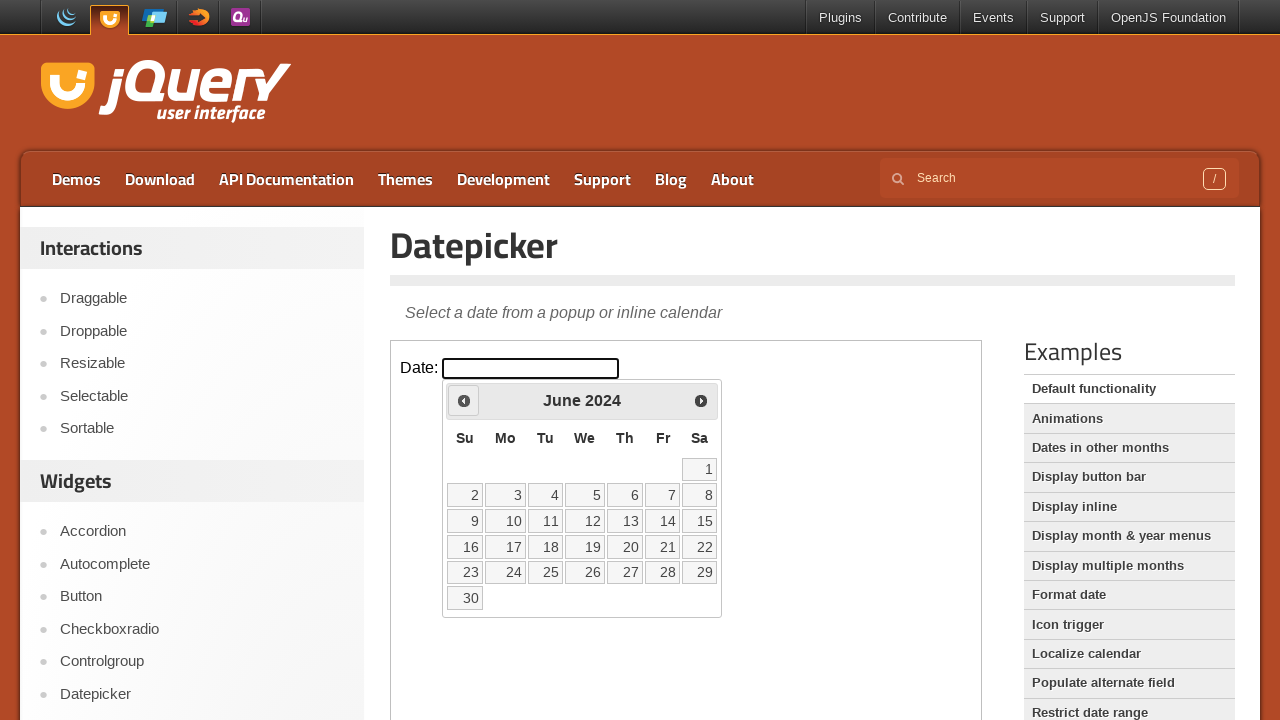

Retrieved current month: June
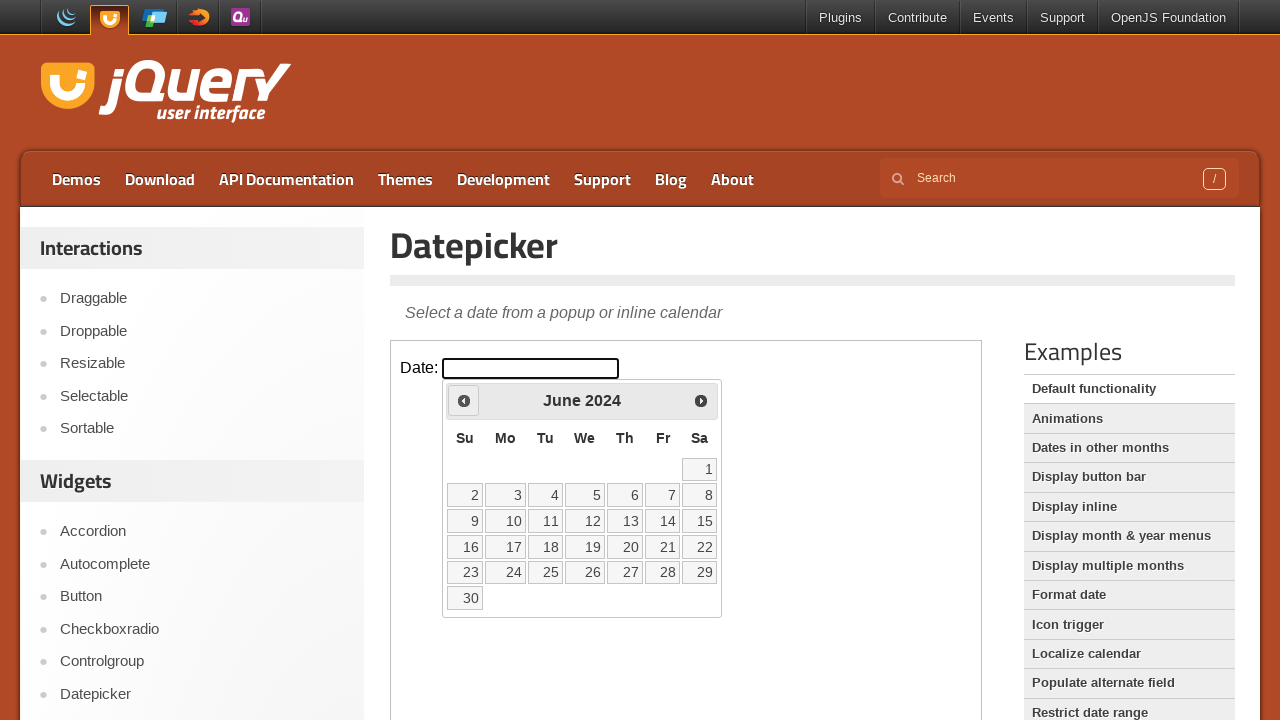

Retrieved current year: 2024
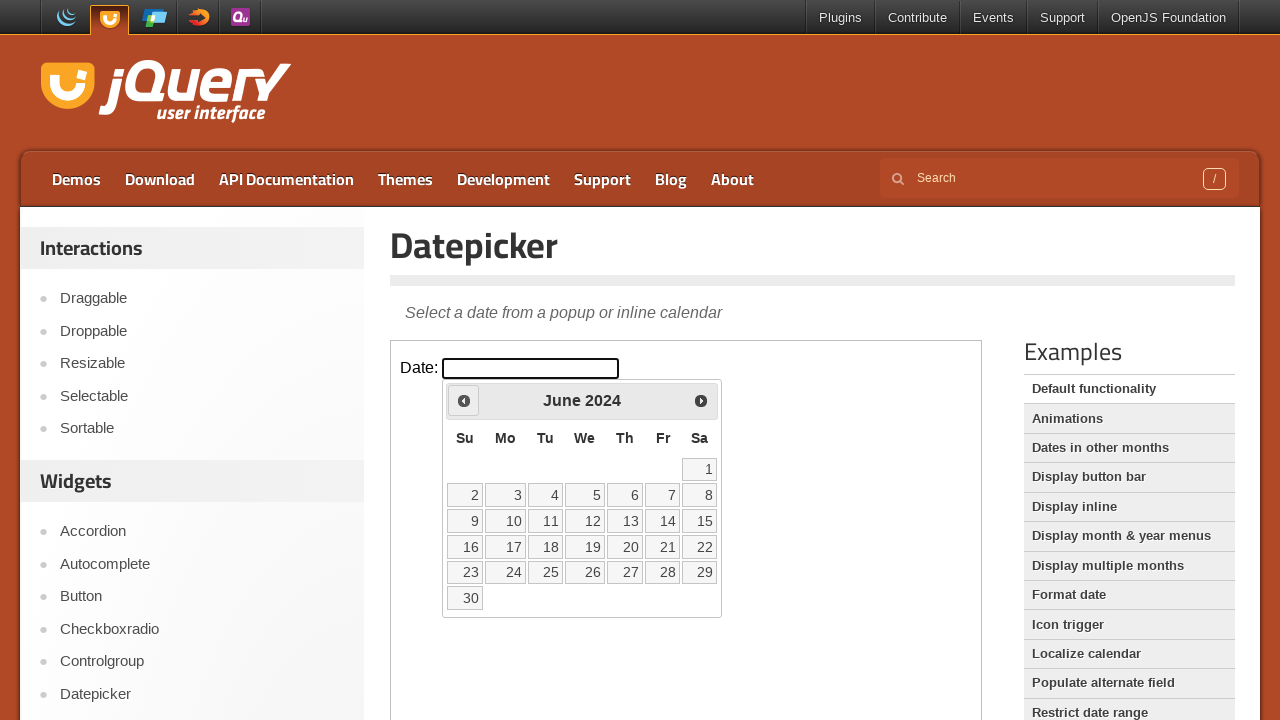

Clicked previous month navigation button at (464, 400) on iframe >> nth=0 >> internal:control=enter-frame >> span.ui-icon.ui-icon-circle-t
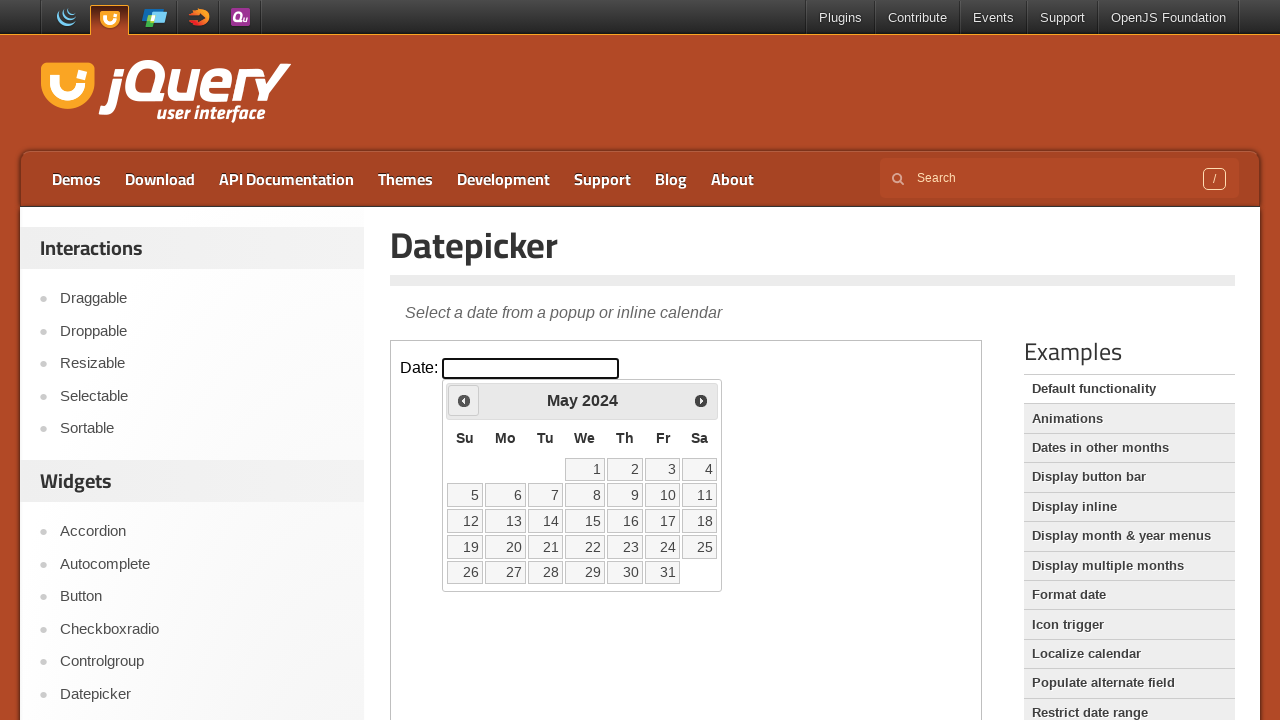

Retrieved current month: May
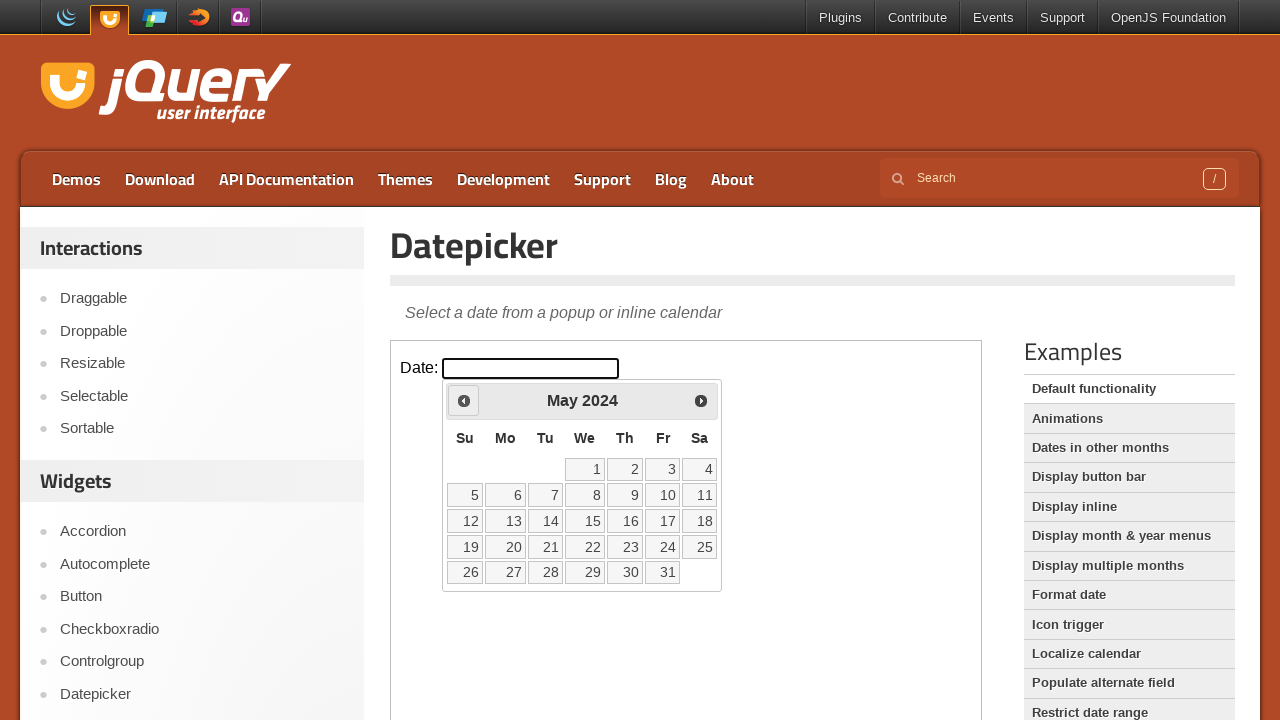

Retrieved current year: 2024
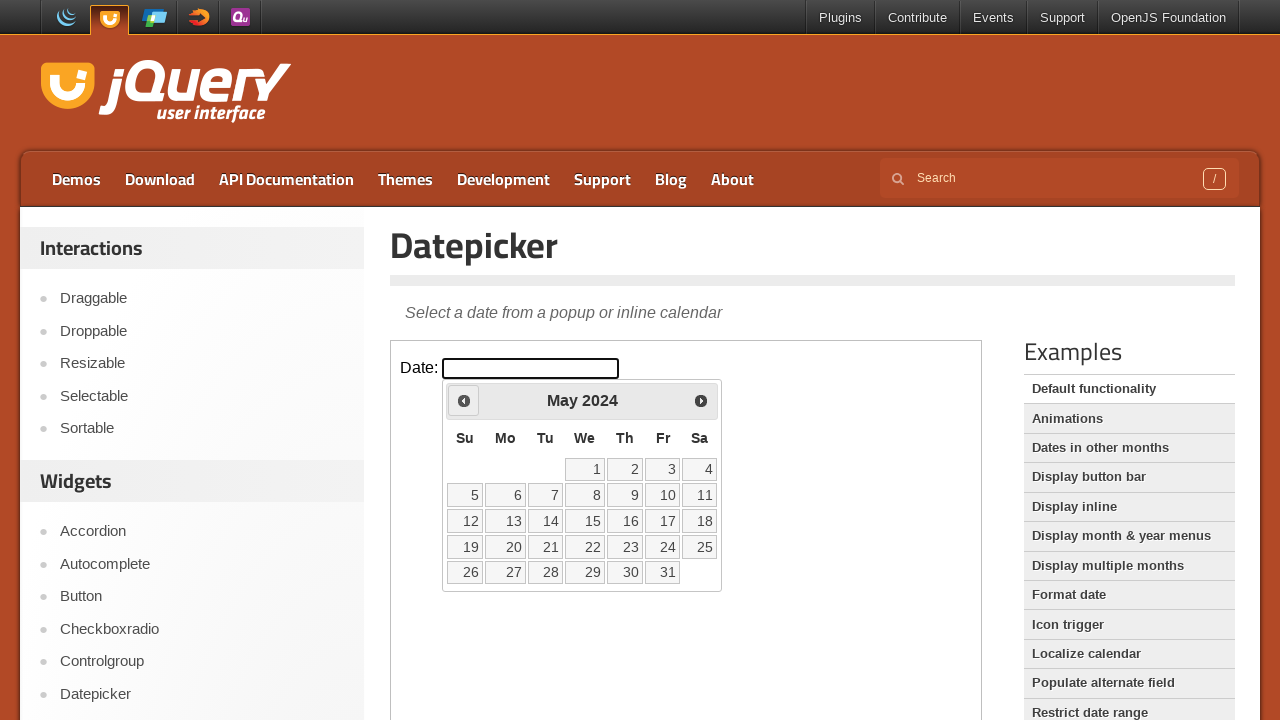

Clicked previous month navigation button at (464, 400) on iframe >> nth=0 >> internal:control=enter-frame >> span.ui-icon.ui-icon-circle-t
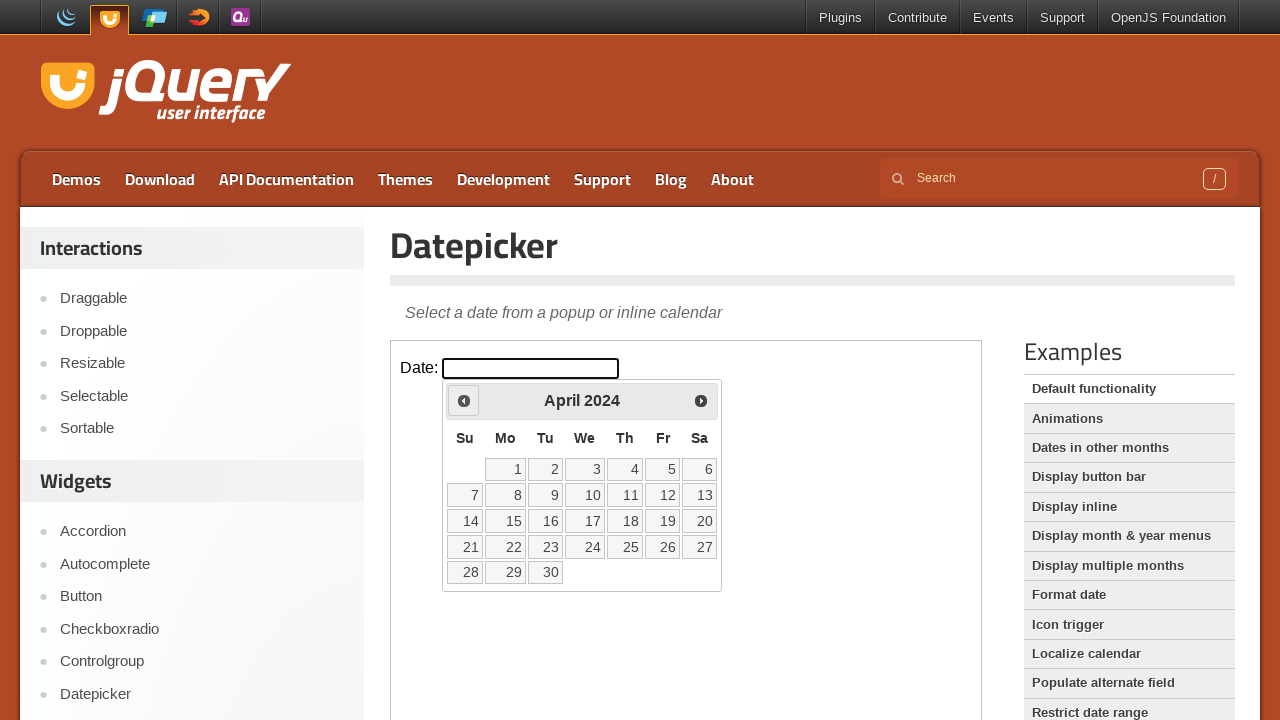

Retrieved current month: April
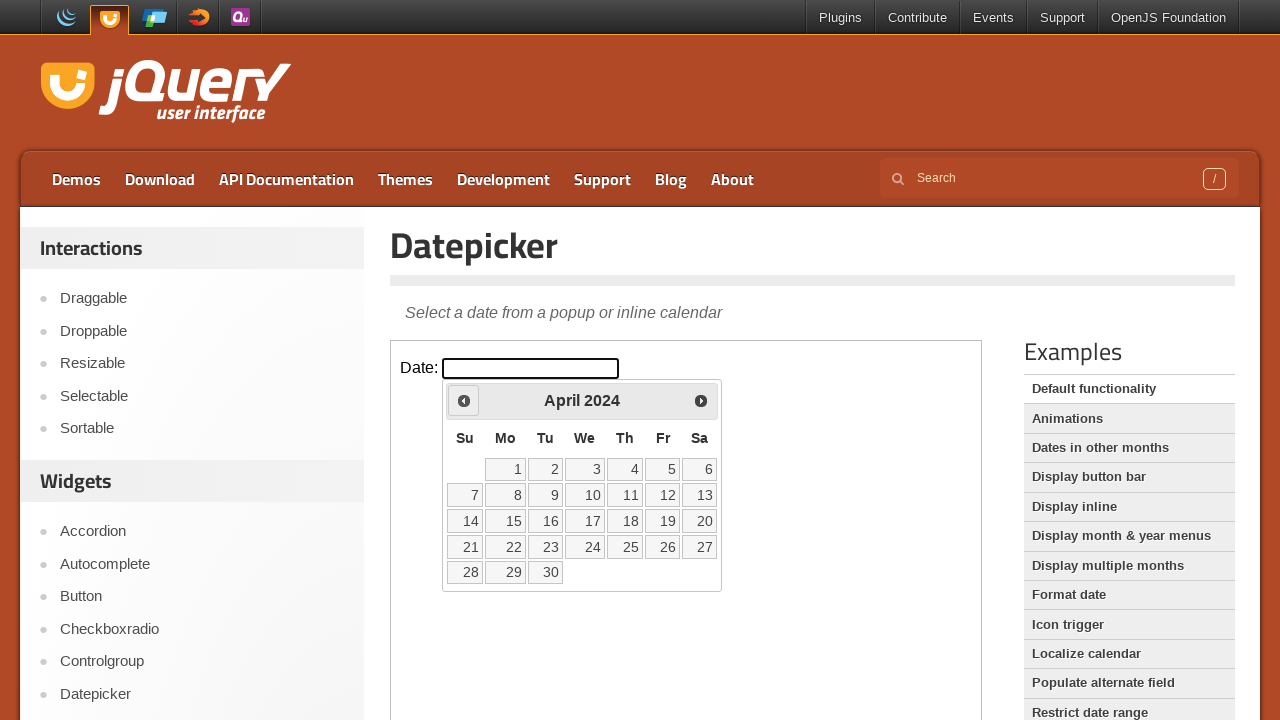

Retrieved current year: 2024
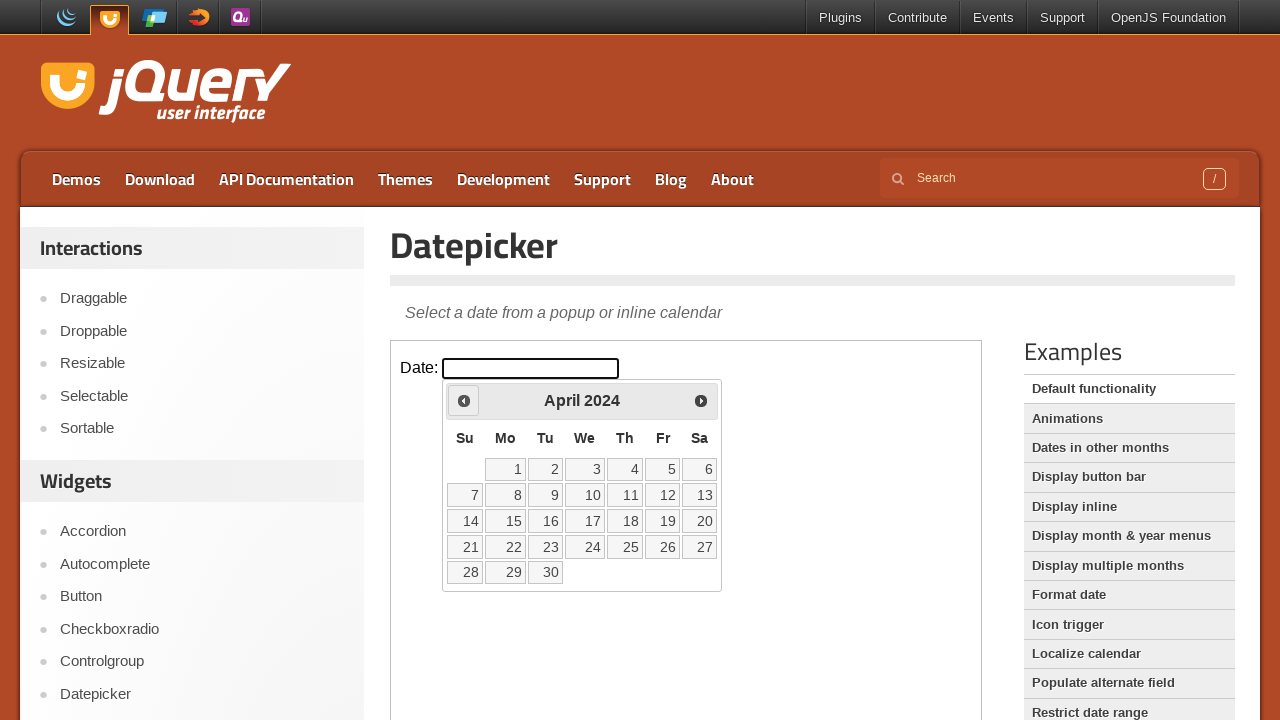

Clicked previous month navigation button at (464, 400) on iframe >> nth=0 >> internal:control=enter-frame >> span.ui-icon.ui-icon-circle-t
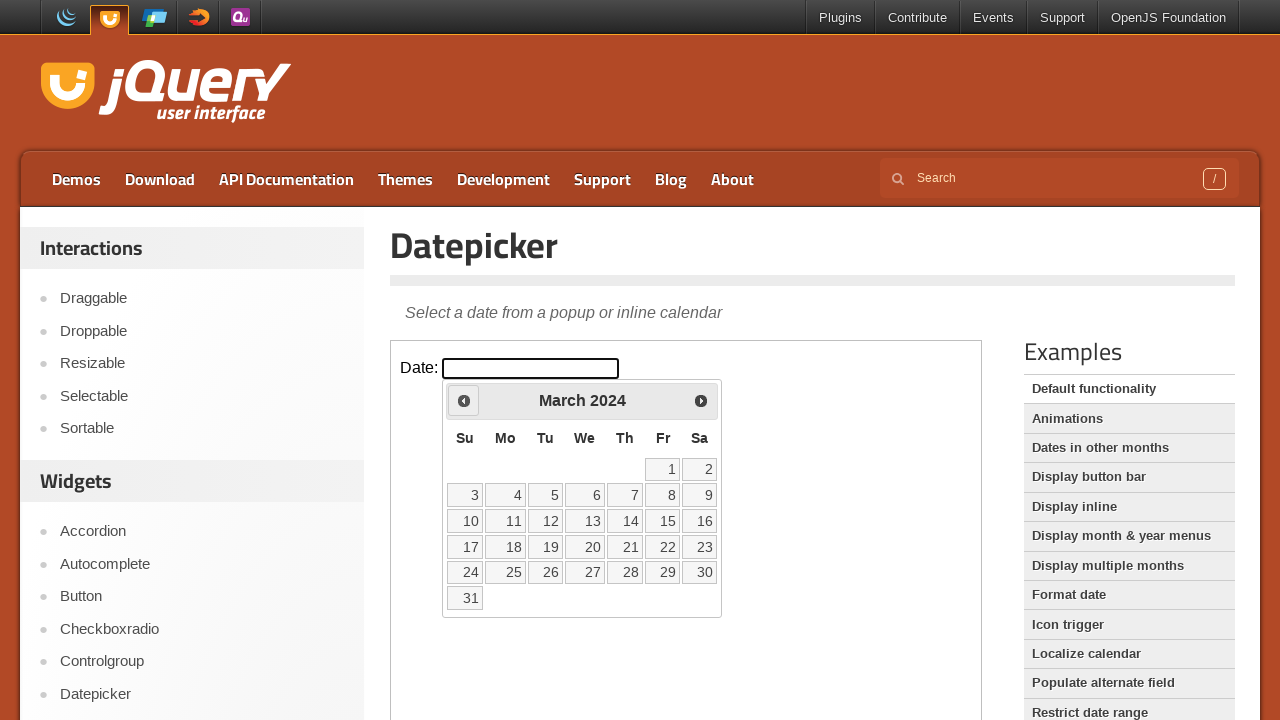

Retrieved current month: March
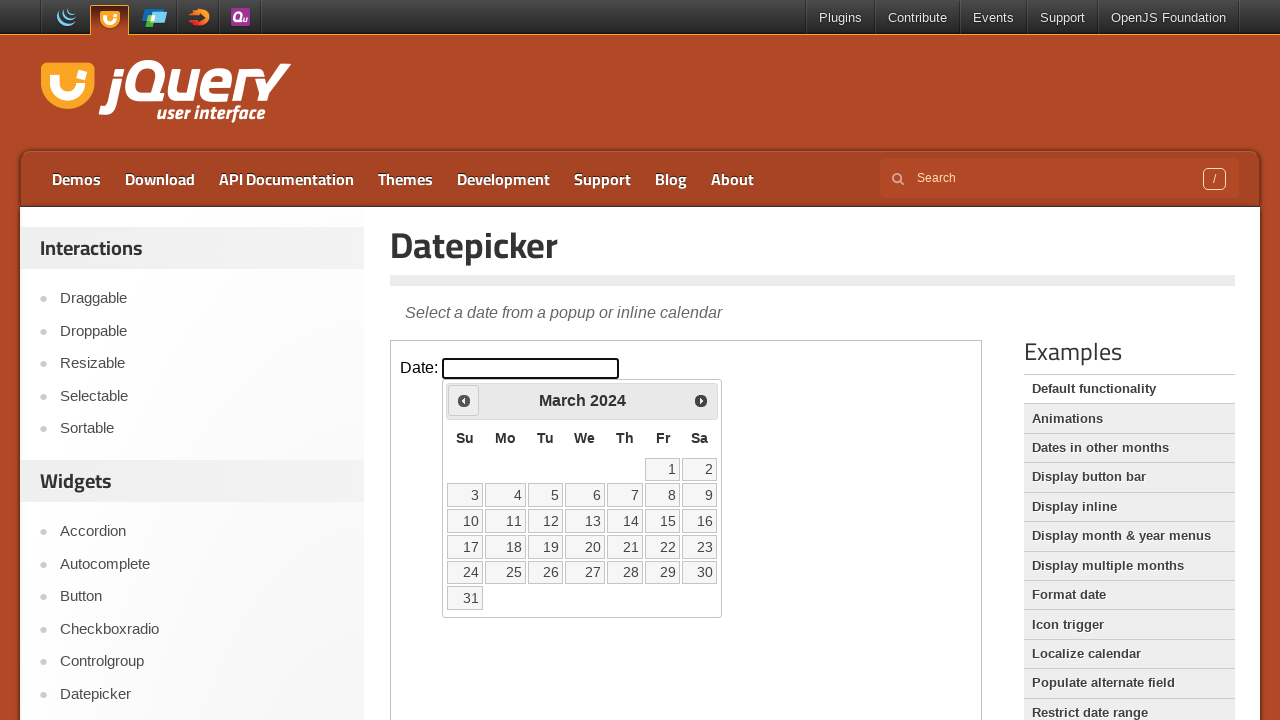

Retrieved current year: 2024
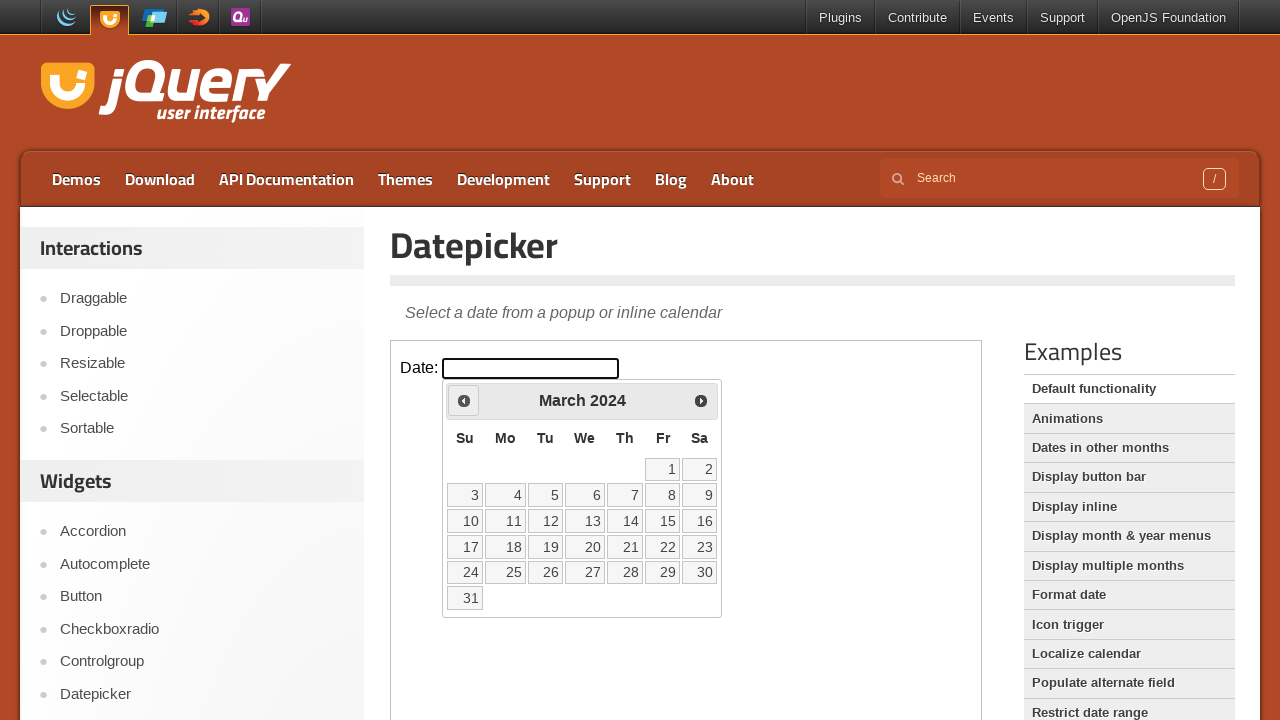

Clicked previous month navigation button at (464, 400) on iframe >> nth=0 >> internal:control=enter-frame >> span.ui-icon.ui-icon-circle-t
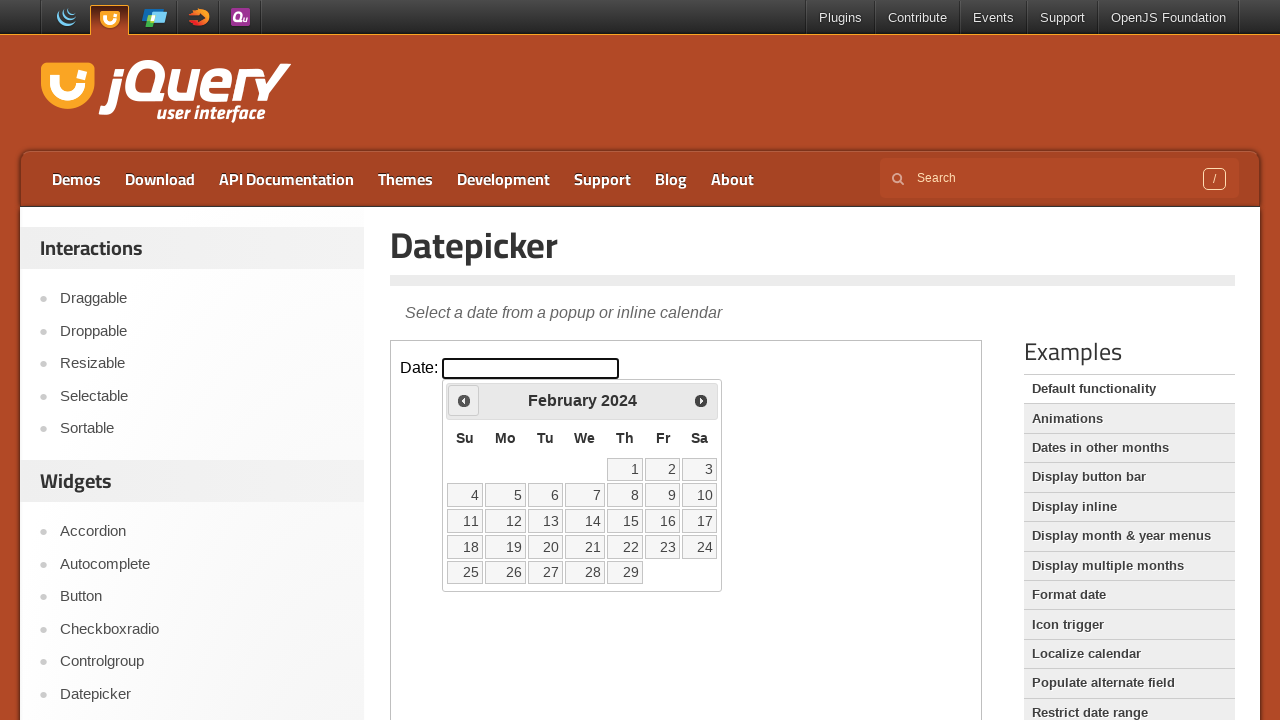

Retrieved current month: February
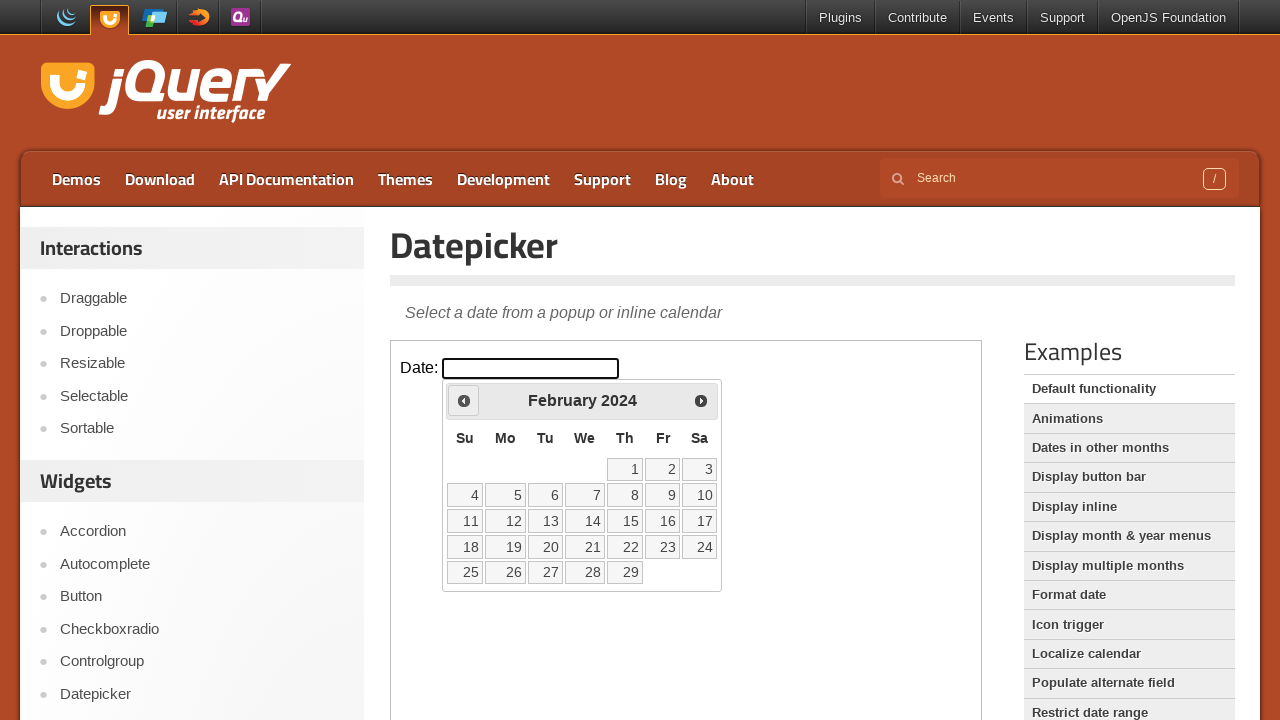

Retrieved current year: 2024
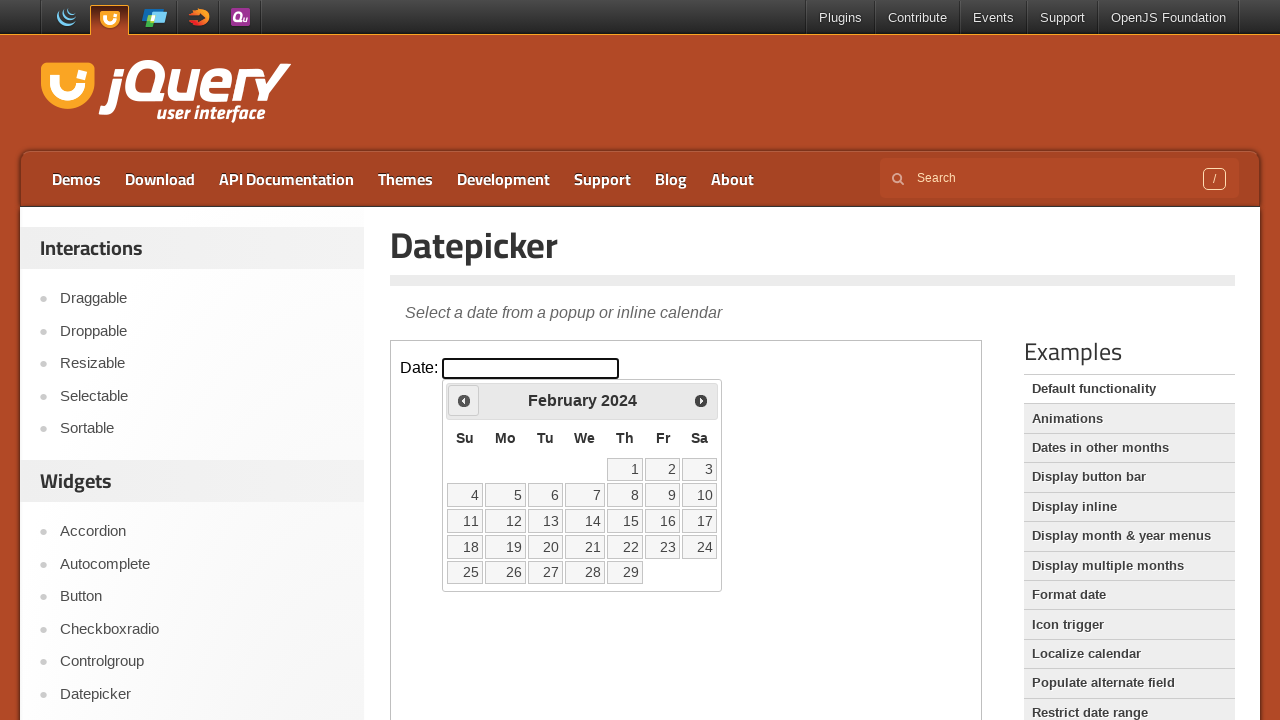

Clicked previous month navigation button at (464, 400) on iframe >> nth=0 >> internal:control=enter-frame >> span.ui-icon.ui-icon-circle-t
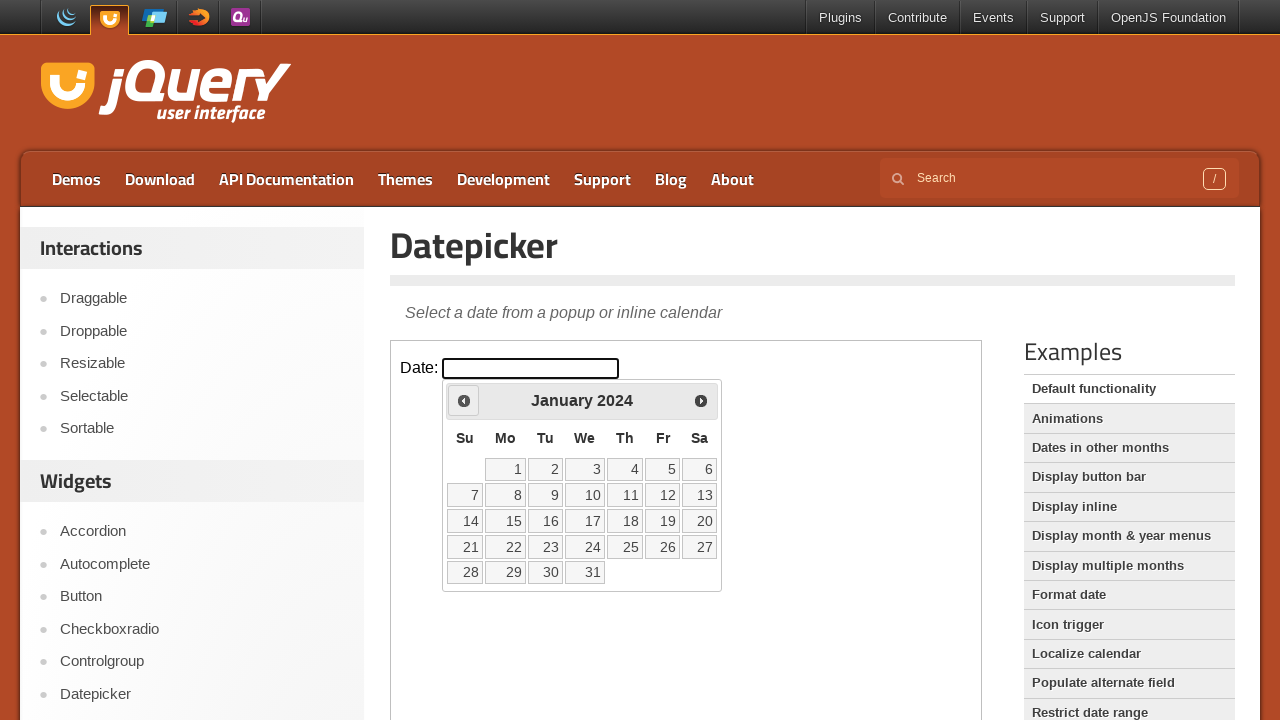

Retrieved current month: January
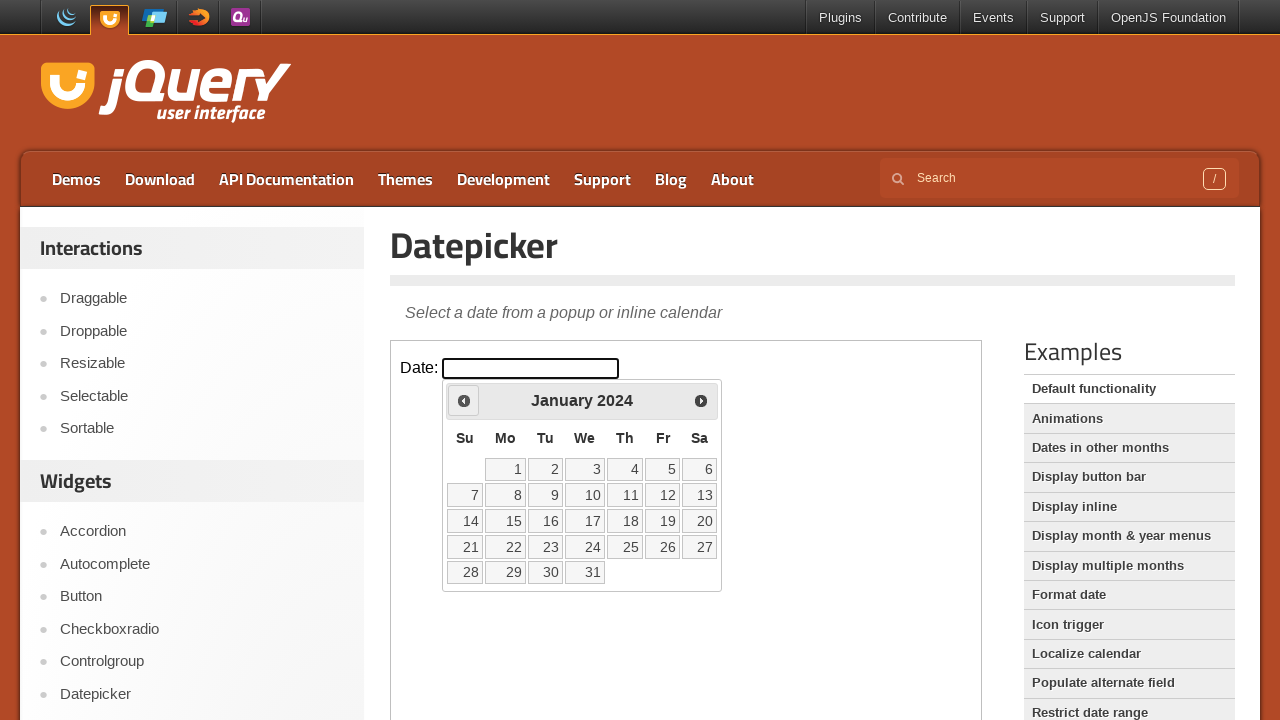

Retrieved current year: 2024
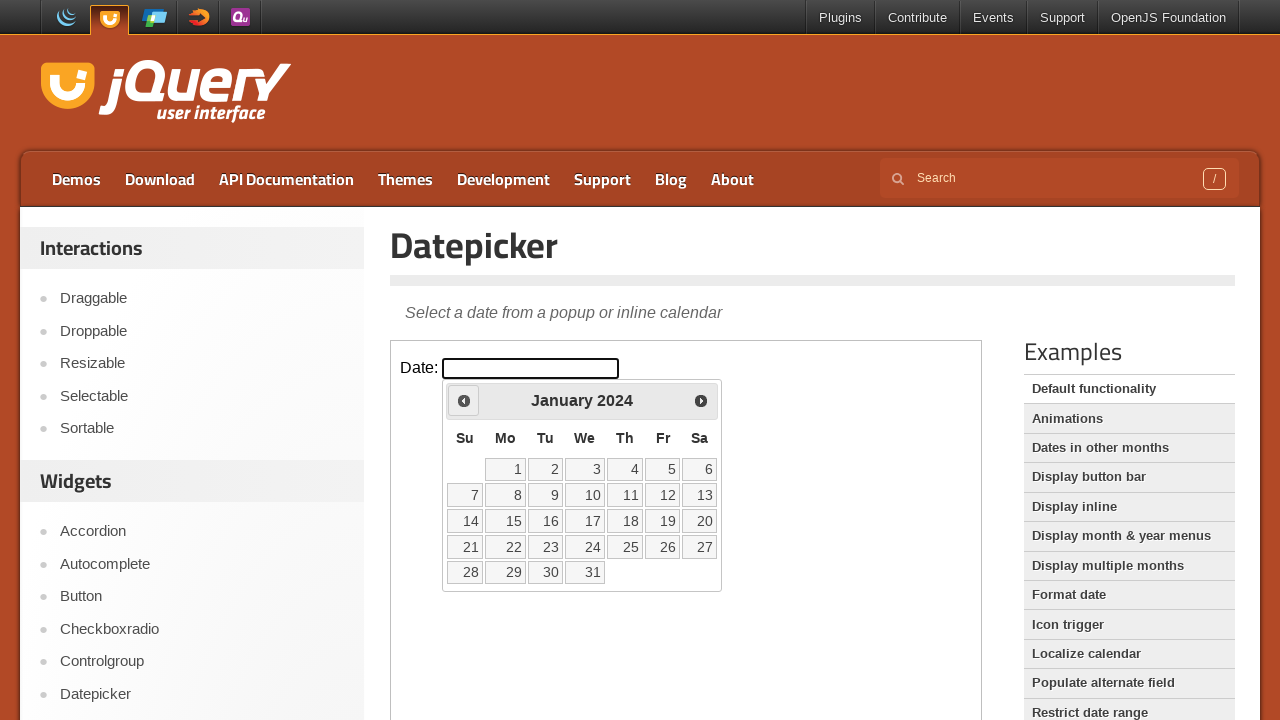

Clicked previous month navigation button at (464, 400) on iframe >> nth=0 >> internal:control=enter-frame >> span.ui-icon.ui-icon-circle-t
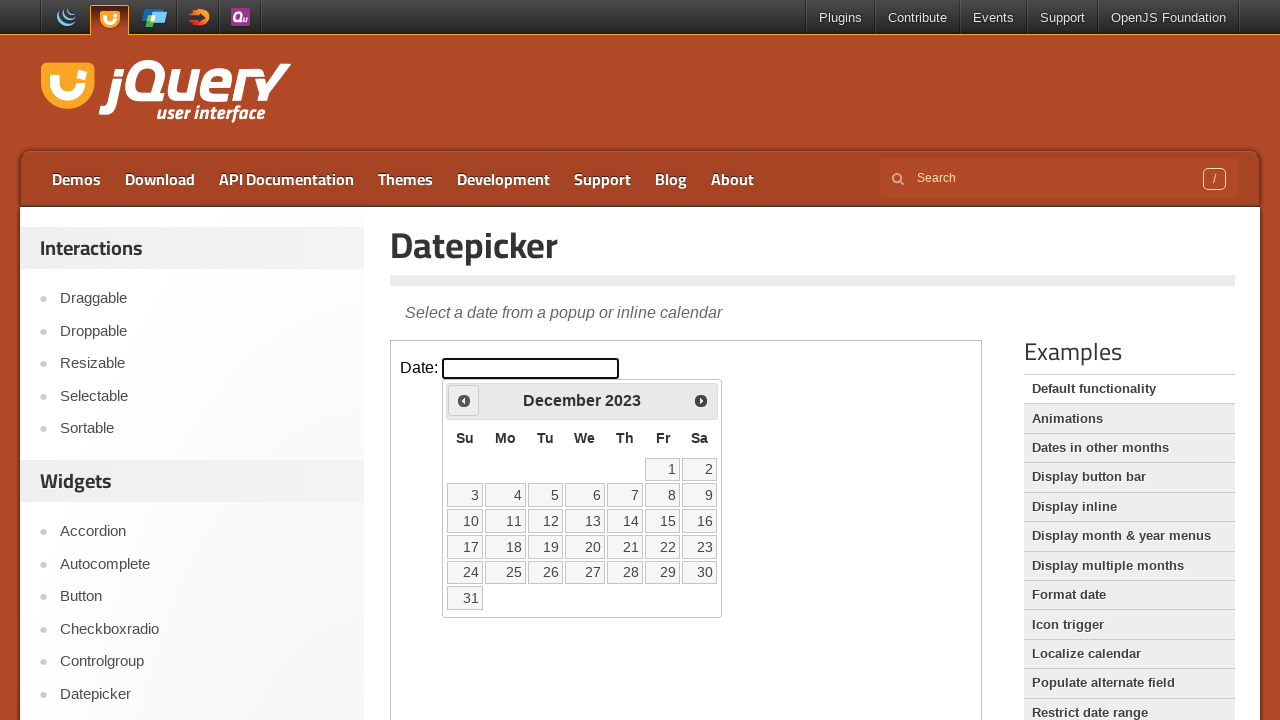

Retrieved current month: December
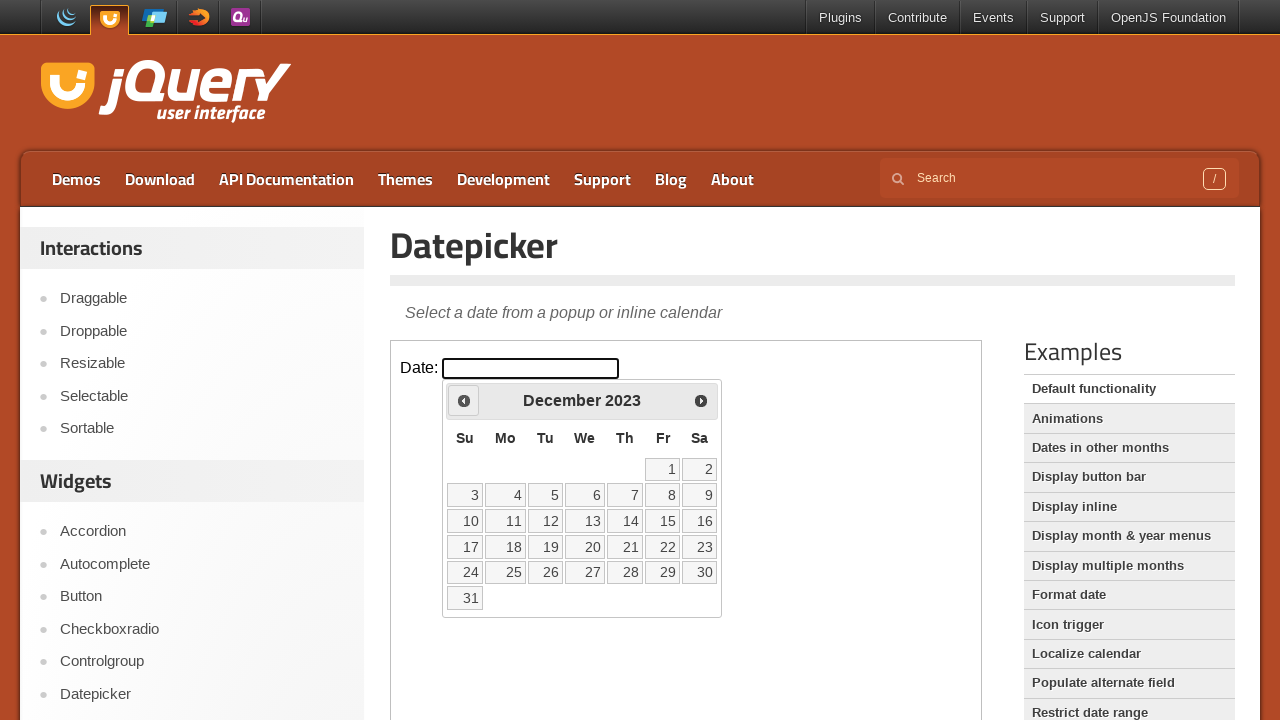

Retrieved current year: 2023
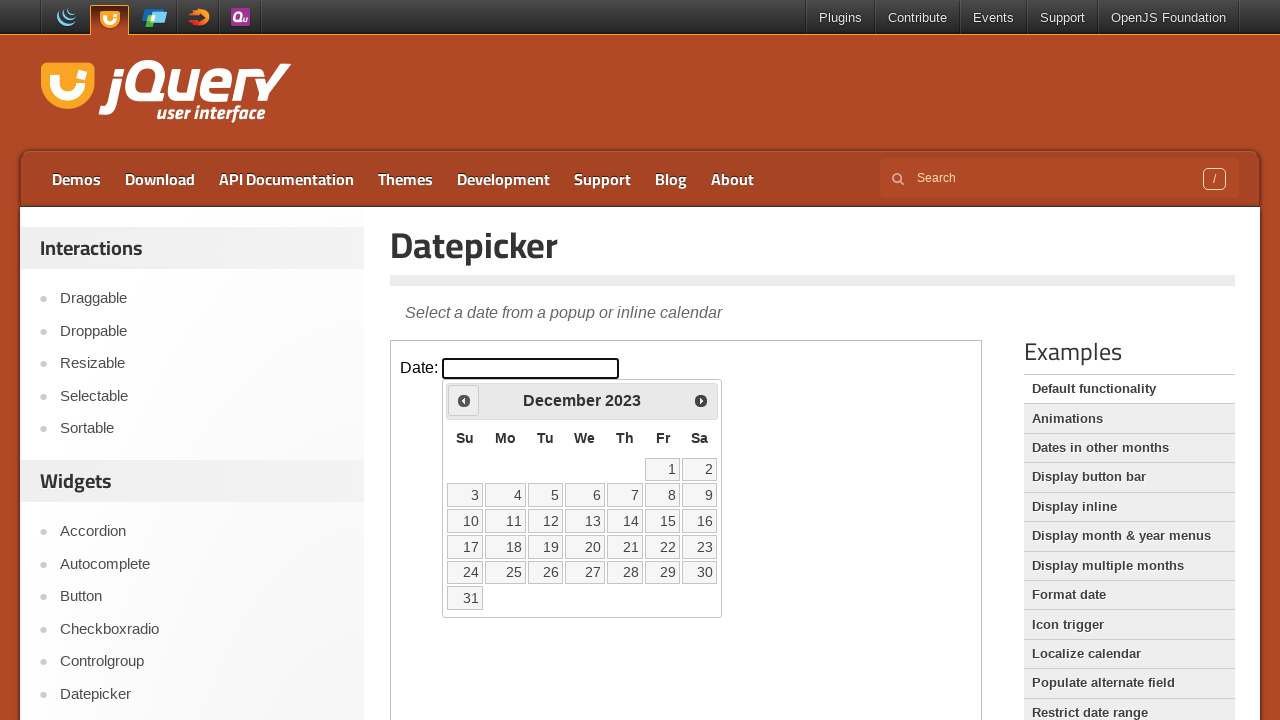

Clicked previous month navigation button at (464, 400) on iframe >> nth=0 >> internal:control=enter-frame >> span.ui-icon.ui-icon-circle-t
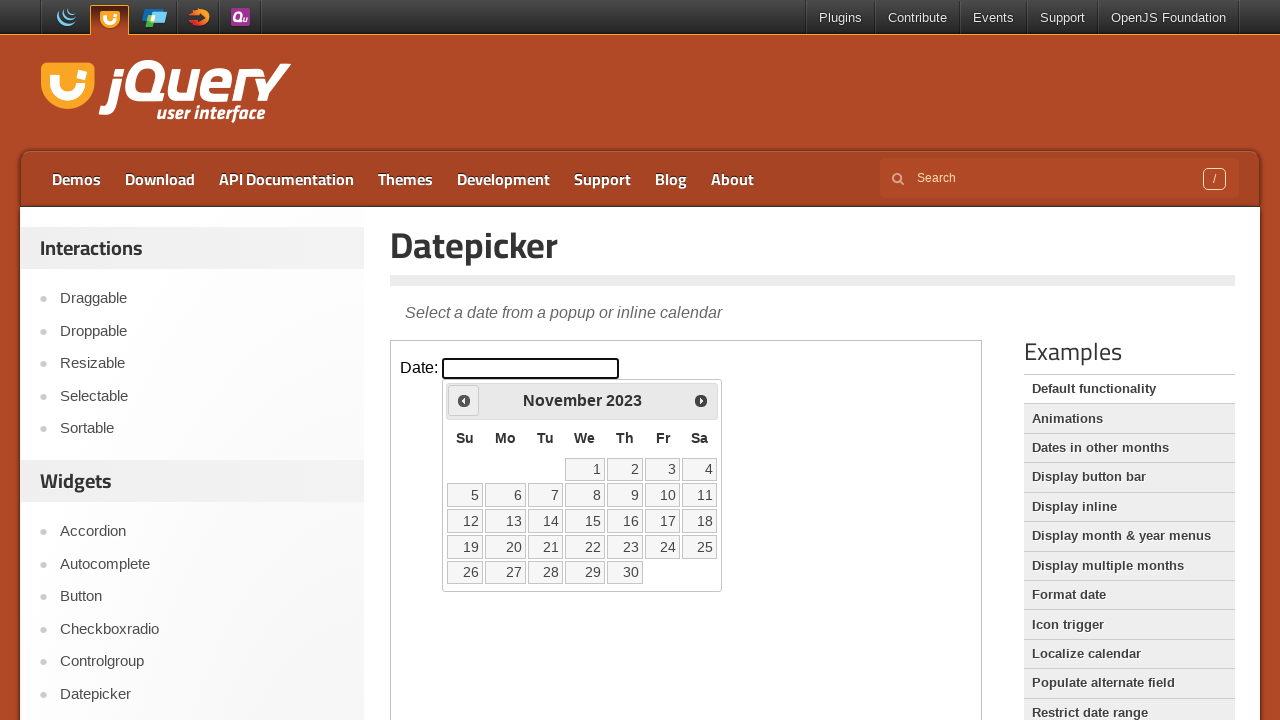

Retrieved current month: November
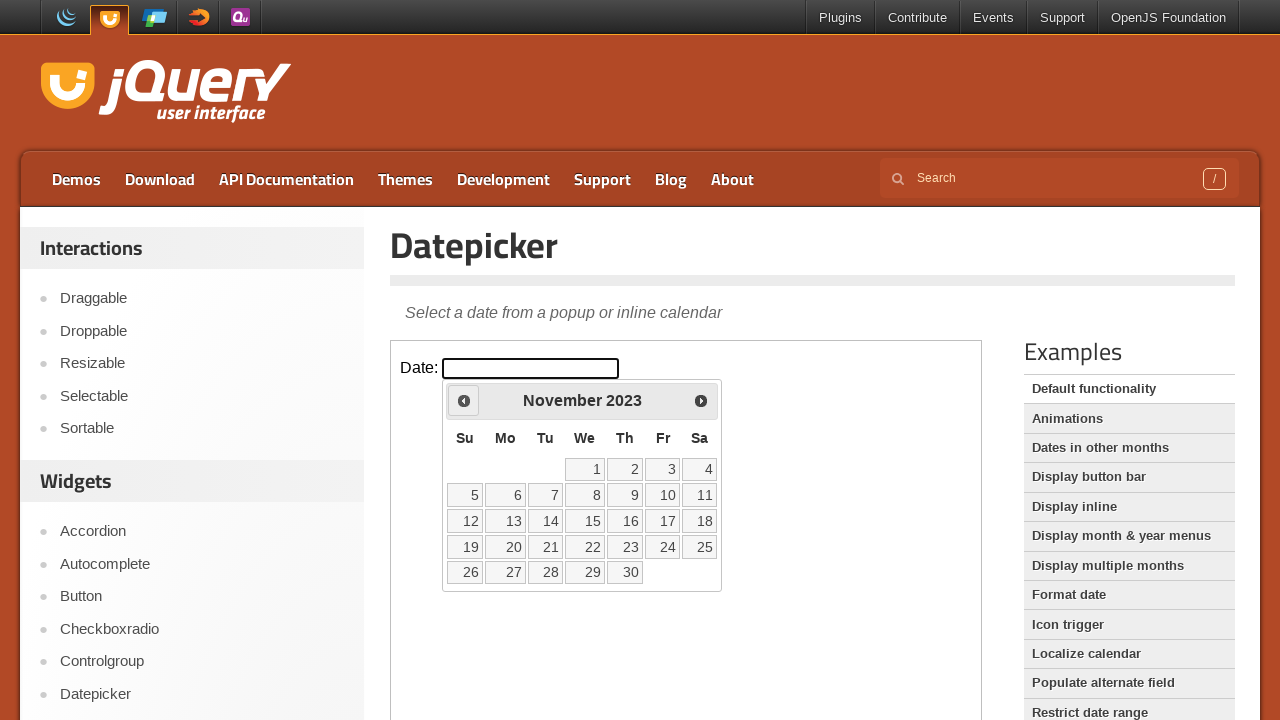

Retrieved current year: 2023
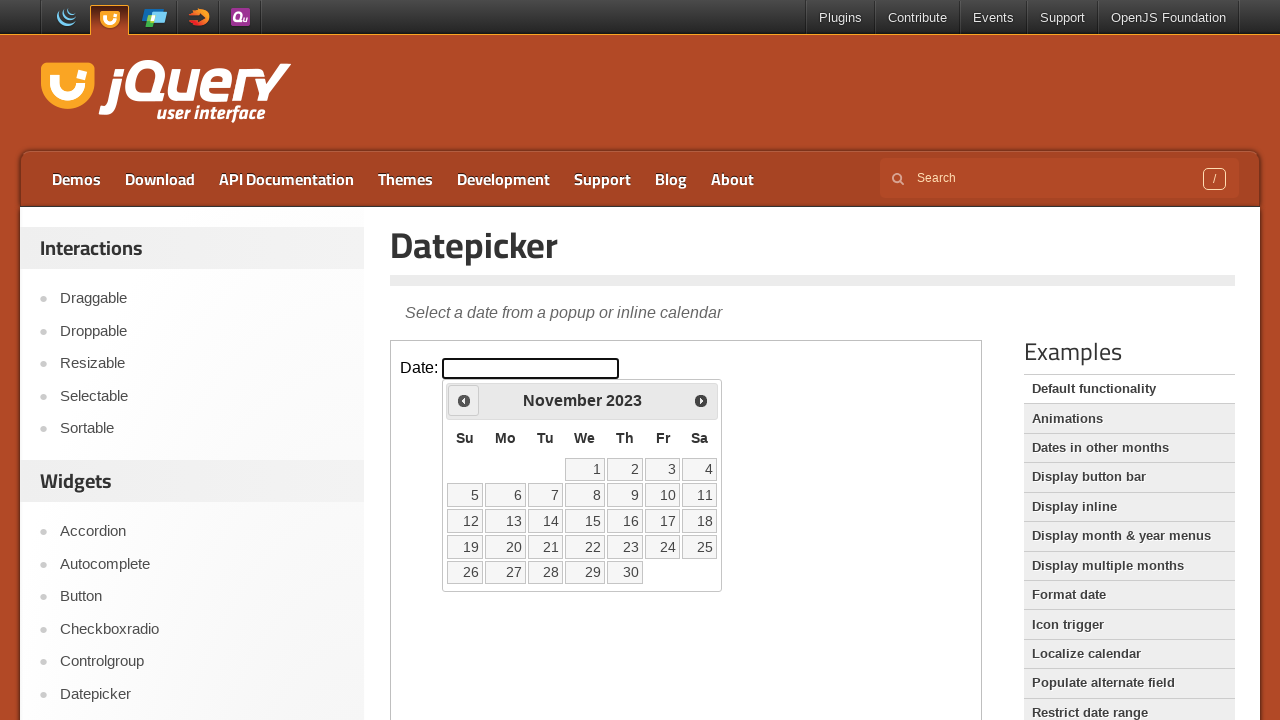

Clicked previous month navigation button at (464, 400) on iframe >> nth=0 >> internal:control=enter-frame >> span.ui-icon.ui-icon-circle-t
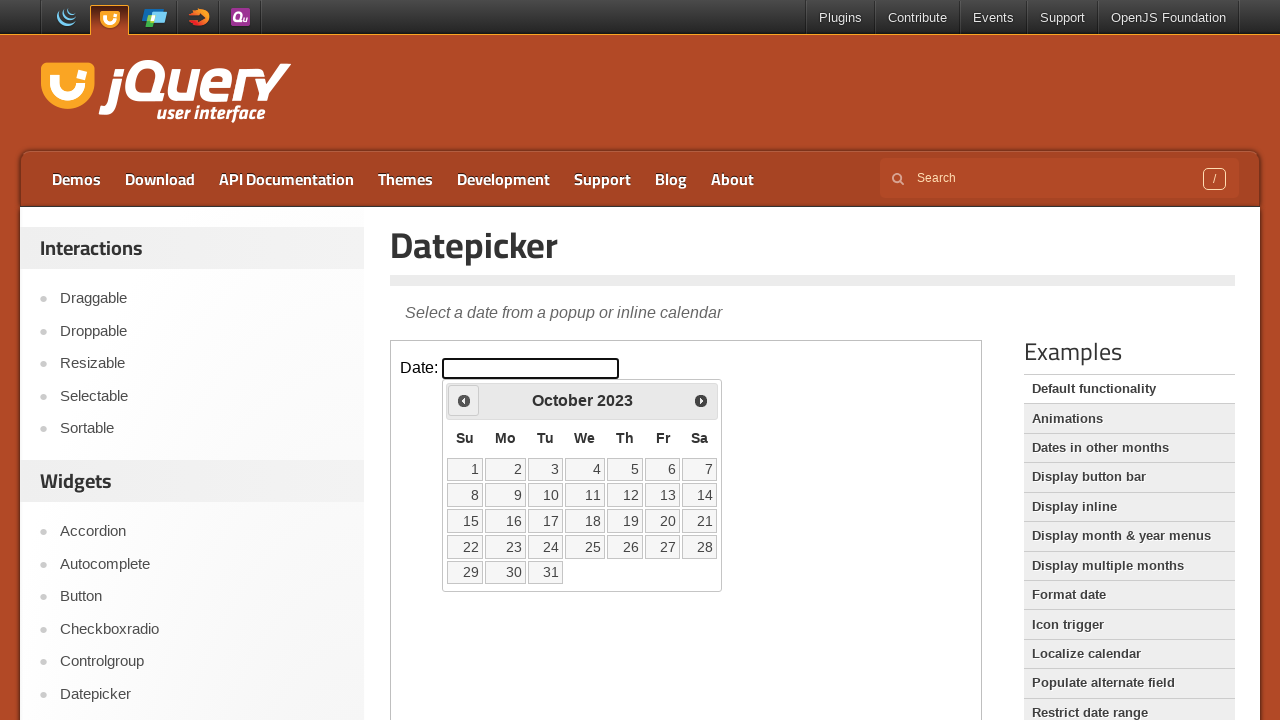

Retrieved current month: October
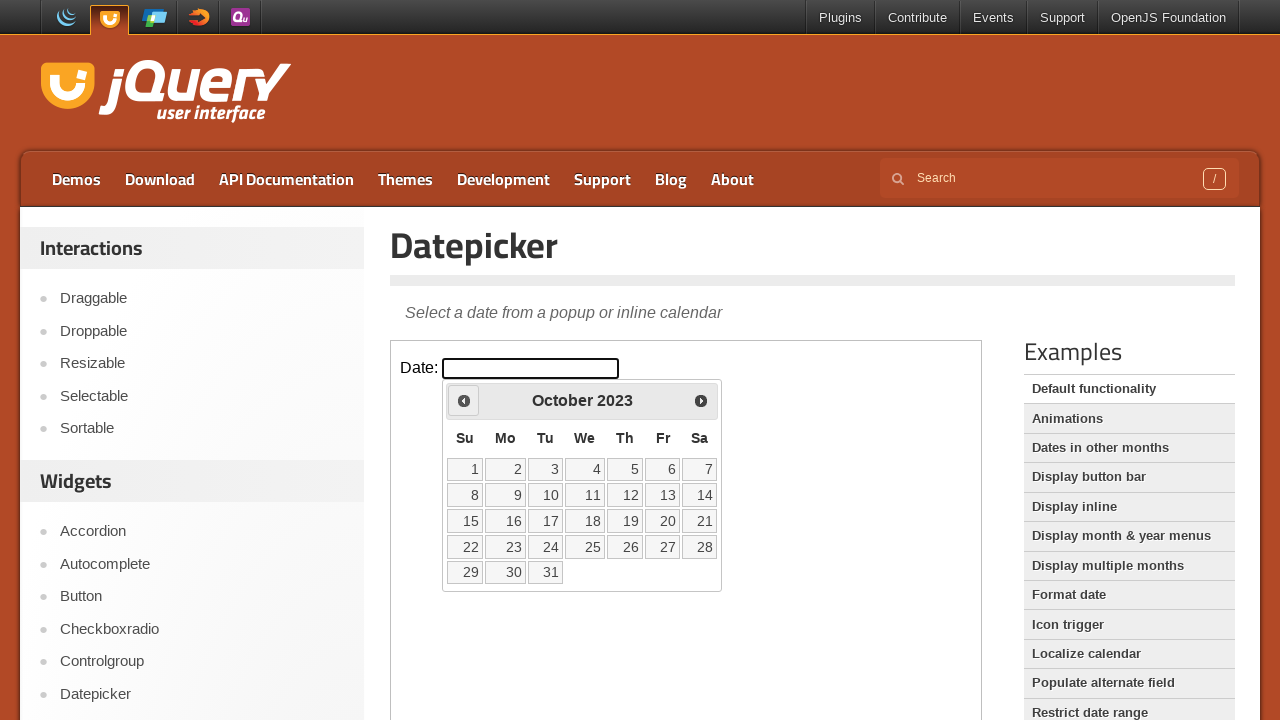

Retrieved current year: 2023
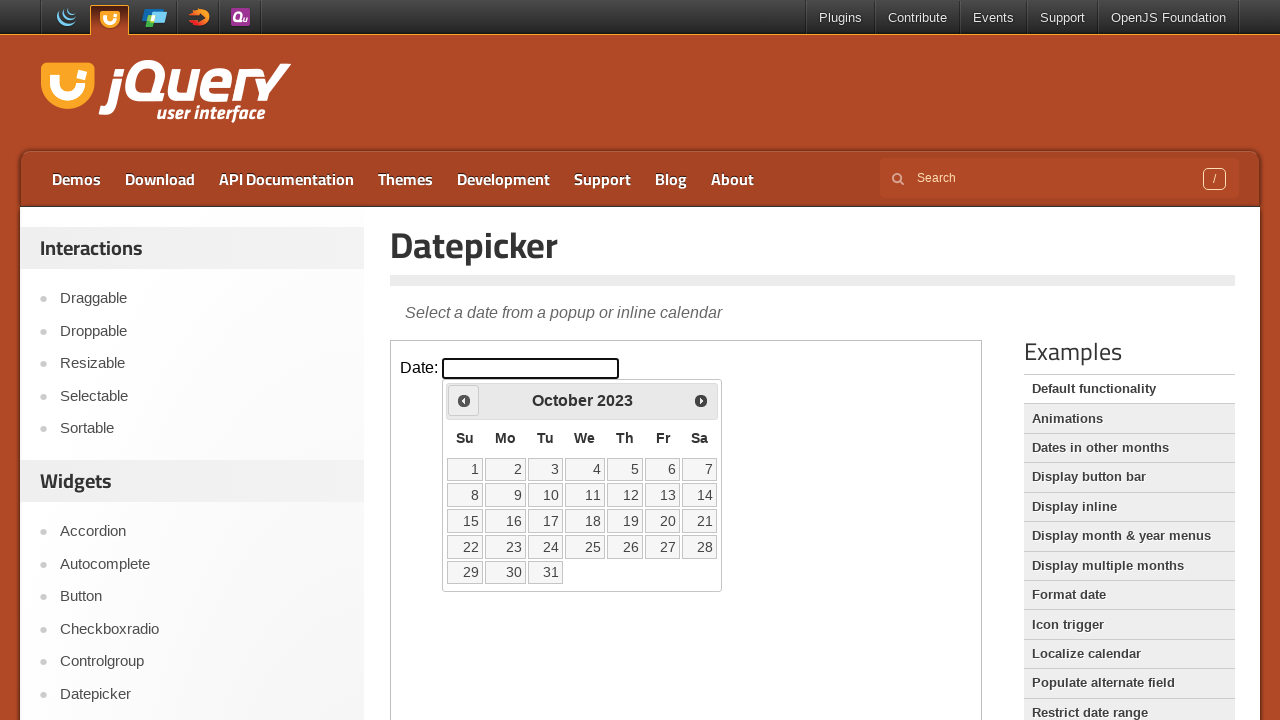

Clicked previous month navigation button at (464, 400) on iframe >> nth=0 >> internal:control=enter-frame >> span.ui-icon.ui-icon-circle-t
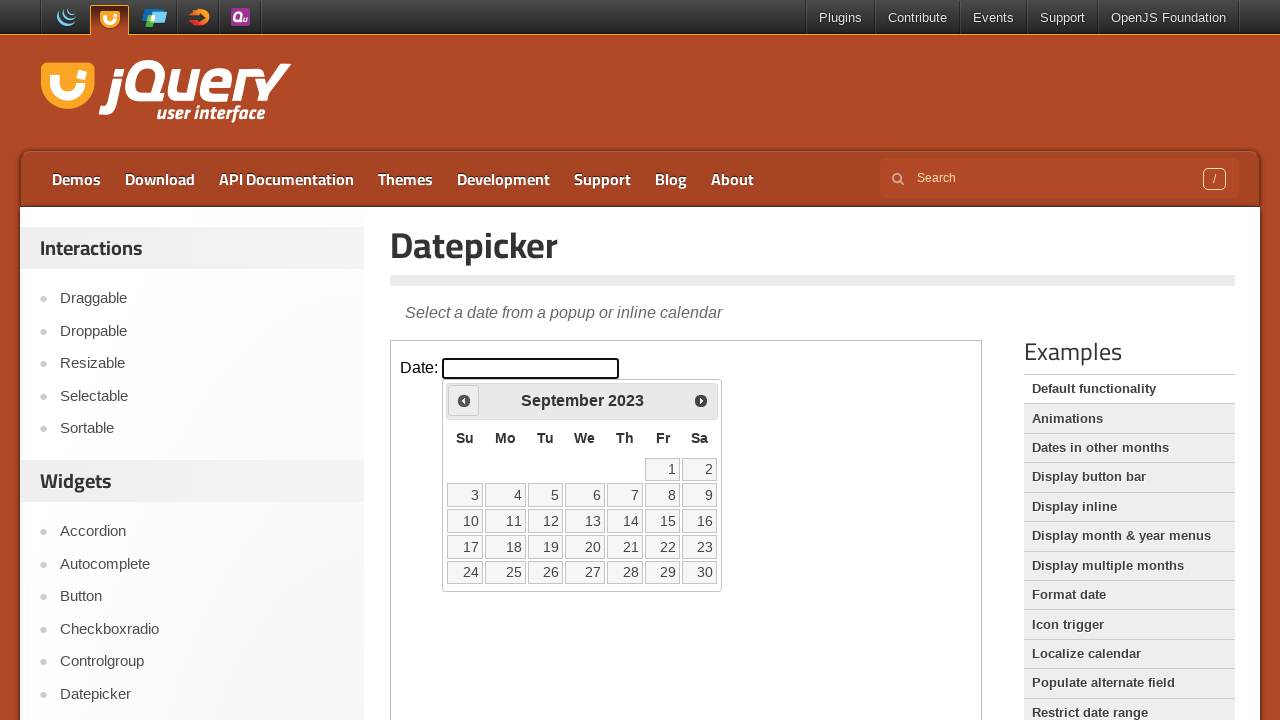

Retrieved current month: September
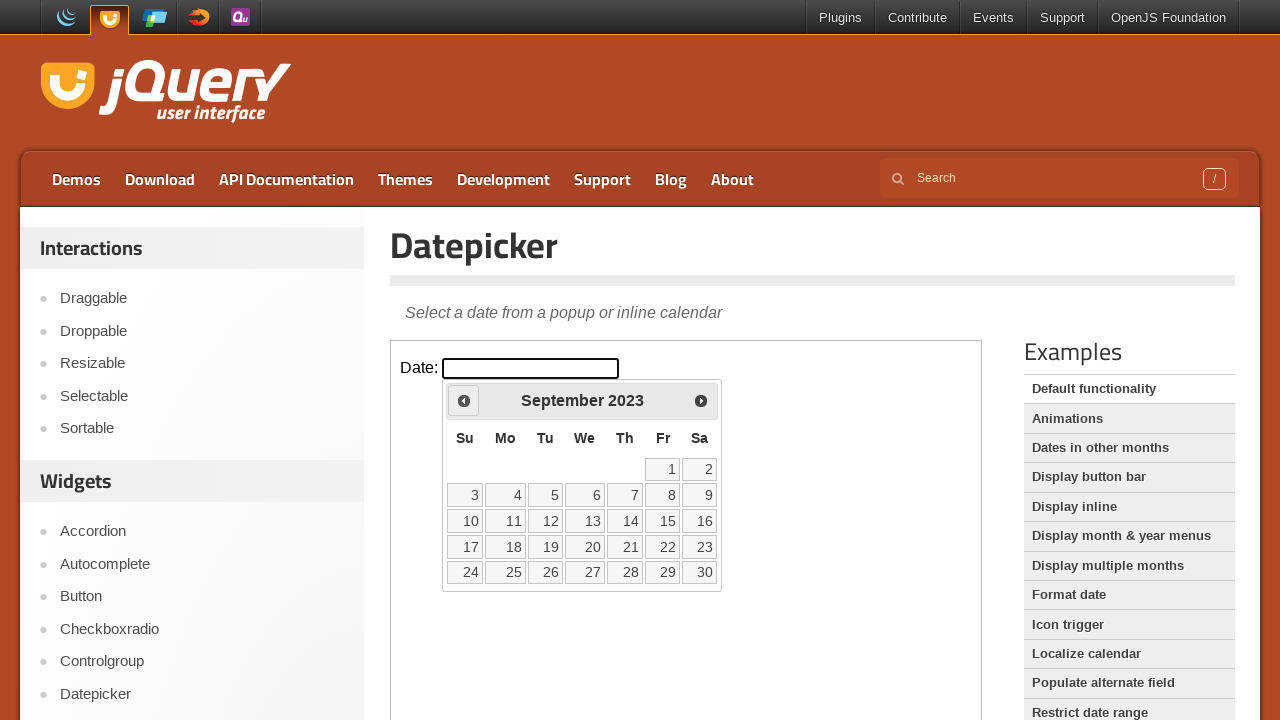

Retrieved current year: 2023
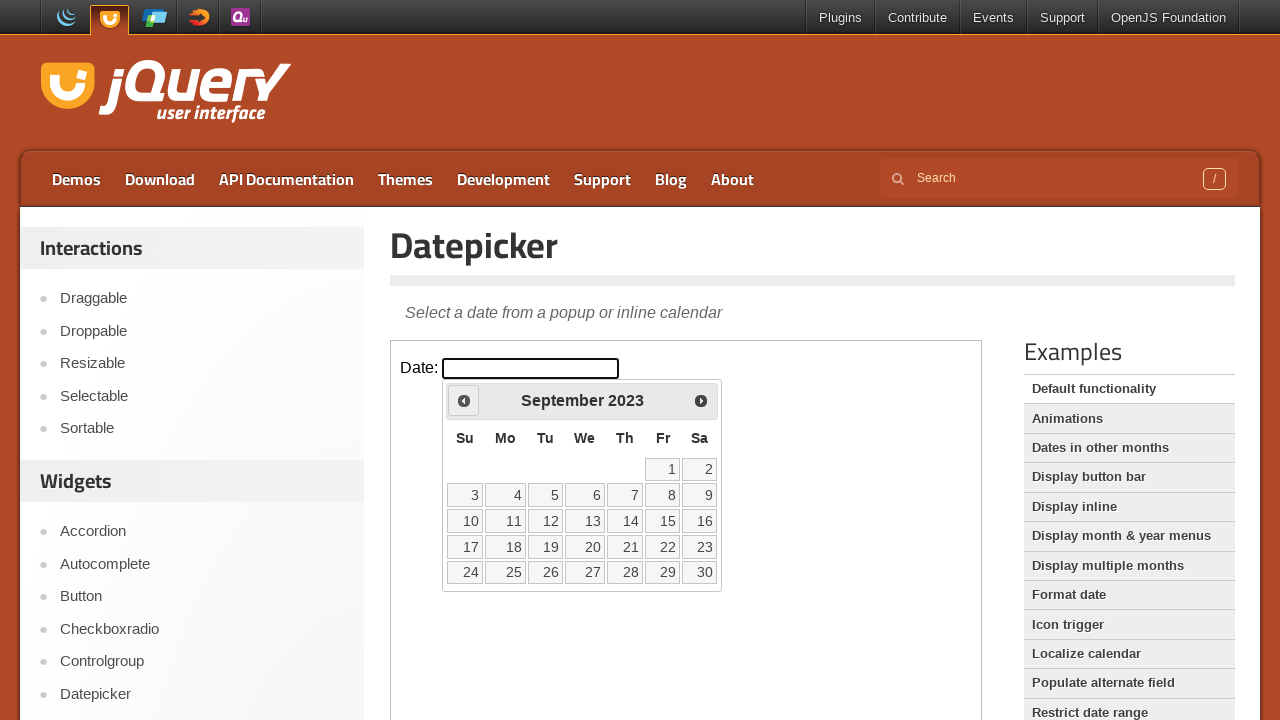

Clicked previous month navigation button at (464, 400) on iframe >> nth=0 >> internal:control=enter-frame >> span.ui-icon.ui-icon-circle-t
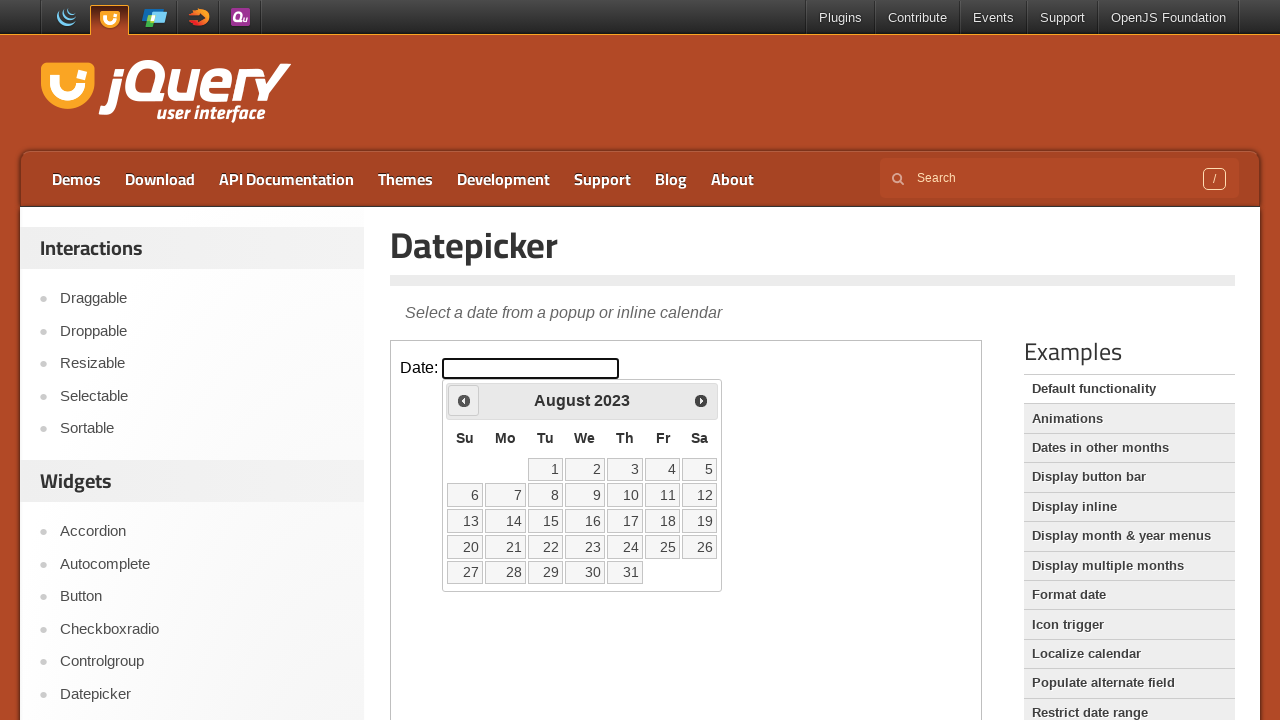

Retrieved current month: August
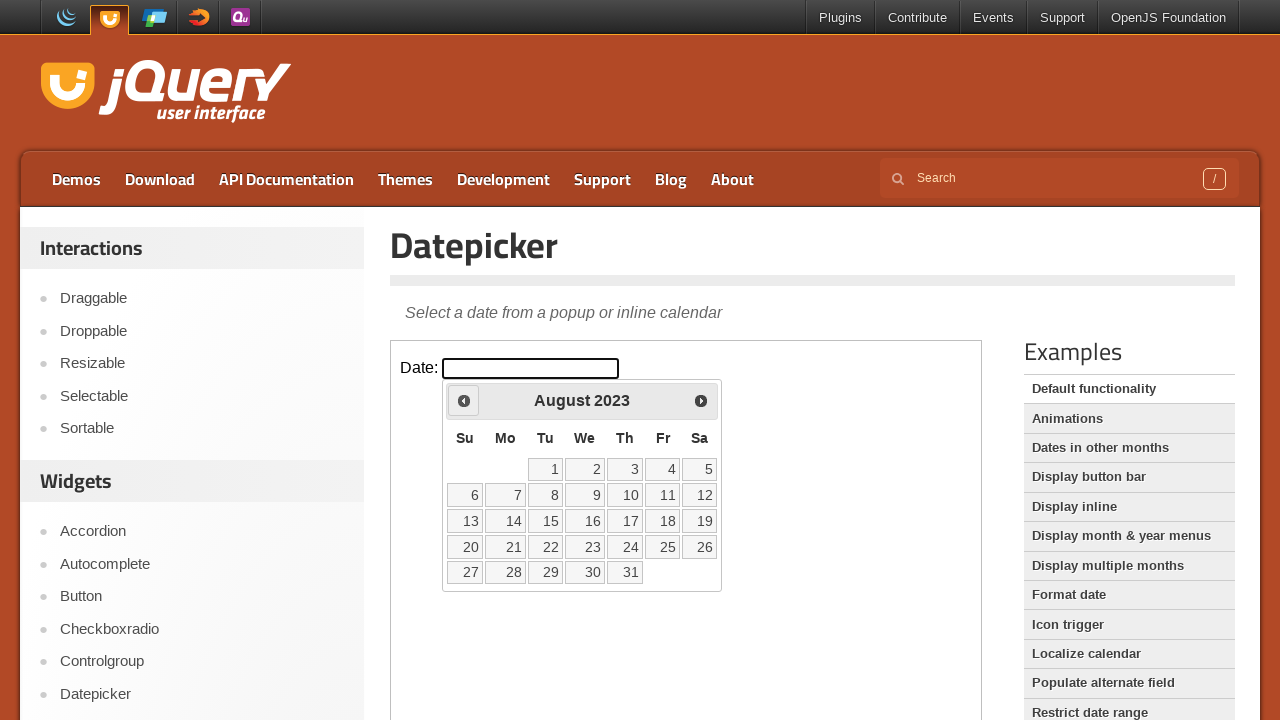

Retrieved current year: 2023
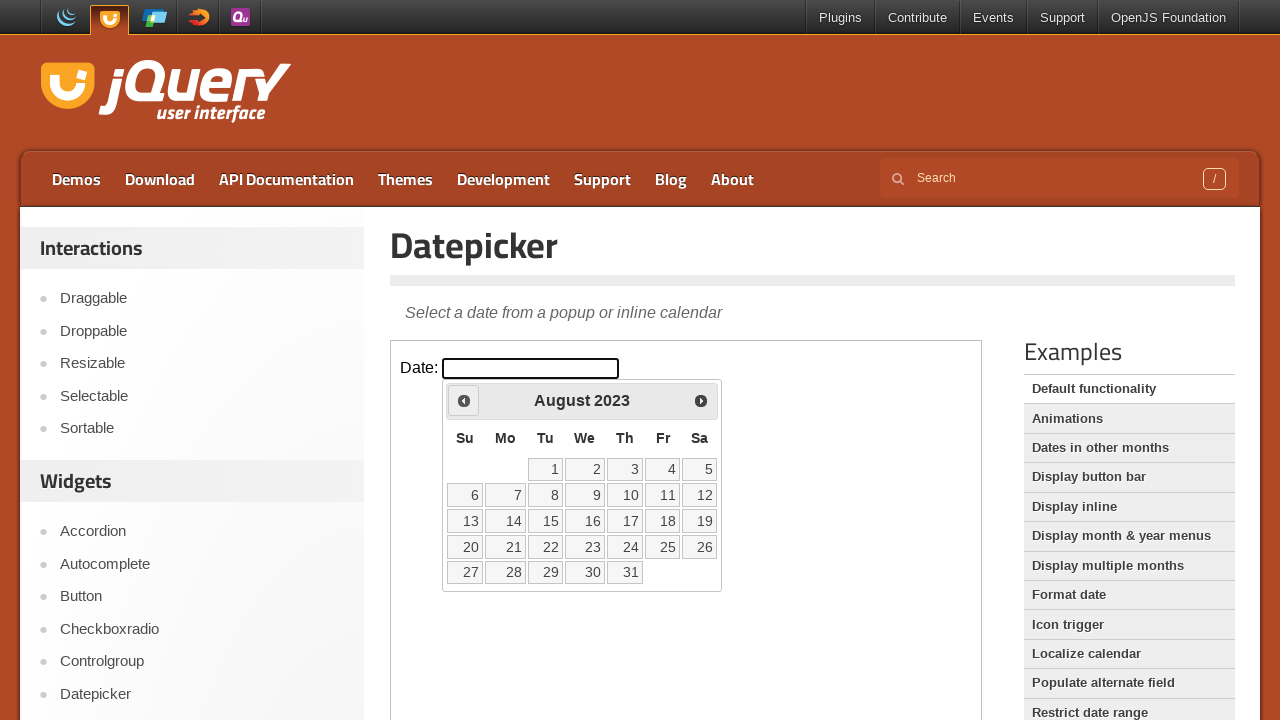

Clicked previous month navigation button at (464, 400) on iframe >> nth=0 >> internal:control=enter-frame >> span.ui-icon.ui-icon-circle-t
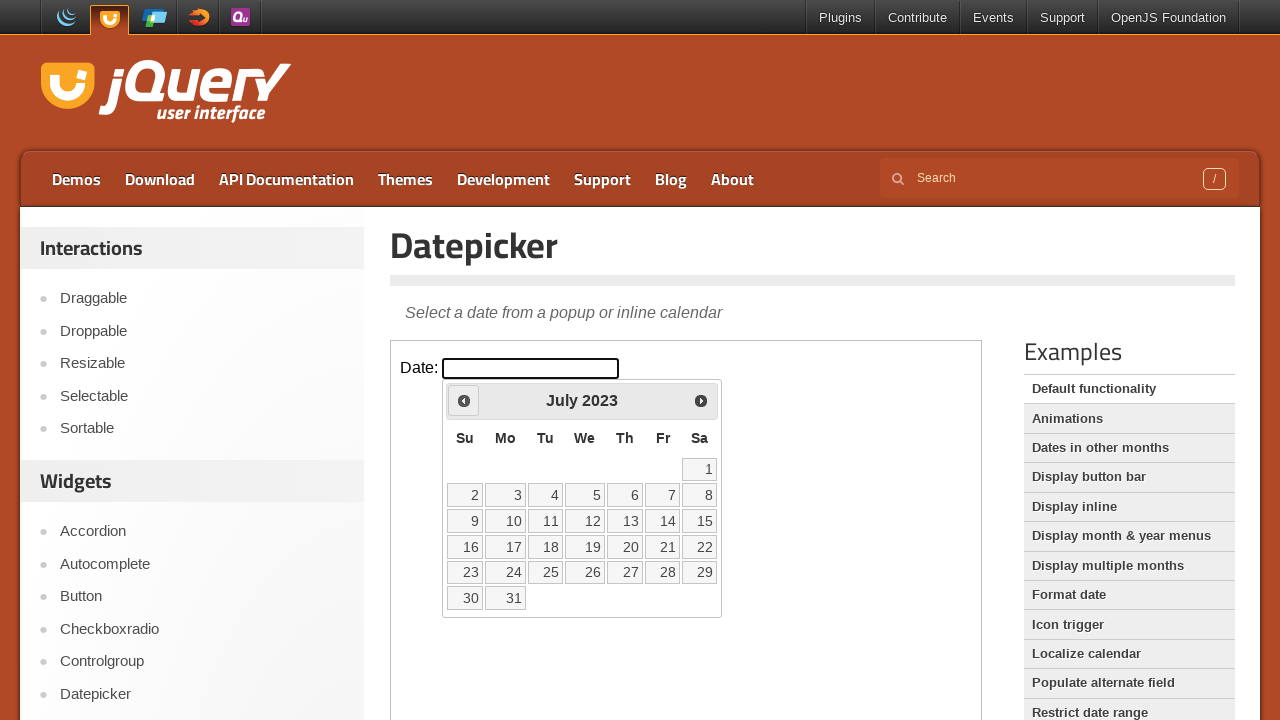

Retrieved current month: July
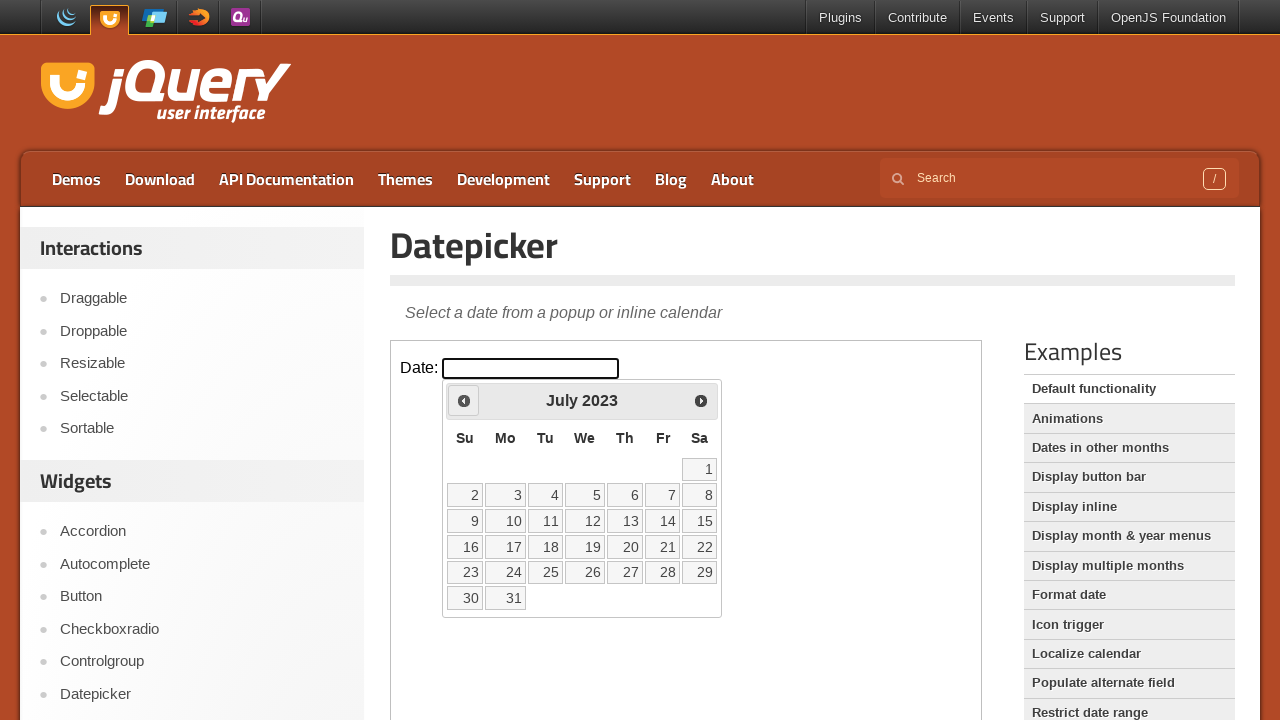

Retrieved current year: 2023
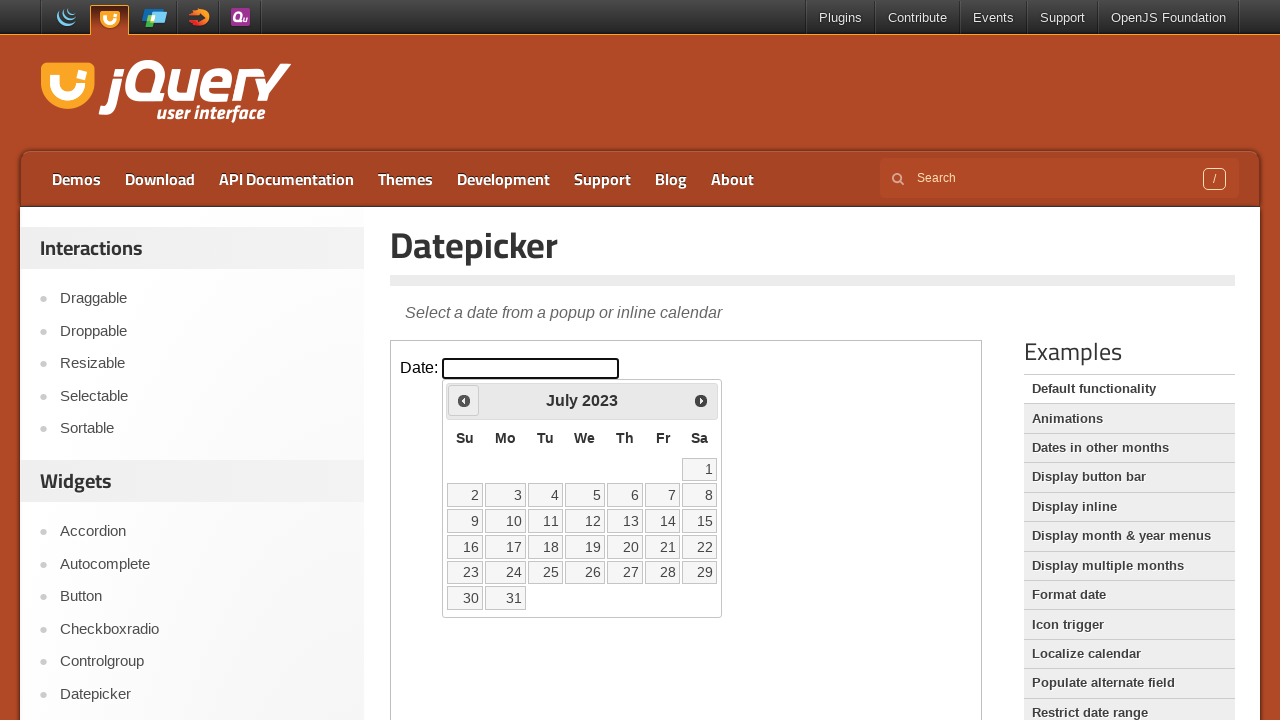

Clicked previous month navigation button at (464, 400) on iframe >> nth=0 >> internal:control=enter-frame >> span.ui-icon.ui-icon-circle-t
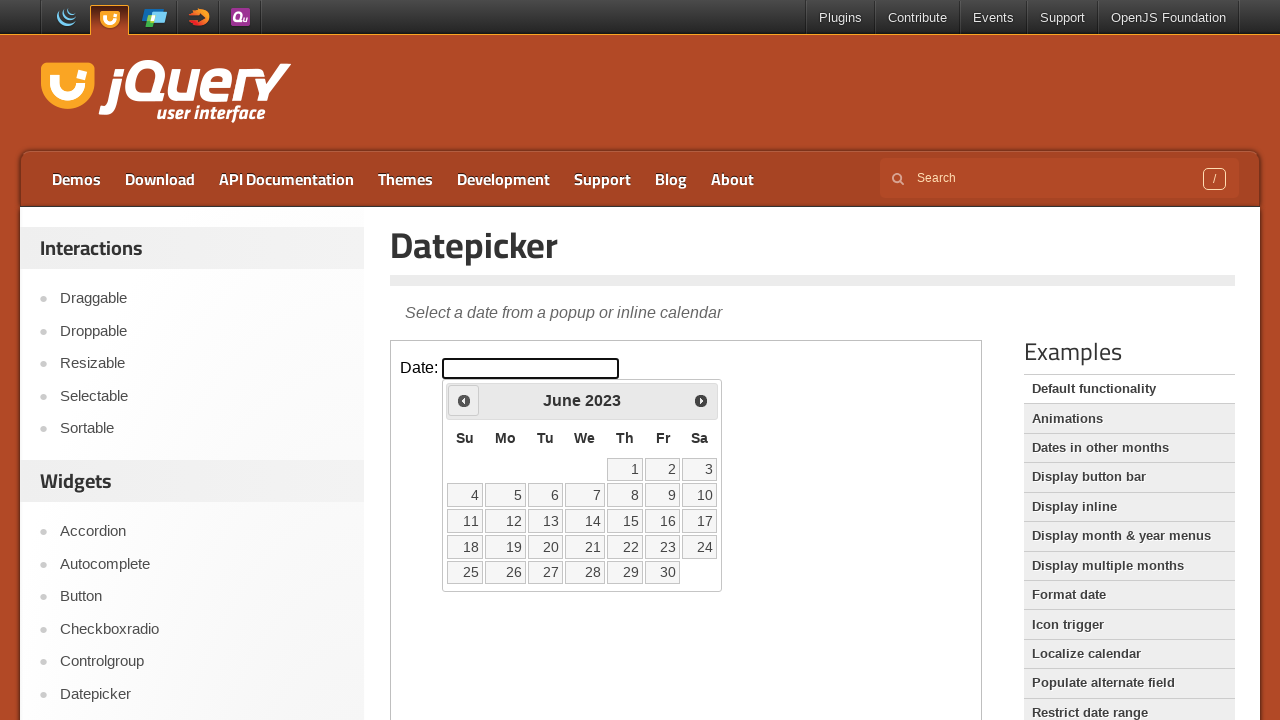

Retrieved current month: June
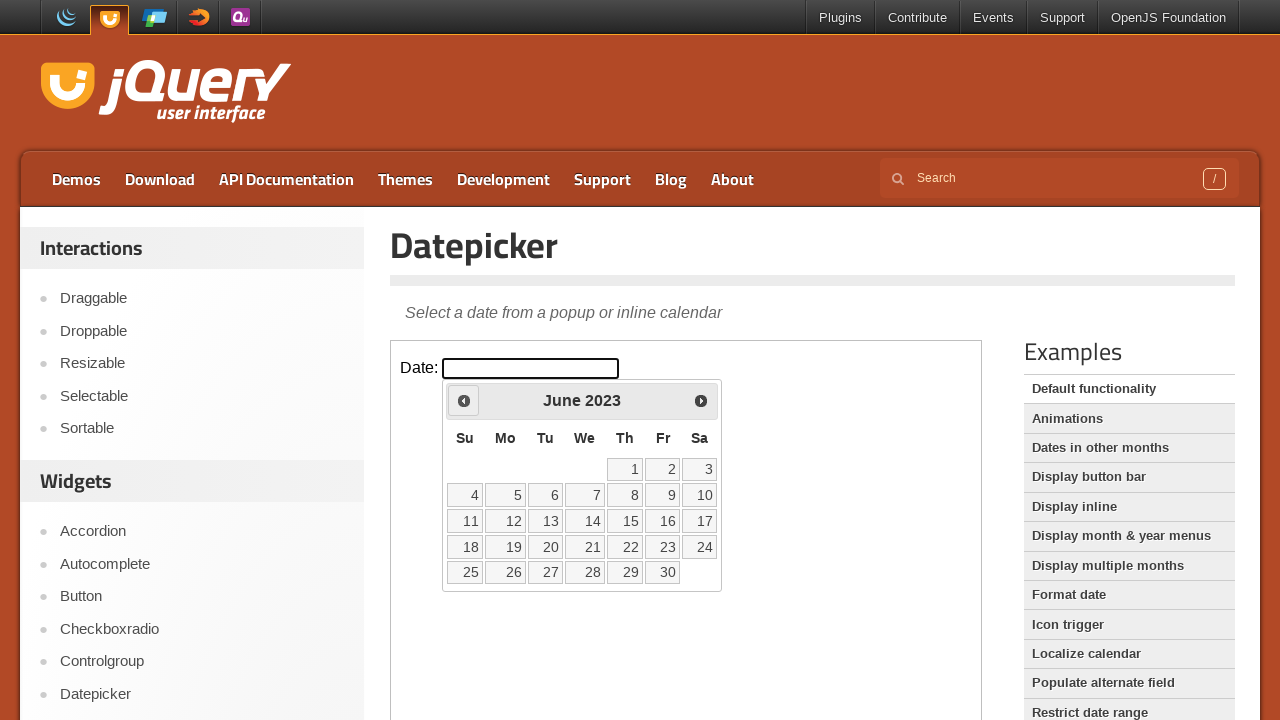

Retrieved current year: 2023
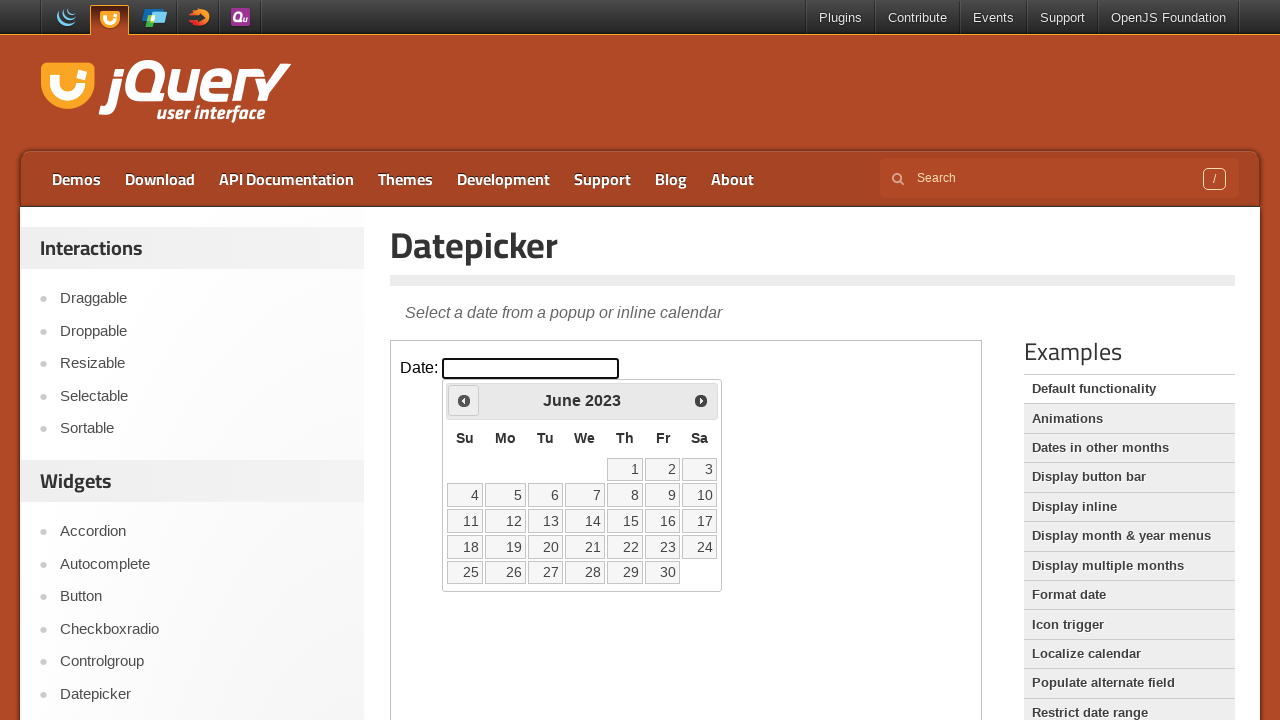

Clicked previous month navigation button at (464, 400) on iframe >> nth=0 >> internal:control=enter-frame >> span.ui-icon.ui-icon-circle-t
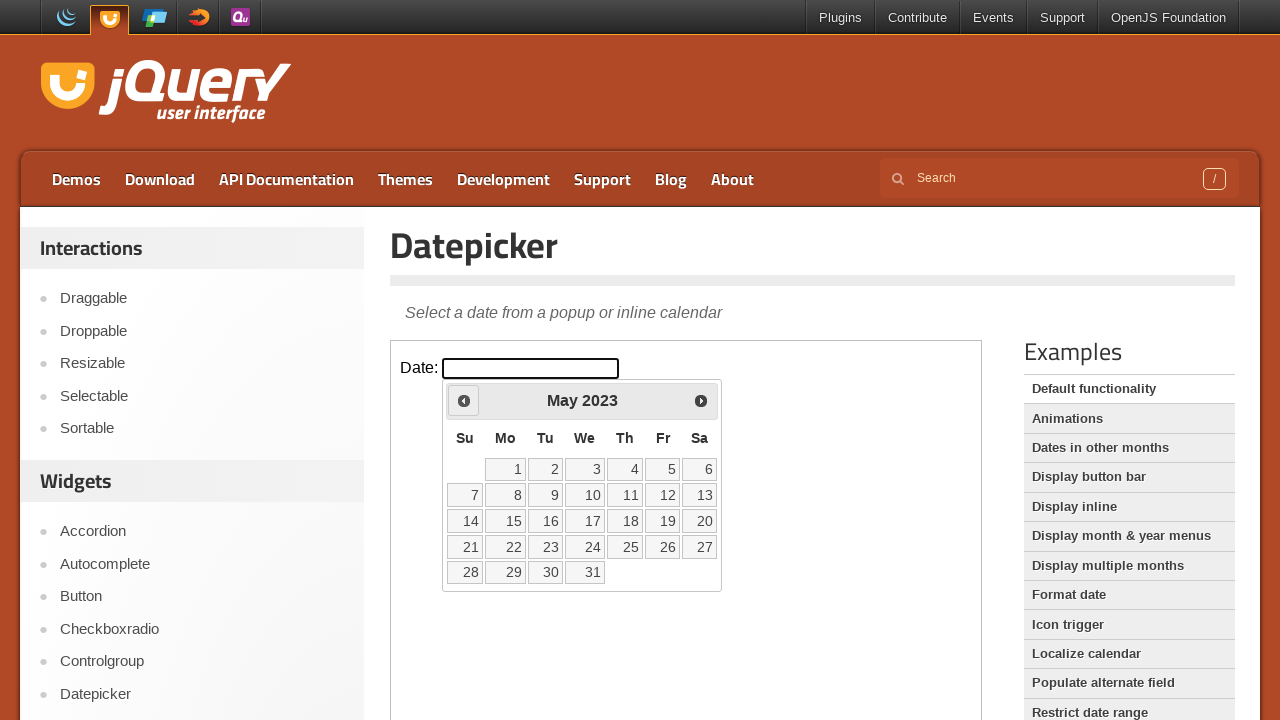

Retrieved current month: May
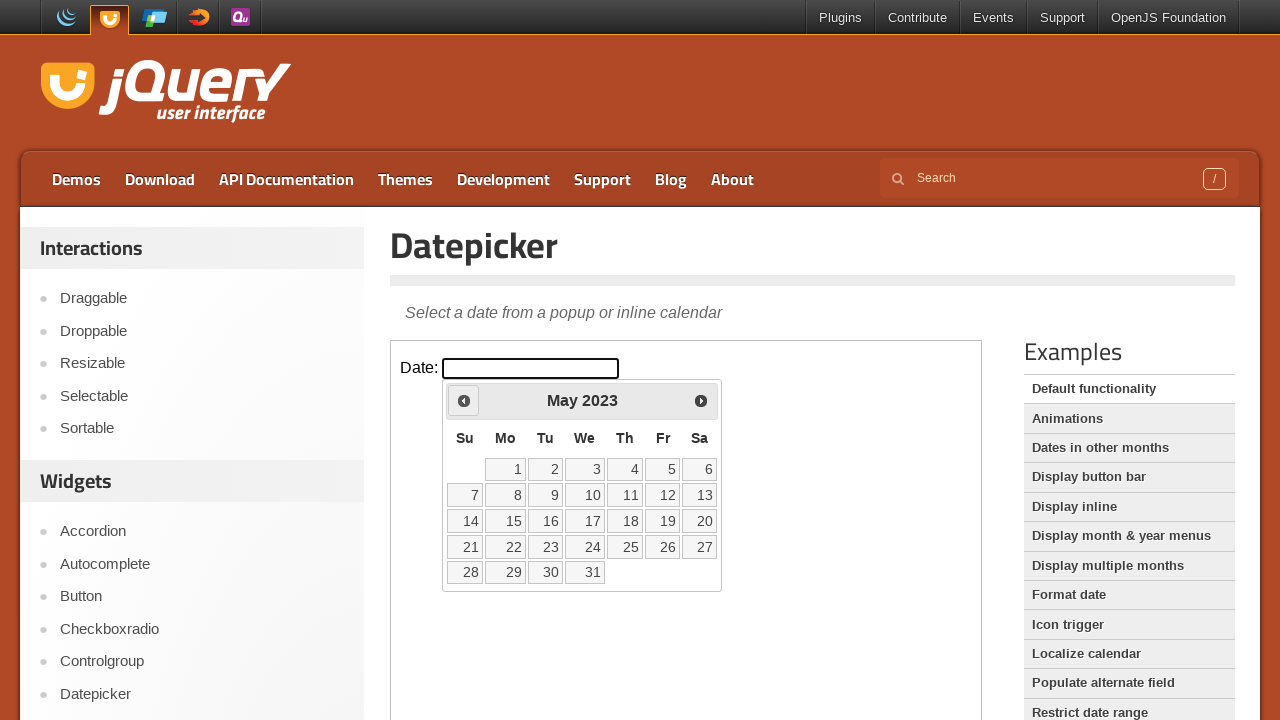

Retrieved current year: 2023
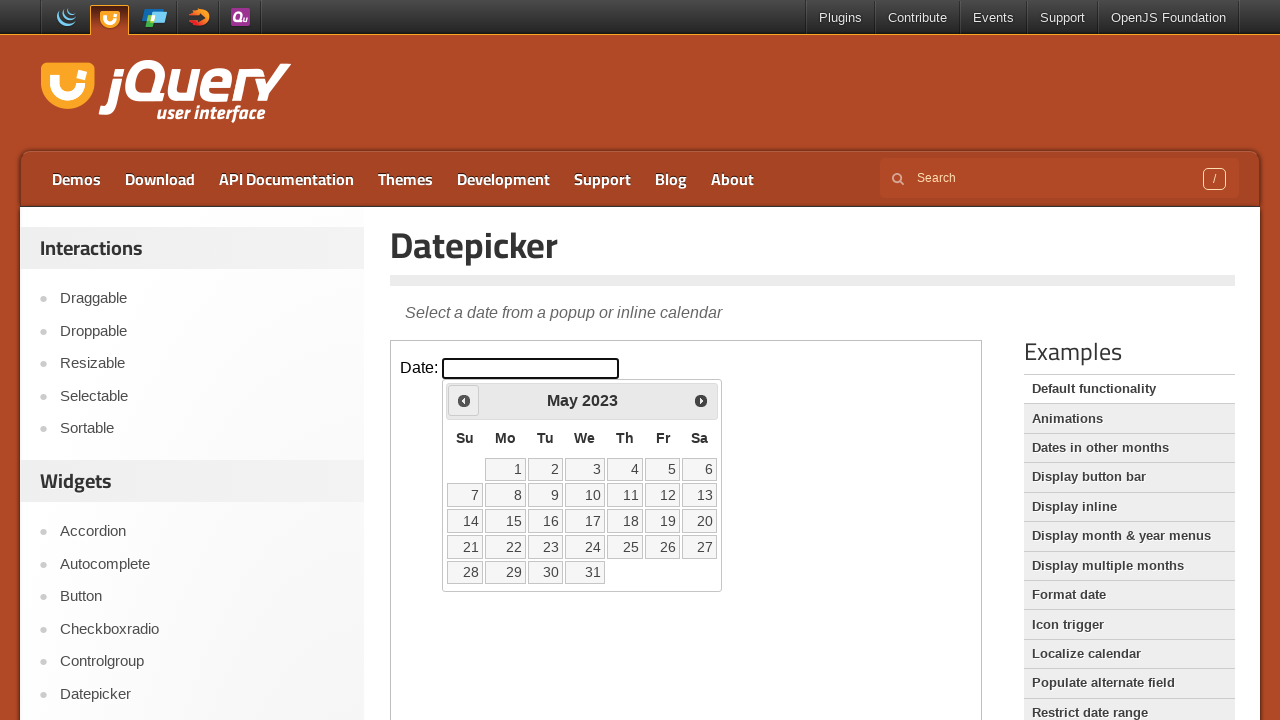

Clicked previous month navigation button at (464, 400) on iframe >> nth=0 >> internal:control=enter-frame >> span.ui-icon.ui-icon-circle-t
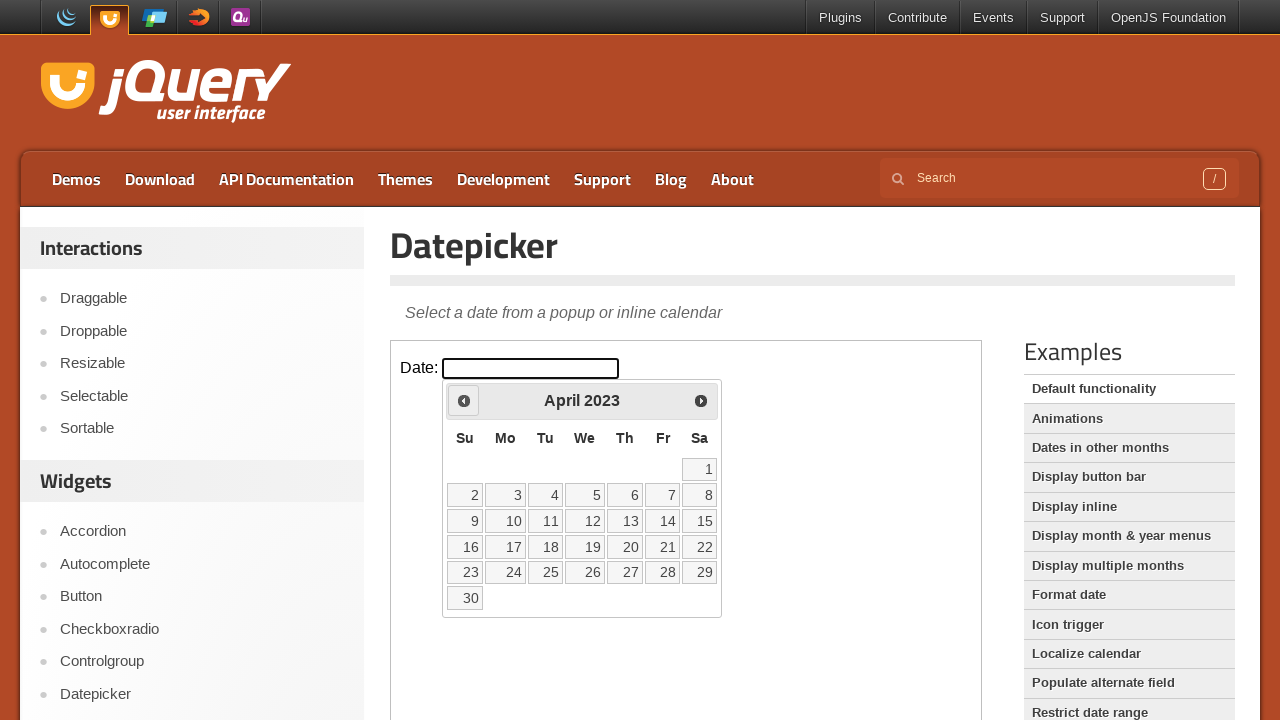

Retrieved current month: April
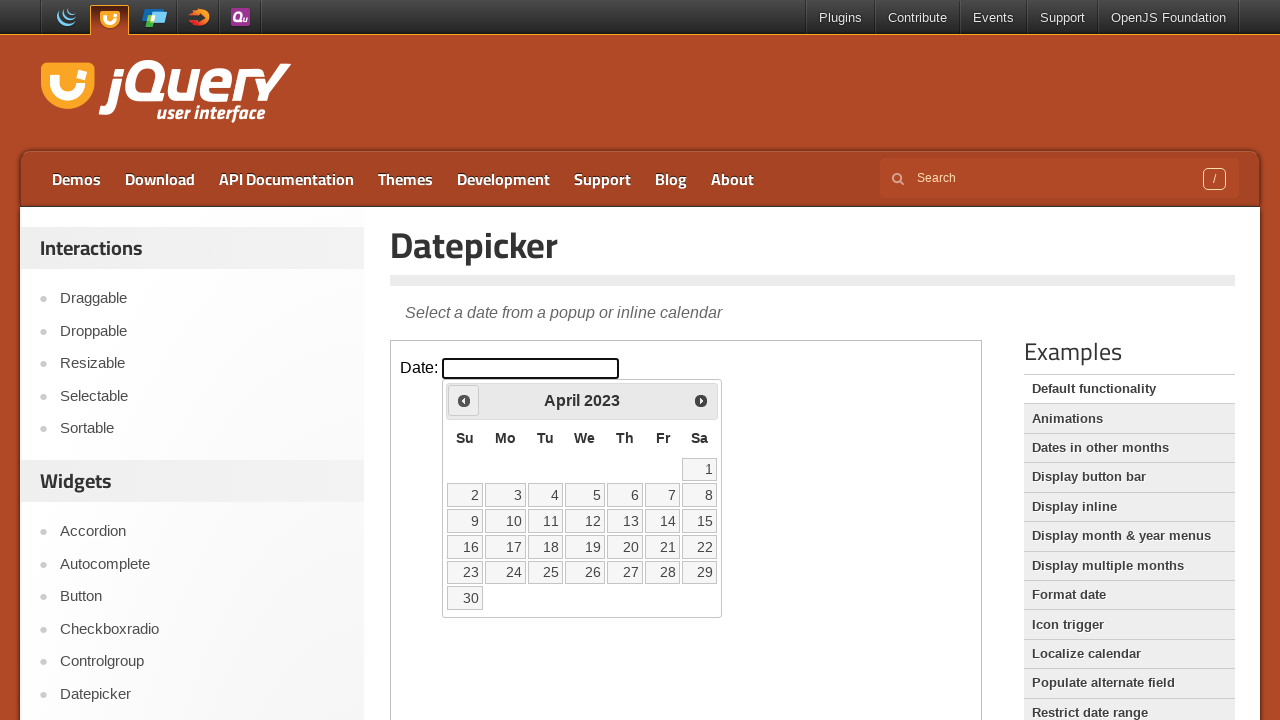

Retrieved current year: 2023
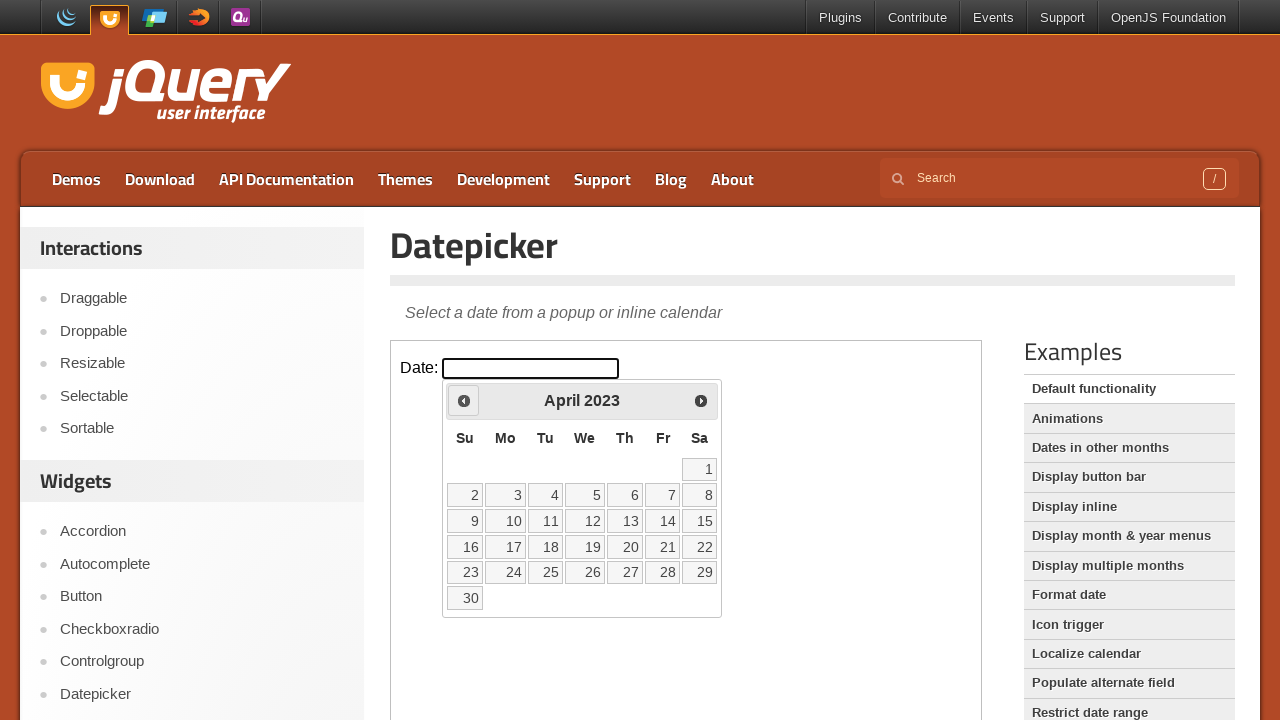

Clicked previous month navigation button at (464, 400) on iframe >> nth=0 >> internal:control=enter-frame >> span.ui-icon.ui-icon-circle-t
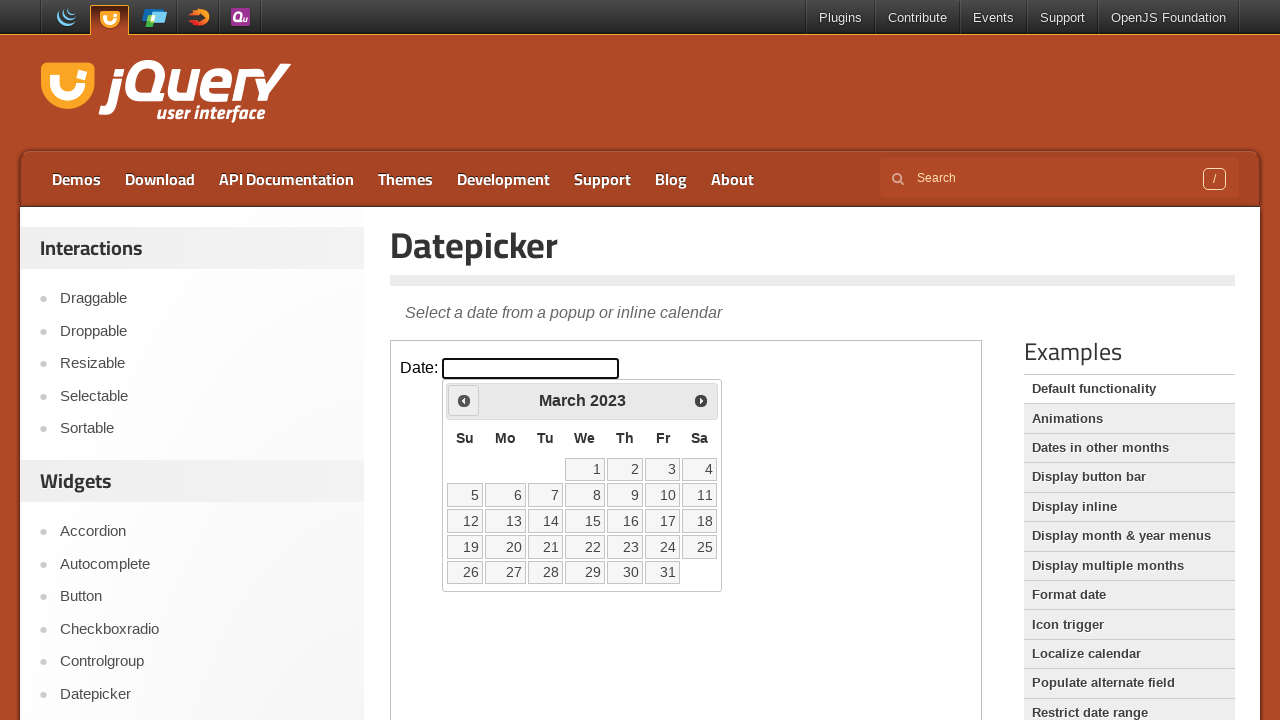

Retrieved current month: March
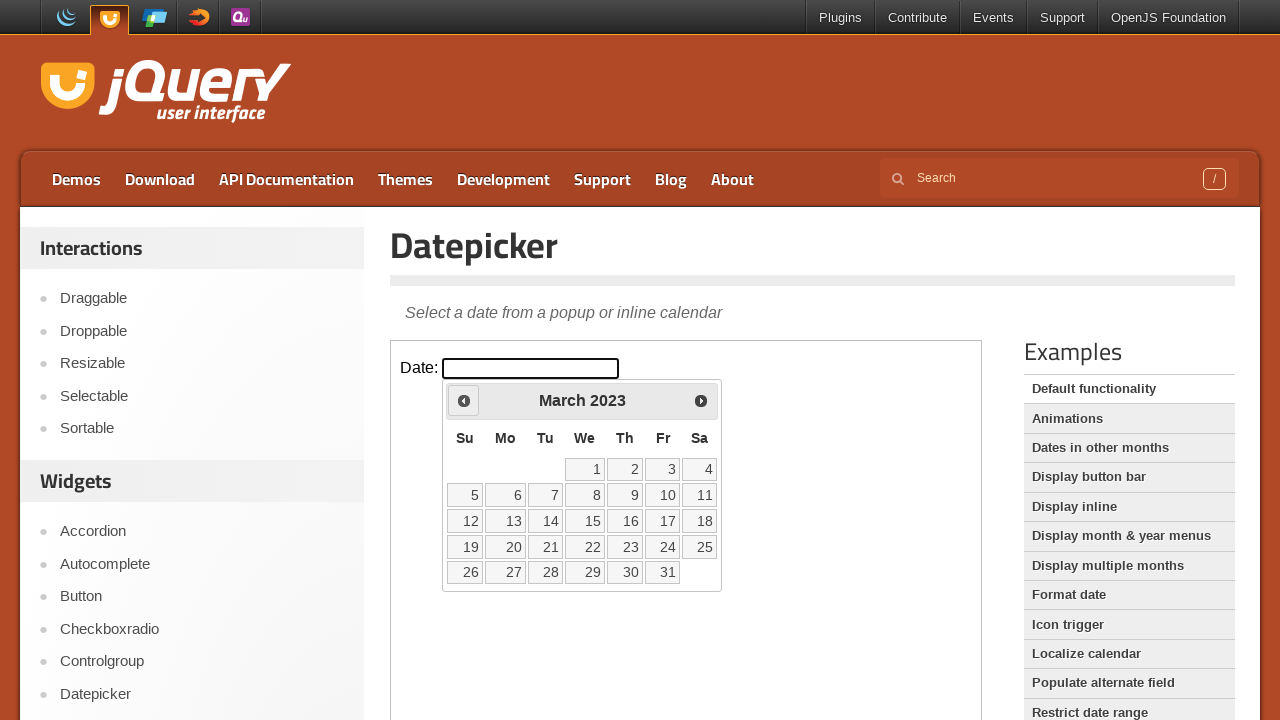

Retrieved current year: 2023
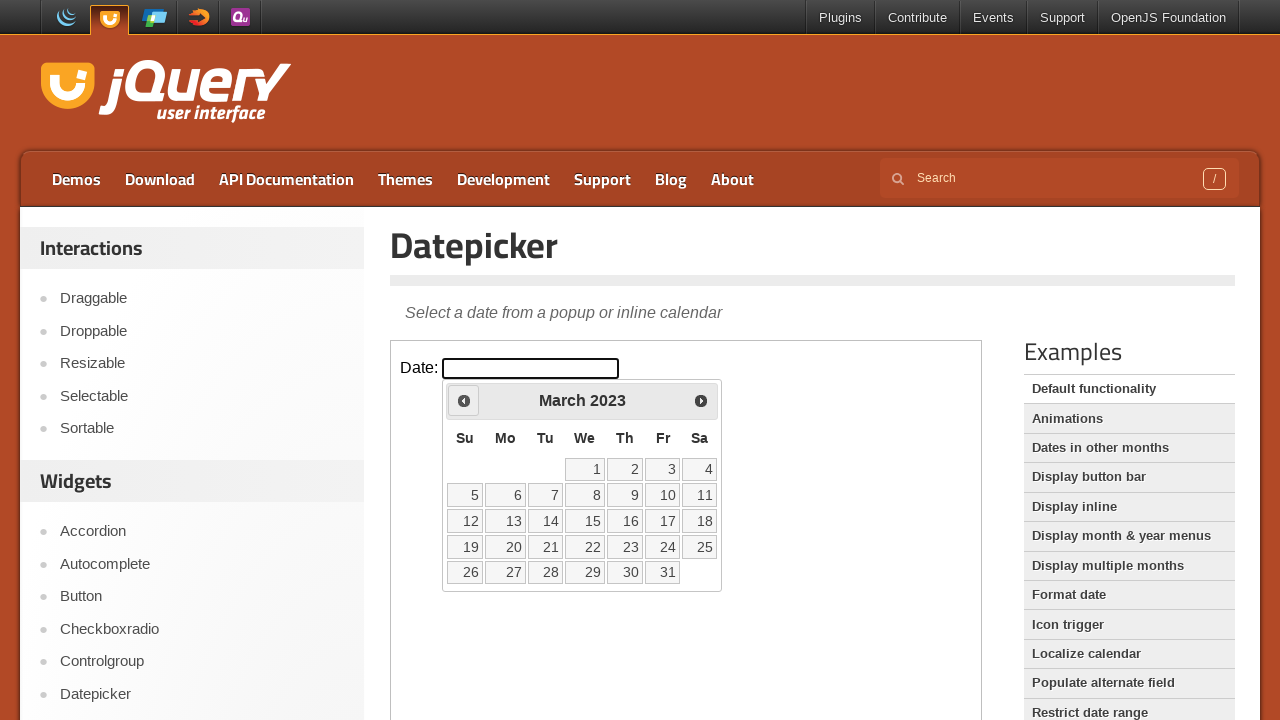

Clicked previous month navigation button at (464, 400) on iframe >> nth=0 >> internal:control=enter-frame >> span.ui-icon.ui-icon-circle-t
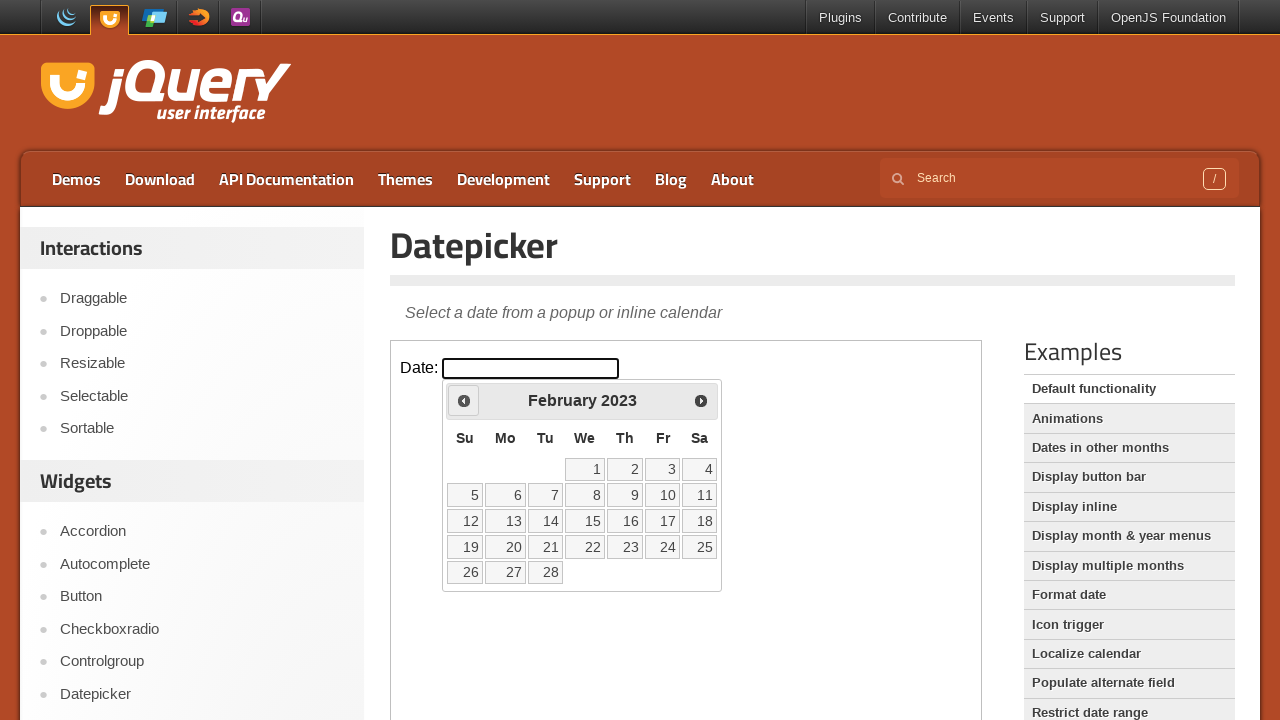

Retrieved current month: February
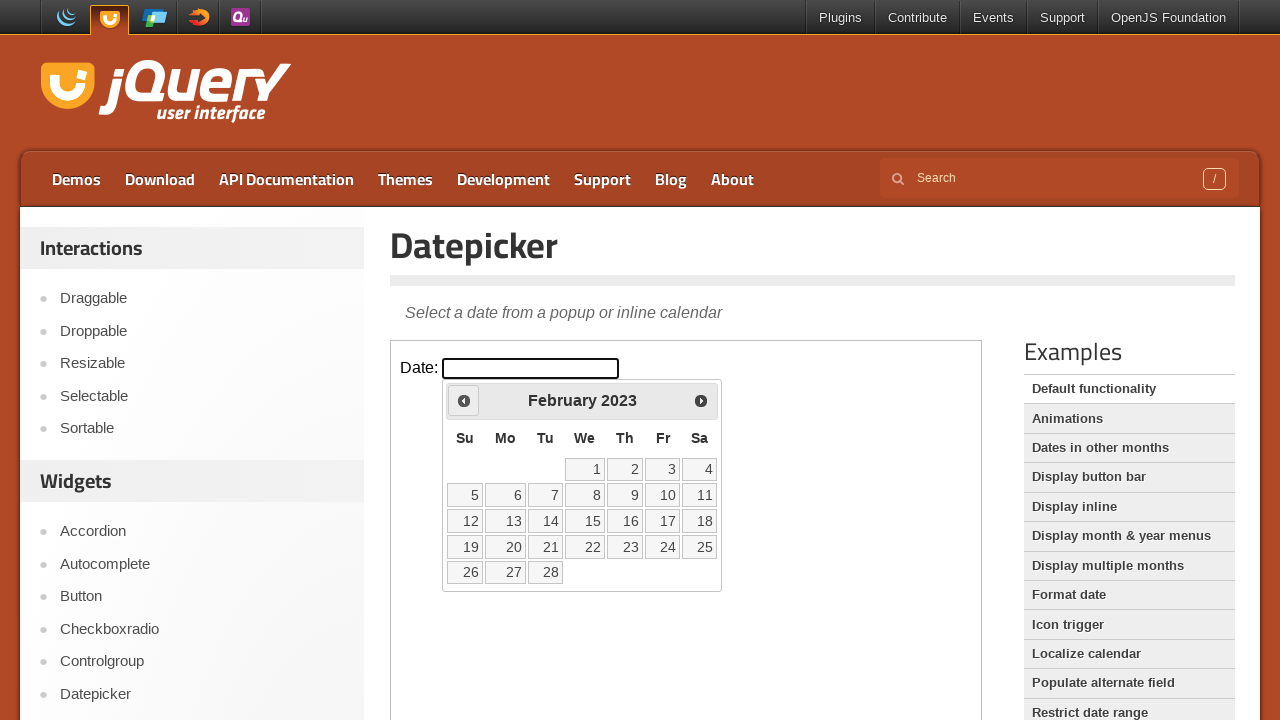

Retrieved current year: 2023
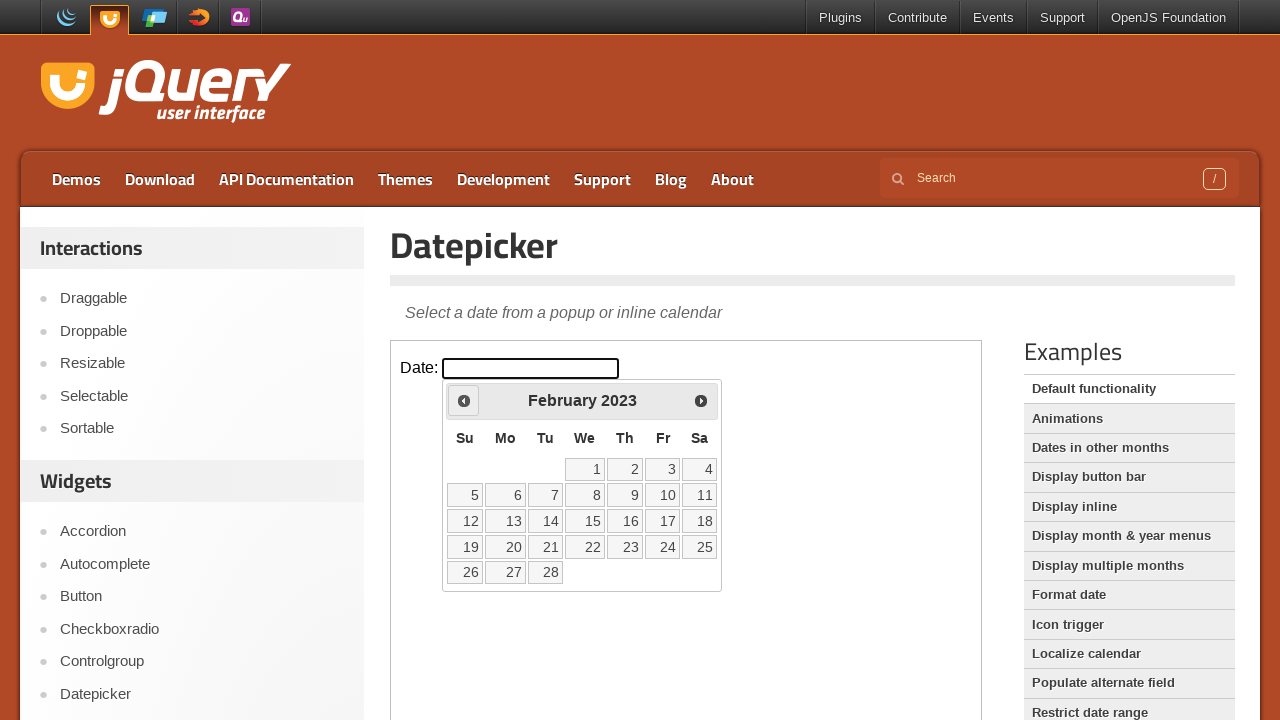

Clicked previous month navigation button at (464, 400) on iframe >> nth=0 >> internal:control=enter-frame >> span.ui-icon.ui-icon-circle-t
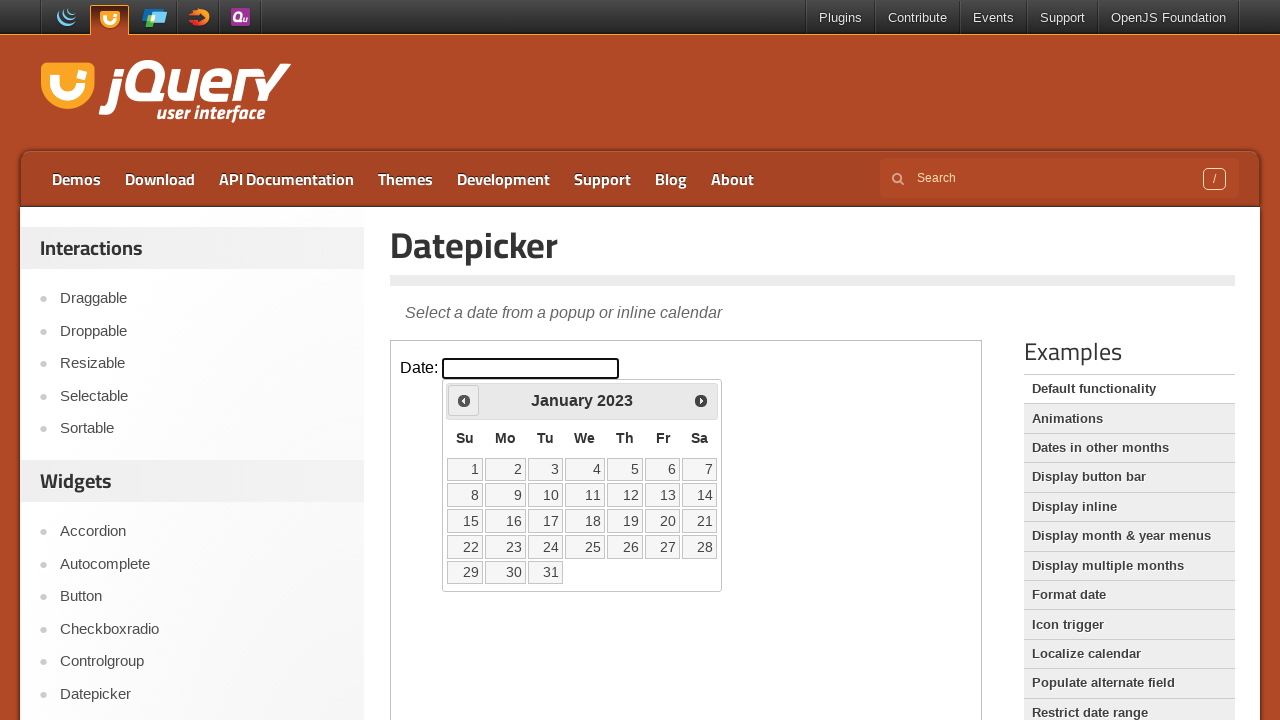

Retrieved current month: January
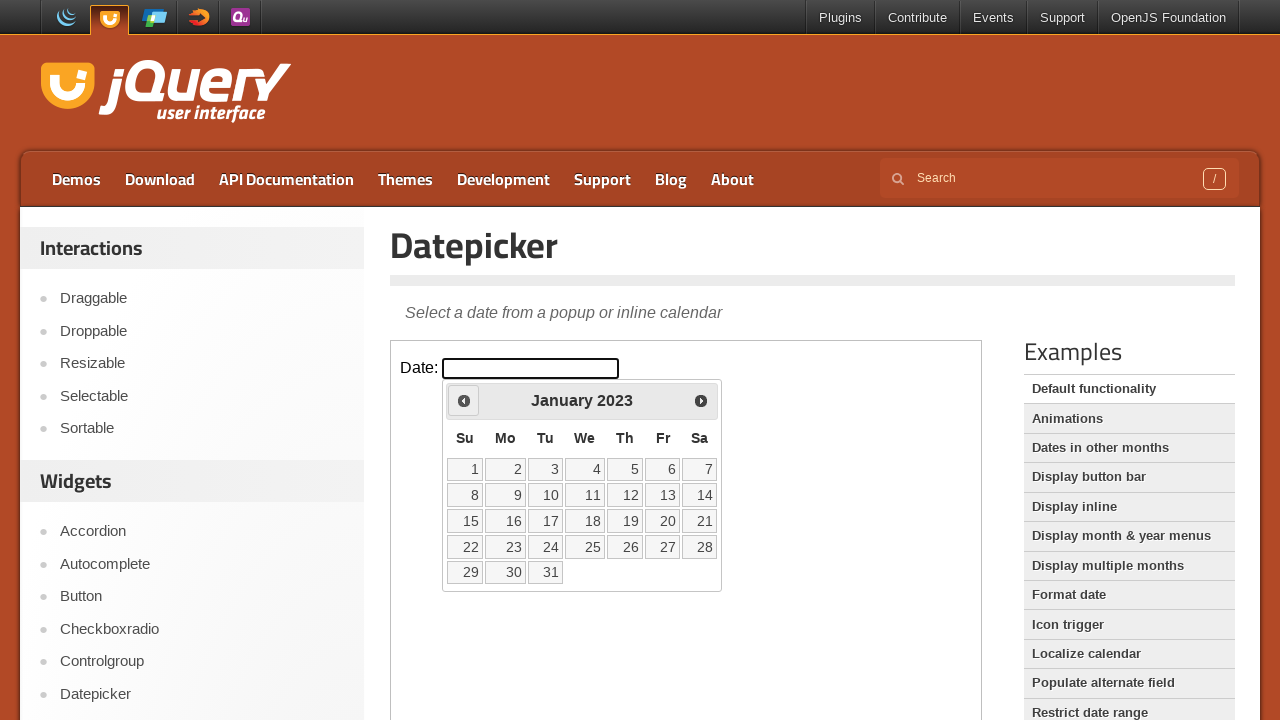

Retrieved current year: 2023
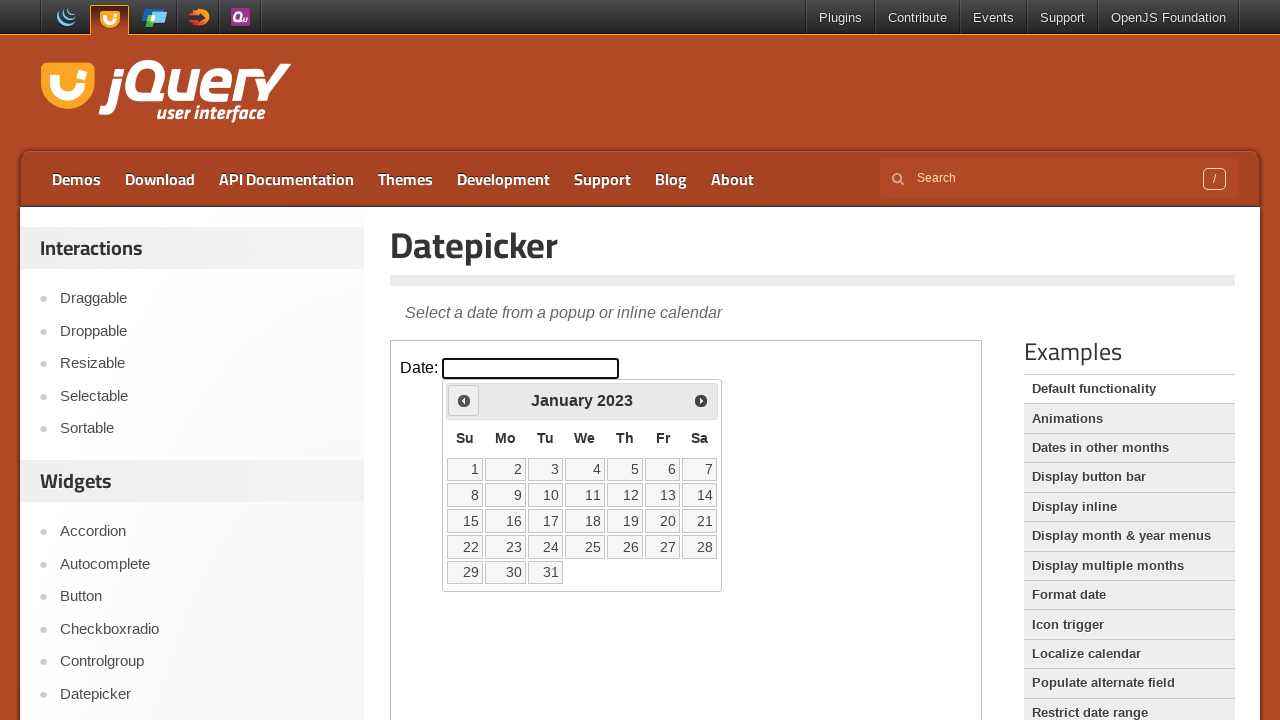

Clicked previous month navigation button at (464, 400) on iframe >> nth=0 >> internal:control=enter-frame >> span.ui-icon.ui-icon-circle-t
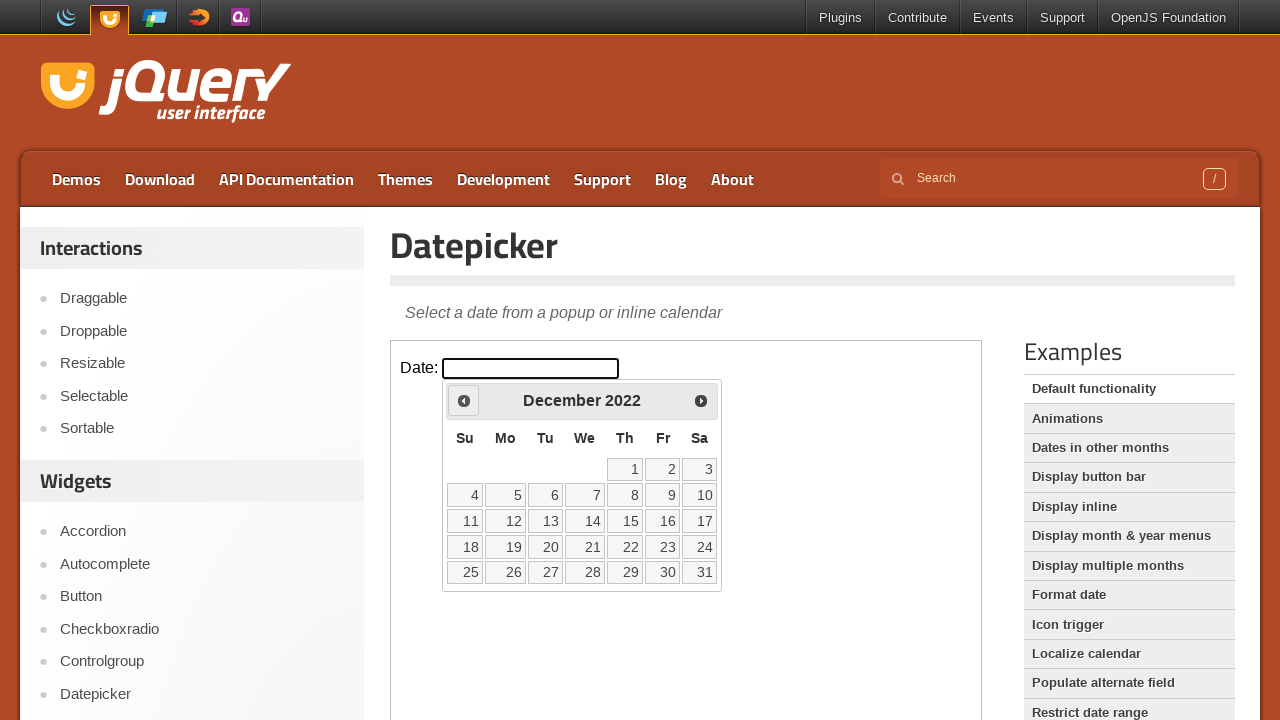

Retrieved current month: December
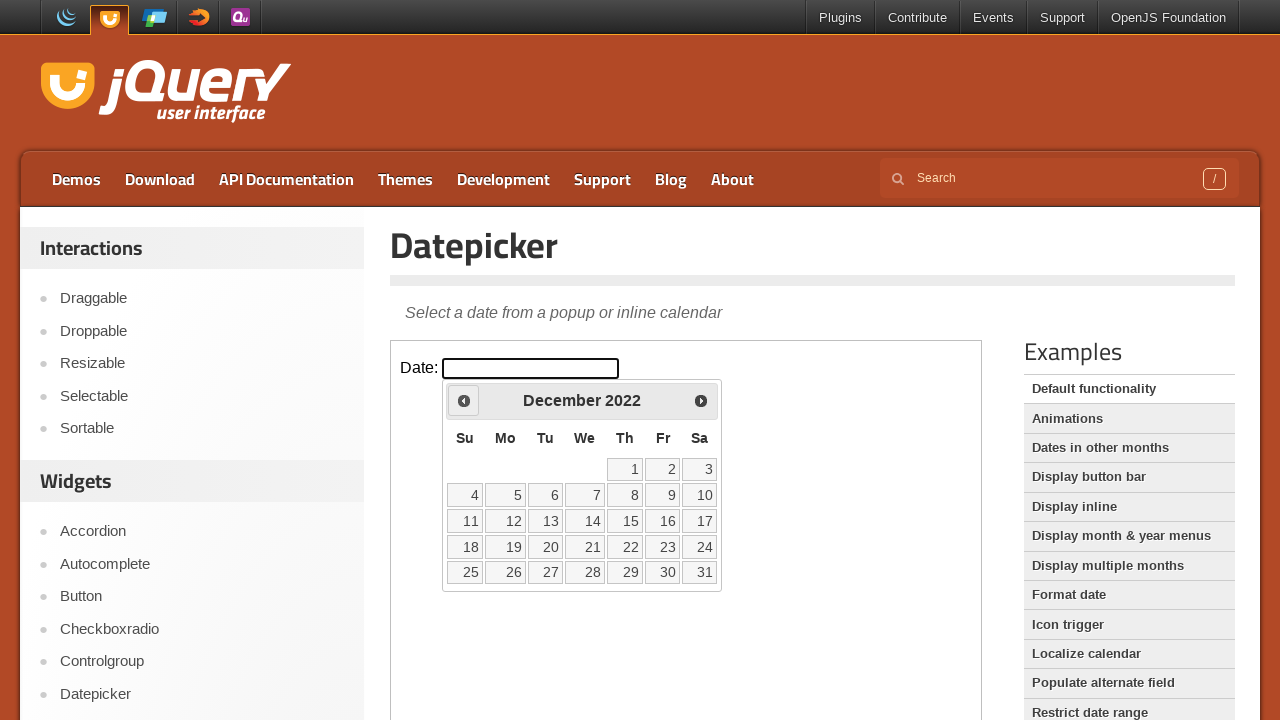

Retrieved current year: 2022
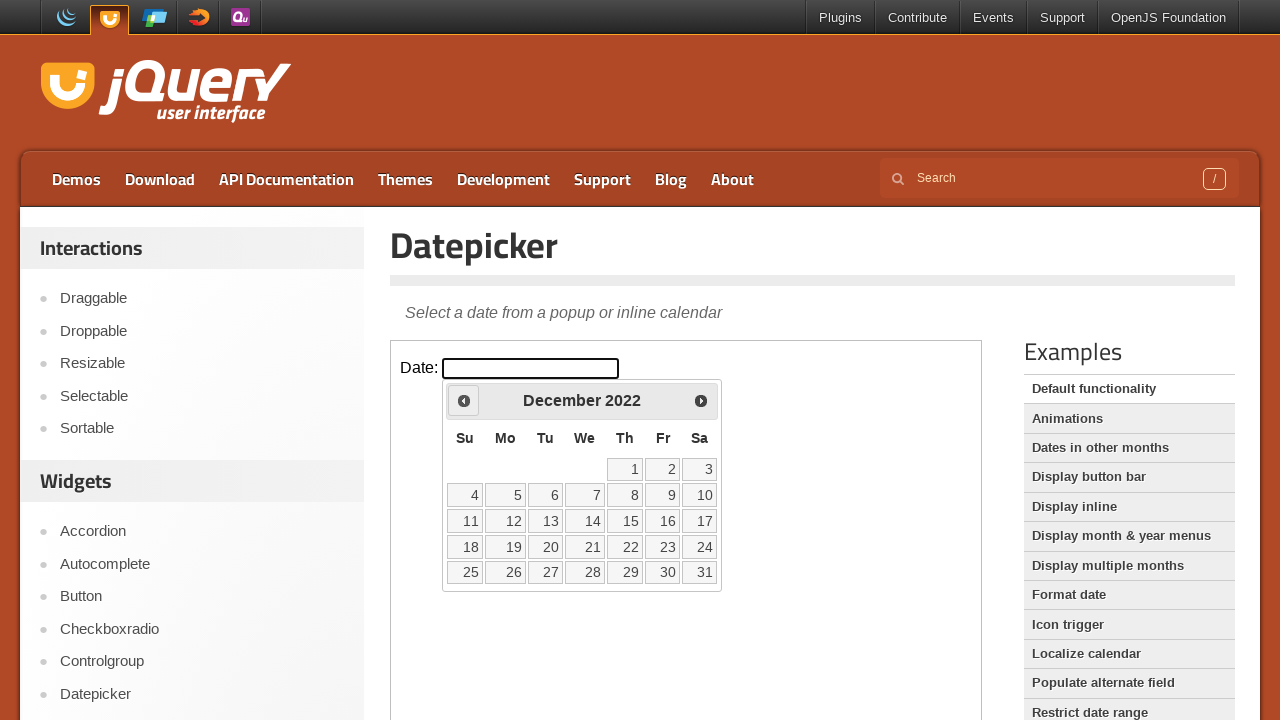

Clicked previous month navigation button at (464, 400) on iframe >> nth=0 >> internal:control=enter-frame >> span.ui-icon.ui-icon-circle-t
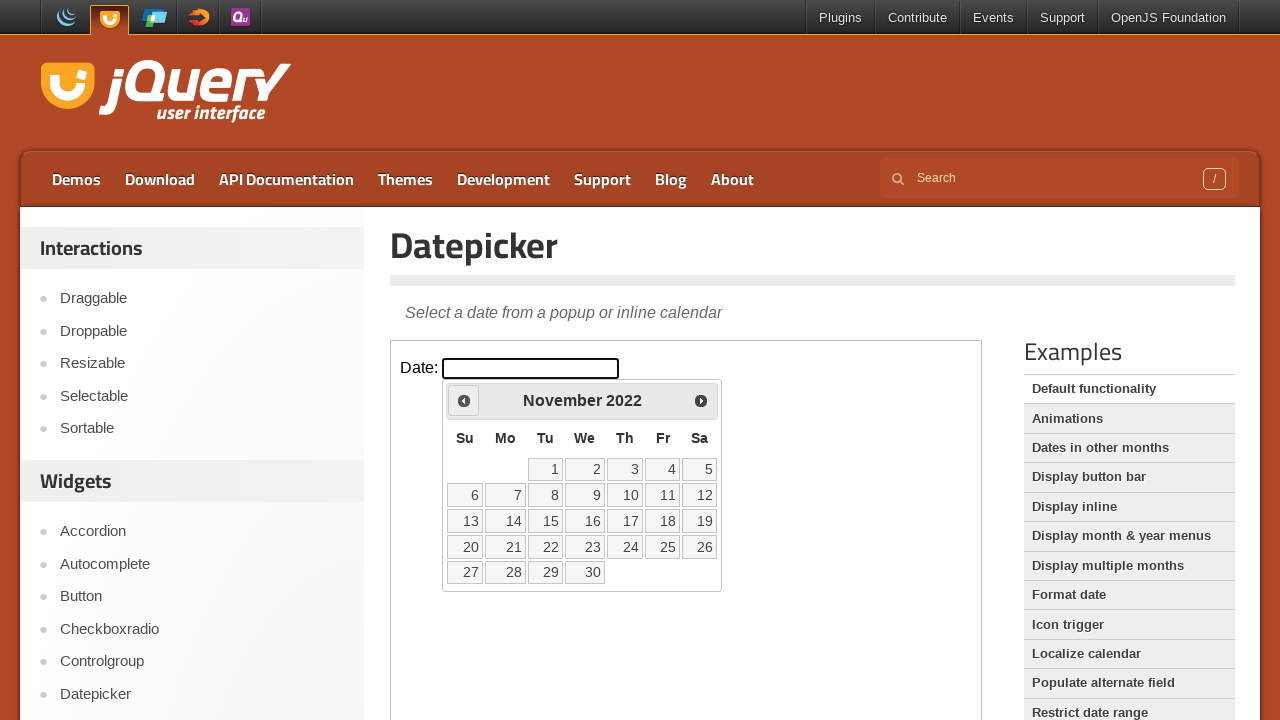

Retrieved current month: November
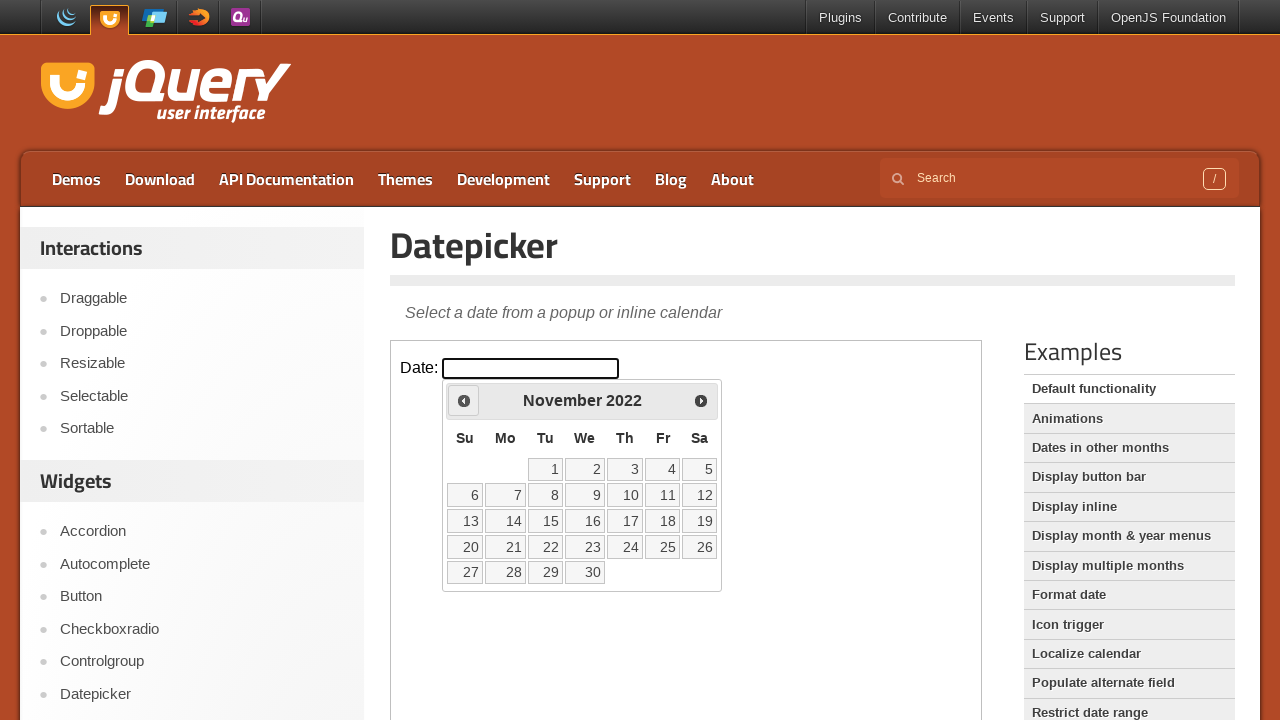

Retrieved current year: 2022
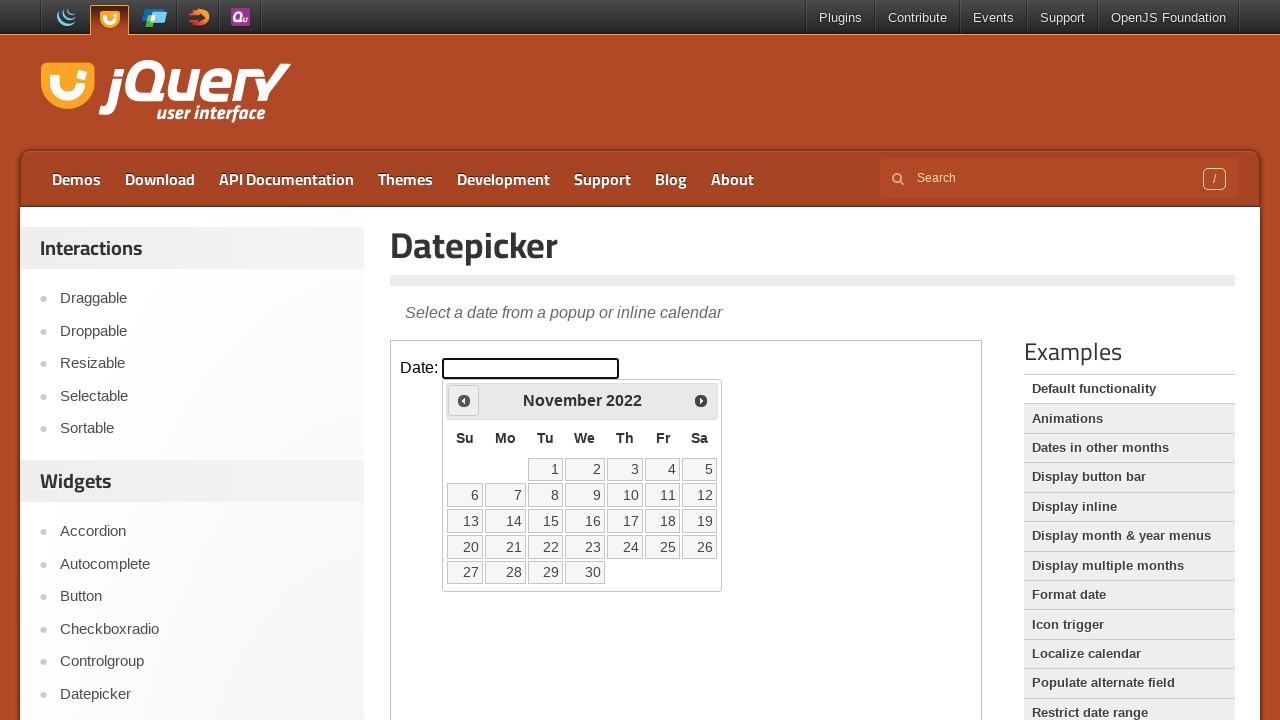

Clicked previous month navigation button at (464, 400) on iframe >> nth=0 >> internal:control=enter-frame >> span.ui-icon.ui-icon-circle-t
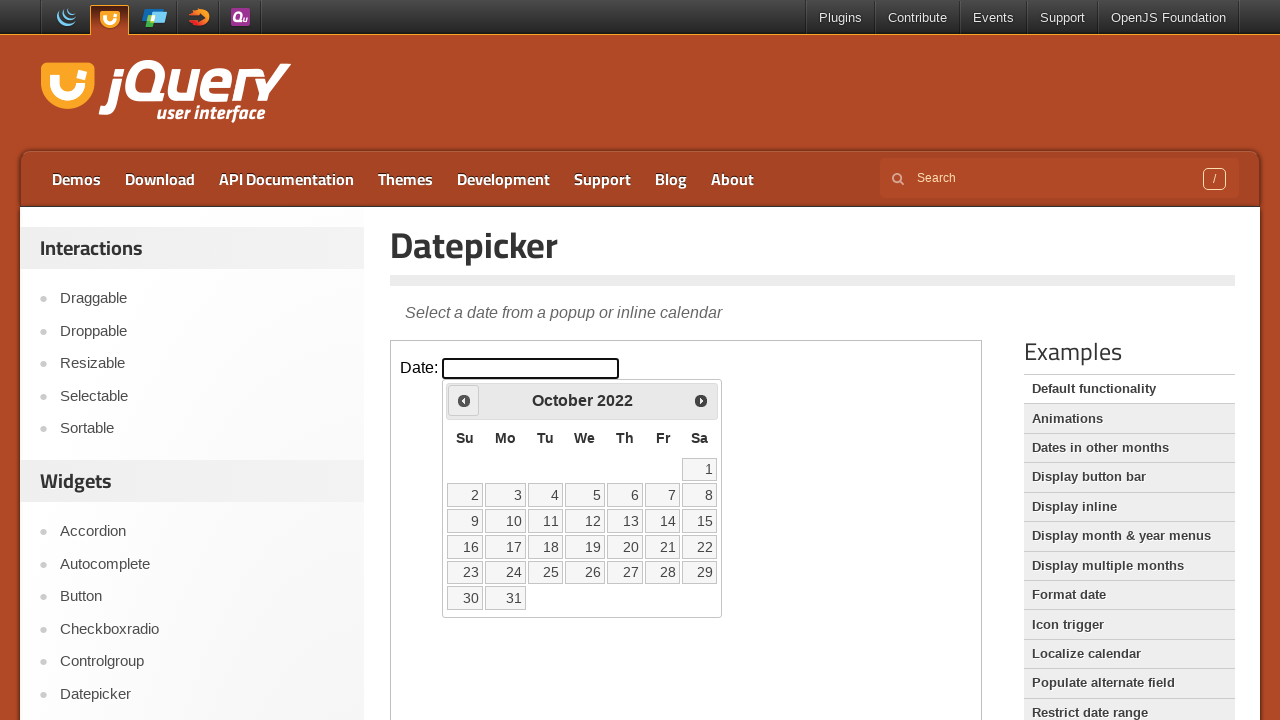

Retrieved current month: October
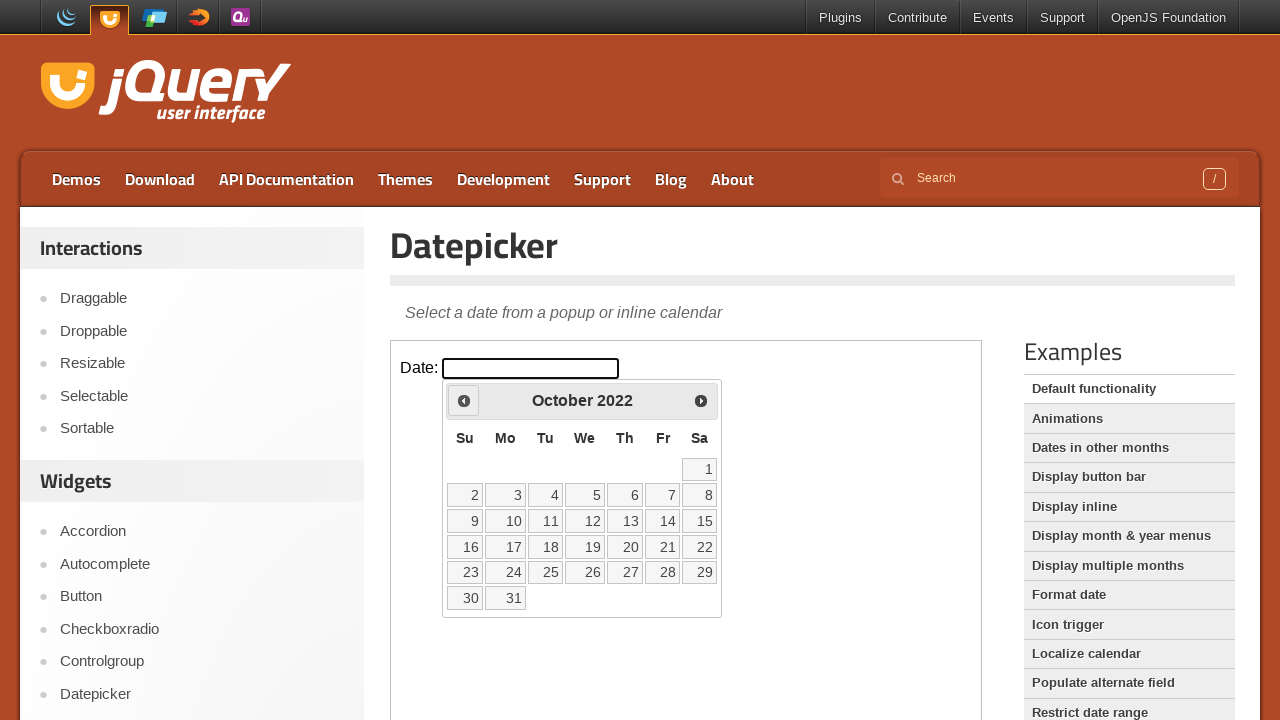

Retrieved current year: 2022
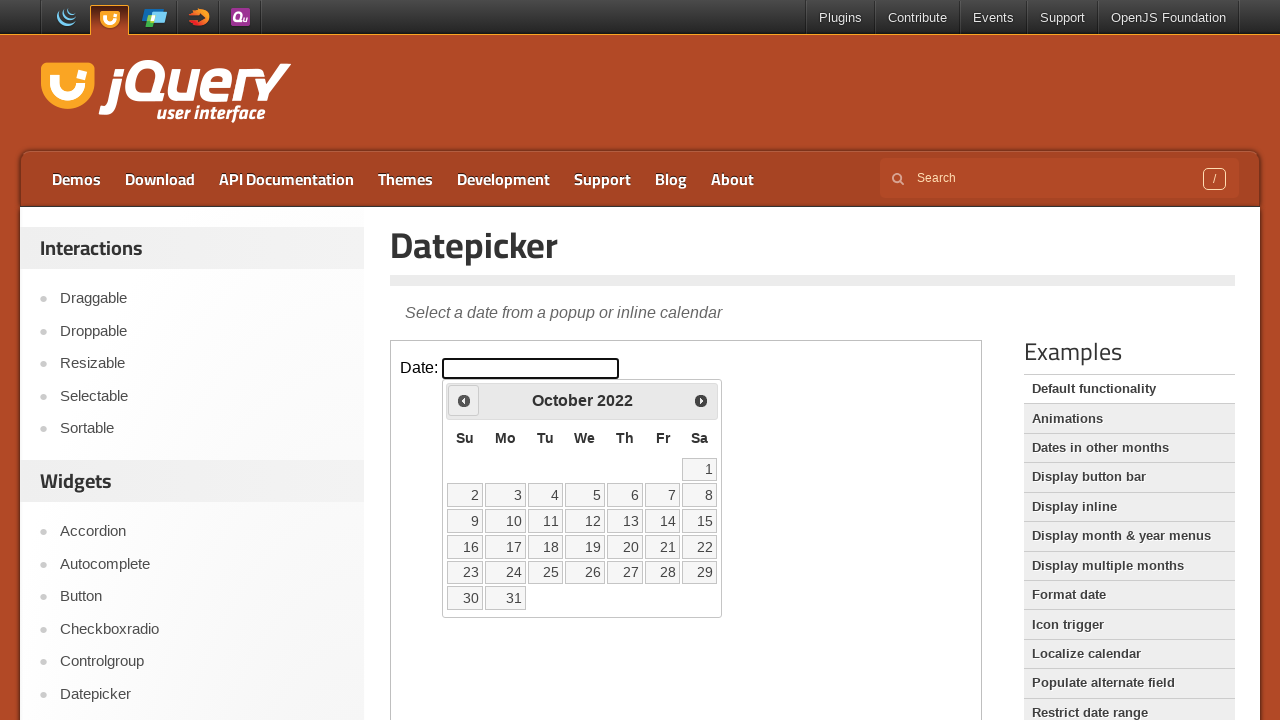

Clicked previous month navigation button at (464, 400) on iframe >> nth=0 >> internal:control=enter-frame >> span.ui-icon.ui-icon-circle-t
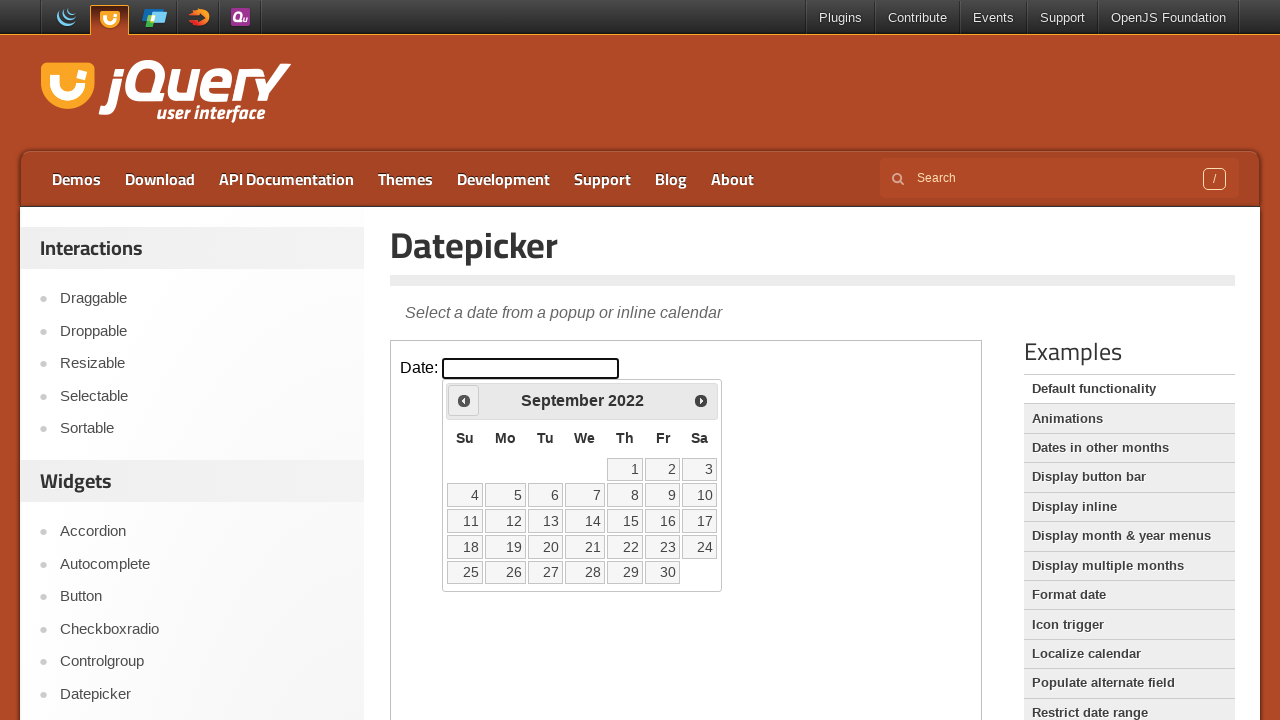

Retrieved current month: September
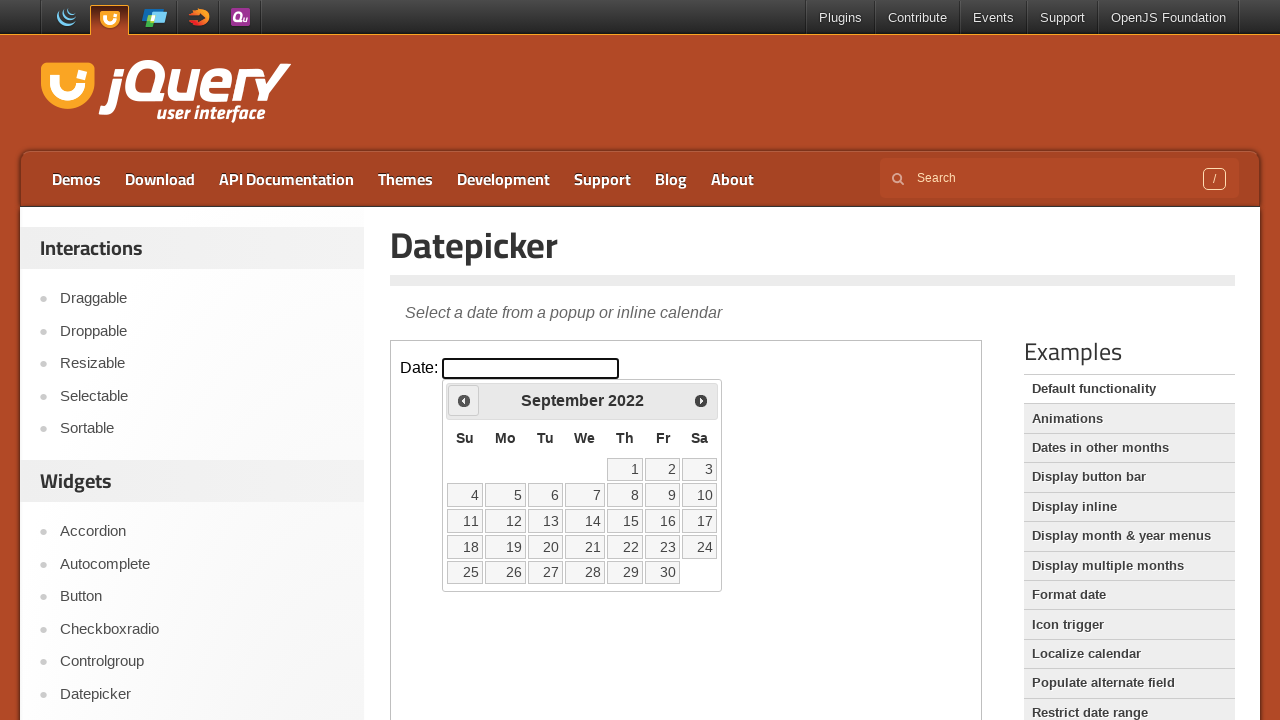

Retrieved current year: 2022
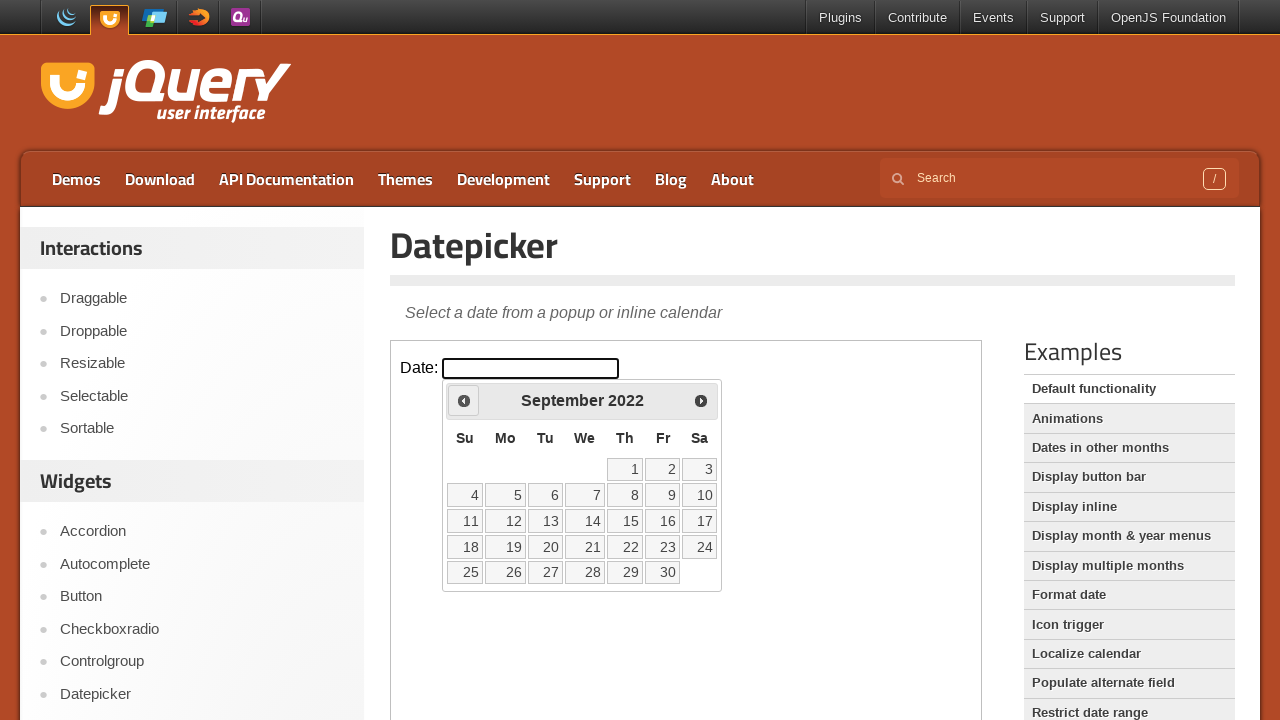

Clicked previous month navigation button at (464, 400) on iframe >> nth=0 >> internal:control=enter-frame >> span.ui-icon.ui-icon-circle-t
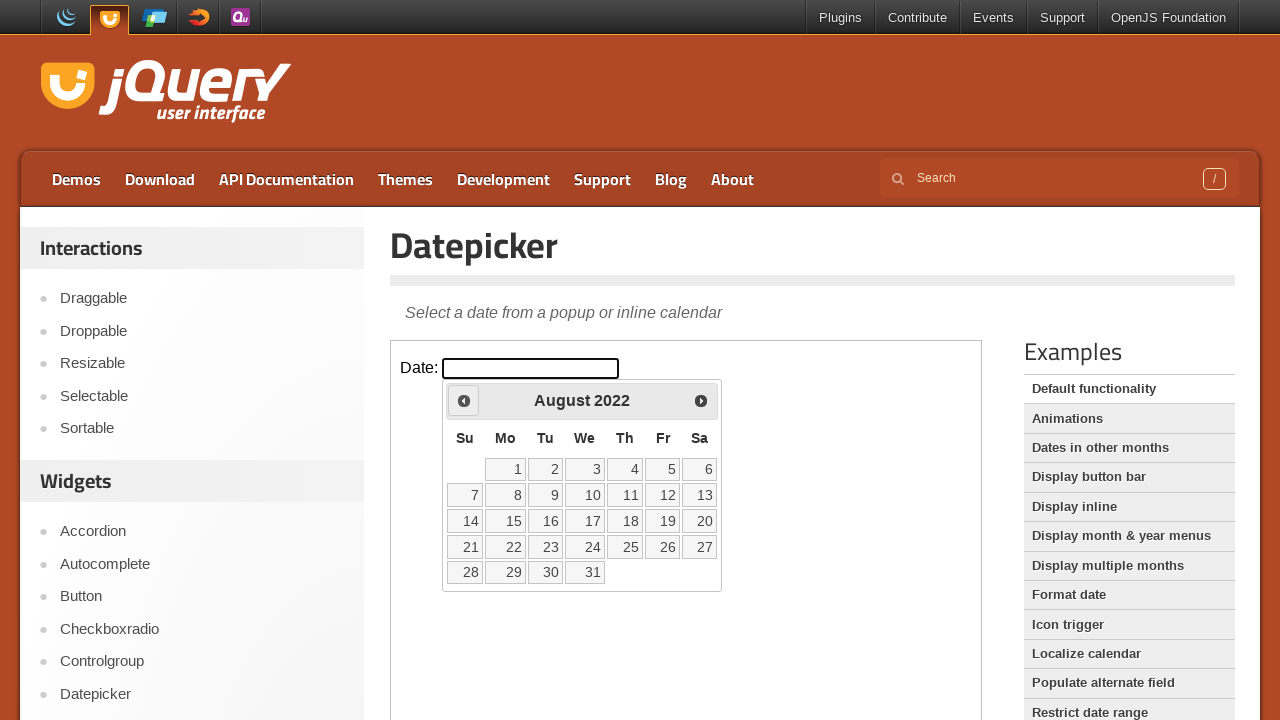

Retrieved current month: August
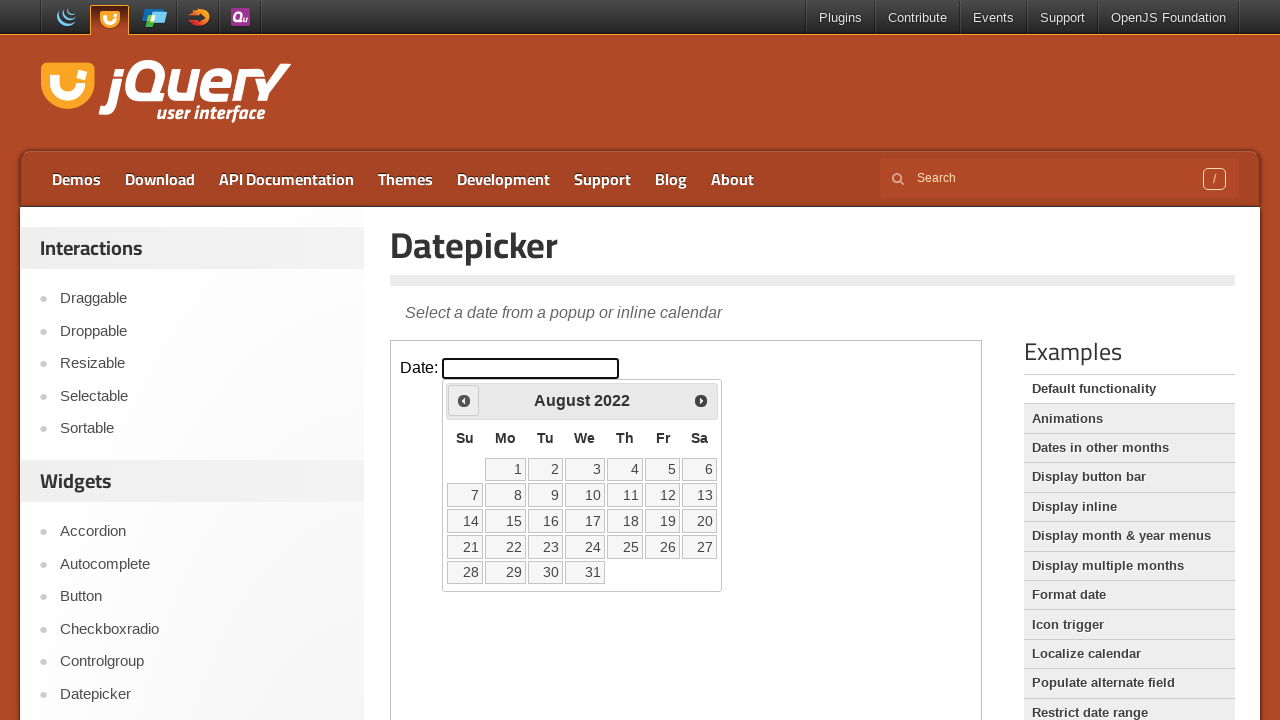

Retrieved current year: 2022
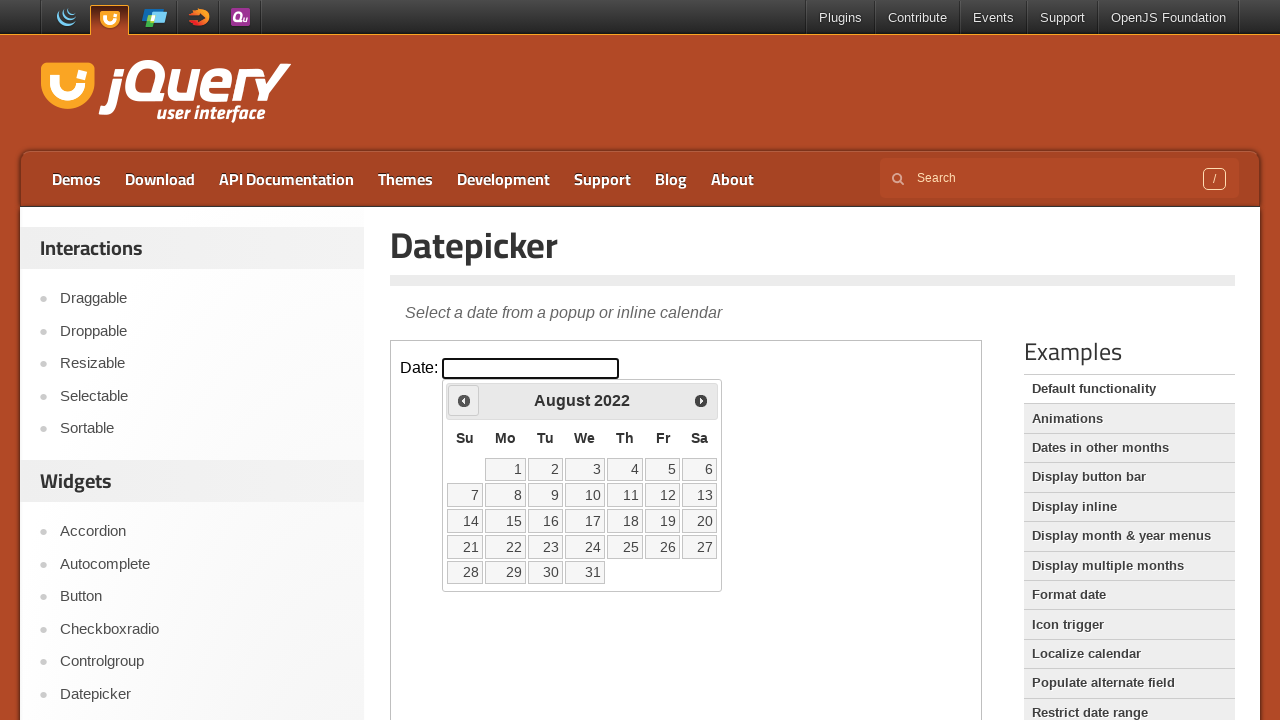

Clicked previous month navigation button at (464, 400) on iframe >> nth=0 >> internal:control=enter-frame >> span.ui-icon.ui-icon-circle-t
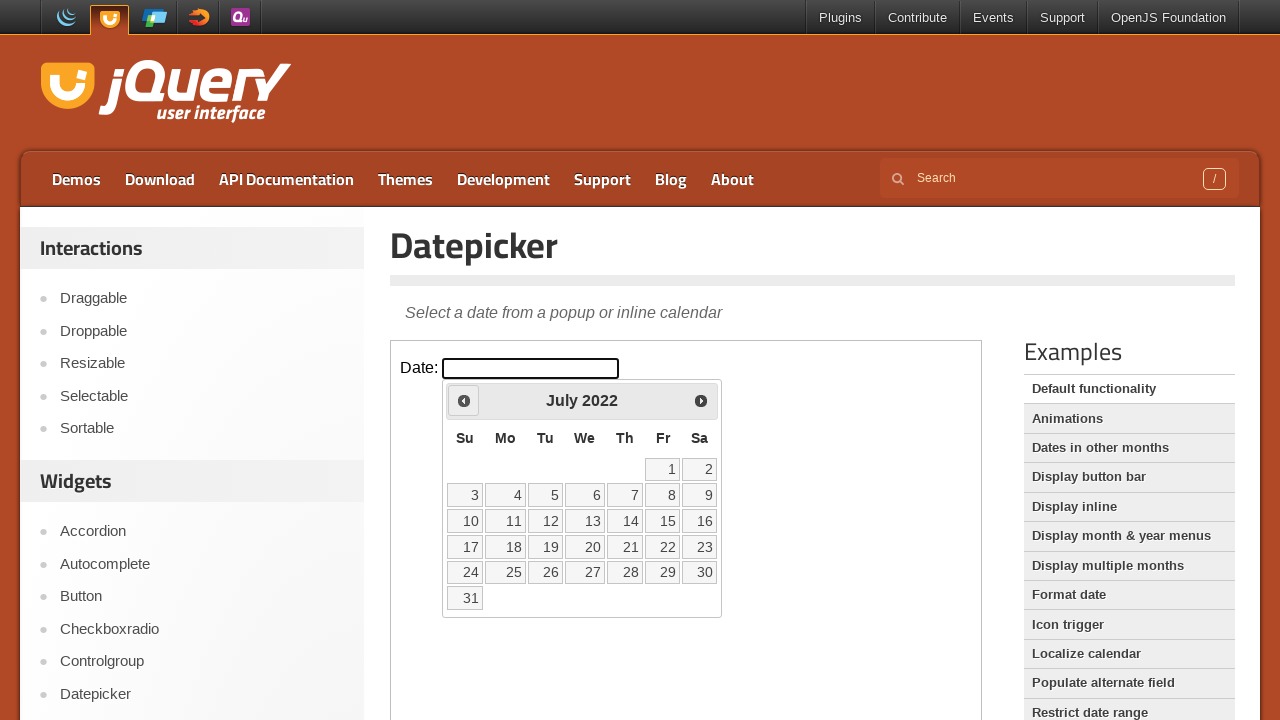

Retrieved current month: July
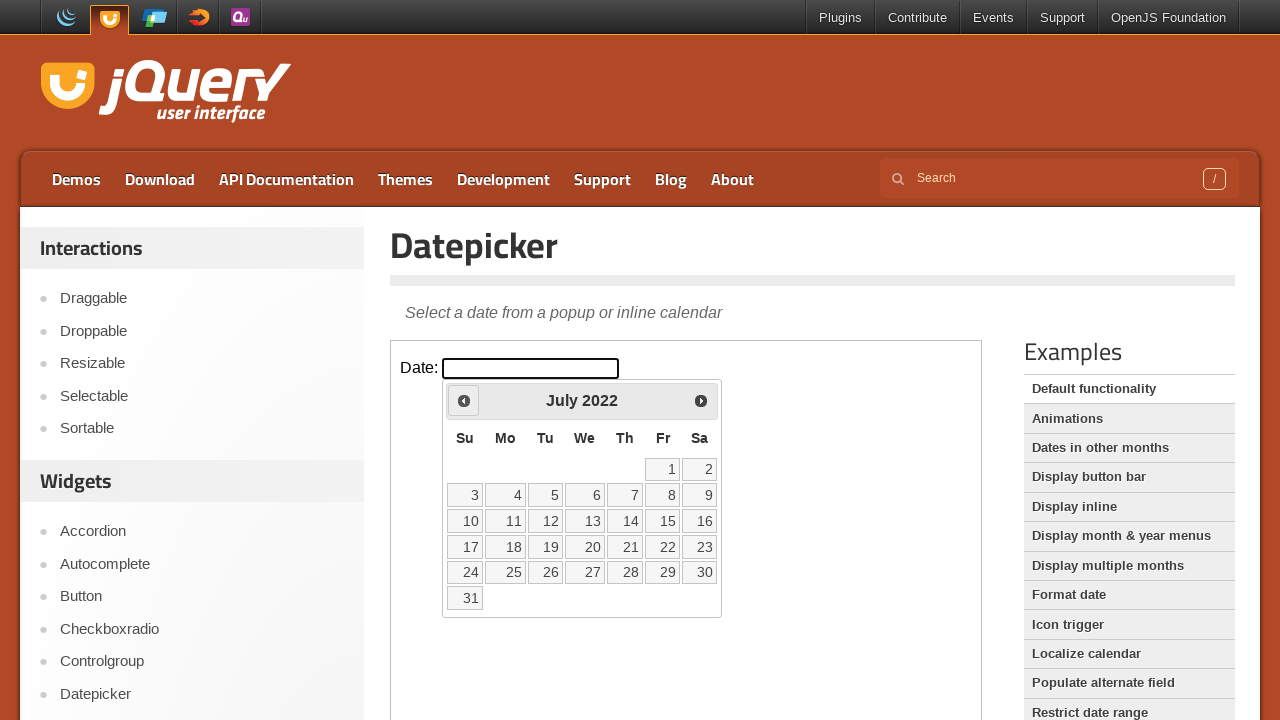

Retrieved current year: 2022
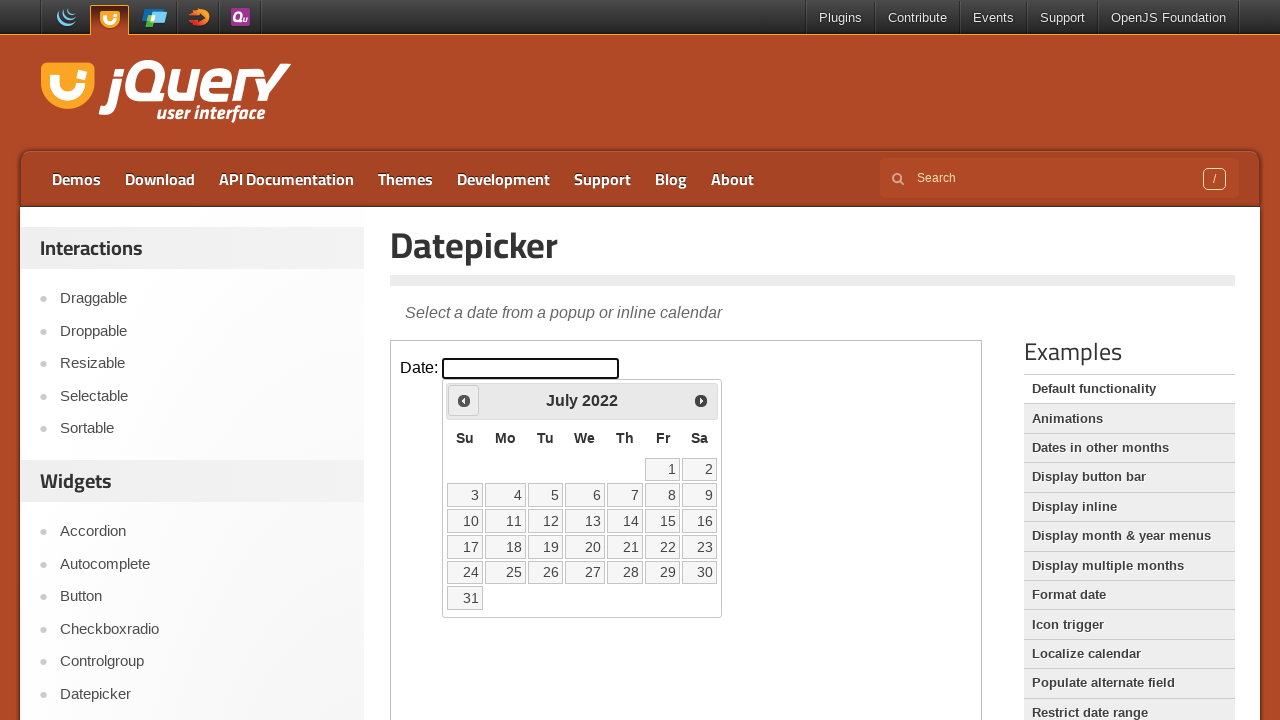

Clicked previous month navigation button at (464, 400) on iframe >> nth=0 >> internal:control=enter-frame >> span.ui-icon.ui-icon-circle-t
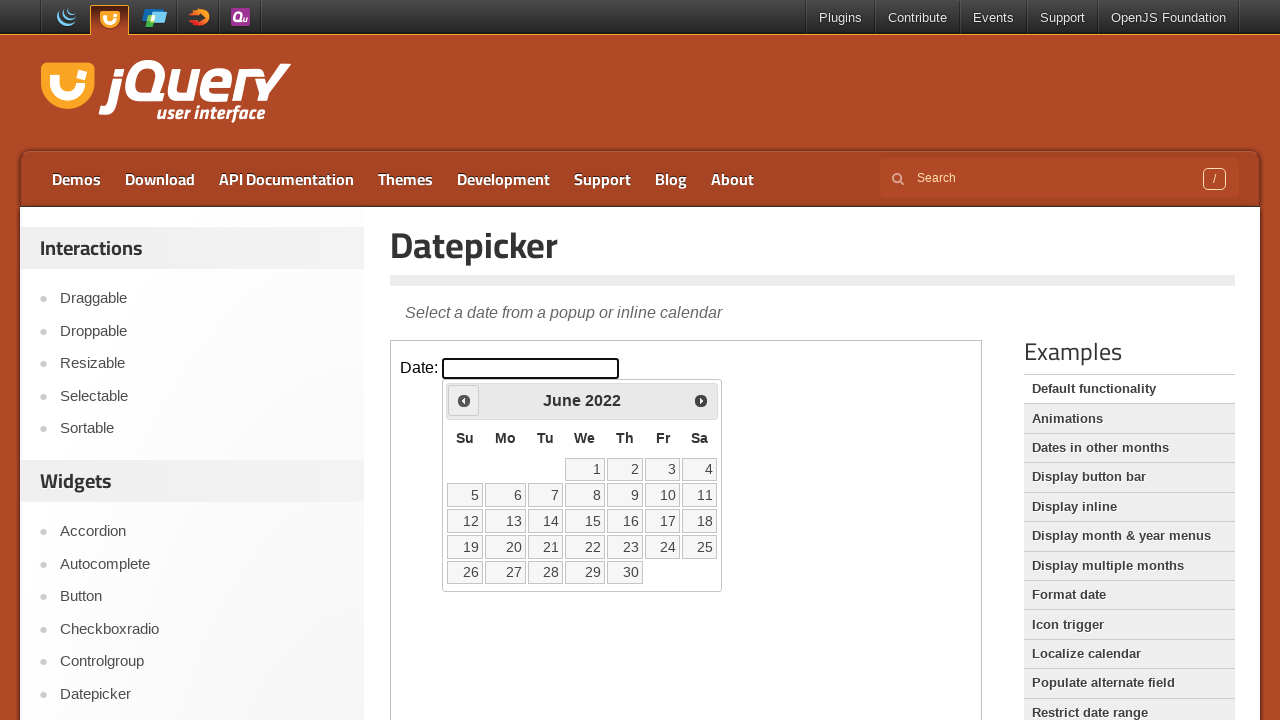

Retrieved current month: June
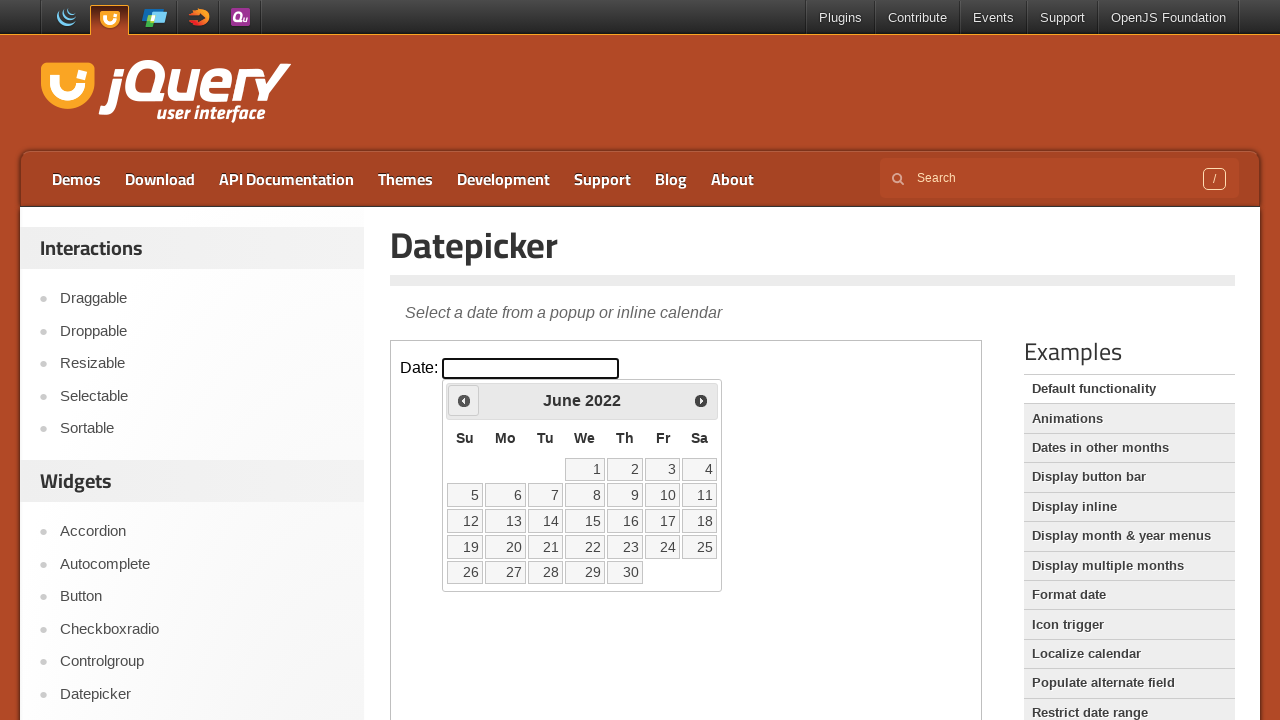

Retrieved current year: 2022
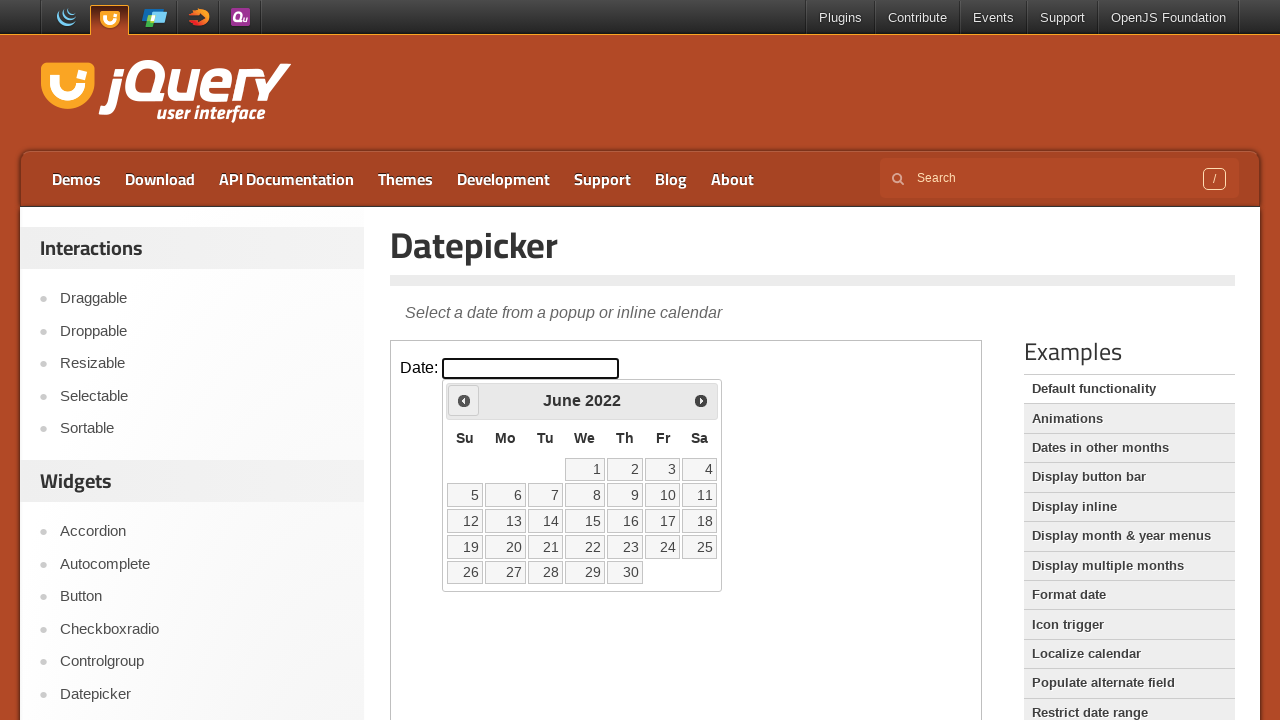

Clicked previous month navigation button at (464, 400) on iframe >> nth=0 >> internal:control=enter-frame >> span.ui-icon.ui-icon-circle-t
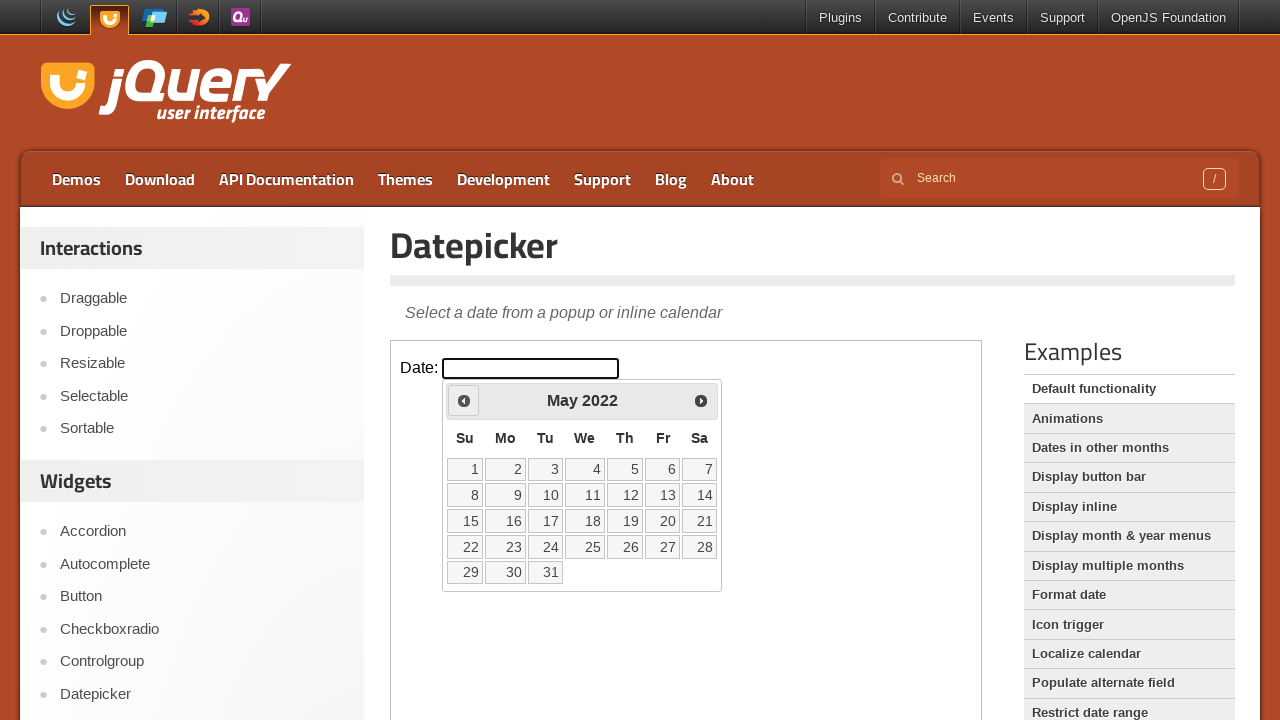

Retrieved current month: May
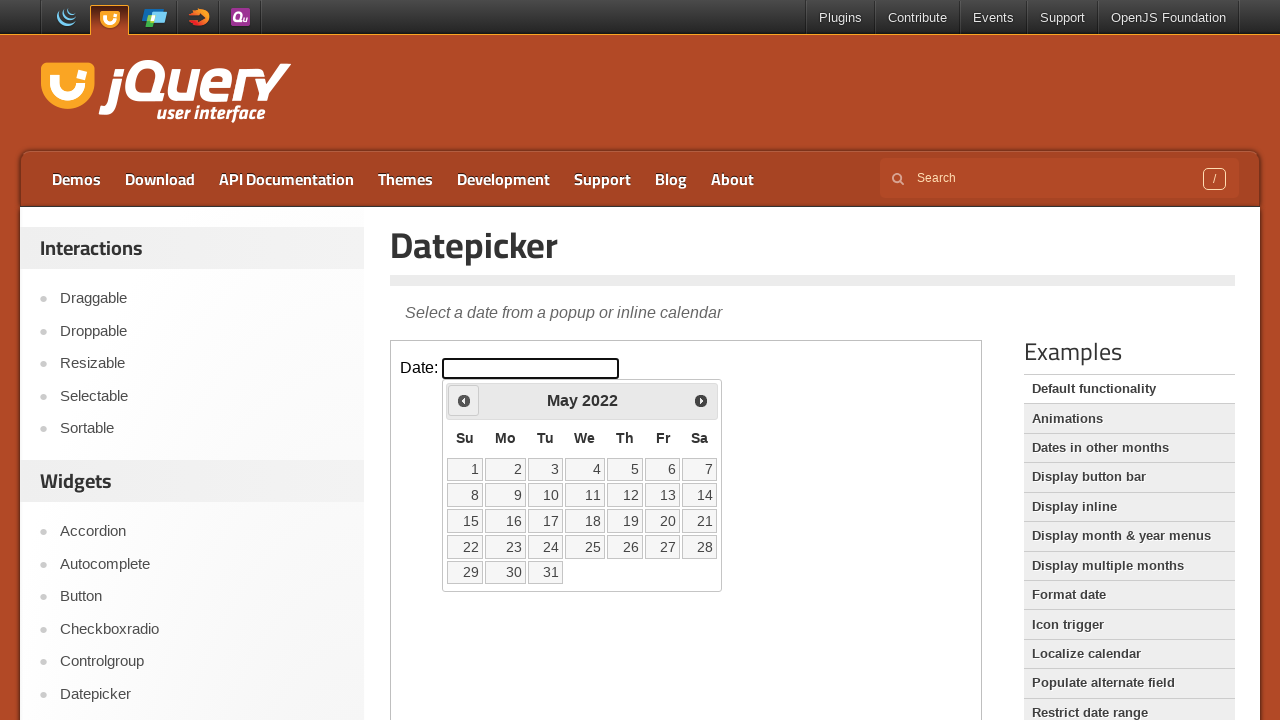

Retrieved current year: 2022
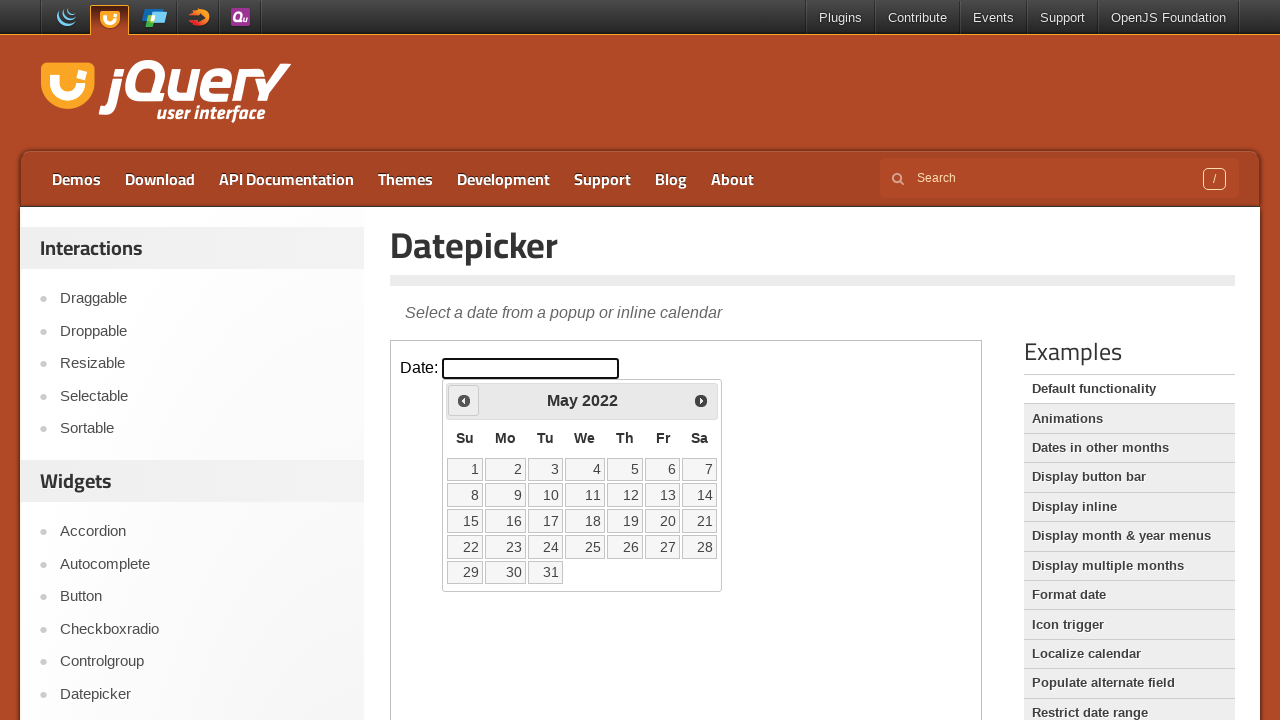

Clicked previous month navigation button at (464, 400) on iframe >> nth=0 >> internal:control=enter-frame >> span.ui-icon.ui-icon-circle-t
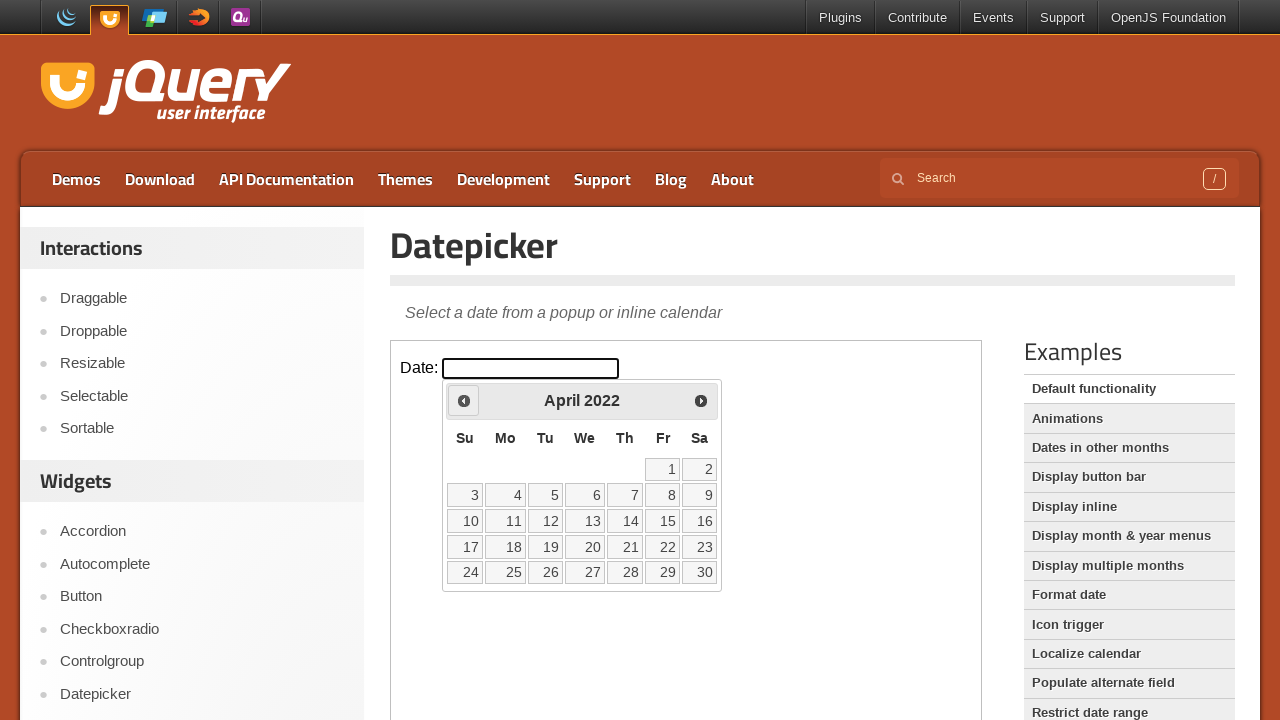

Retrieved current month: April
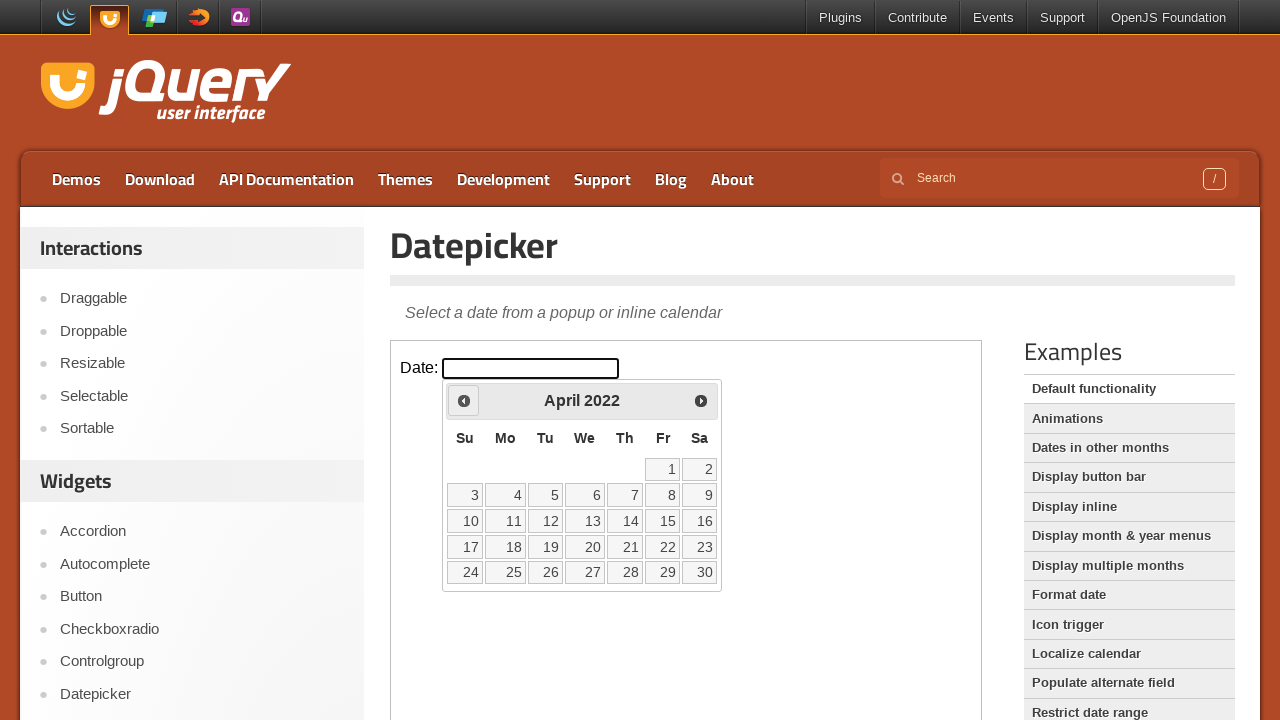

Retrieved current year: 2022
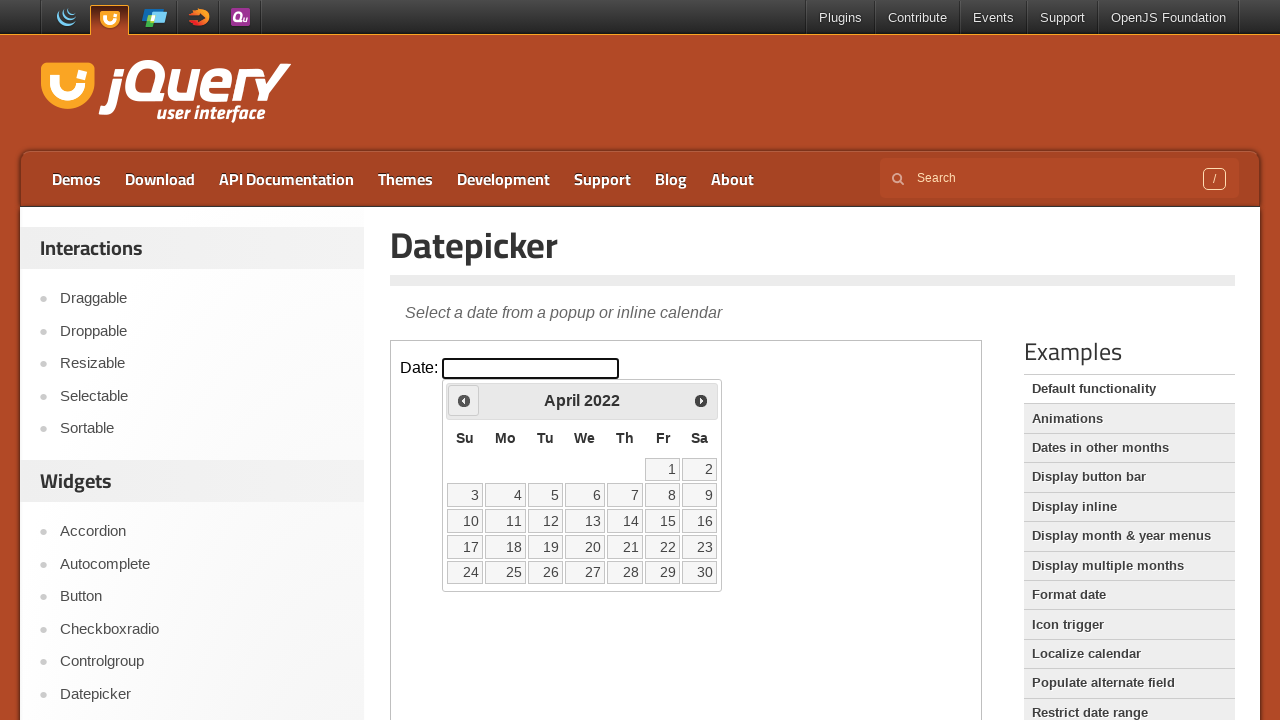

Clicked previous month navigation button at (464, 400) on iframe >> nth=0 >> internal:control=enter-frame >> span.ui-icon.ui-icon-circle-t
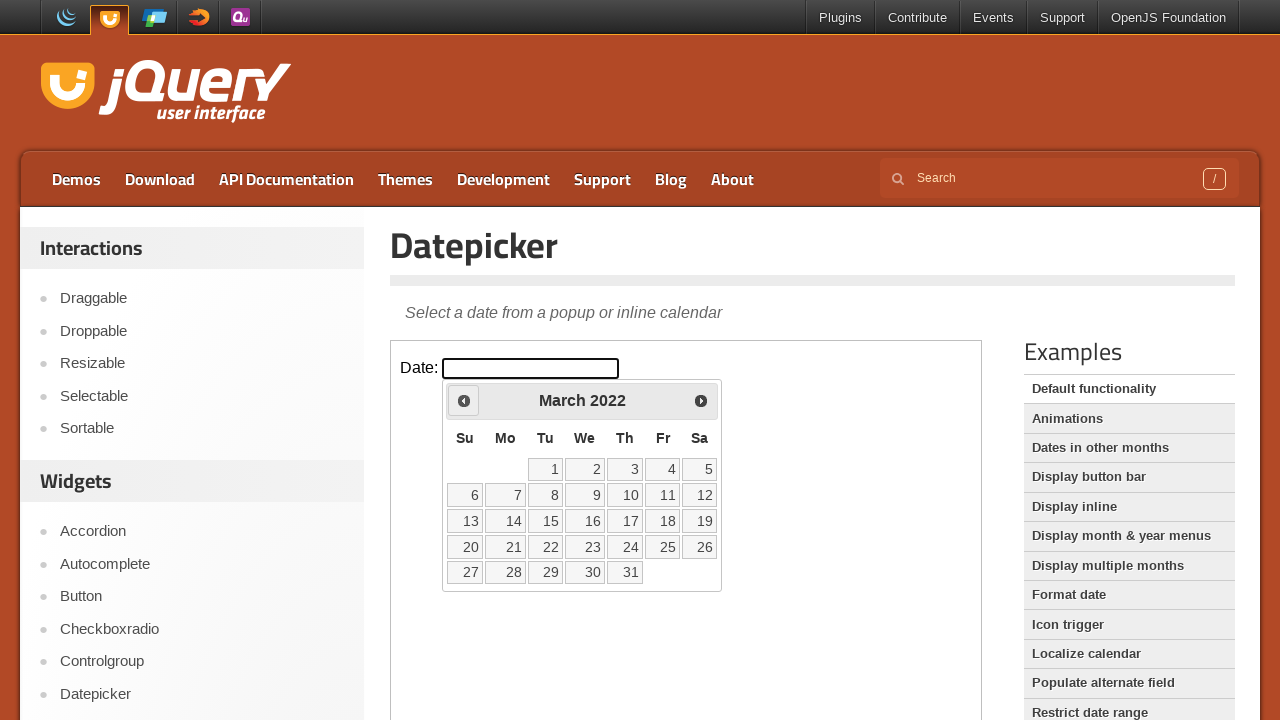

Retrieved current month: March
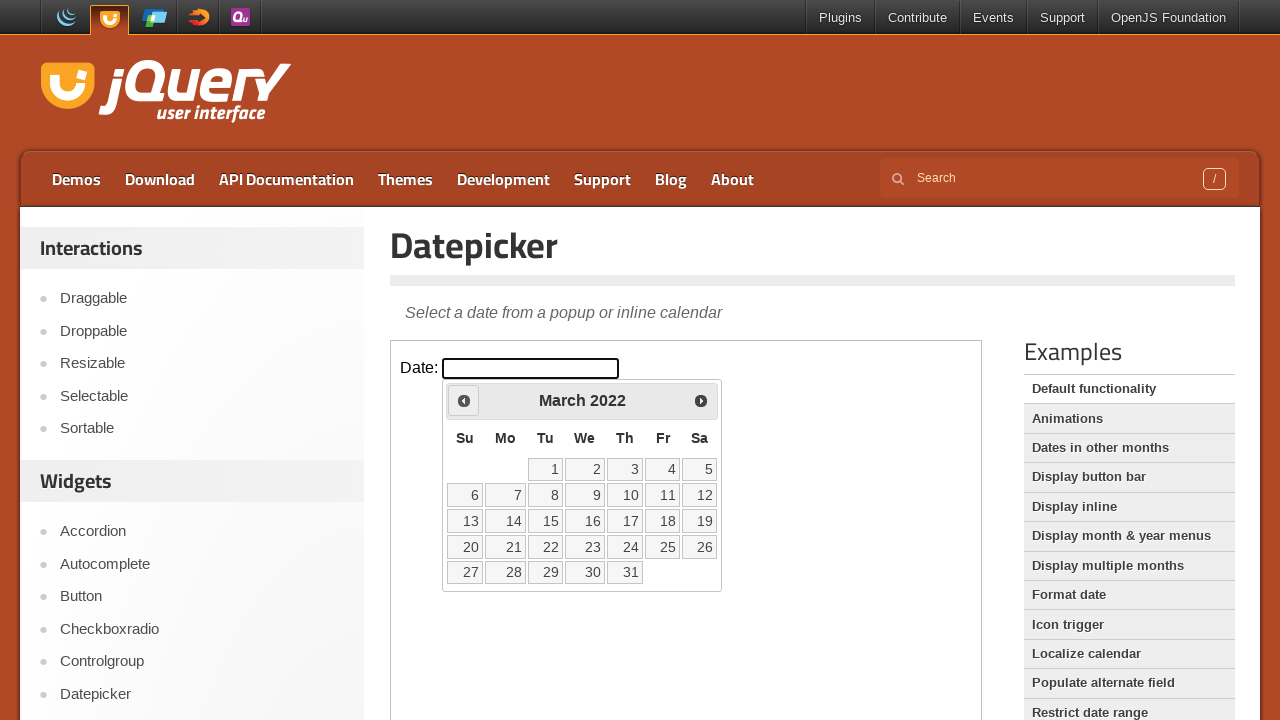

Retrieved current year: 2022
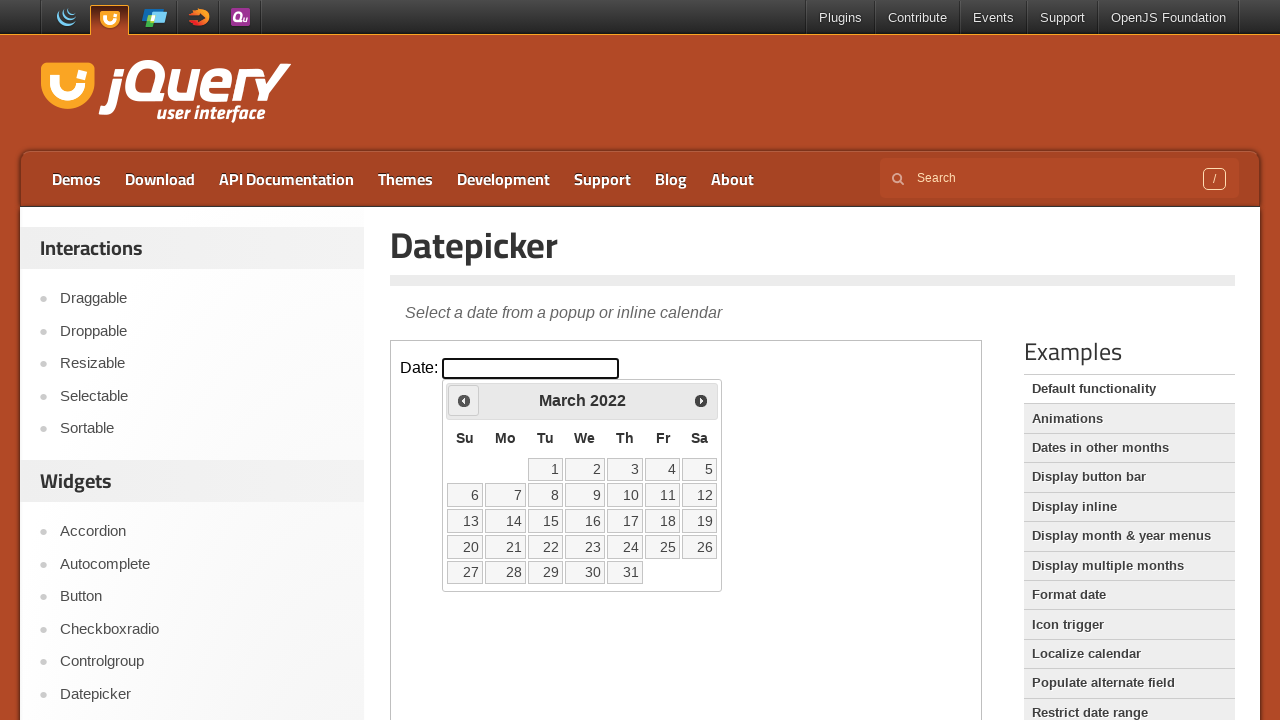

Clicked previous month navigation button at (464, 400) on iframe >> nth=0 >> internal:control=enter-frame >> span.ui-icon.ui-icon-circle-t
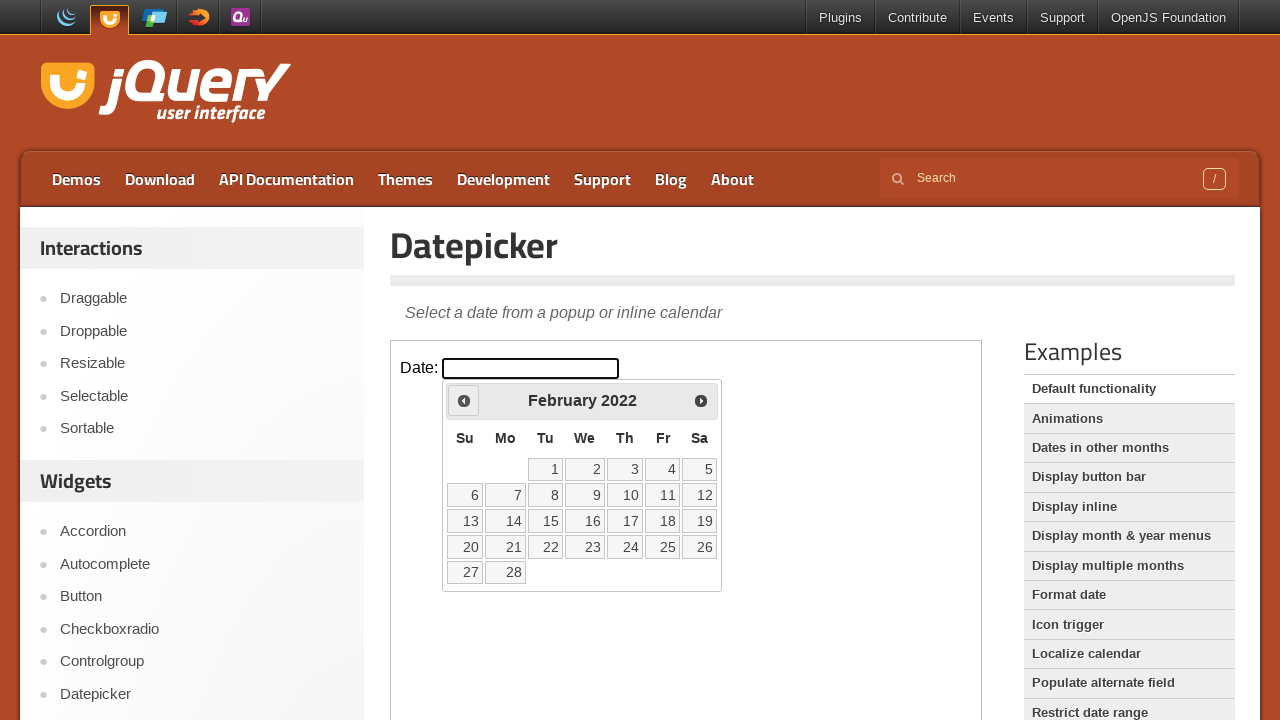

Retrieved current month: February
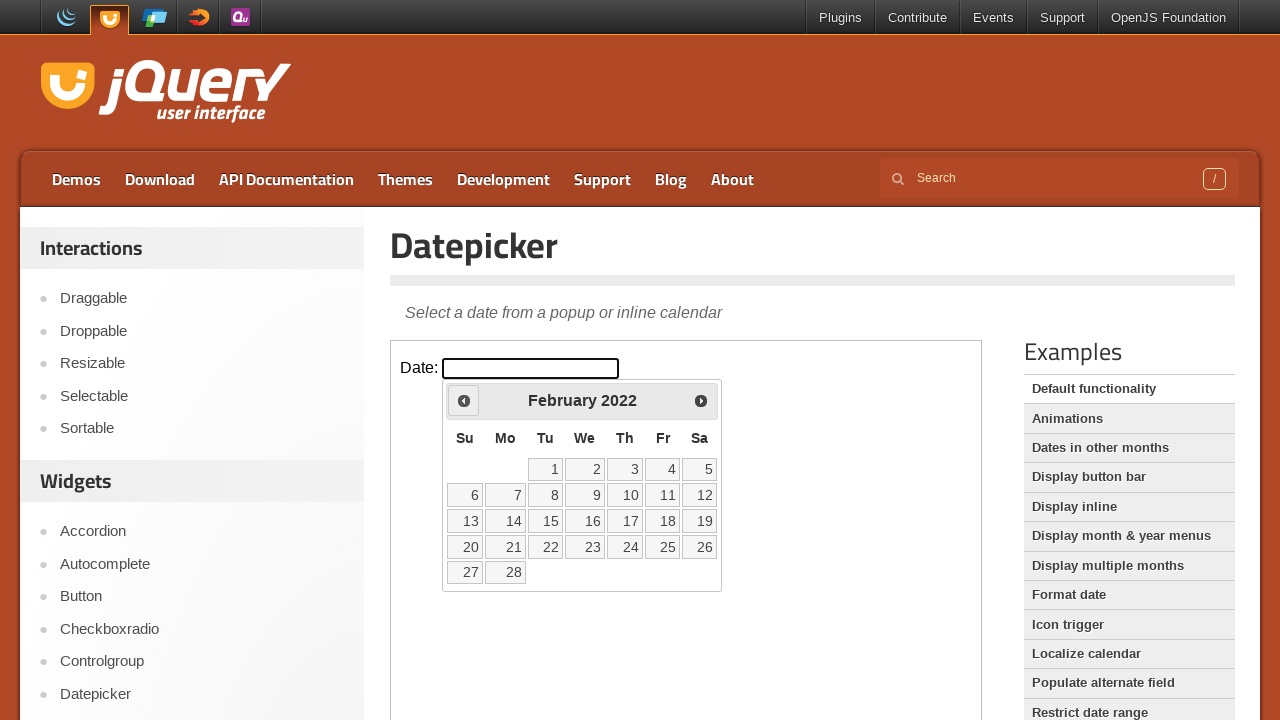

Retrieved current year: 2022
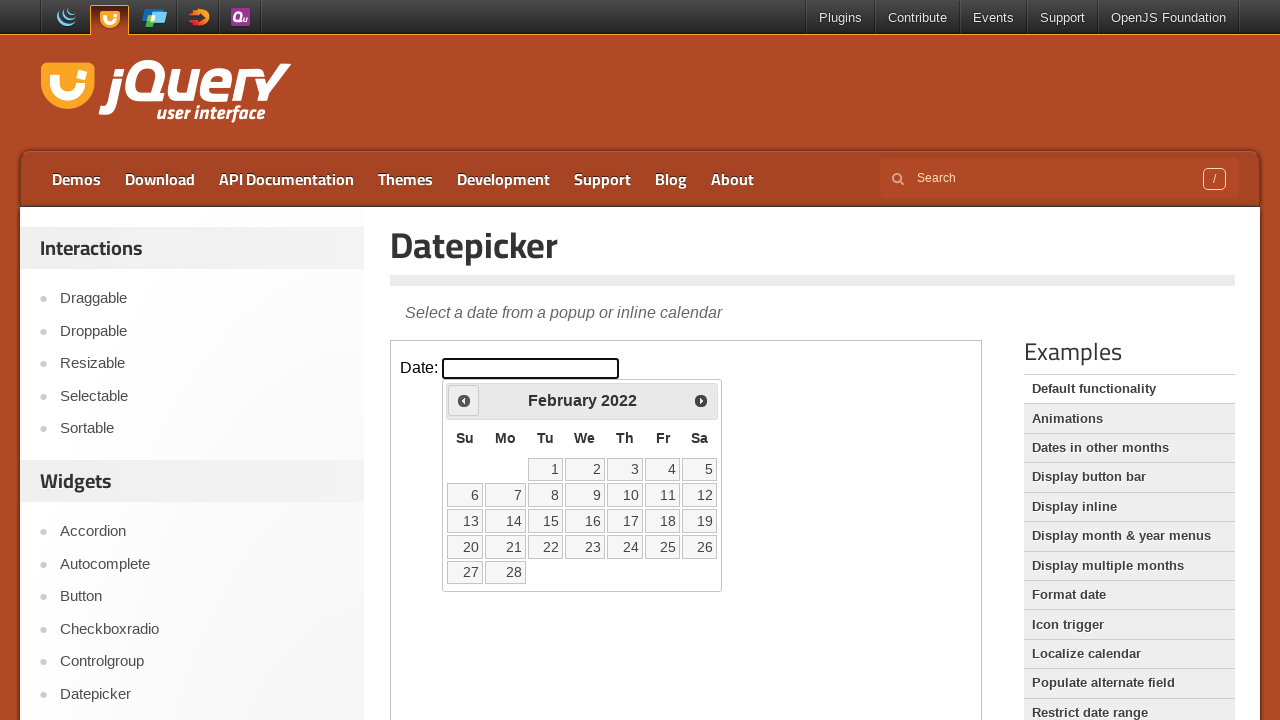

Clicked previous month navigation button at (464, 400) on iframe >> nth=0 >> internal:control=enter-frame >> span.ui-icon.ui-icon-circle-t
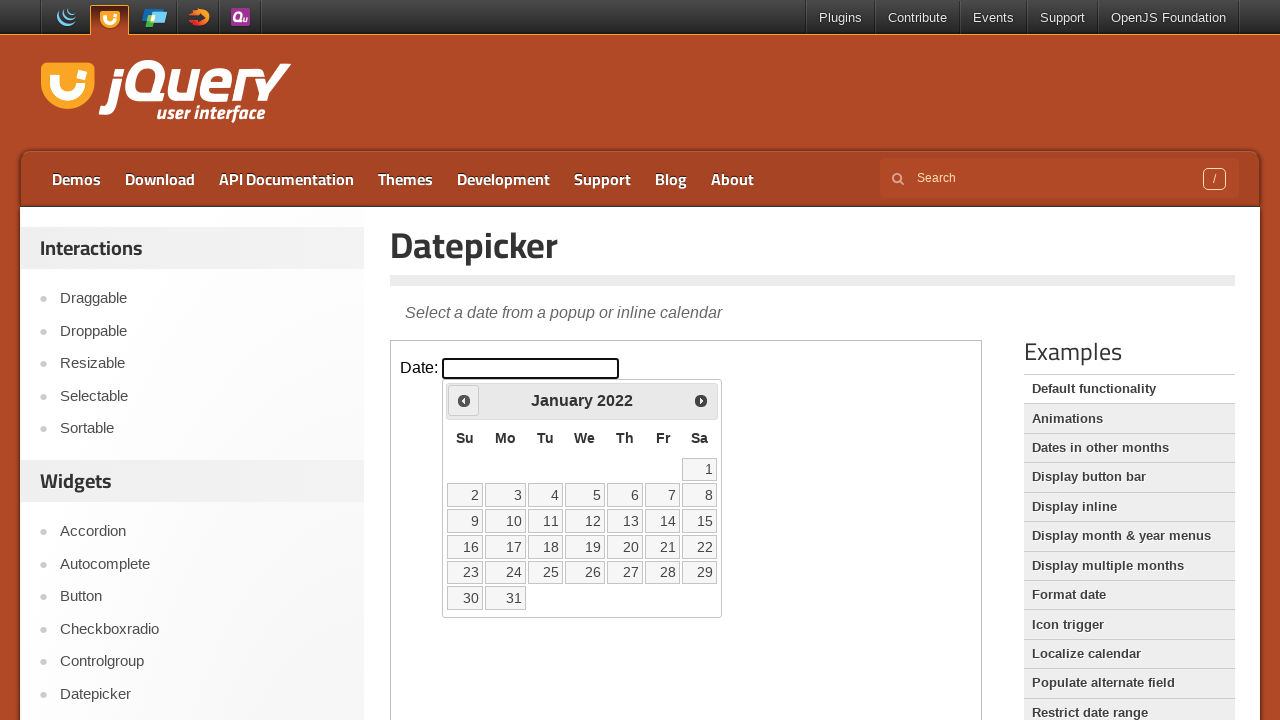

Retrieved current month: January
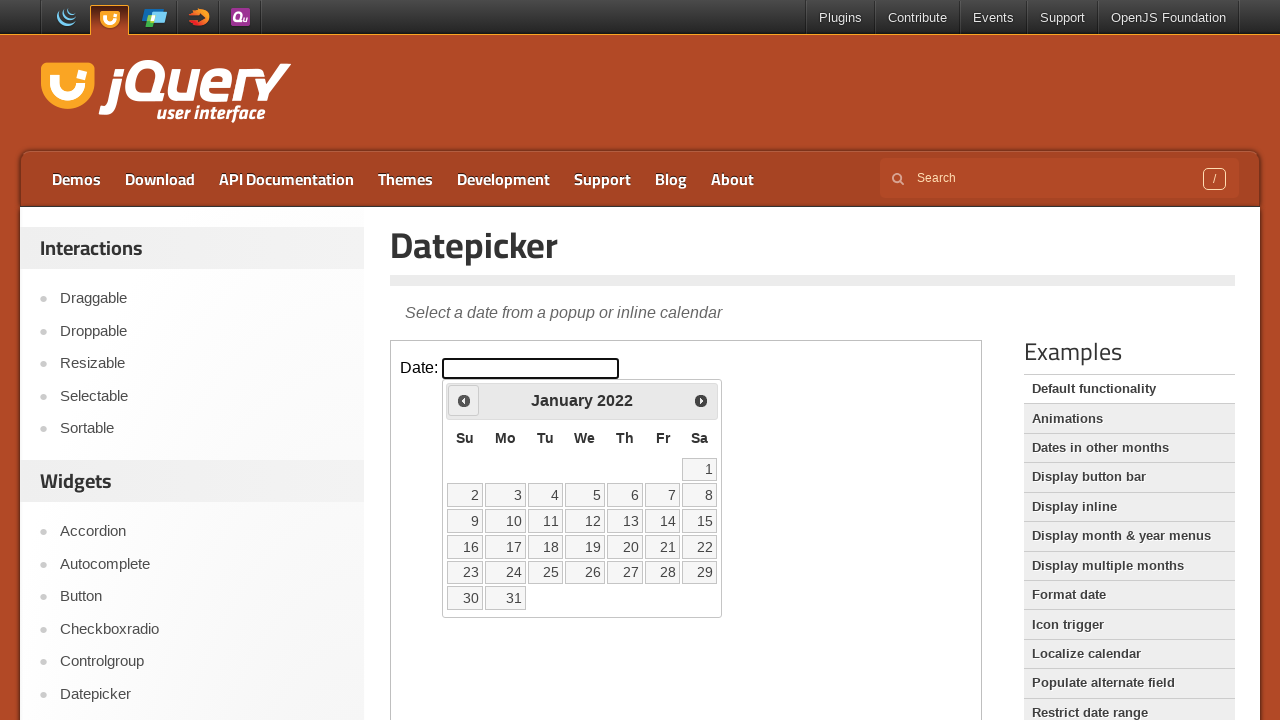

Retrieved current year: 2022
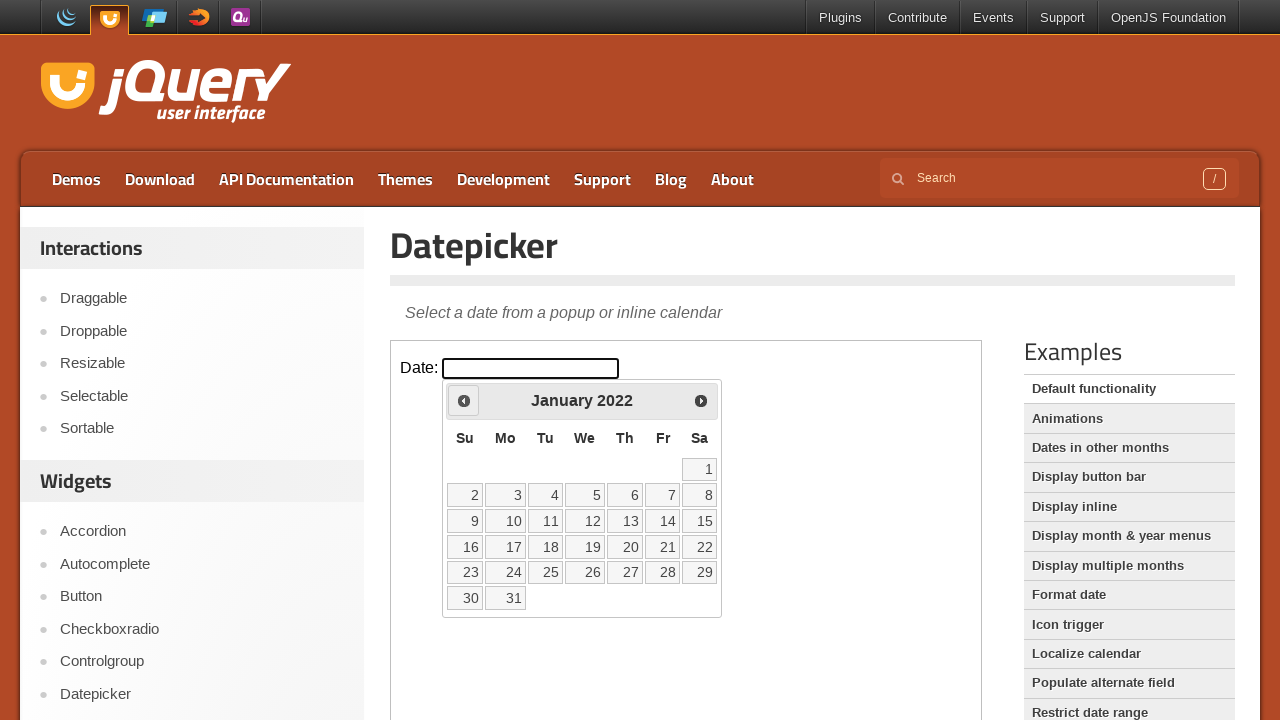

Clicked previous month navigation button at (464, 400) on iframe >> nth=0 >> internal:control=enter-frame >> span.ui-icon.ui-icon-circle-t
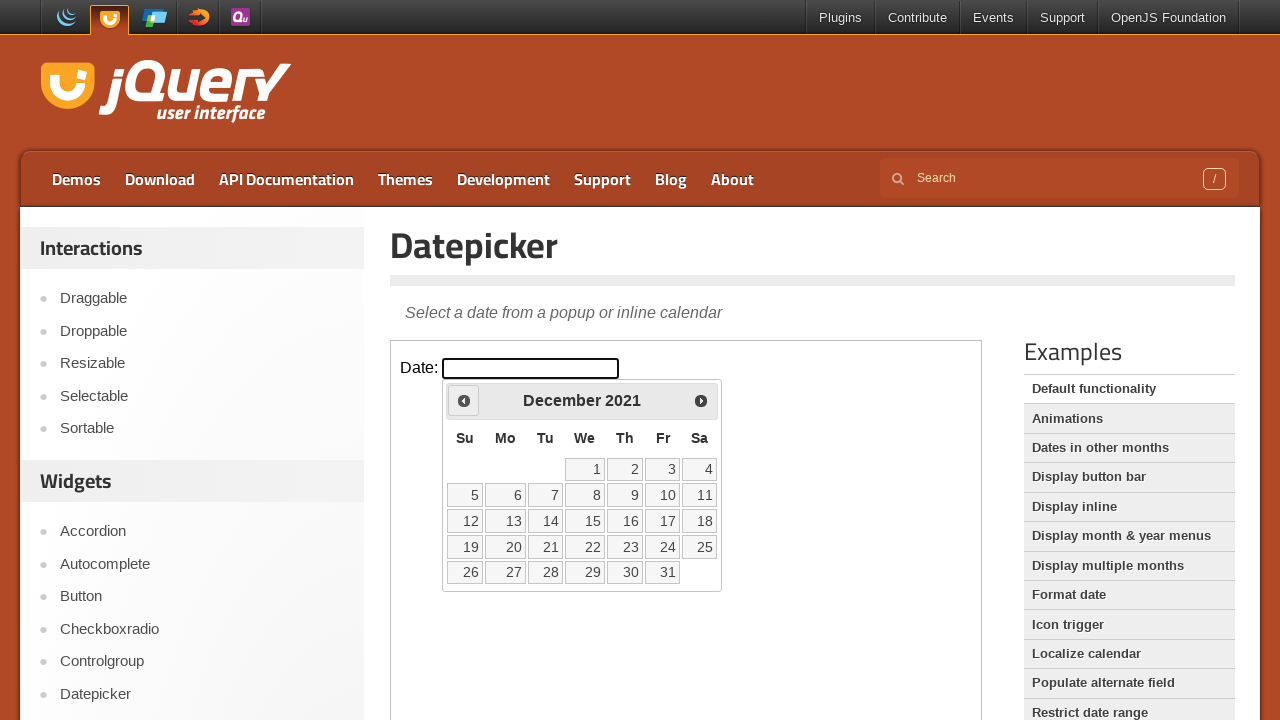

Retrieved current month: December
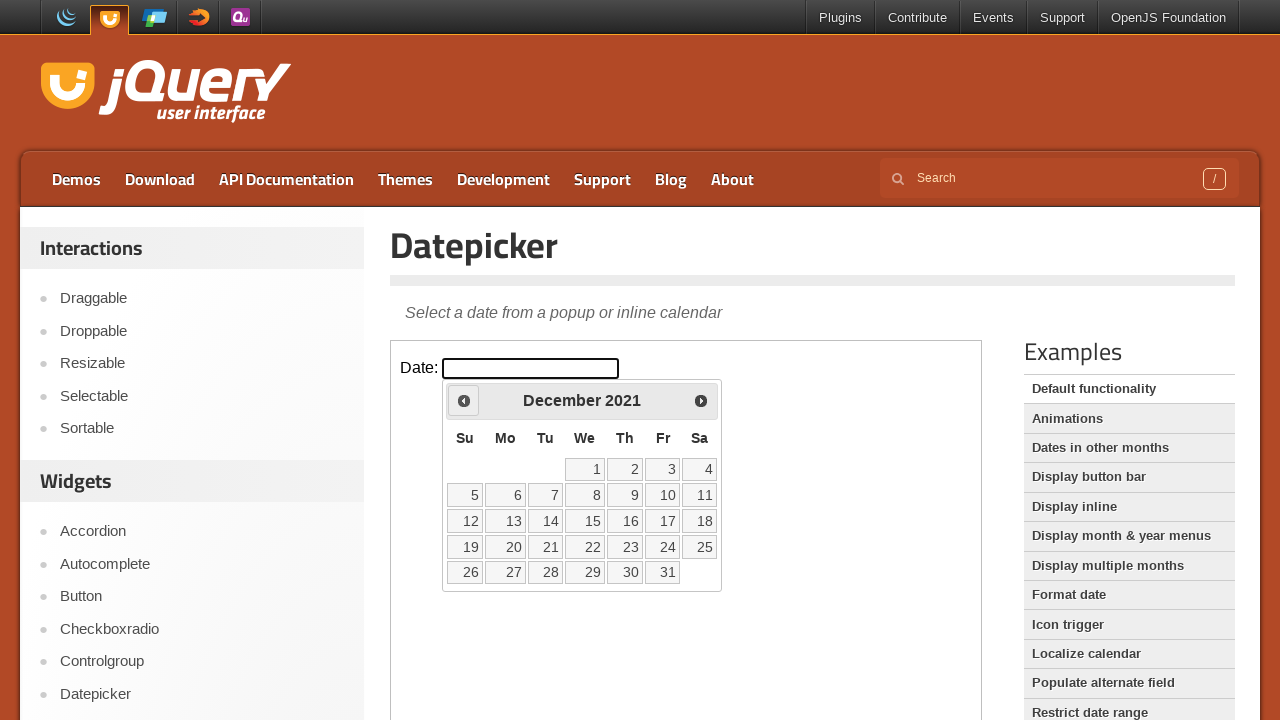

Retrieved current year: 2021
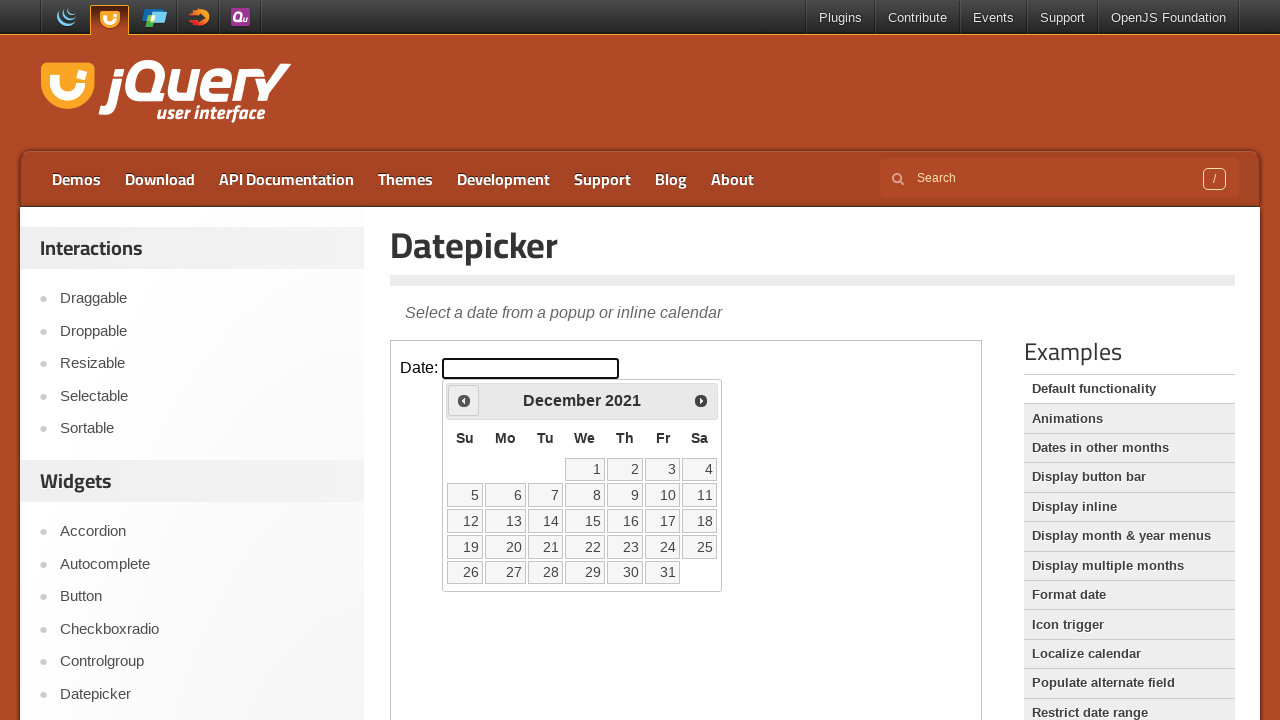

Clicked previous month navigation button at (464, 400) on iframe >> nth=0 >> internal:control=enter-frame >> span.ui-icon.ui-icon-circle-t
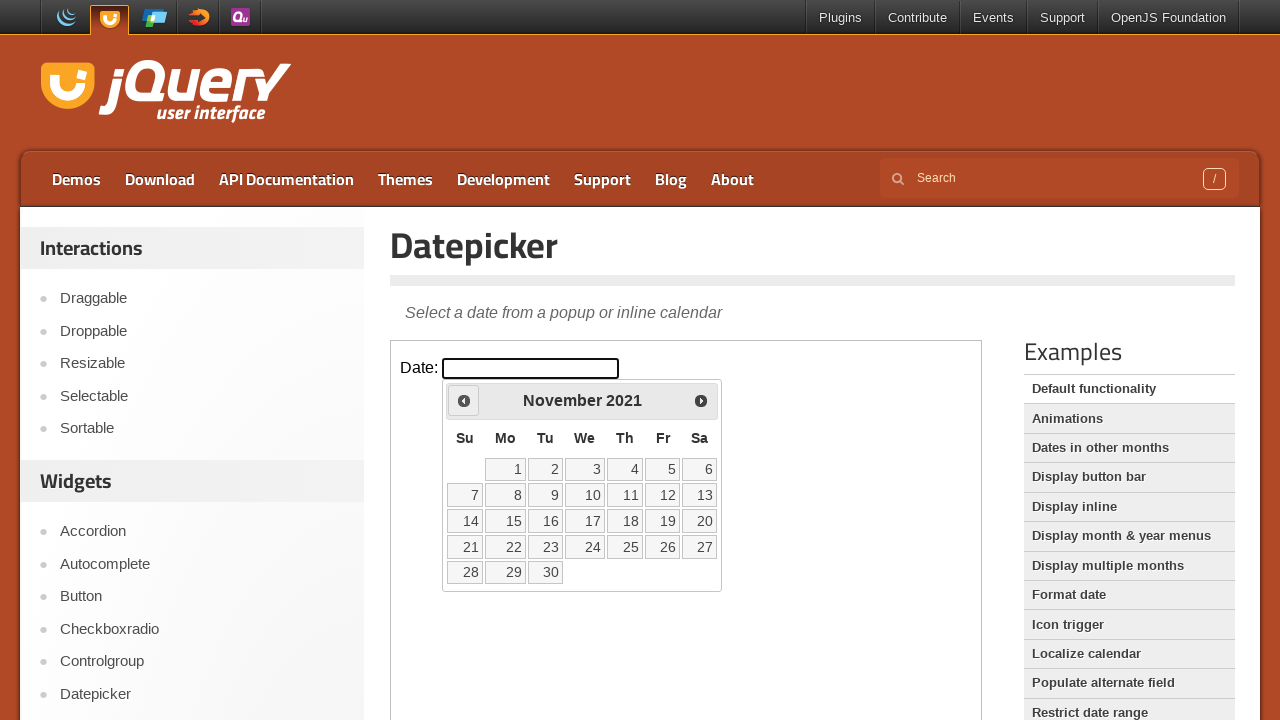

Retrieved current month: November
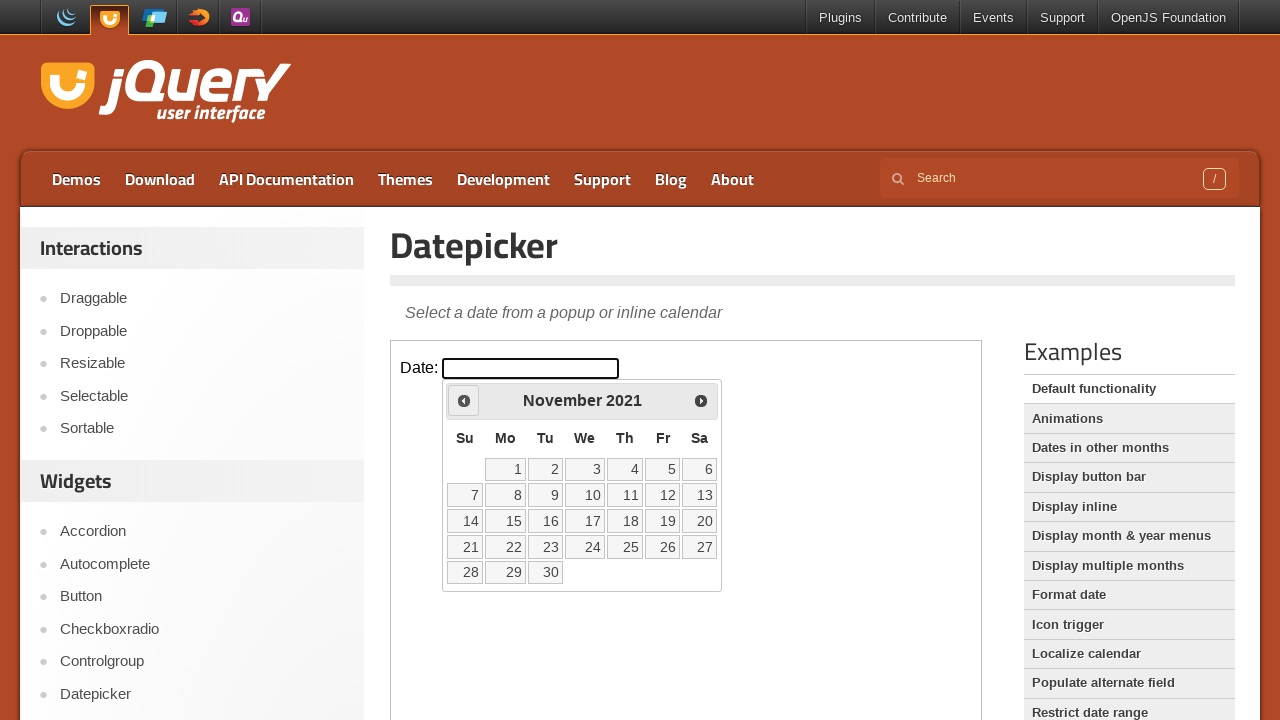

Retrieved current year: 2021
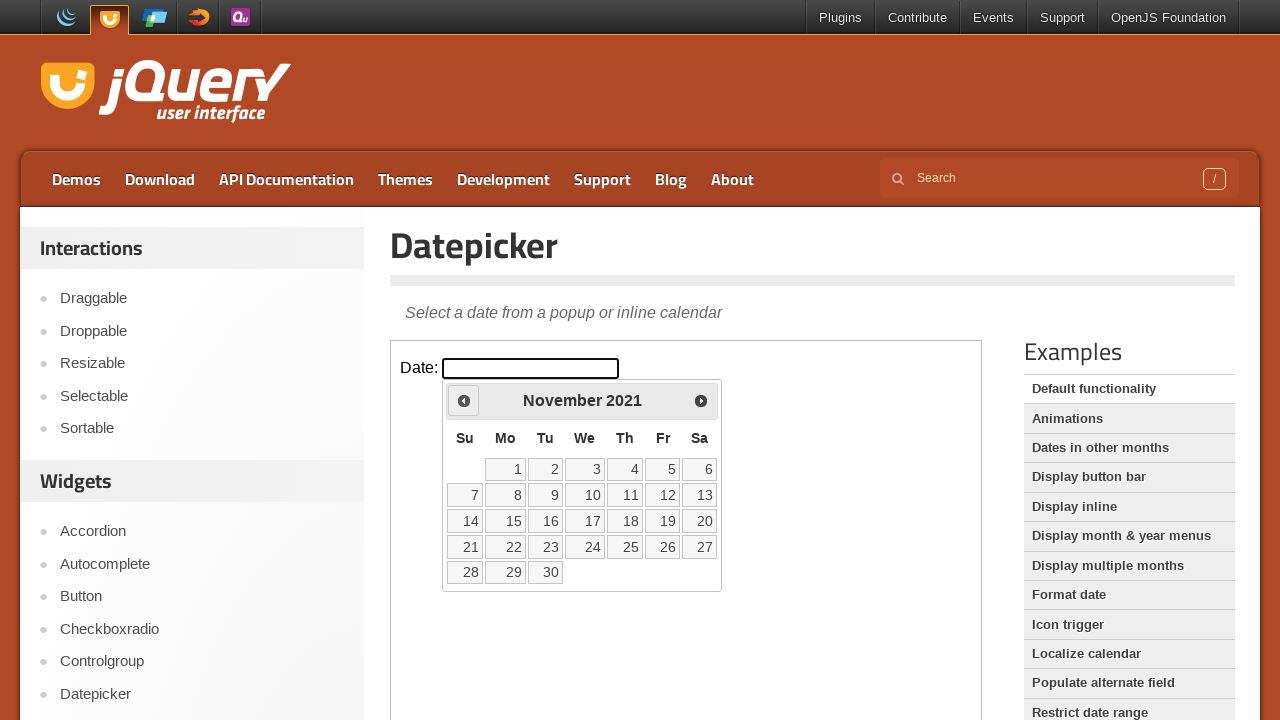

Clicked previous month navigation button at (464, 400) on iframe >> nth=0 >> internal:control=enter-frame >> span.ui-icon.ui-icon-circle-t
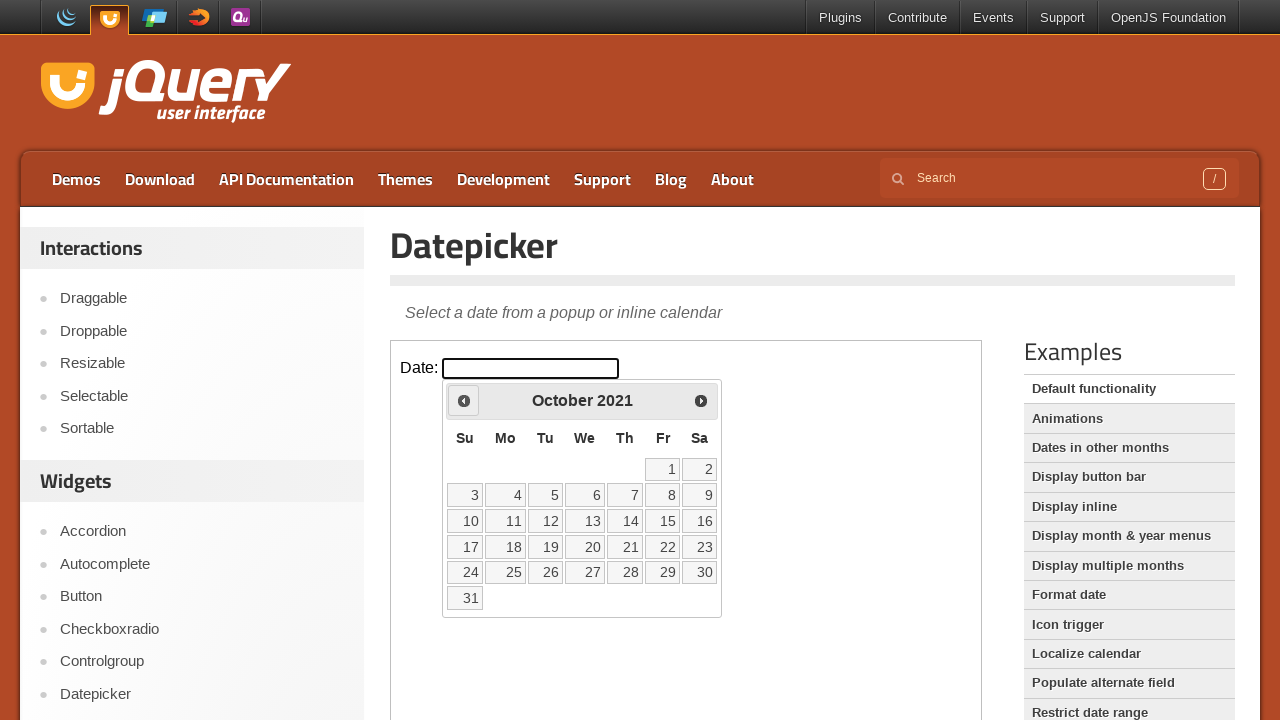

Retrieved current month: October
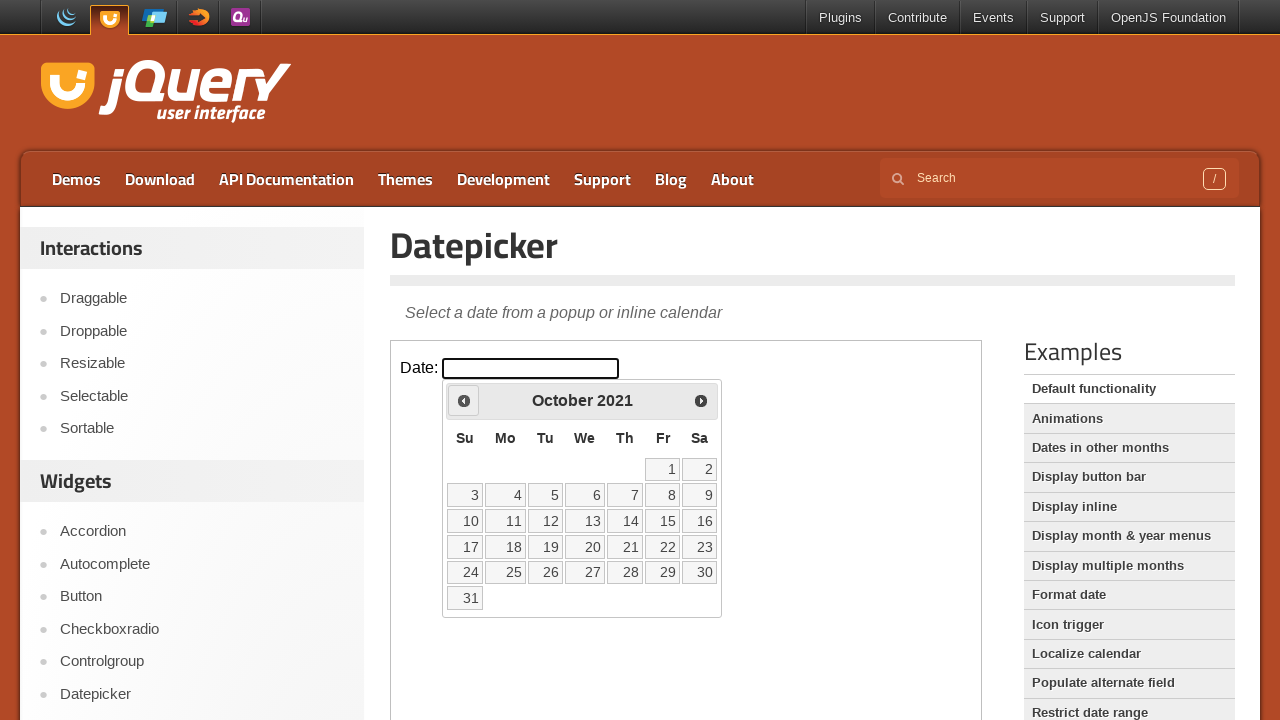

Retrieved current year: 2021
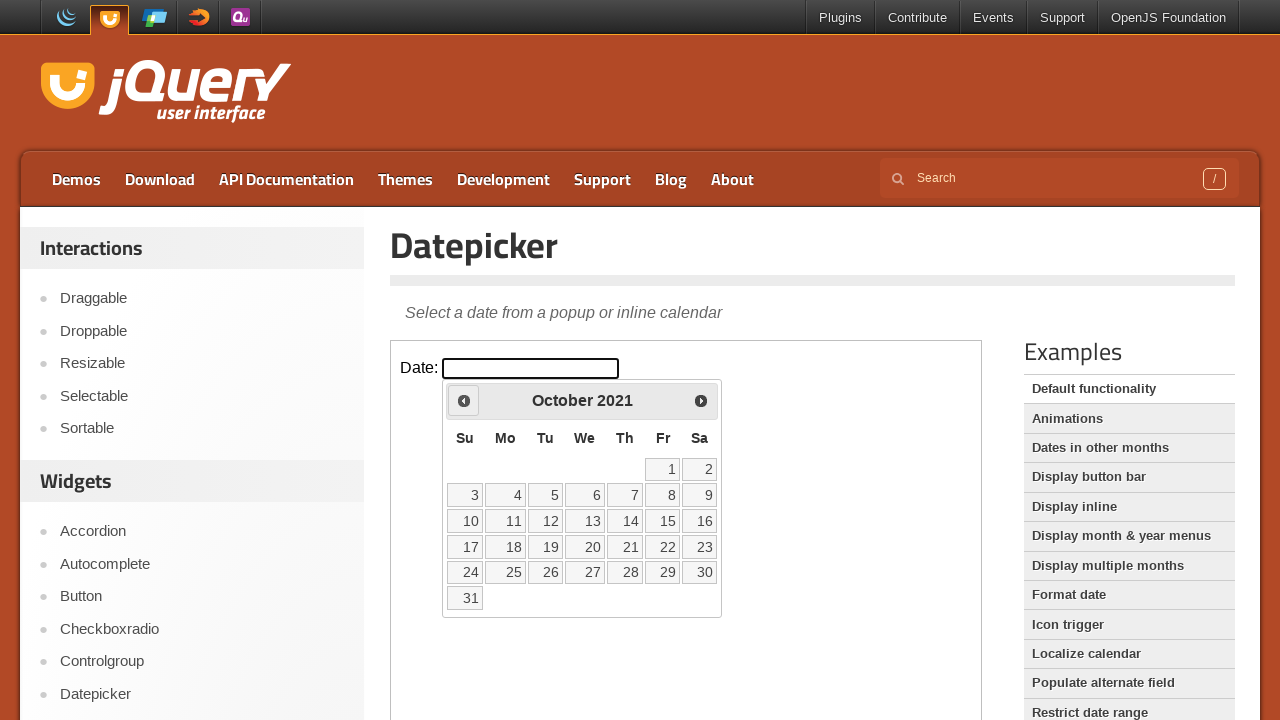

Clicked previous month navigation button at (464, 400) on iframe >> nth=0 >> internal:control=enter-frame >> span.ui-icon.ui-icon-circle-t
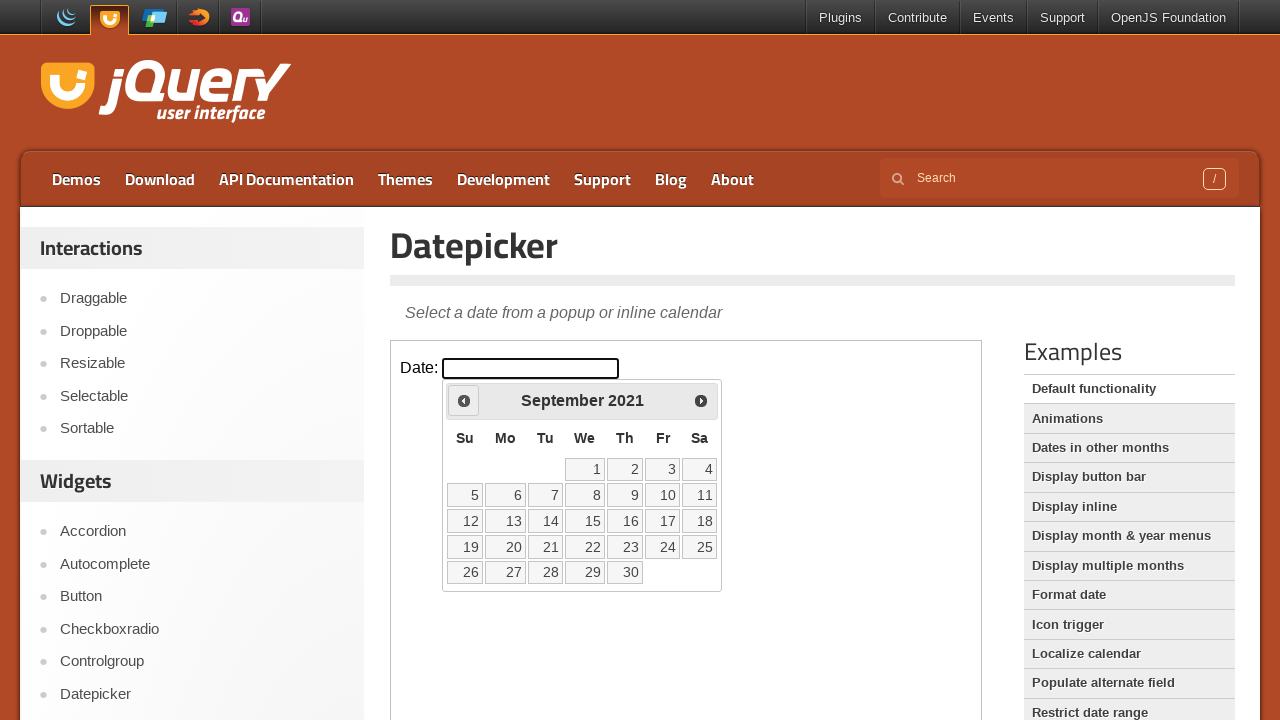

Retrieved current month: September
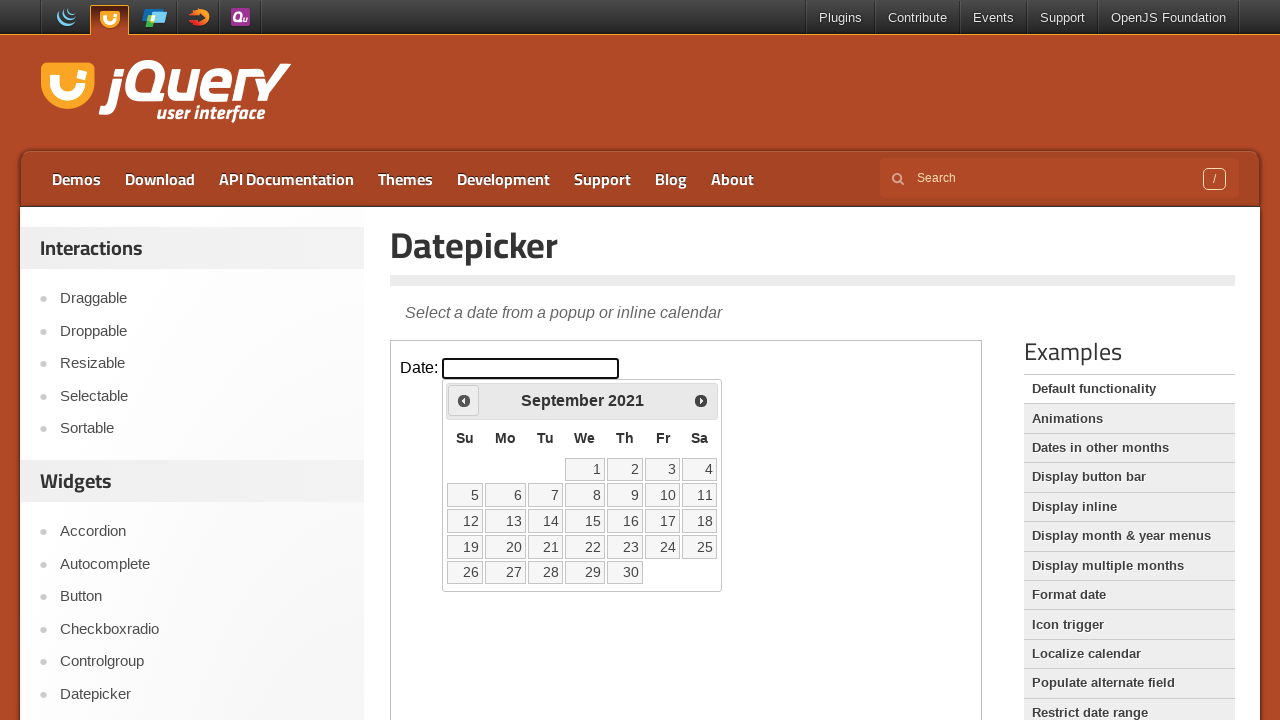

Retrieved current year: 2021
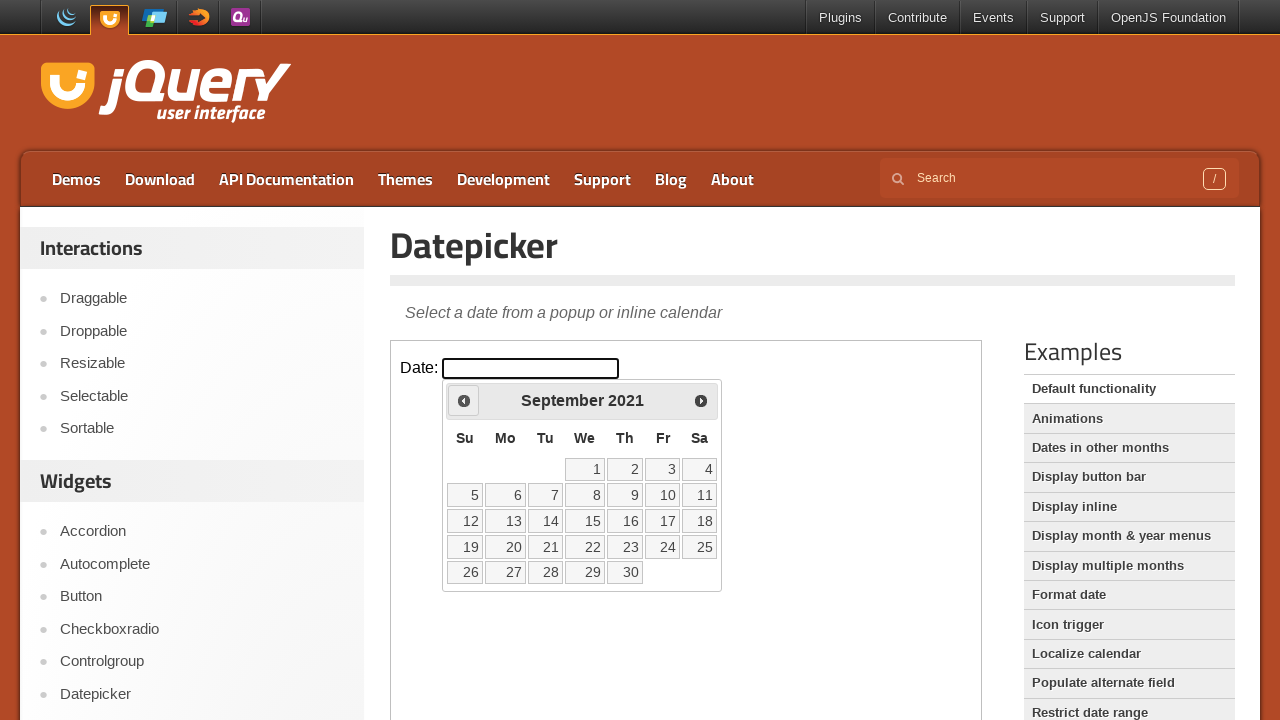

Clicked previous month navigation button at (464, 400) on iframe >> nth=0 >> internal:control=enter-frame >> span.ui-icon.ui-icon-circle-t
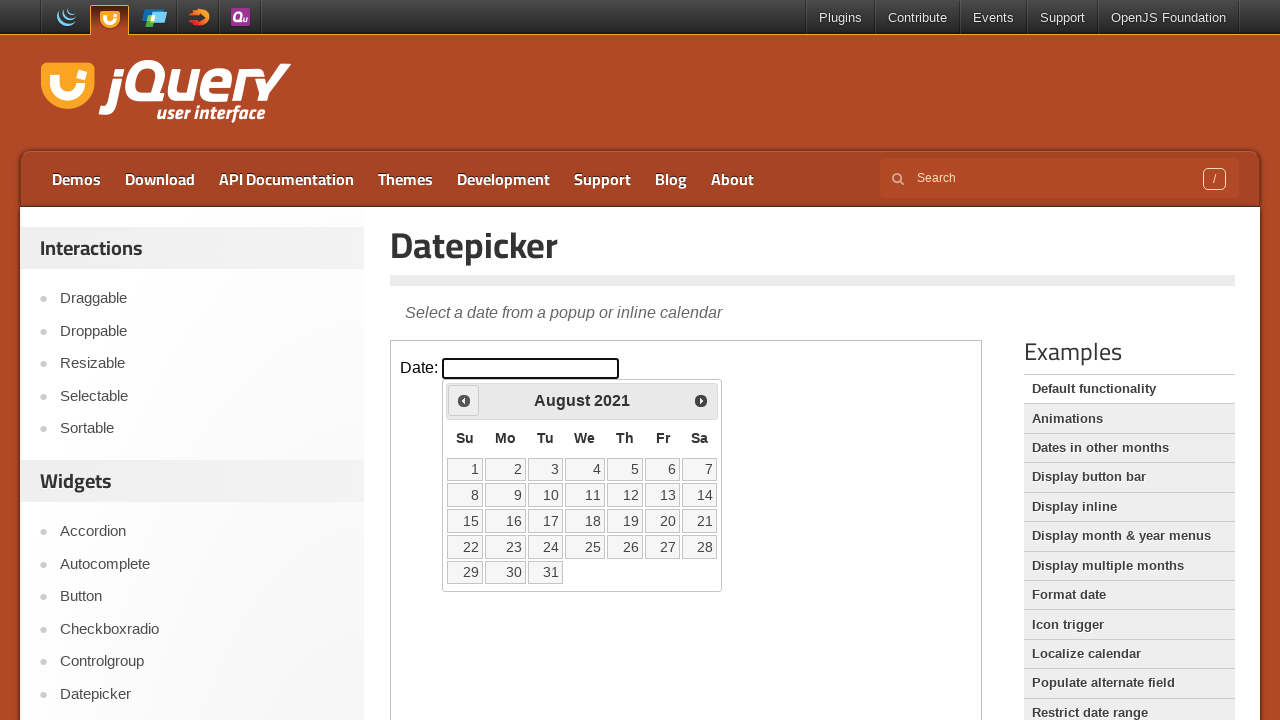

Retrieved current month: August
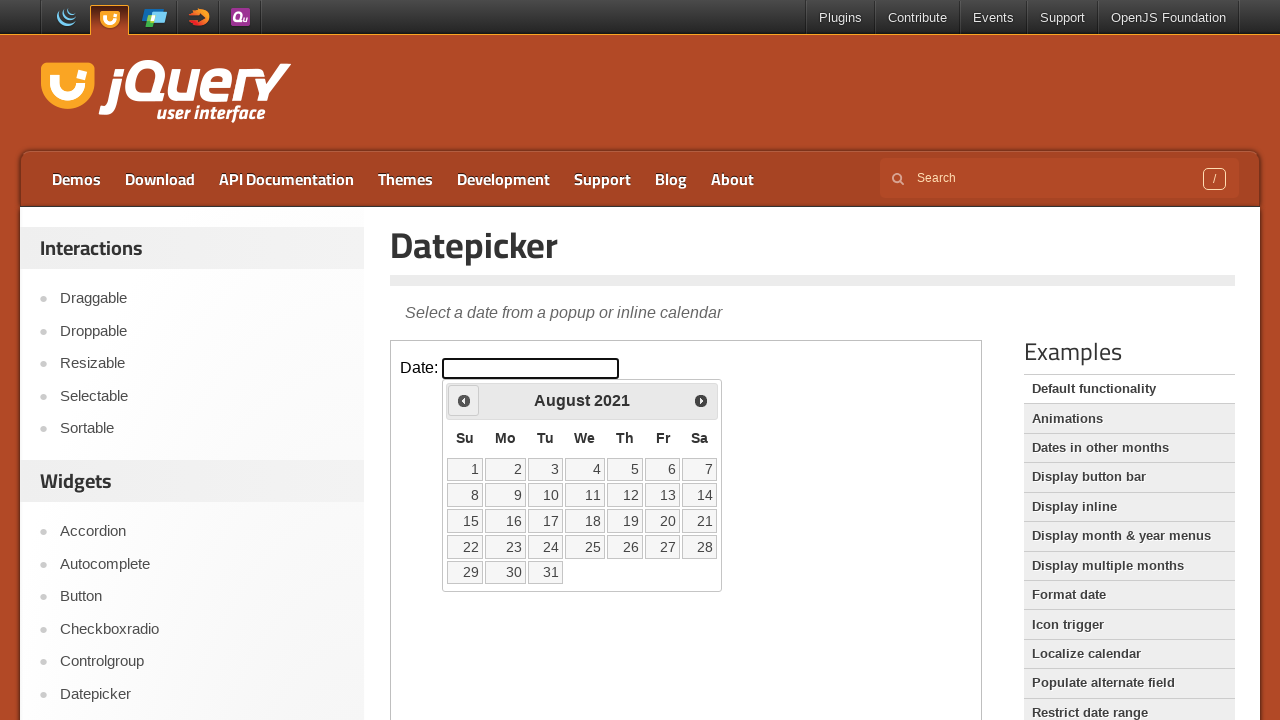

Retrieved current year: 2021
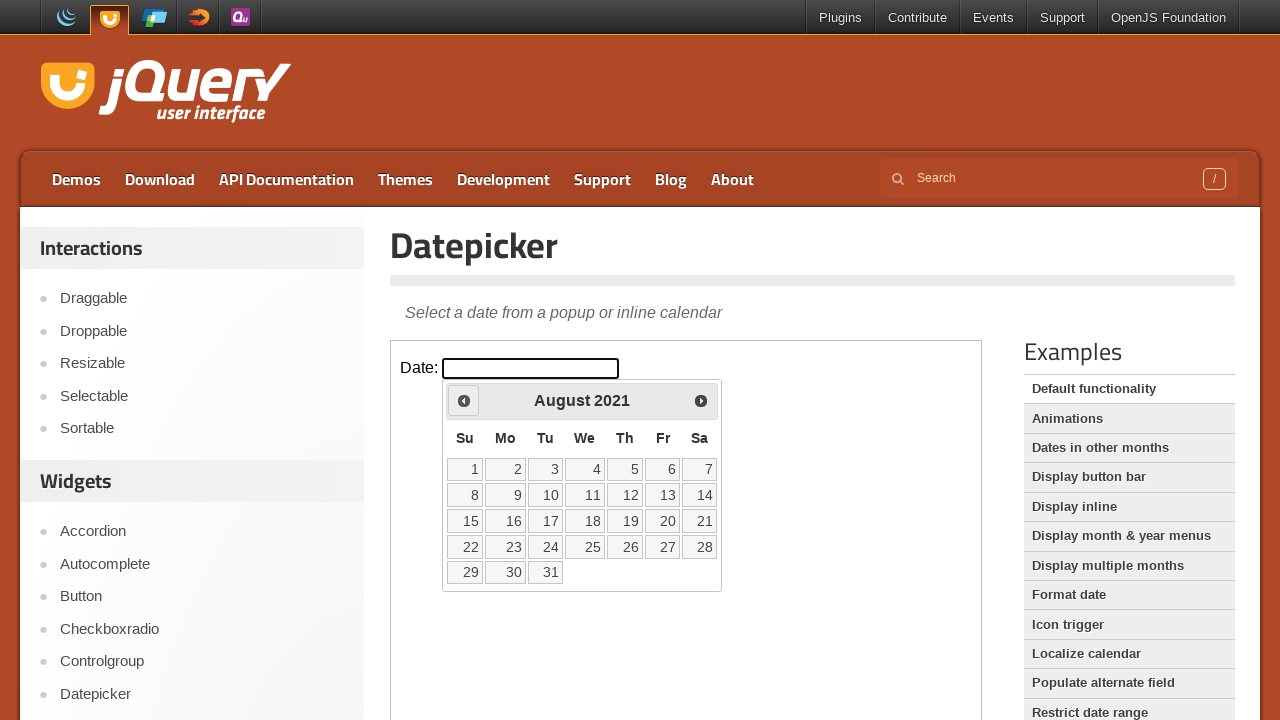

Clicked previous month navigation button at (464, 400) on iframe >> nth=0 >> internal:control=enter-frame >> span.ui-icon.ui-icon-circle-t
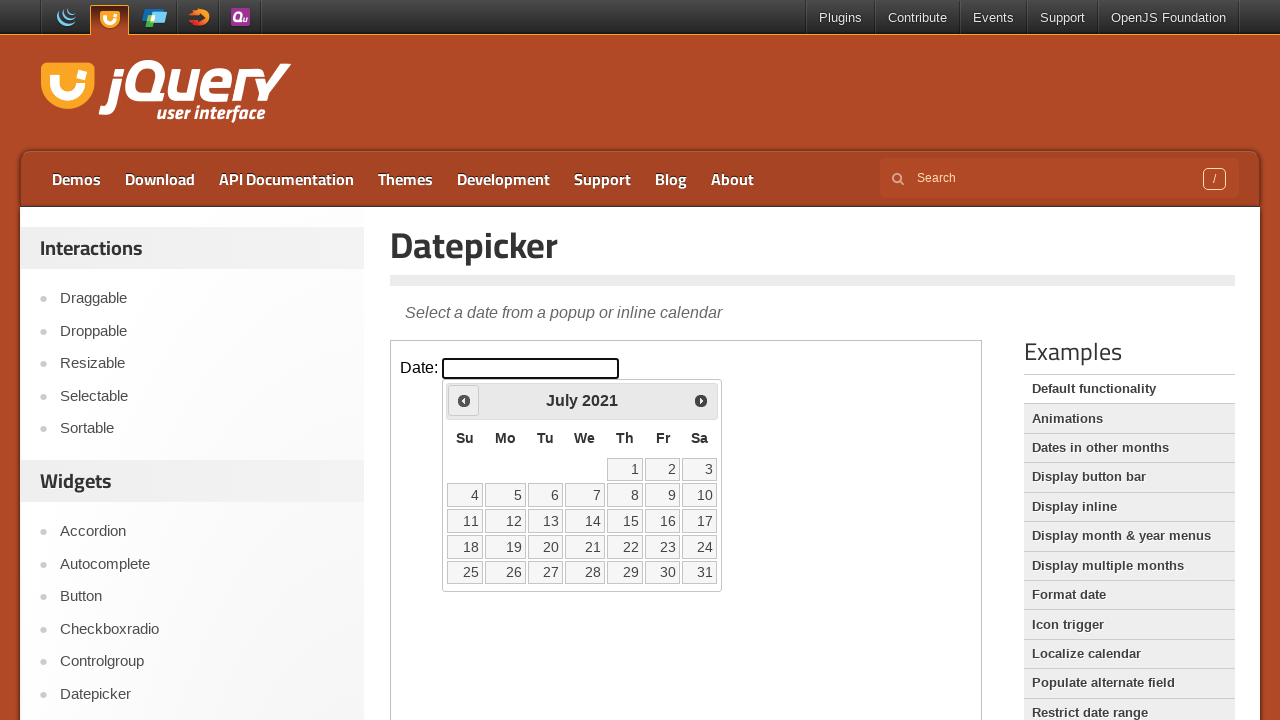

Retrieved current month: July
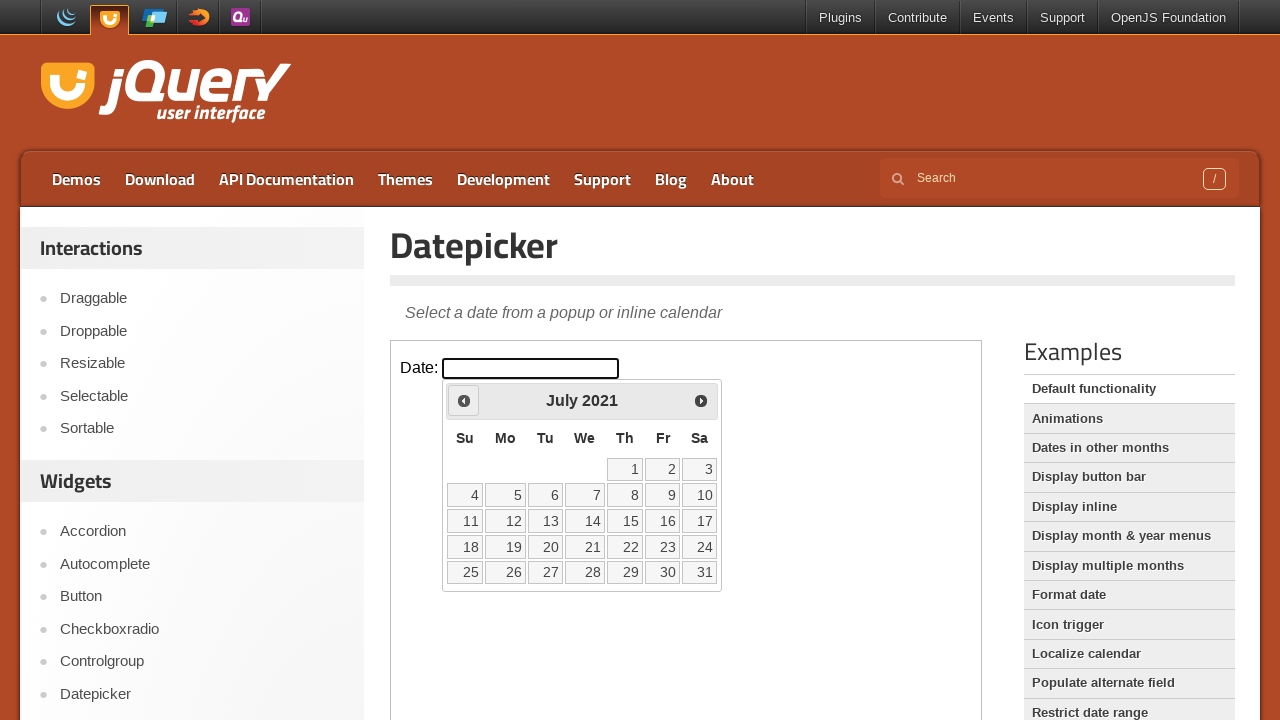

Retrieved current year: 2021
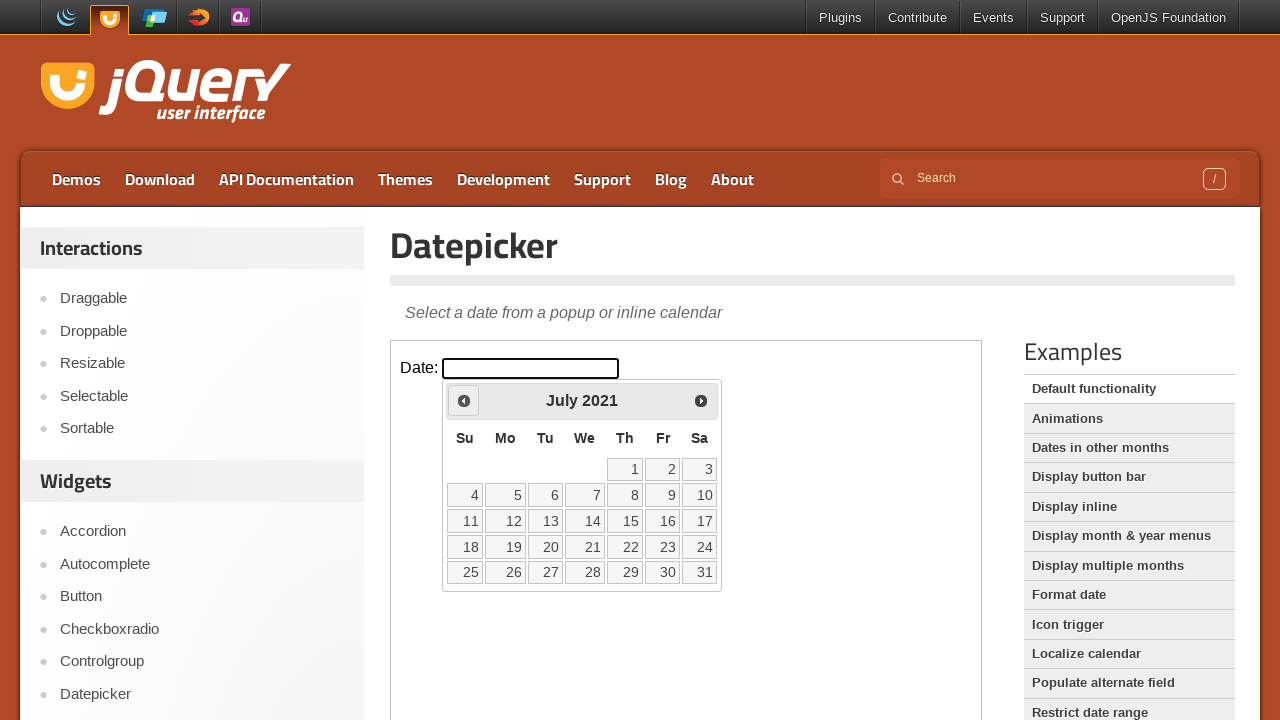

Clicked previous month navigation button at (464, 400) on iframe >> nth=0 >> internal:control=enter-frame >> span.ui-icon.ui-icon-circle-t
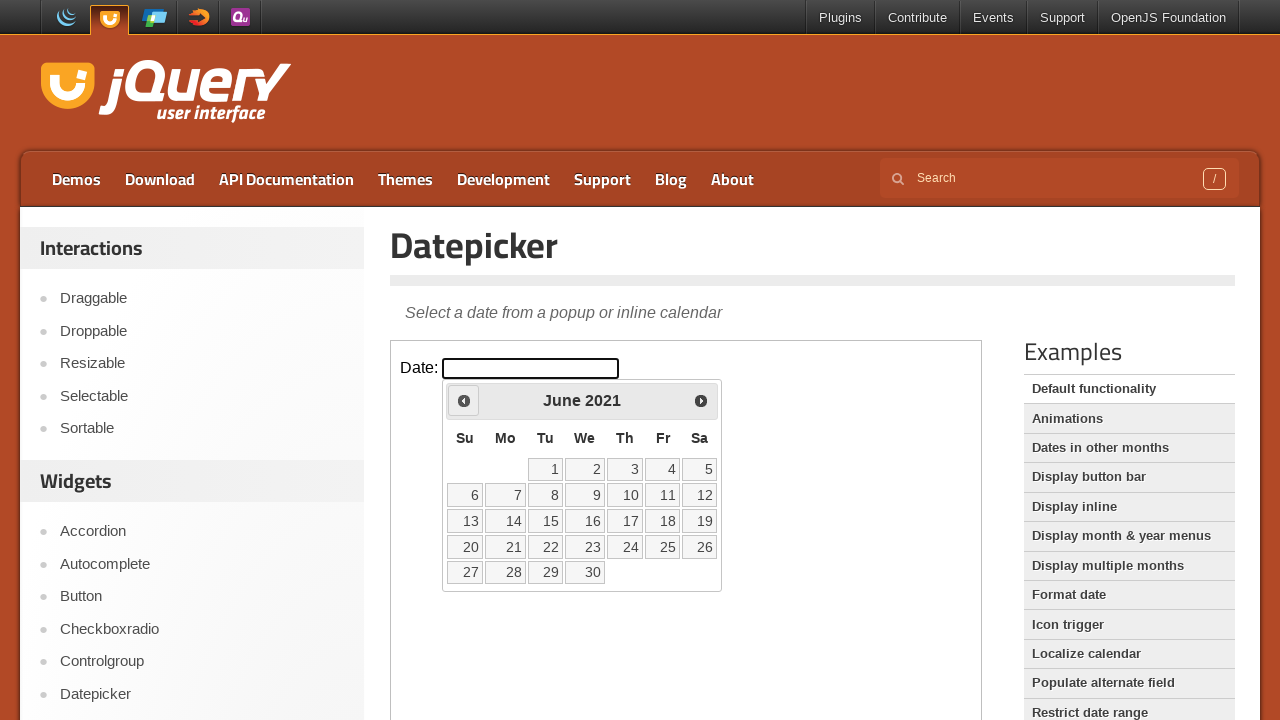

Retrieved current month: June
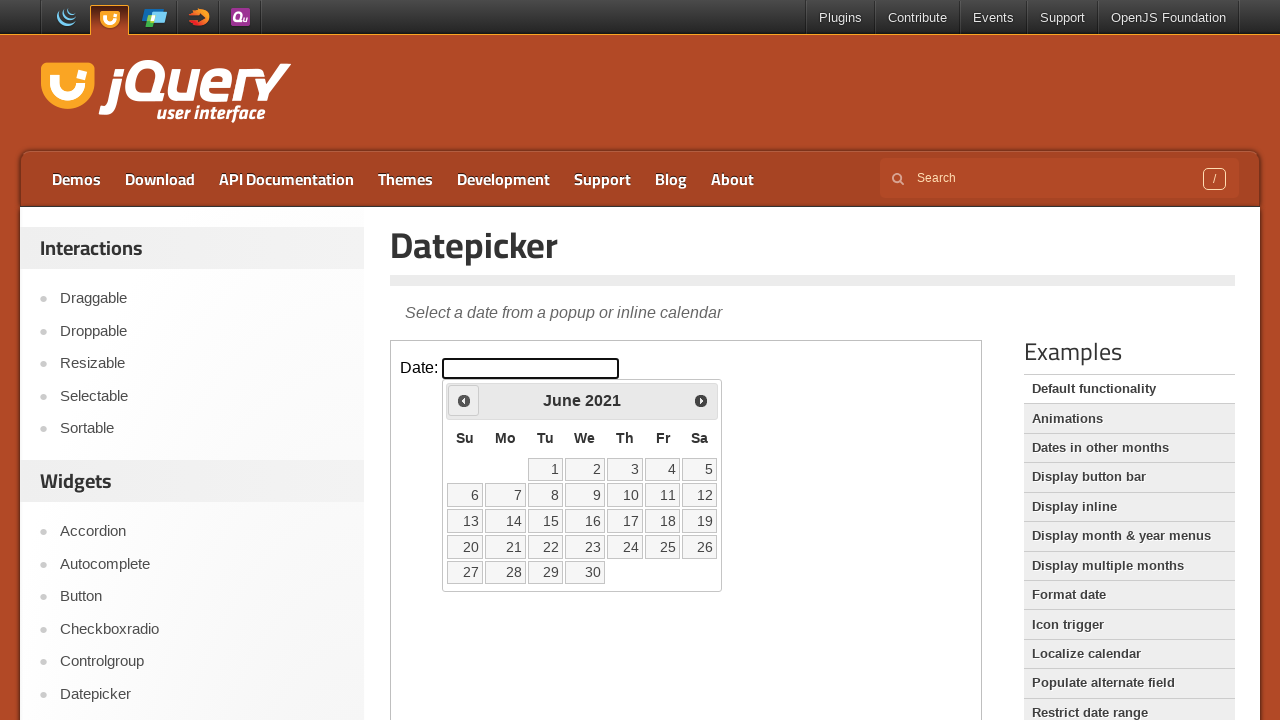

Retrieved current year: 2021
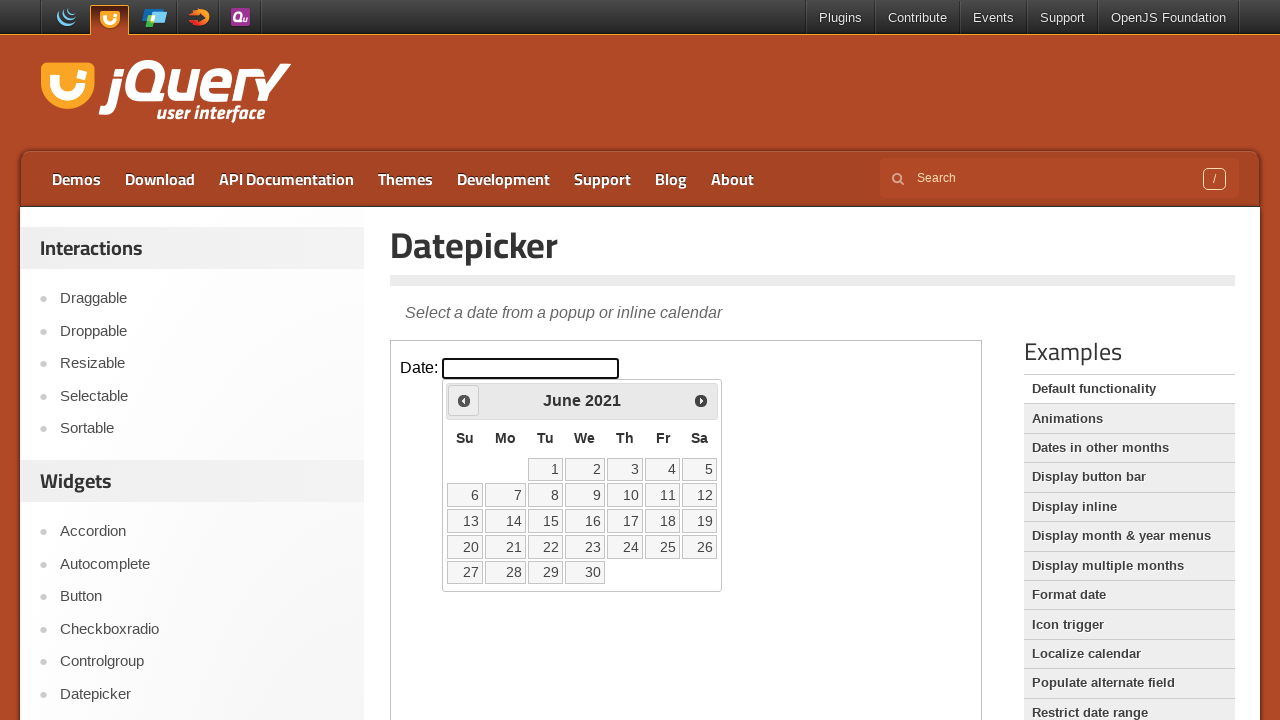

Clicked previous month navigation button at (464, 400) on iframe >> nth=0 >> internal:control=enter-frame >> span.ui-icon.ui-icon-circle-t
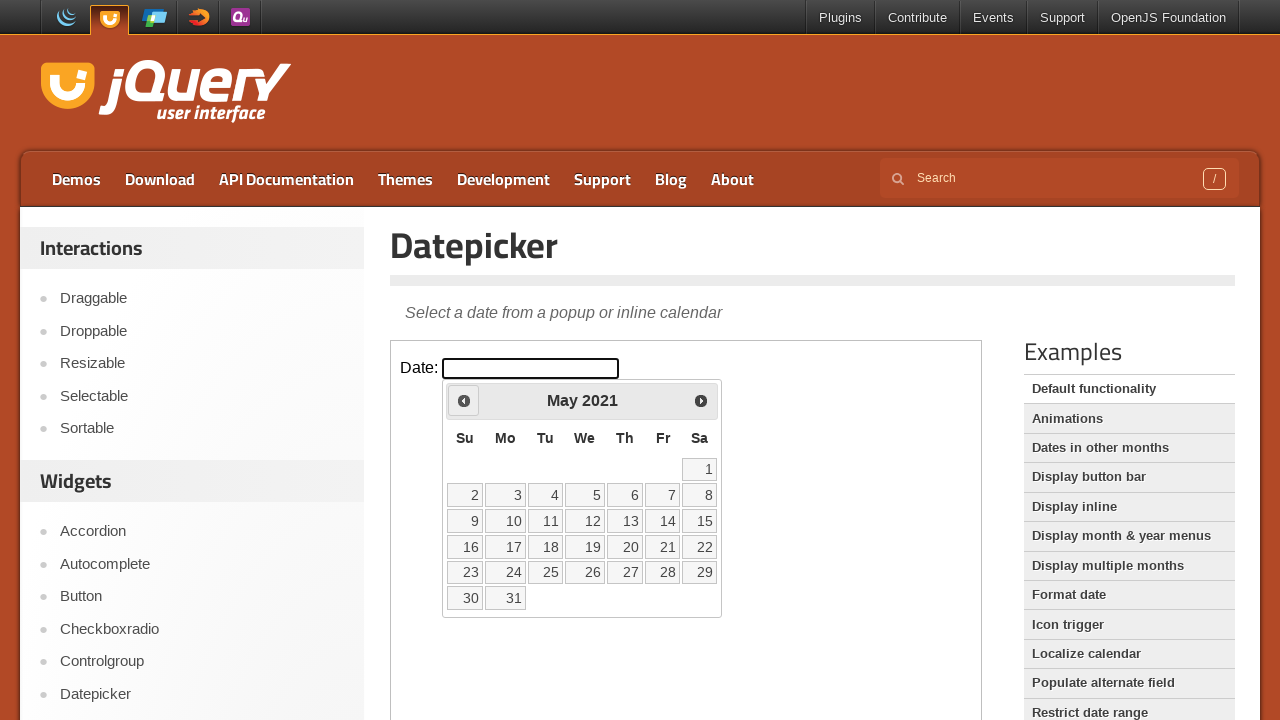

Retrieved current month: May
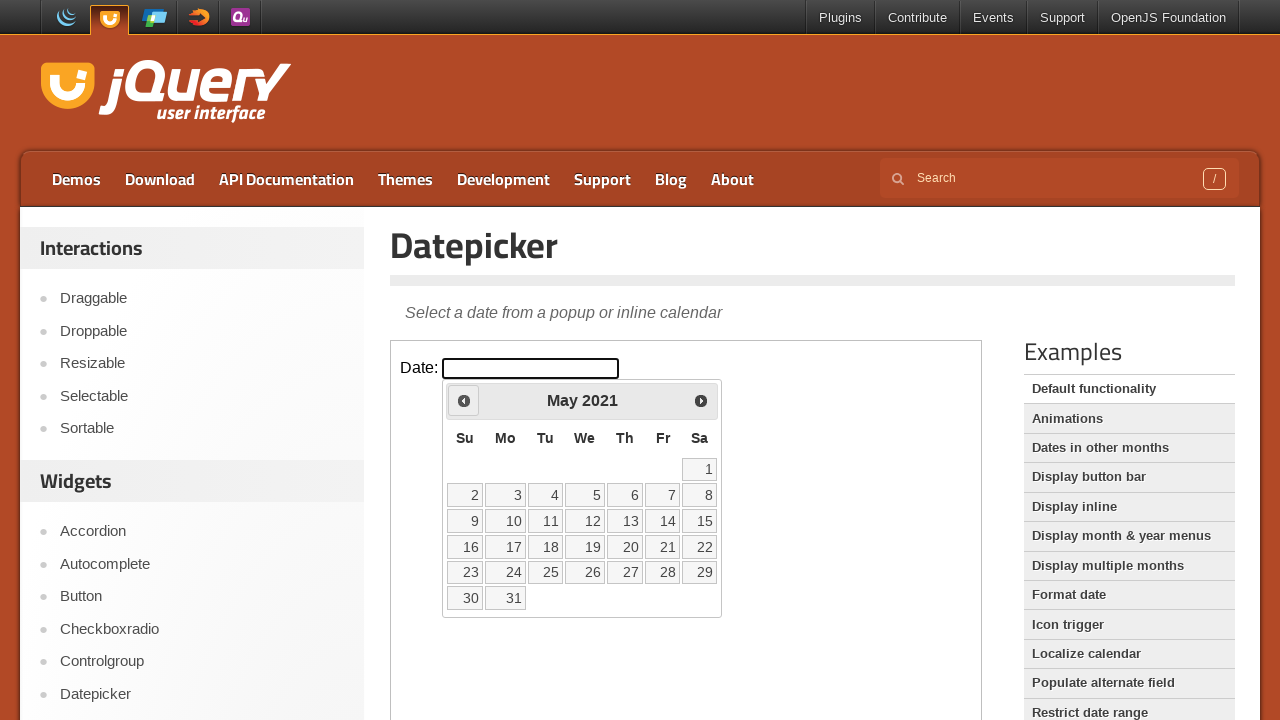

Retrieved current year: 2021
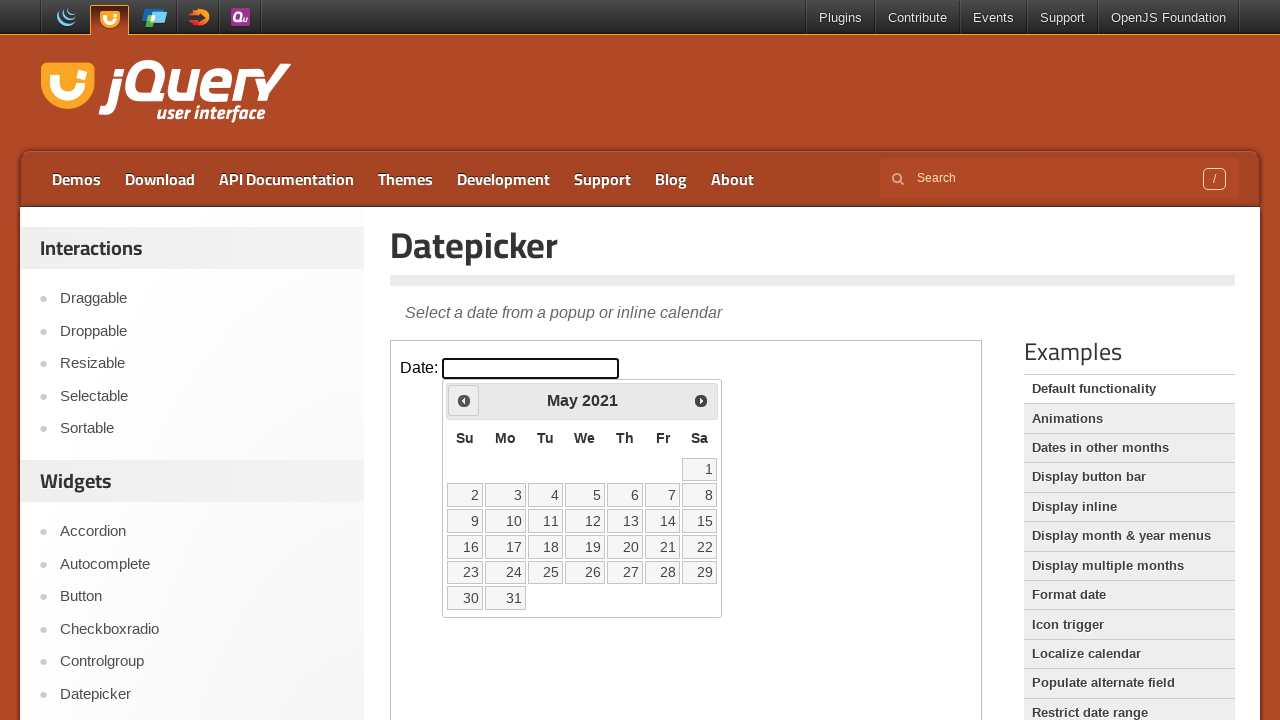

Clicked previous month navigation button at (464, 400) on iframe >> nth=0 >> internal:control=enter-frame >> span.ui-icon.ui-icon-circle-t
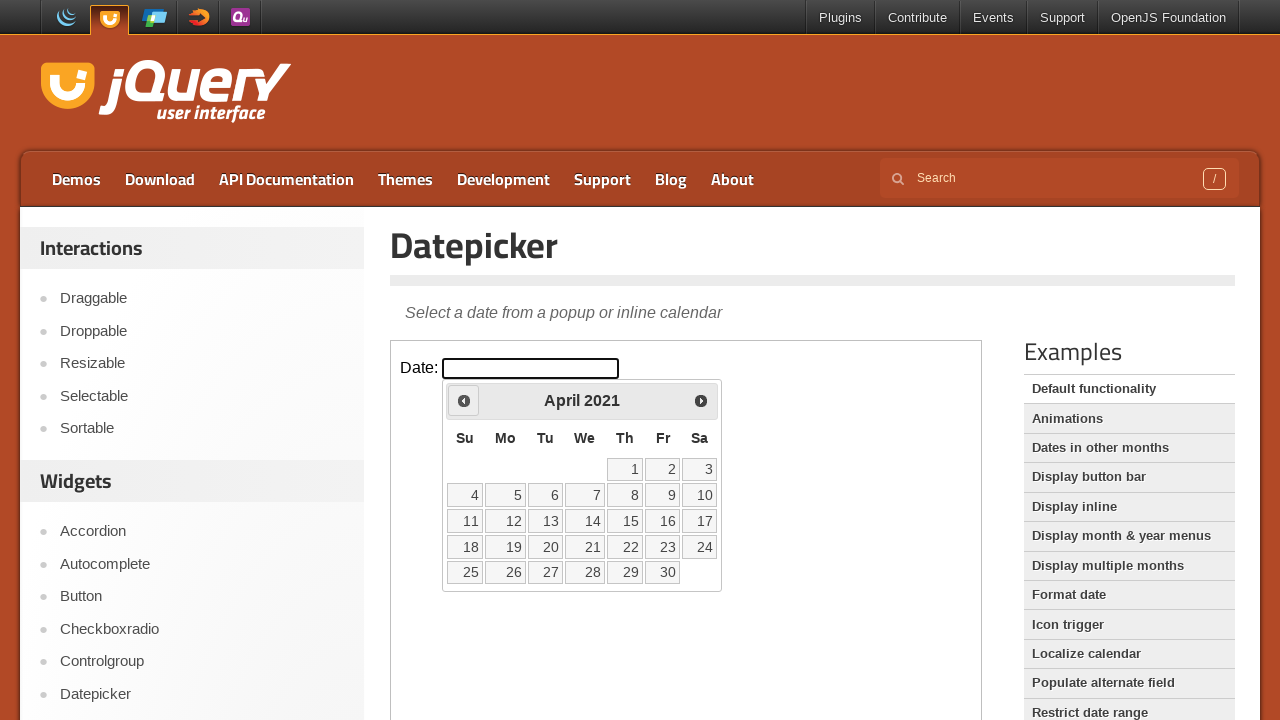

Retrieved current month: April
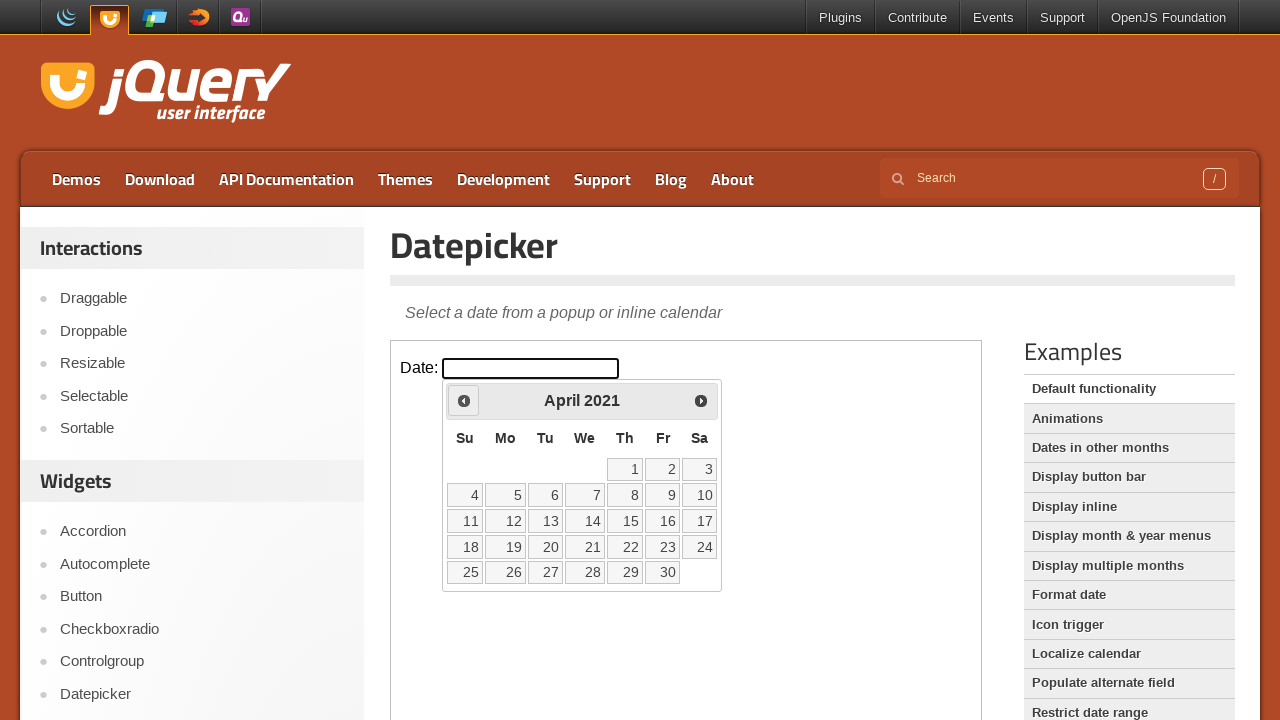

Retrieved current year: 2021
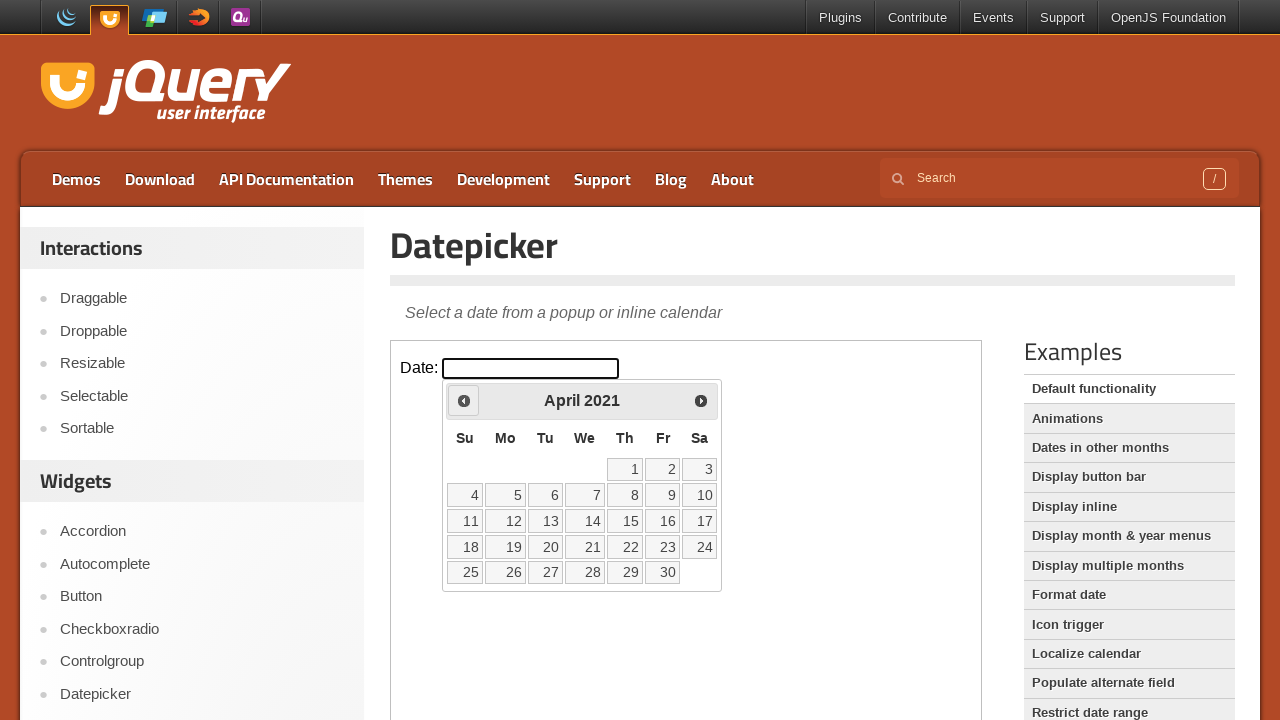

Clicked previous month navigation button at (464, 400) on iframe >> nth=0 >> internal:control=enter-frame >> span.ui-icon.ui-icon-circle-t
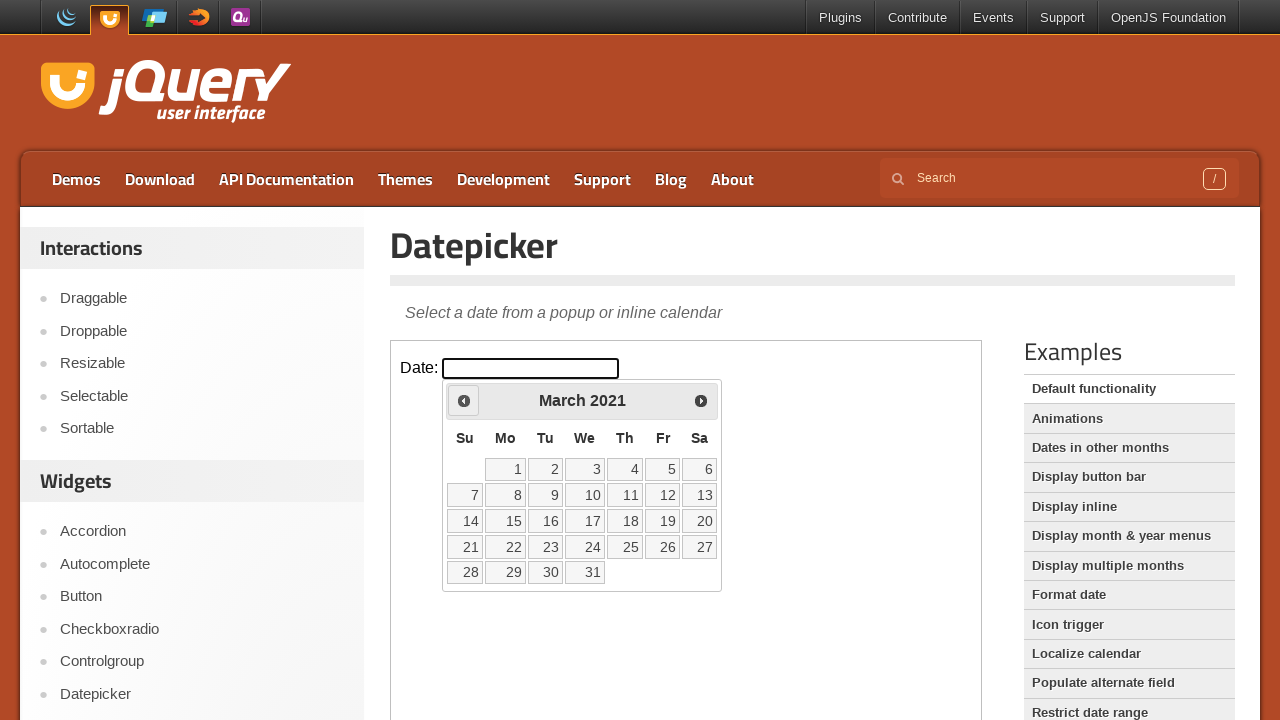

Retrieved current month: March
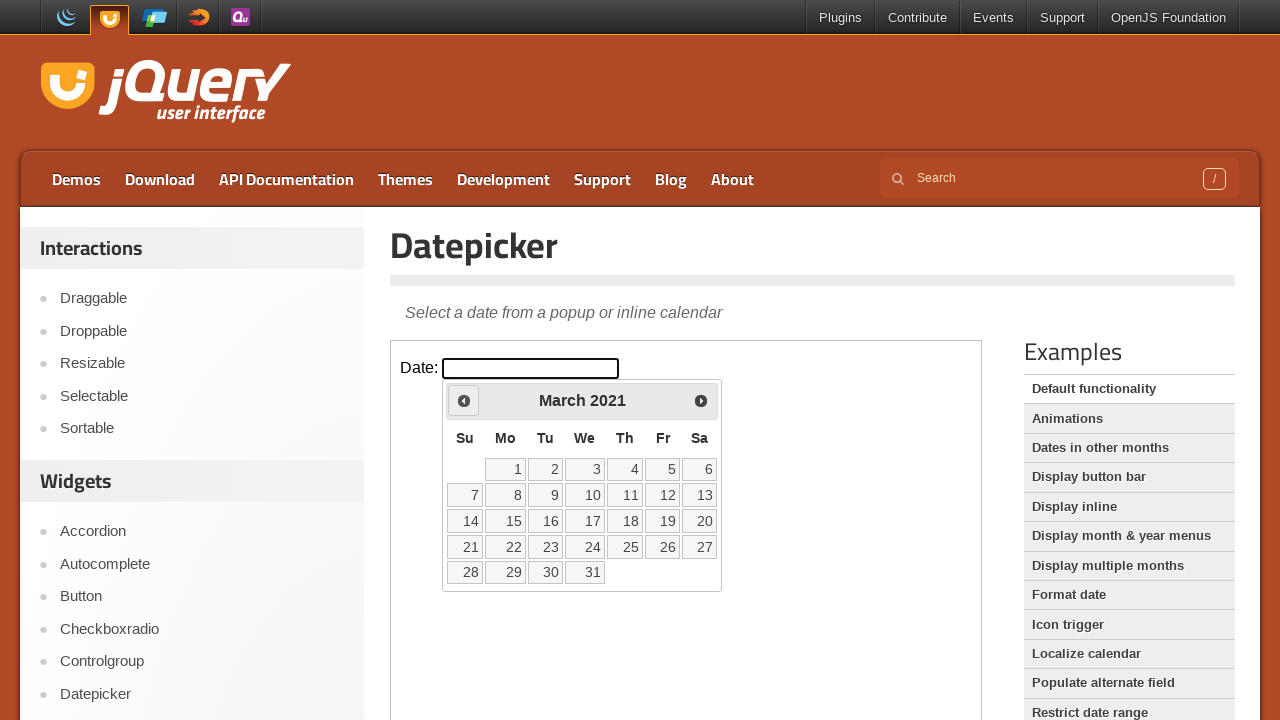

Retrieved current year: 2021
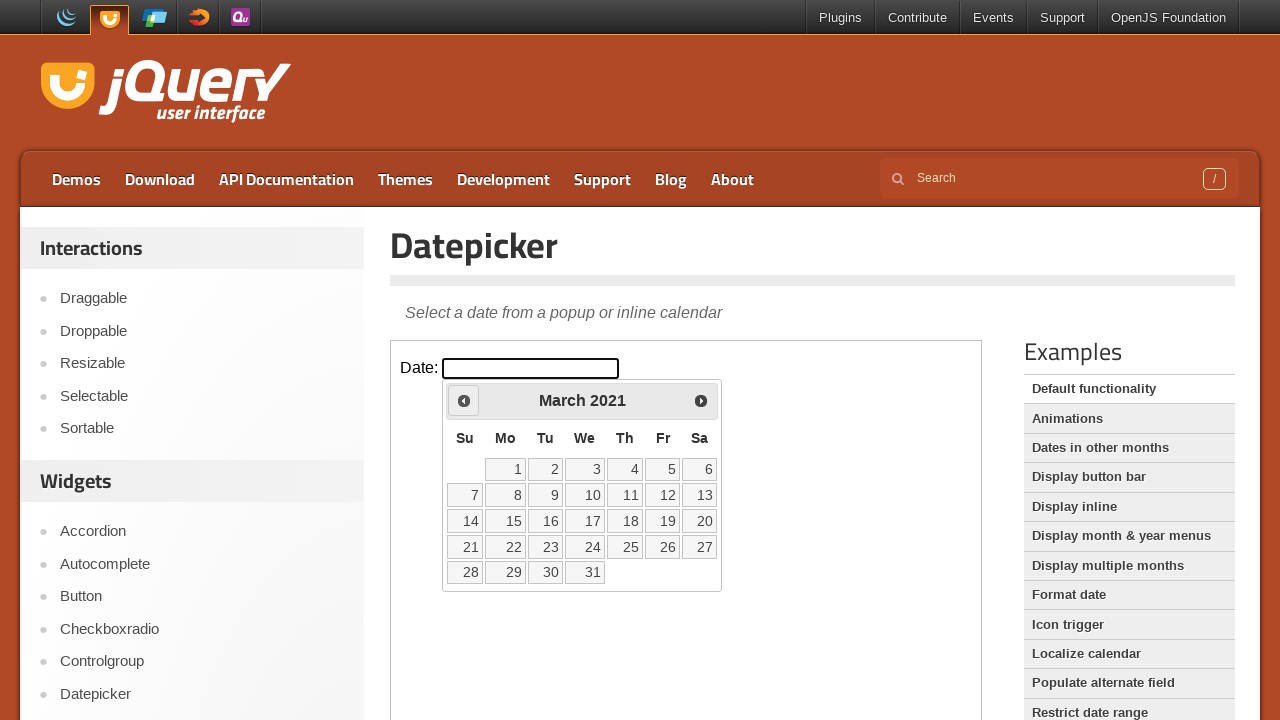

Clicked previous month navigation button at (464, 400) on iframe >> nth=0 >> internal:control=enter-frame >> span.ui-icon.ui-icon-circle-t
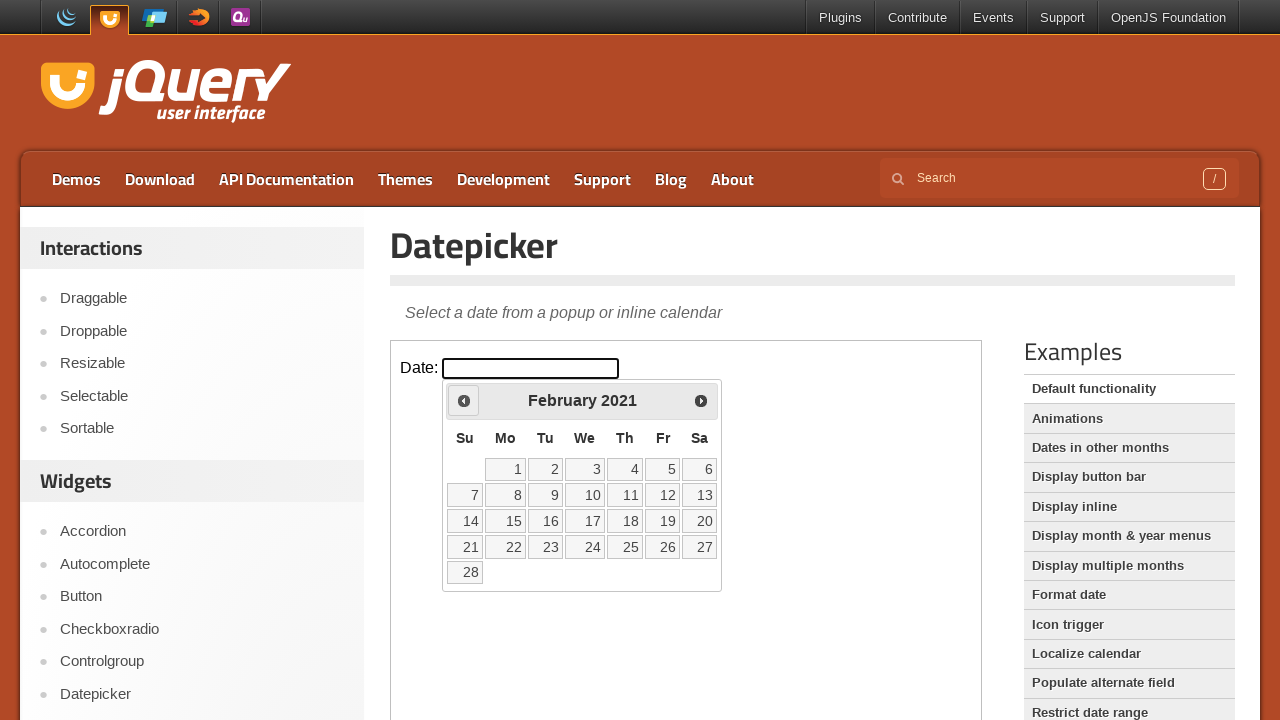

Retrieved current month: February
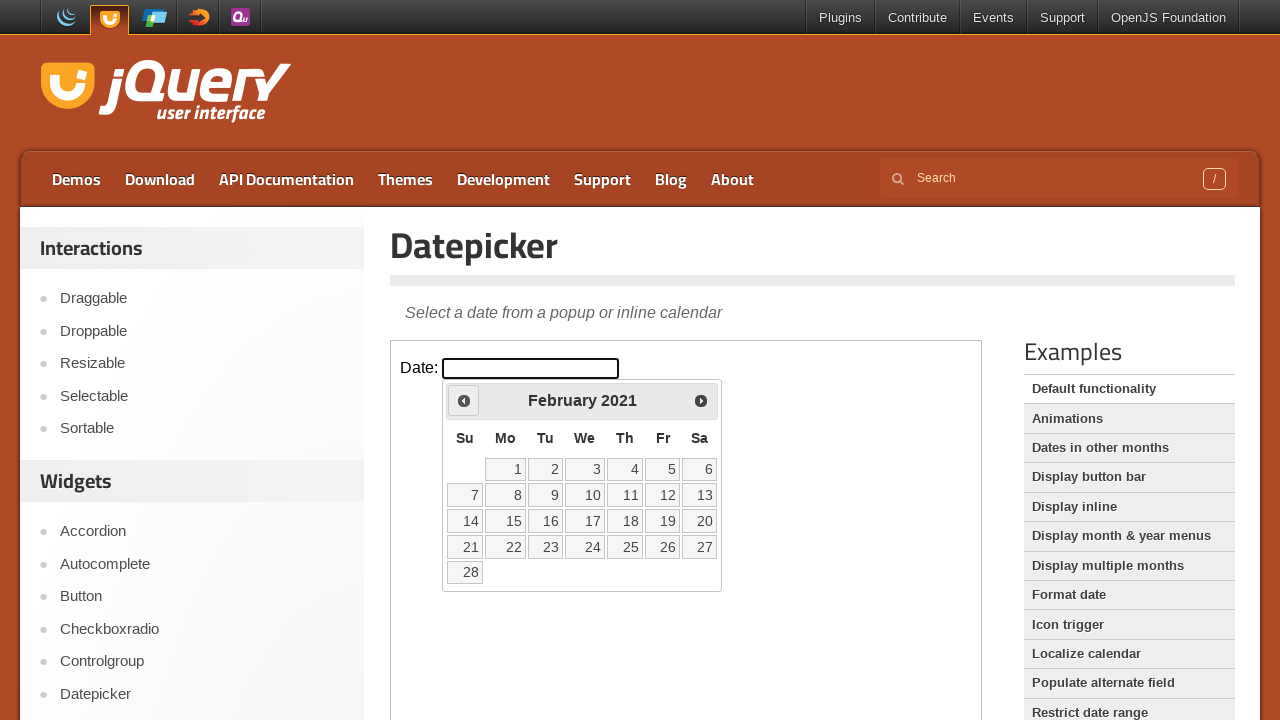

Retrieved current year: 2021
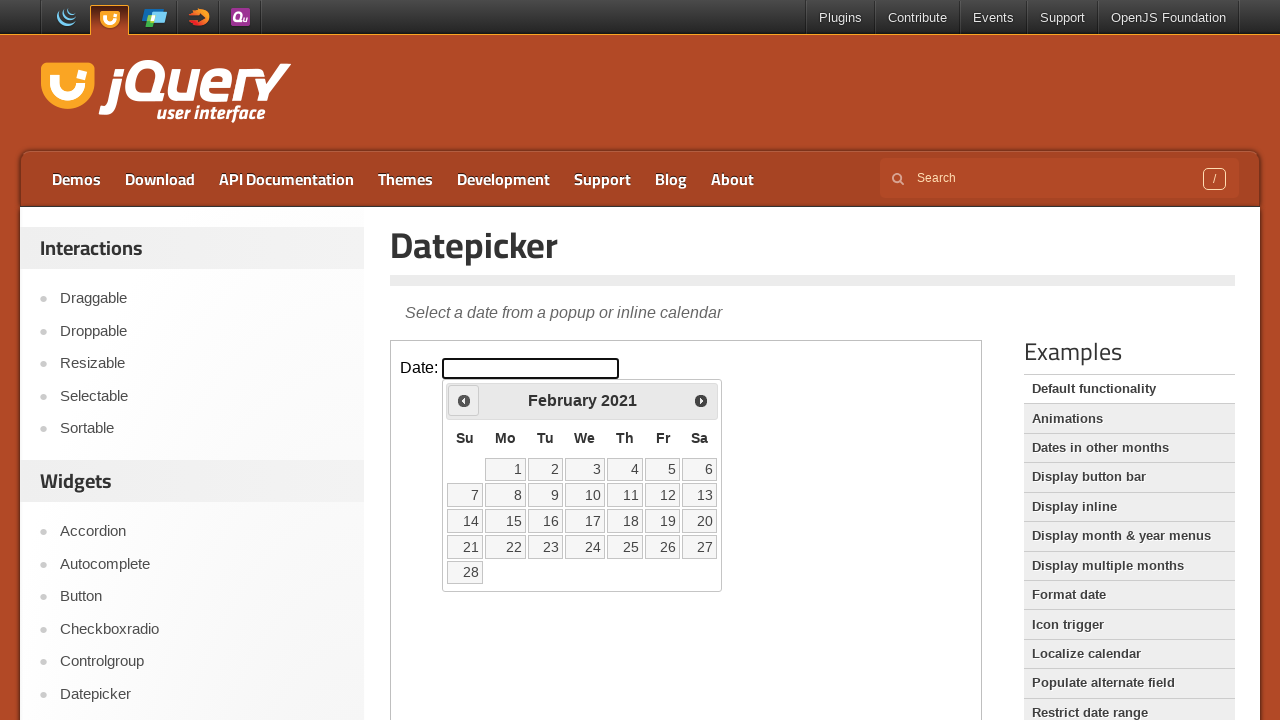

Clicked previous month navigation button at (464, 400) on iframe >> nth=0 >> internal:control=enter-frame >> span.ui-icon.ui-icon-circle-t
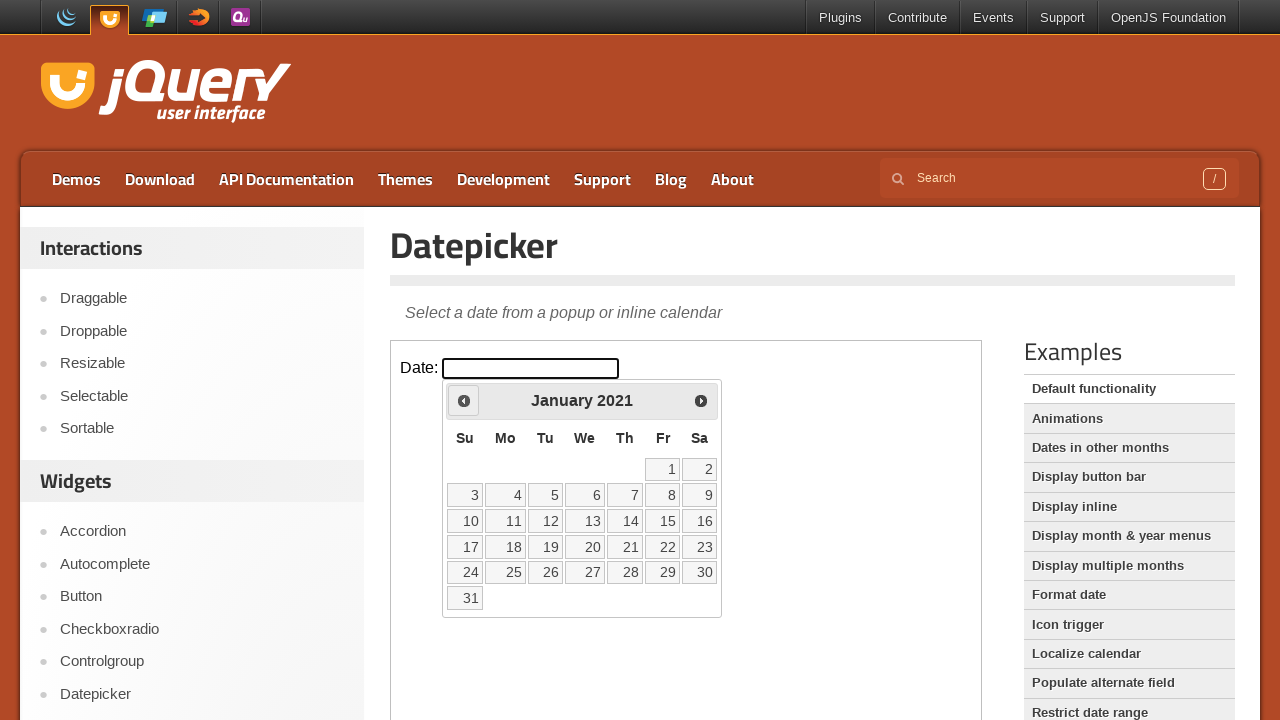

Retrieved current month: January
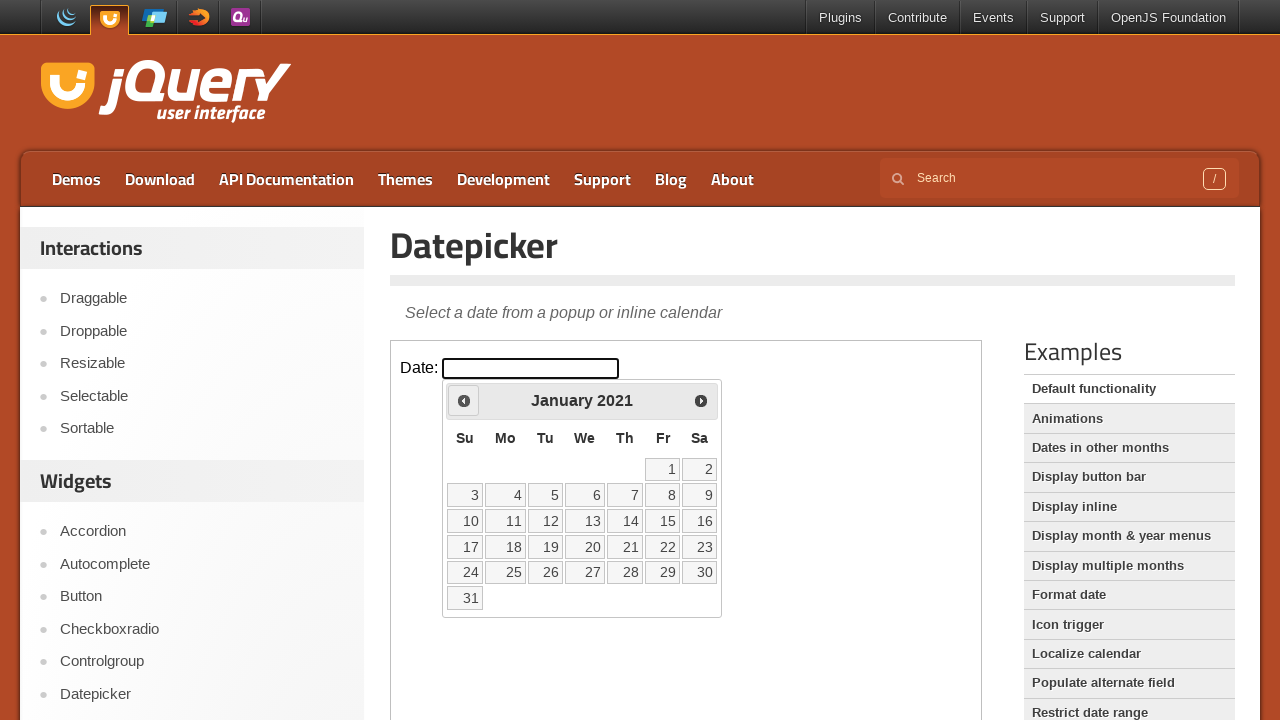

Retrieved current year: 2021
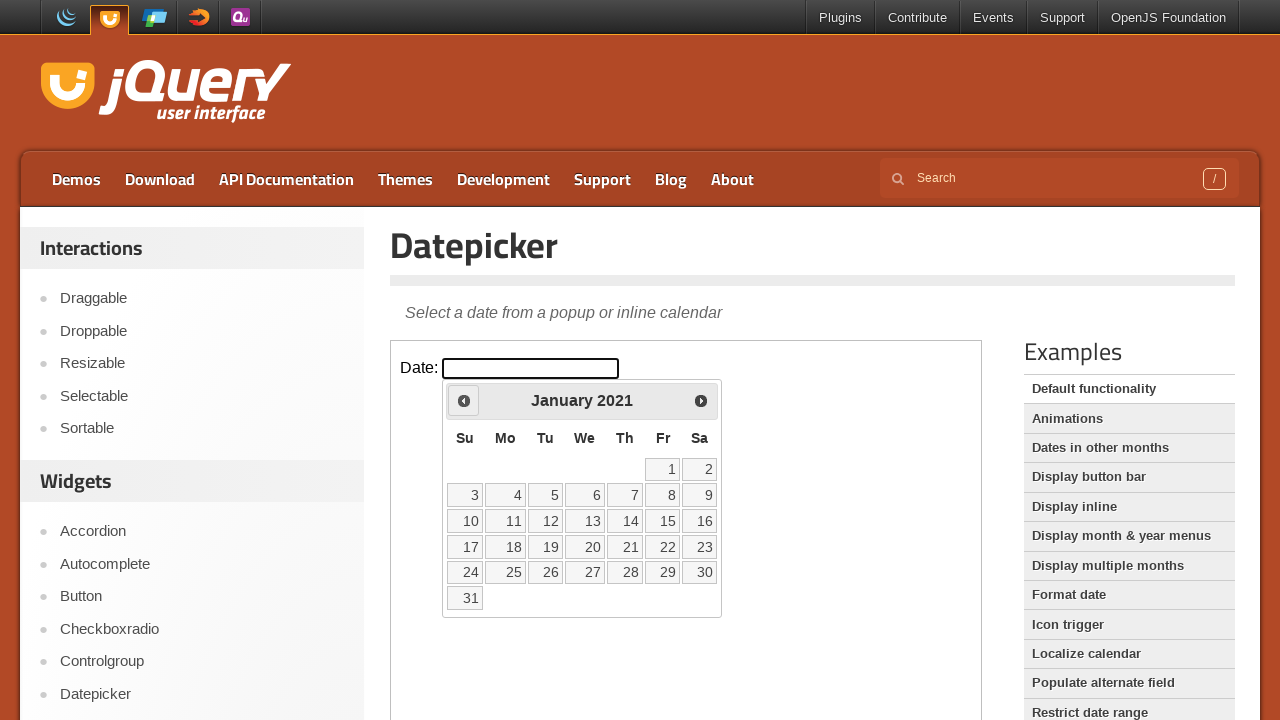

Clicked previous month navigation button at (464, 400) on iframe >> nth=0 >> internal:control=enter-frame >> span.ui-icon.ui-icon-circle-t
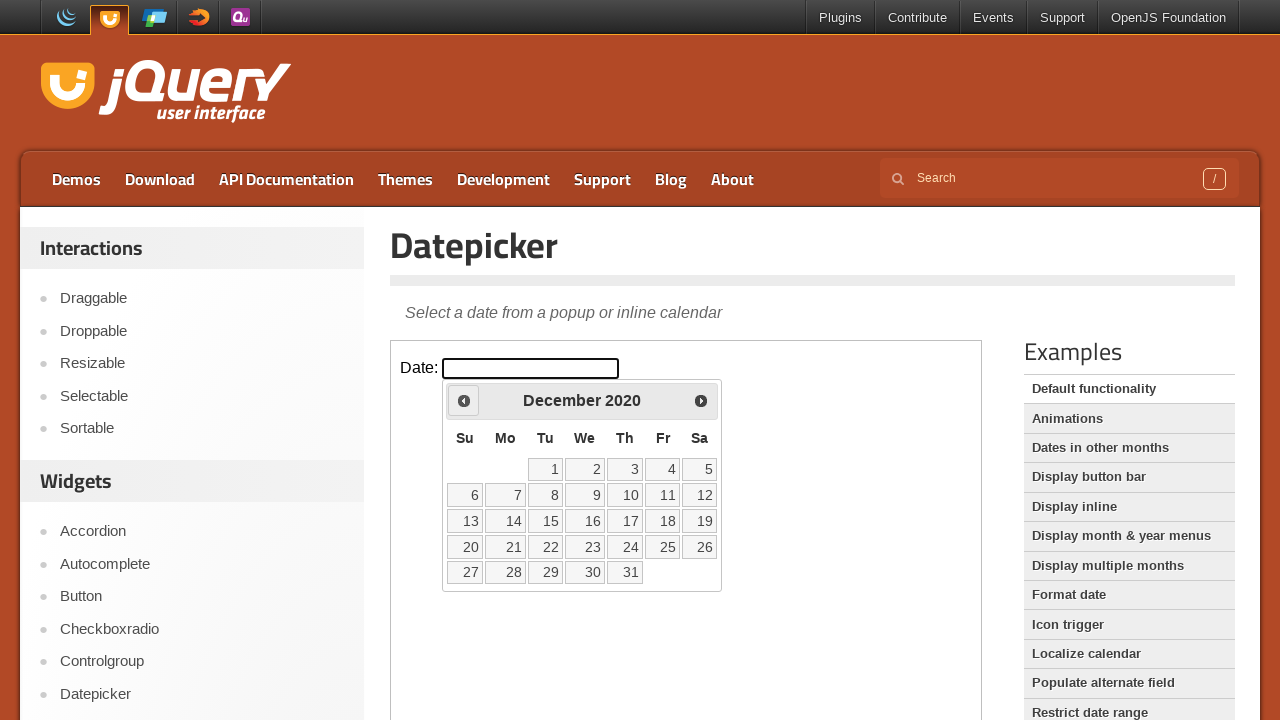

Retrieved current month: December
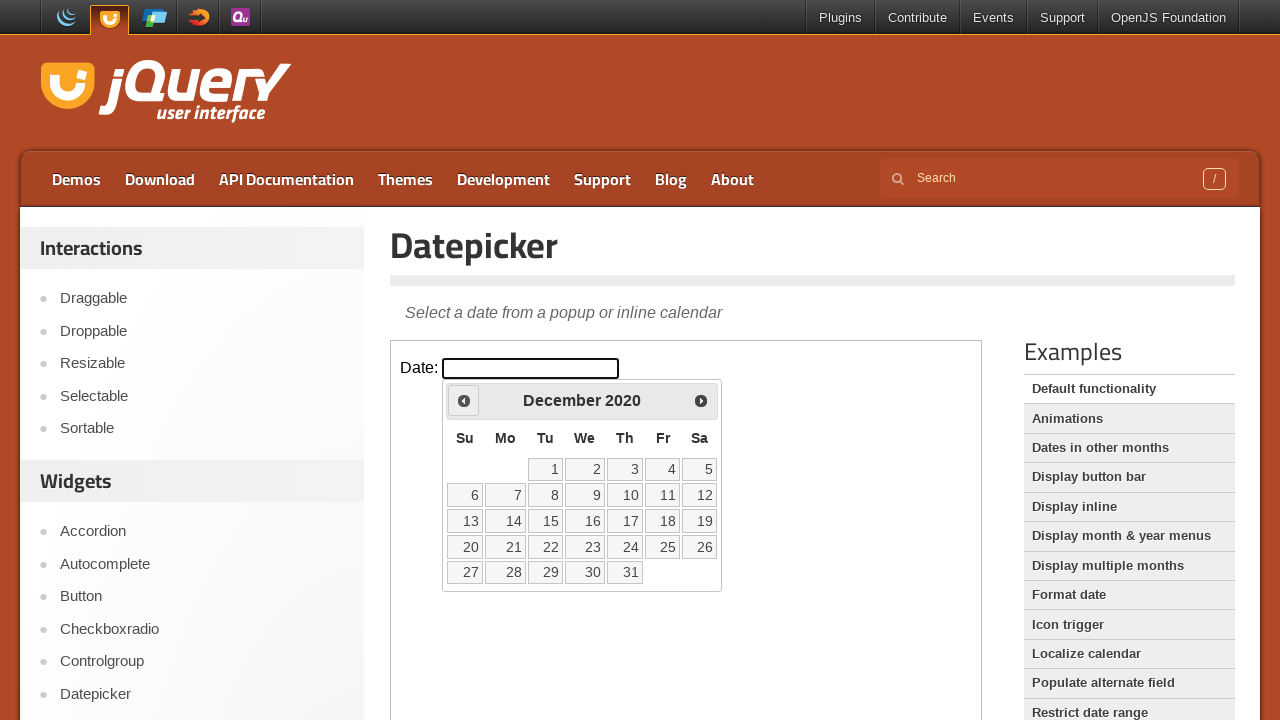

Retrieved current year: 2020
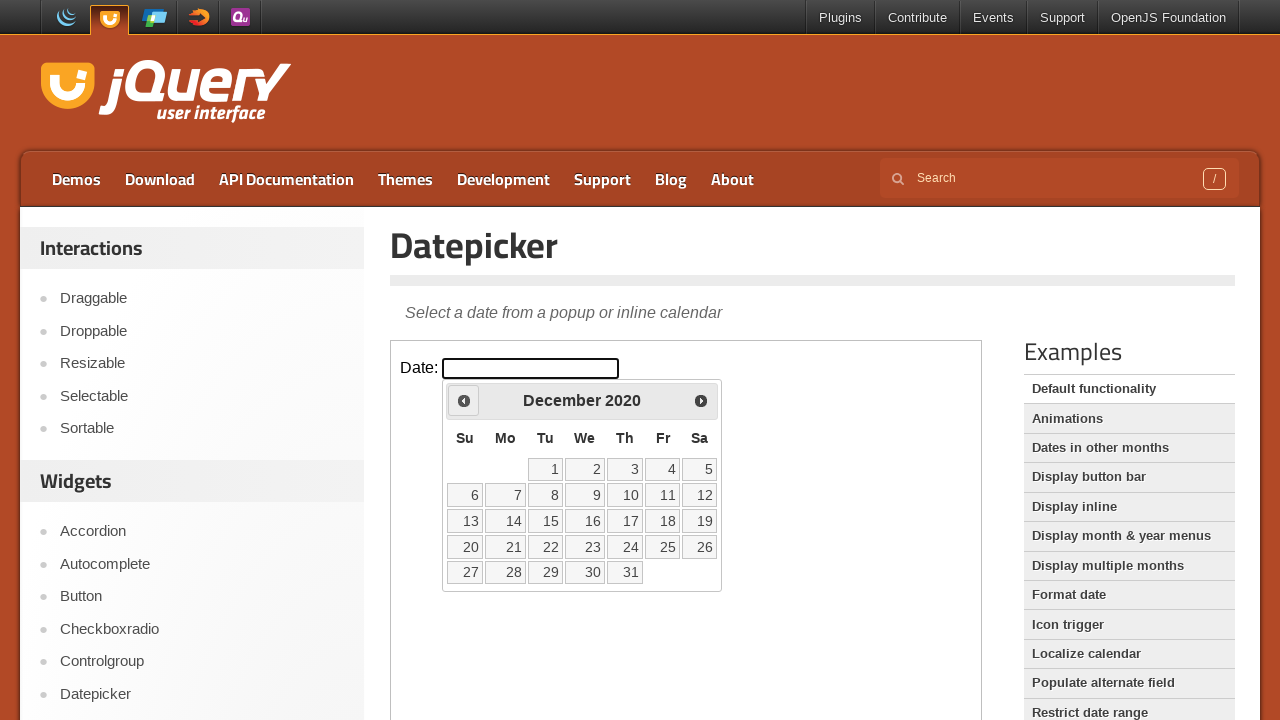

Clicked previous month navigation button at (464, 400) on iframe >> nth=0 >> internal:control=enter-frame >> span.ui-icon.ui-icon-circle-t
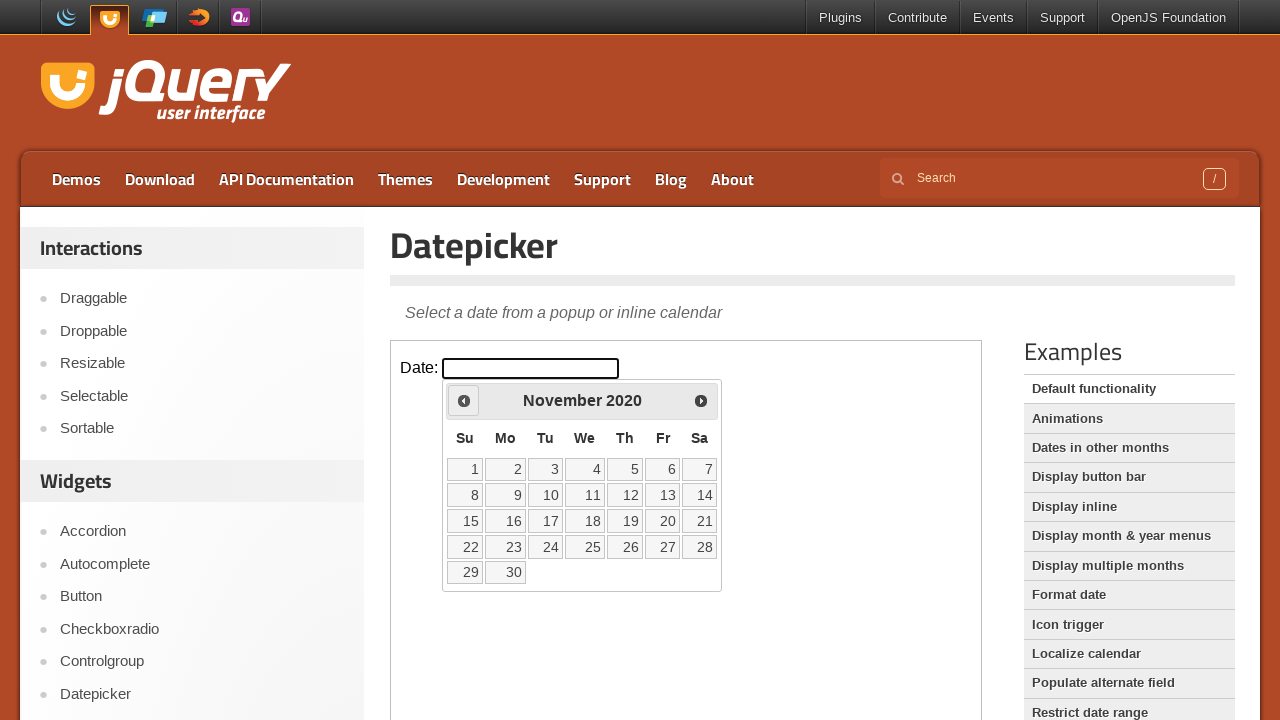

Retrieved current month: November
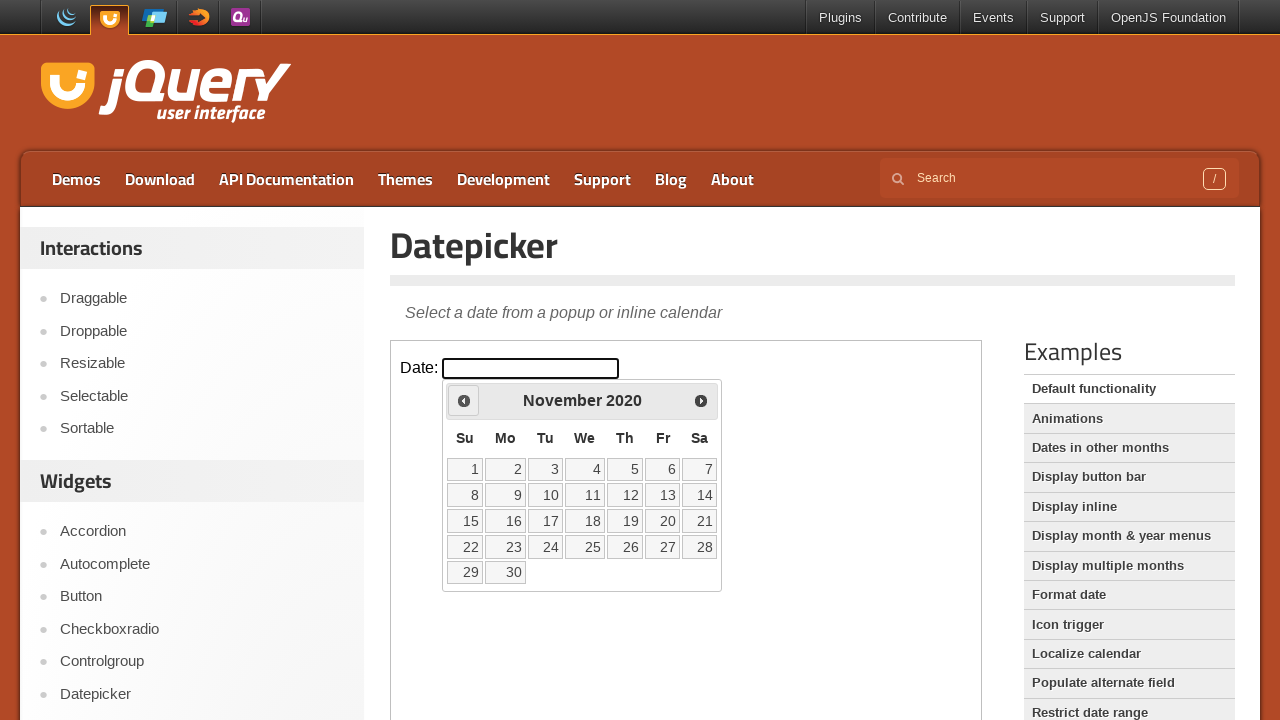

Retrieved current year: 2020
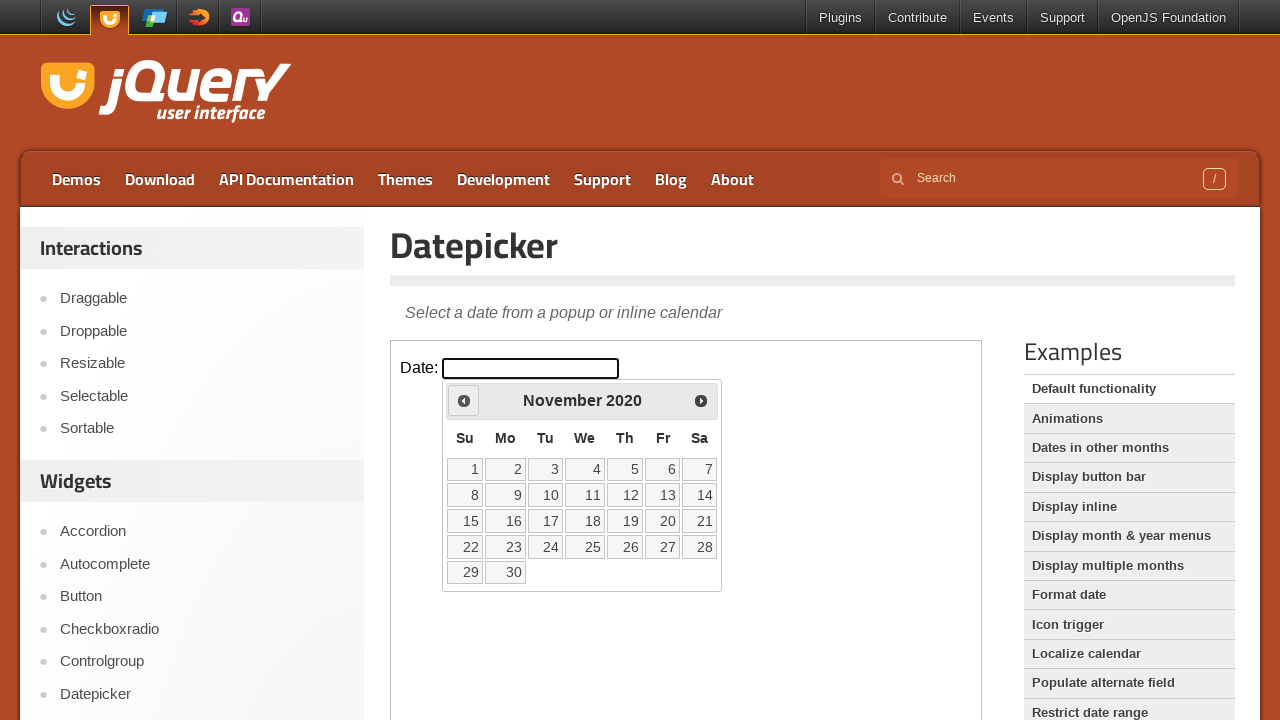

Clicked previous month navigation button at (464, 400) on iframe >> nth=0 >> internal:control=enter-frame >> span.ui-icon.ui-icon-circle-t
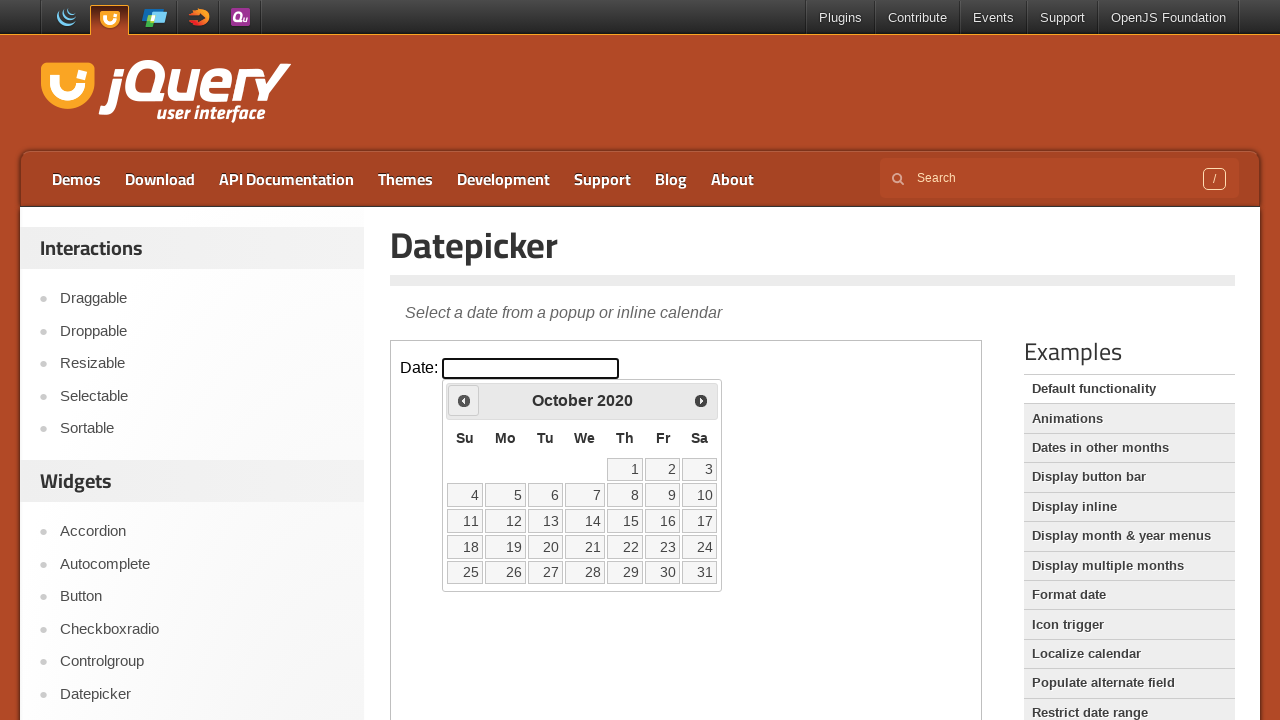

Retrieved current month: October
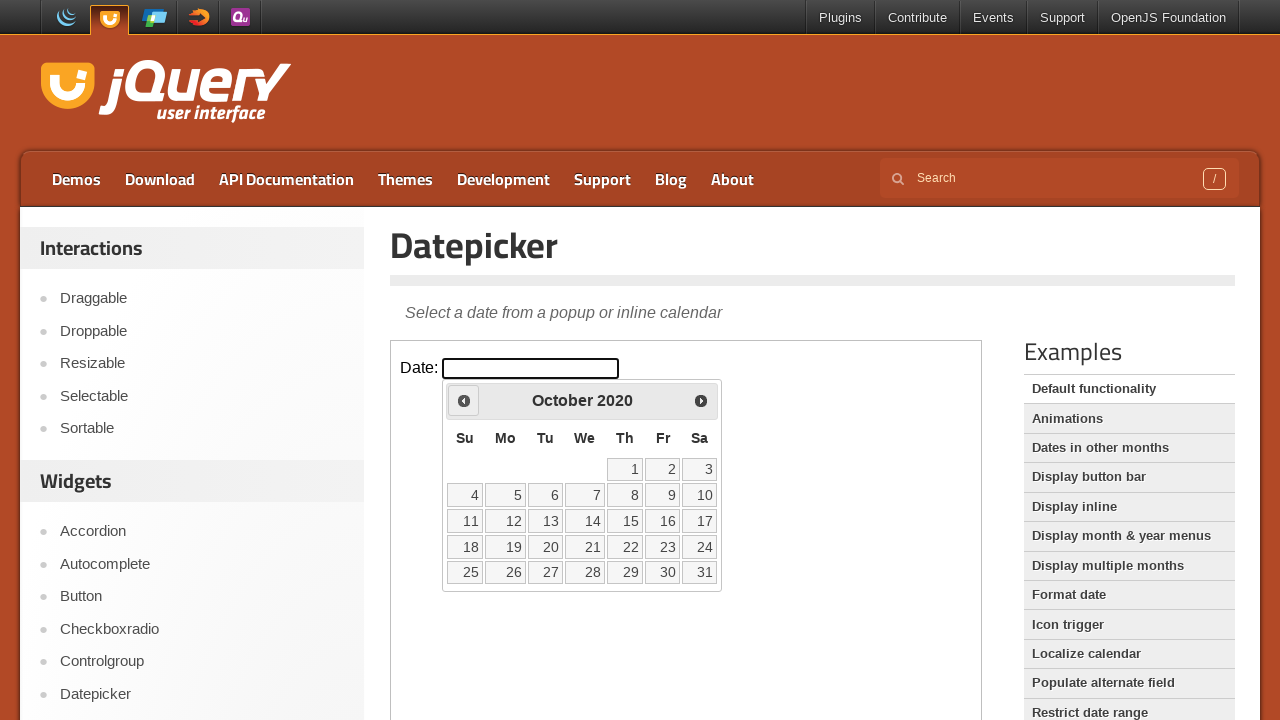

Retrieved current year: 2020
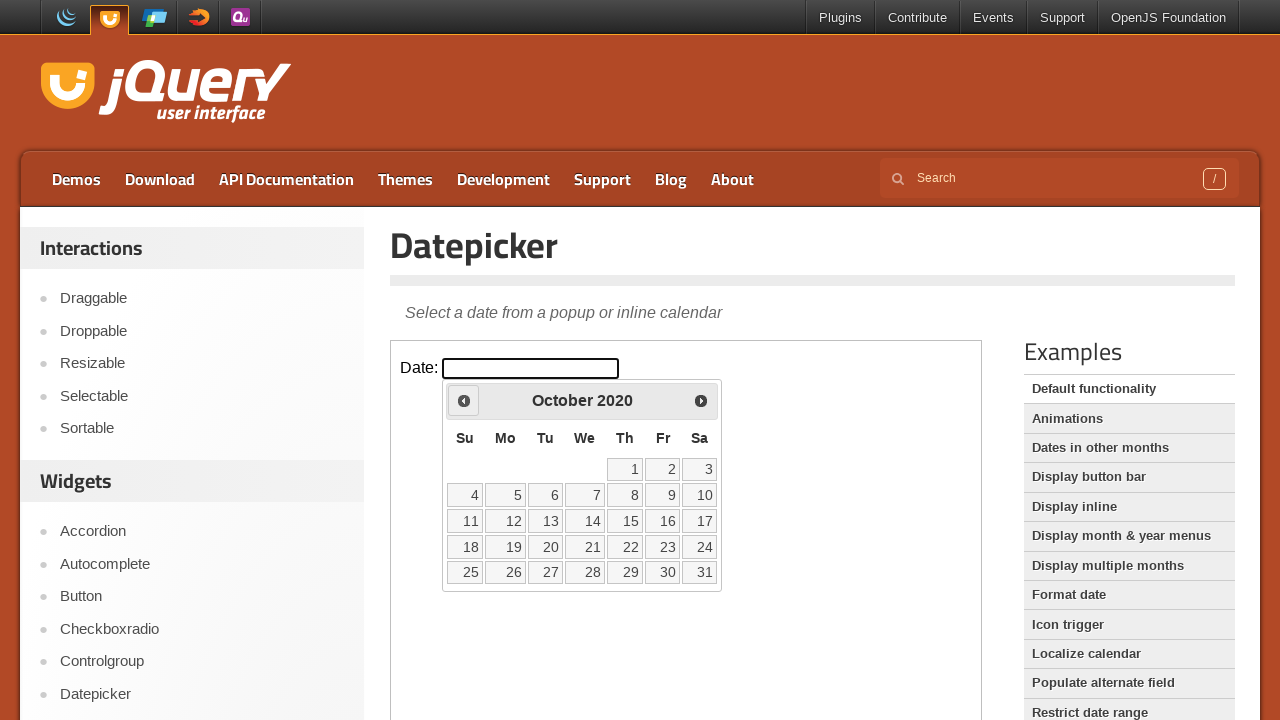

Clicked previous month navigation button at (464, 400) on iframe >> nth=0 >> internal:control=enter-frame >> span.ui-icon.ui-icon-circle-t
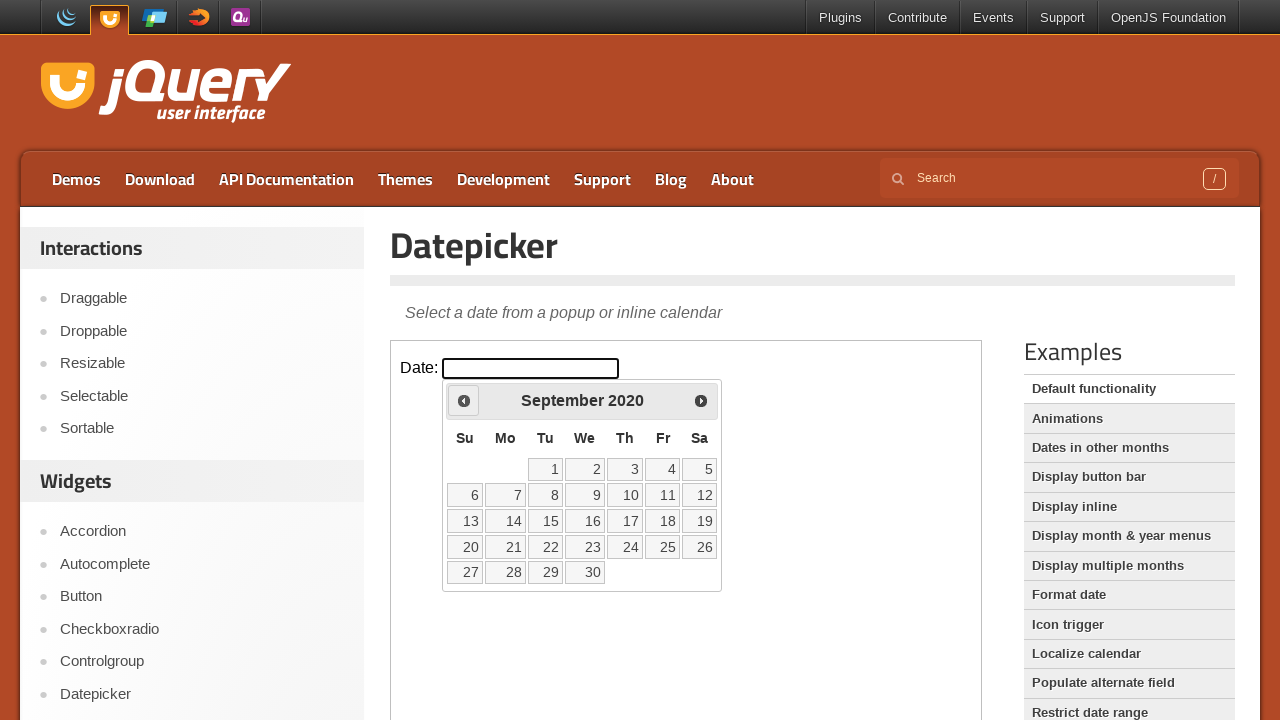

Retrieved current month: September
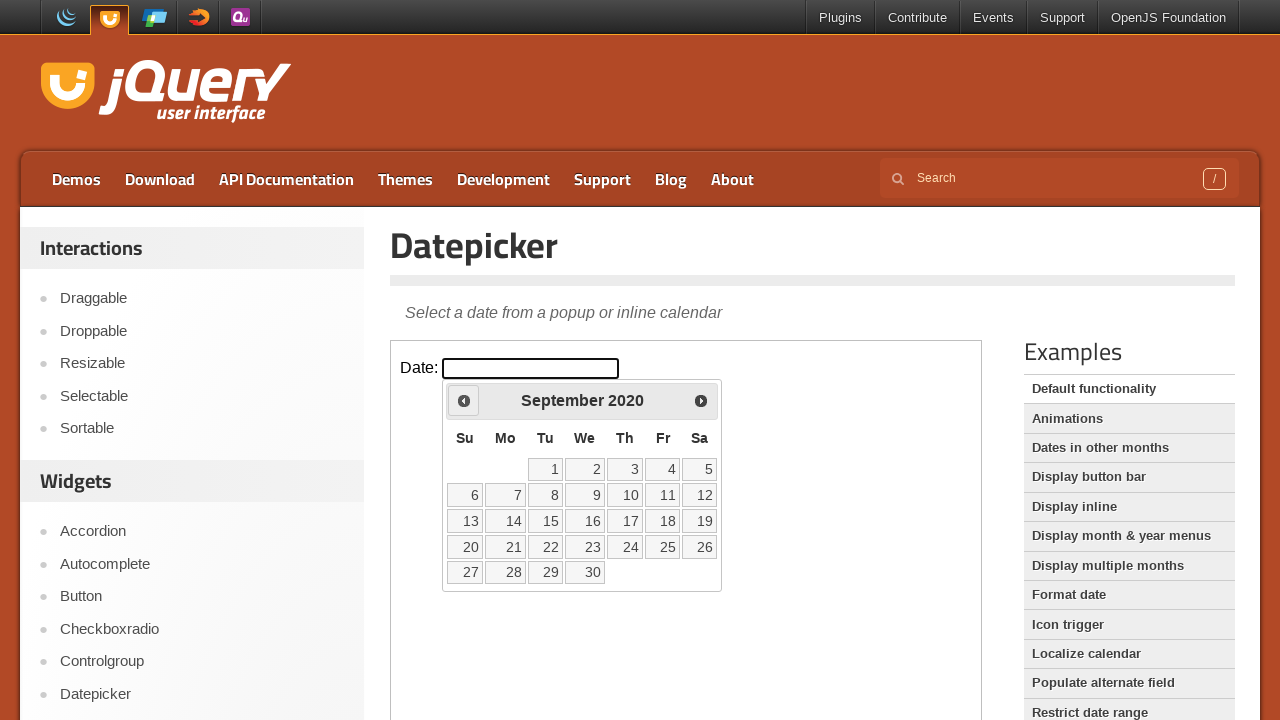

Retrieved current year: 2020
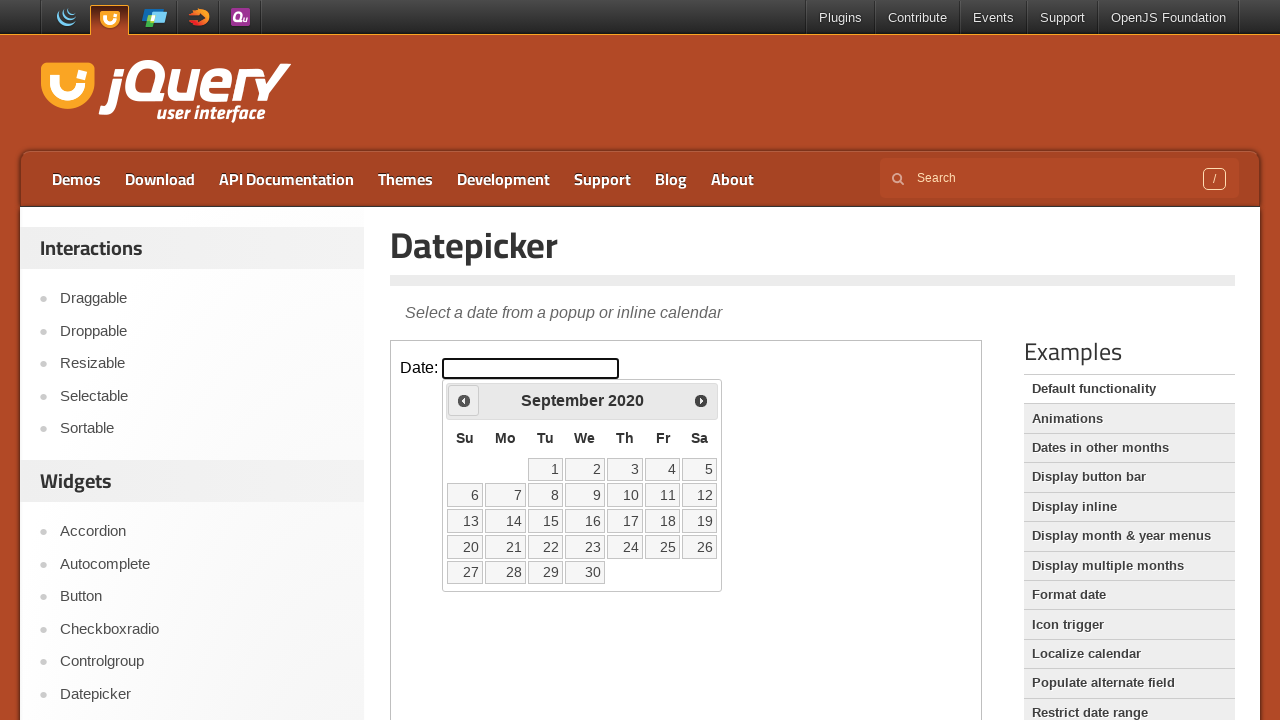

Clicked previous month navigation button at (464, 400) on iframe >> nth=0 >> internal:control=enter-frame >> span.ui-icon.ui-icon-circle-t
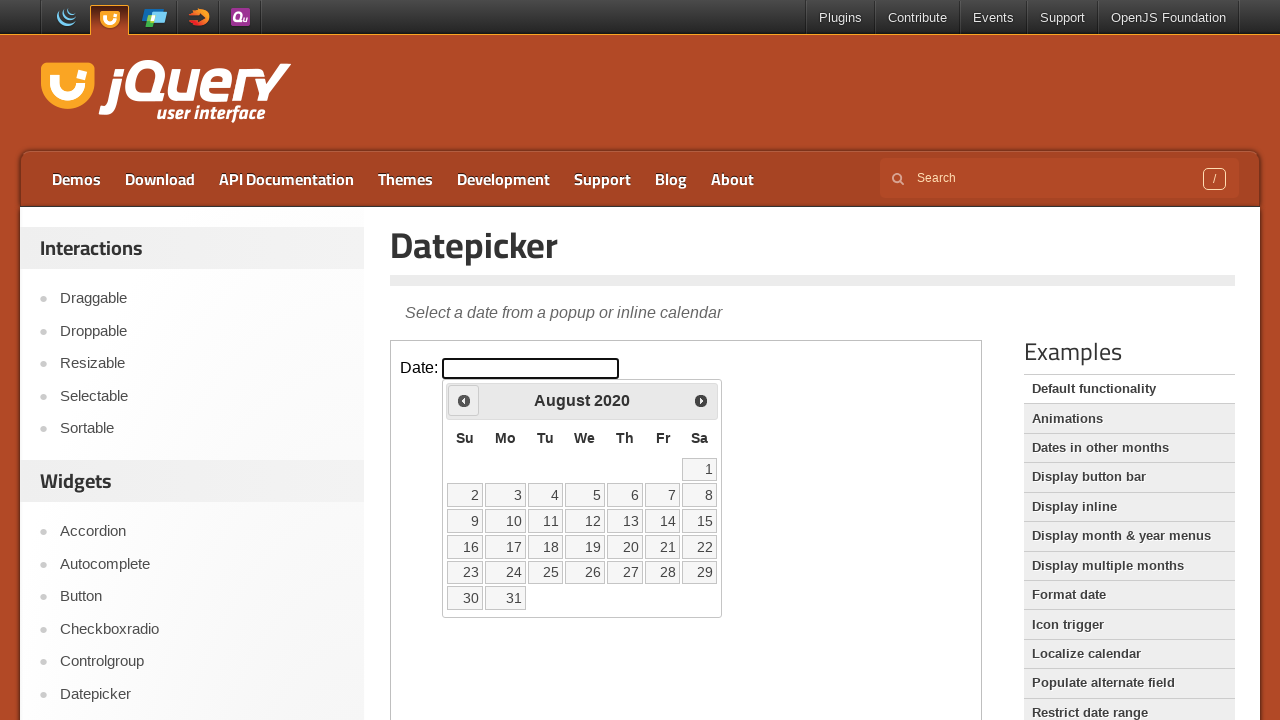

Retrieved current month: August
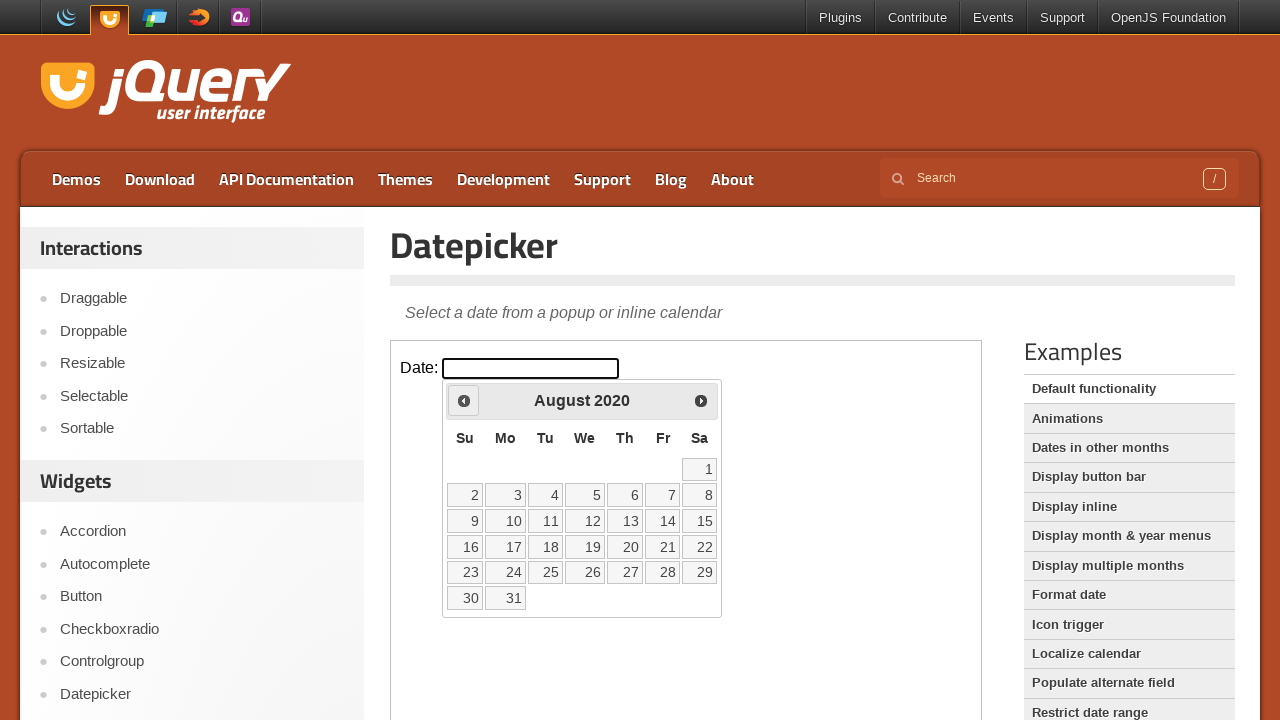

Retrieved current year: 2020
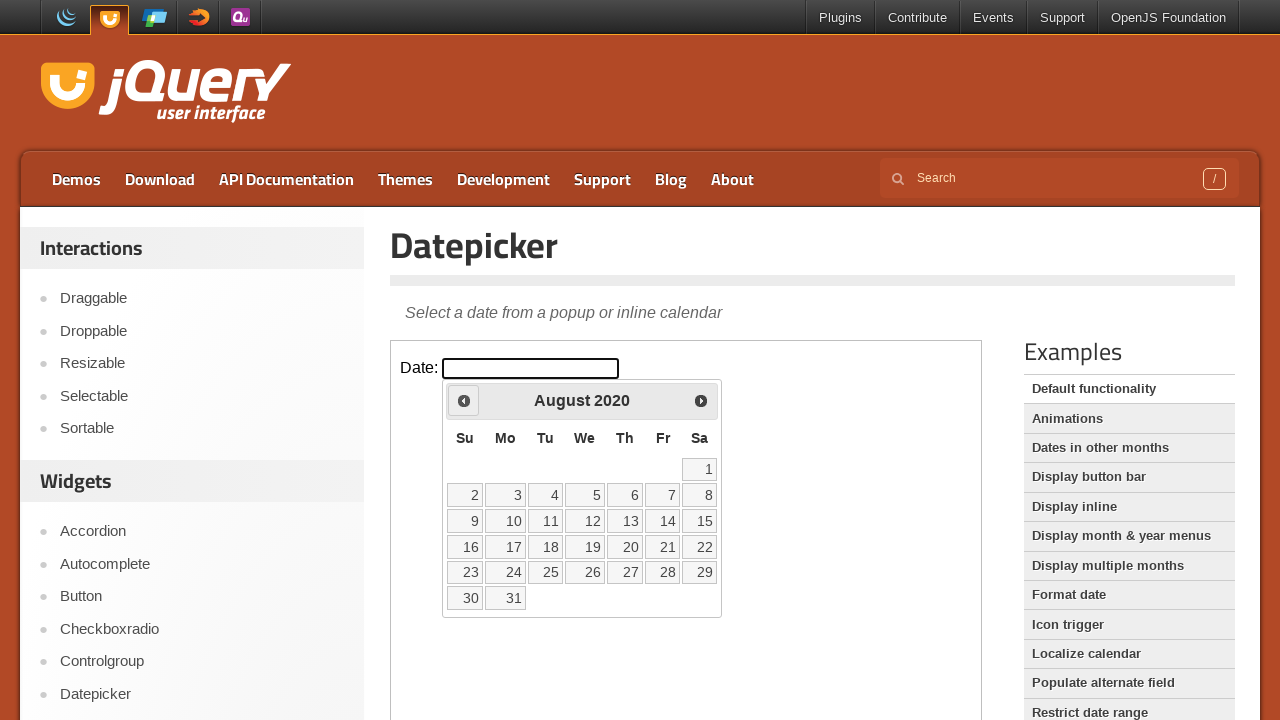

Clicked previous month navigation button at (464, 400) on iframe >> nth=0 >> internal:control=enter-frame >> span.ui-icon.ui-icon-circle-t
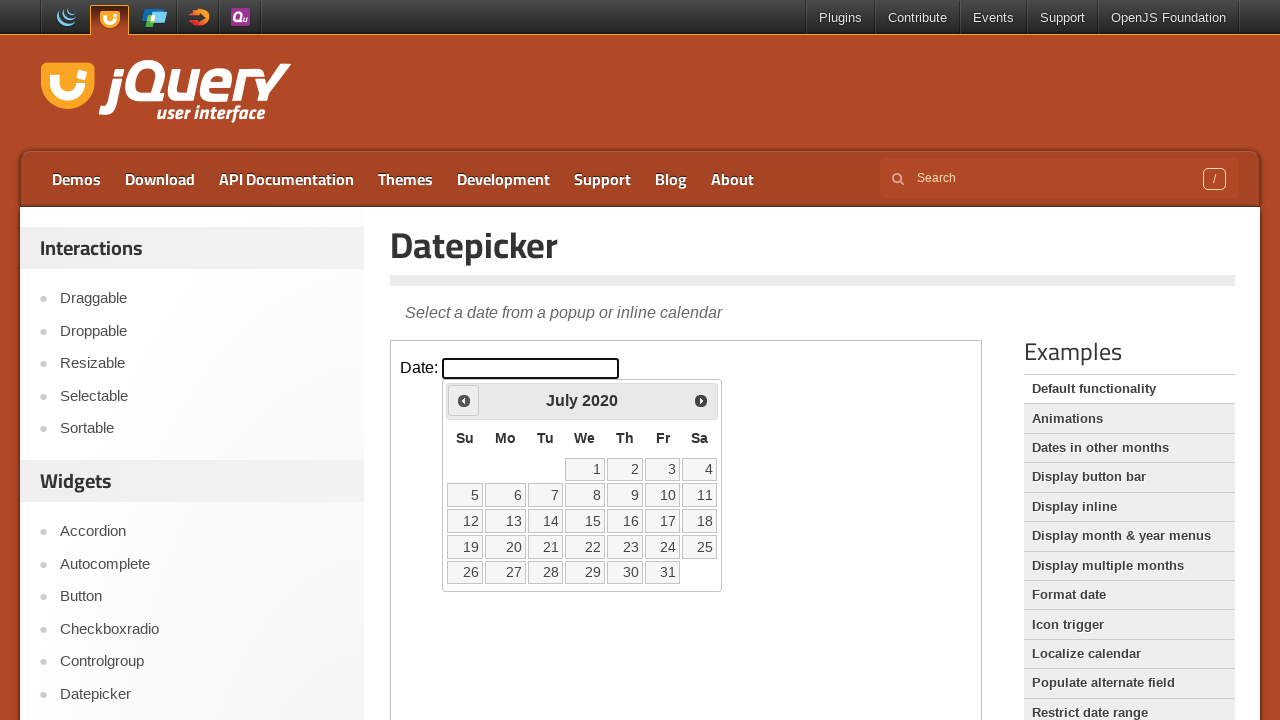

Retrieved current month: July
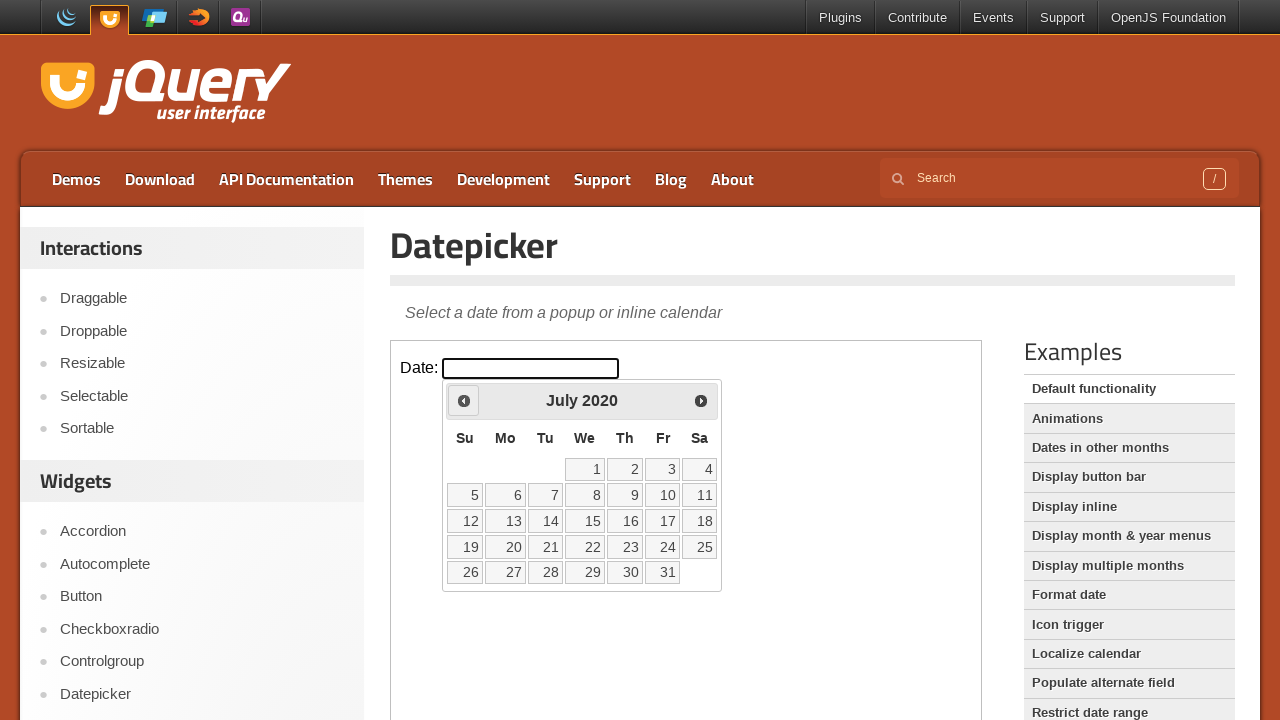

Retrieved current year: 2020
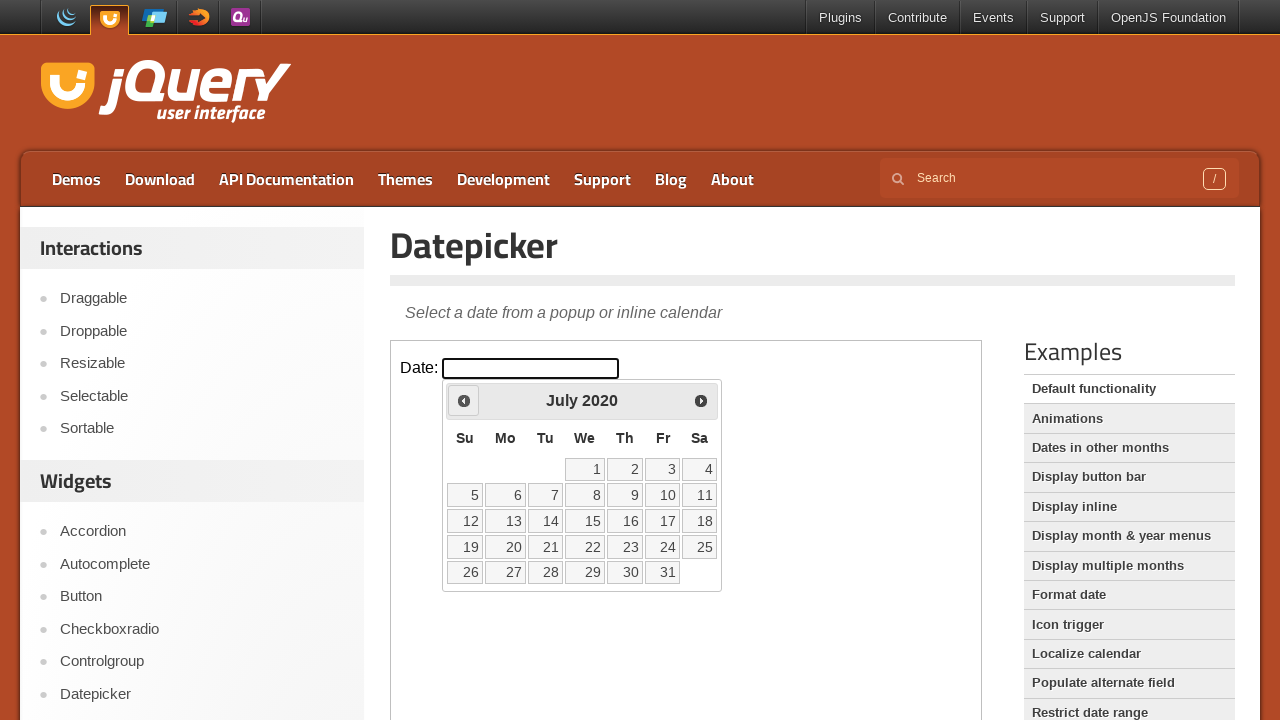

Clicked previous month navigation button at (464, 400) on iframe >> nth=0 >> internal:control=enter-frame >> span.ui-icon.ui-icon-circle-t
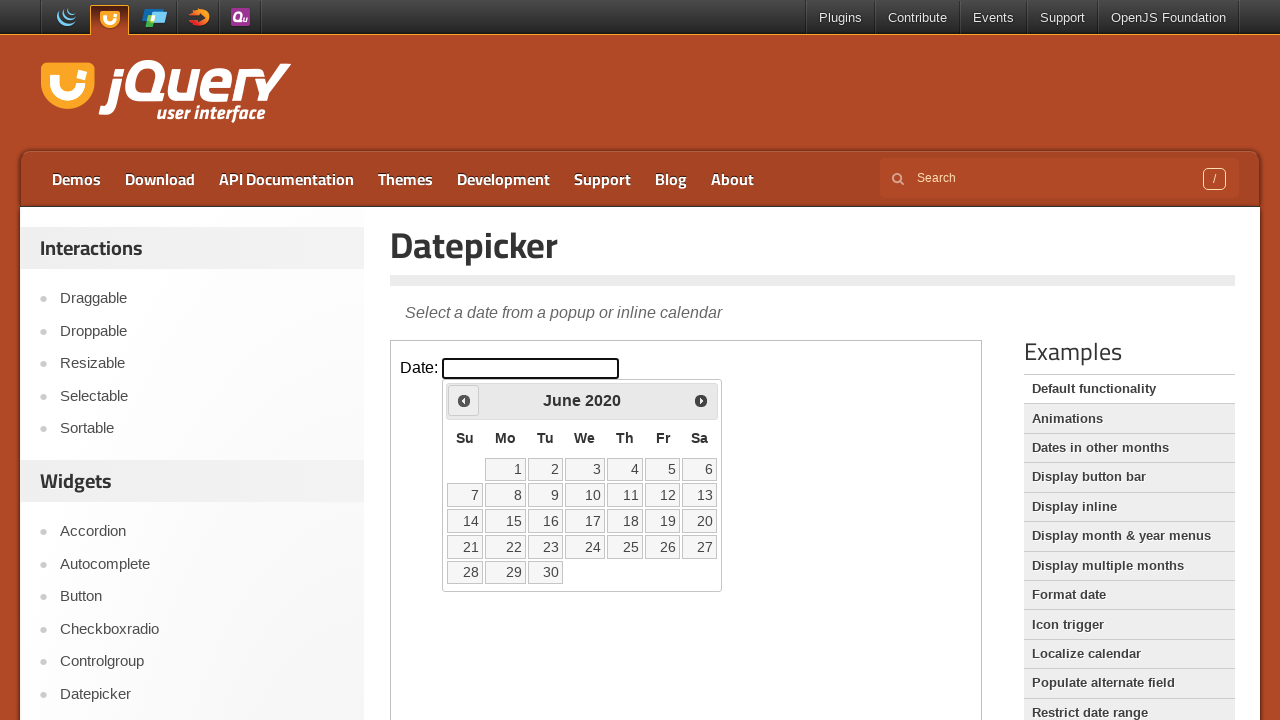

Retrieved current month: June
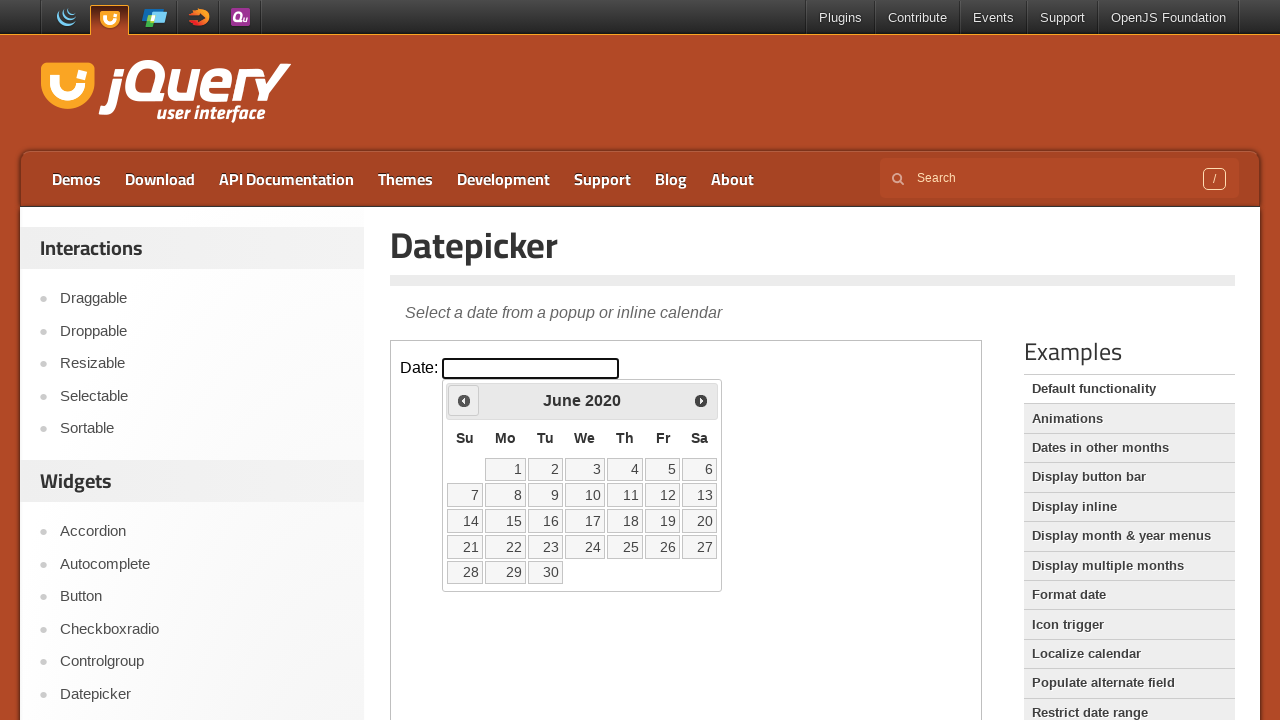

Retrieved current year: 2020
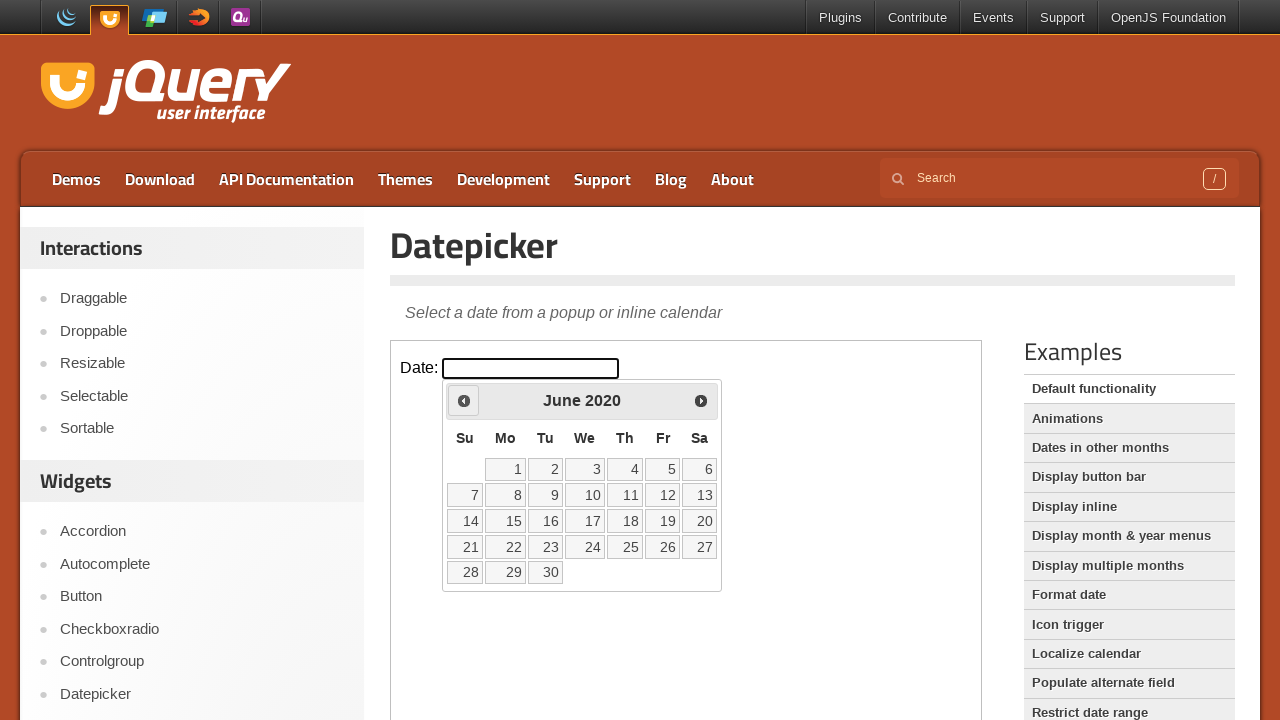

Clicked previous month navigation button at (464, 400) on iframe >> nth=0 >> internal:control=enter-frame >> span.ui-icon.ui-icon-circle-t
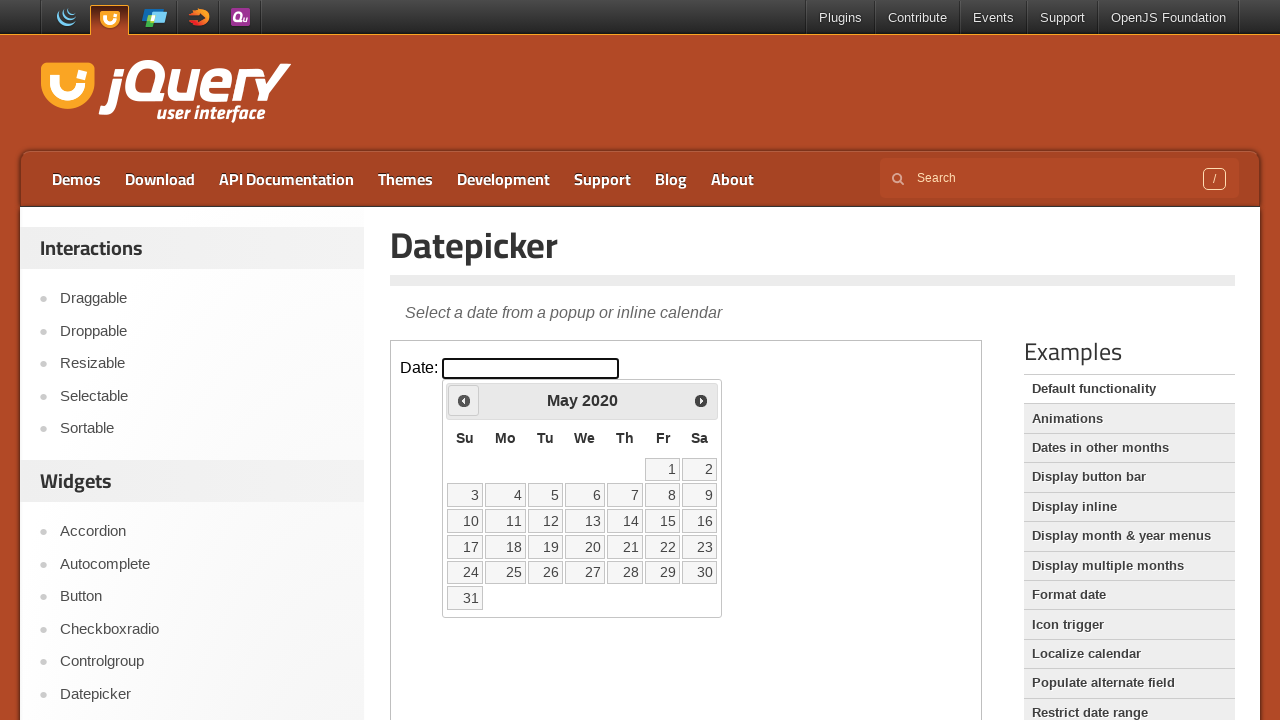

Retrieved current month: May
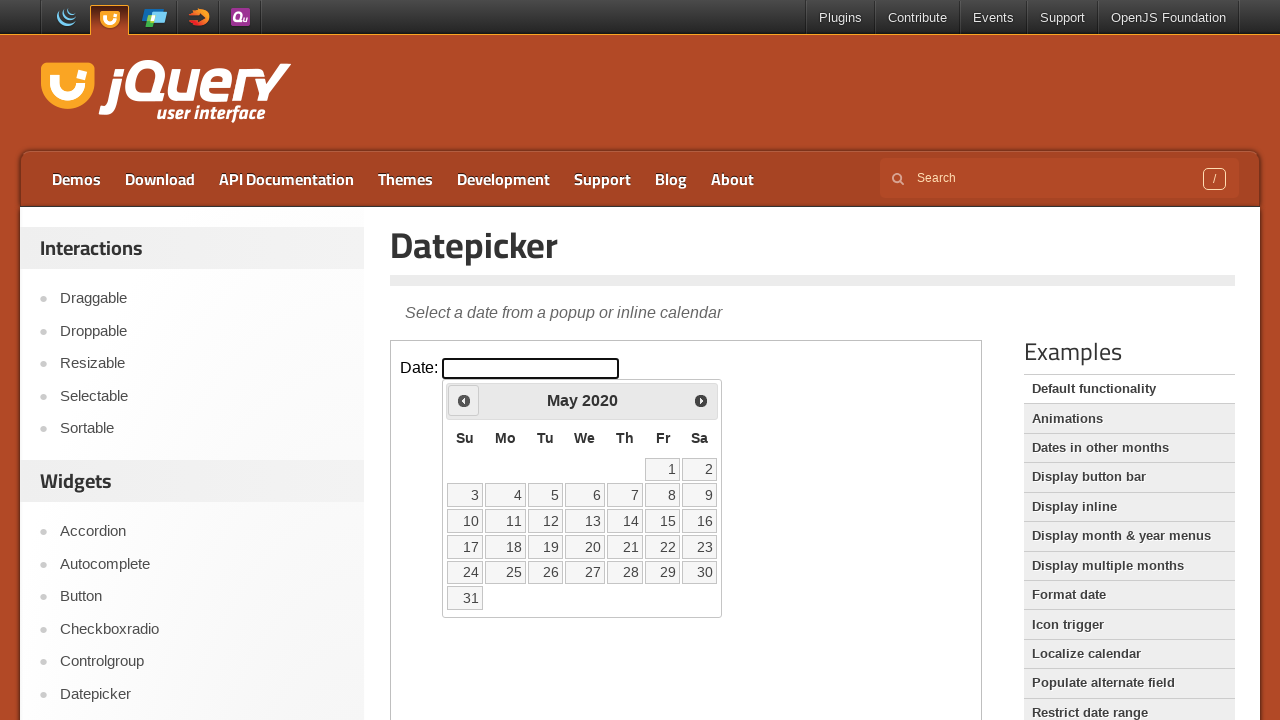

Retrieved current year: 2020
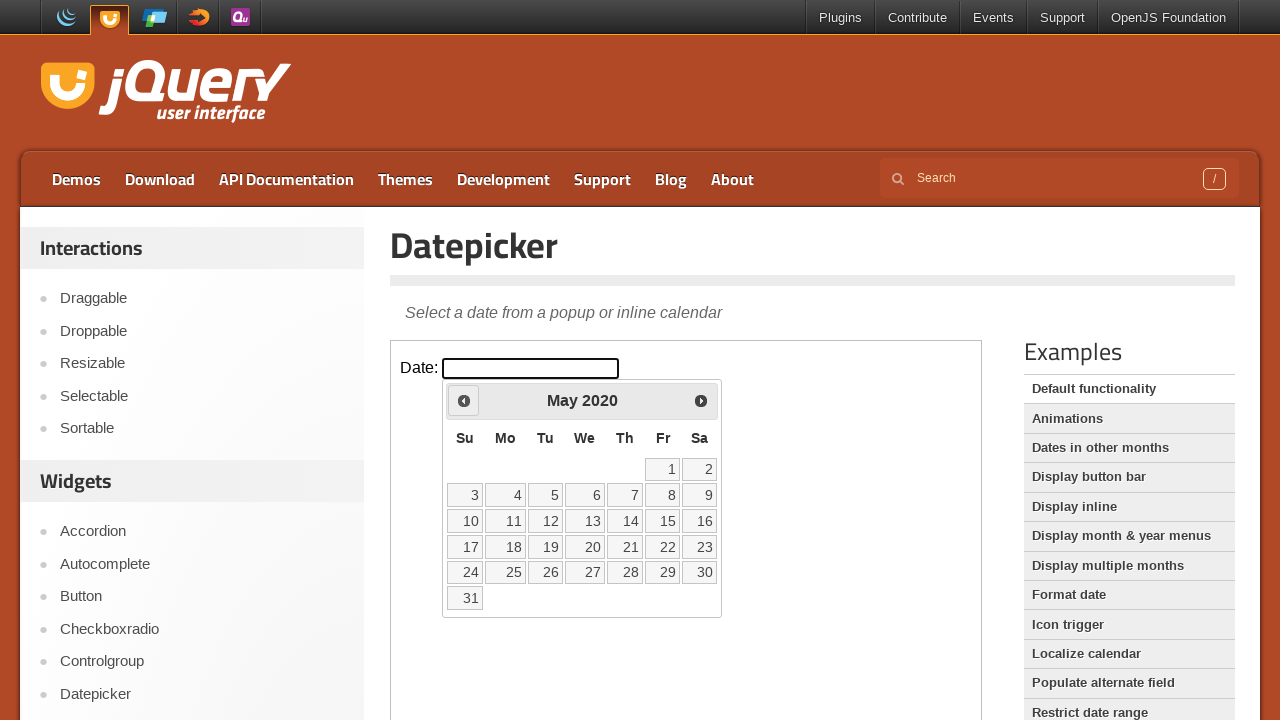

Clicked previous month navigation button at (464, 400) on iframe >> nth=0 >> internal:control=enter-frame >> span.ui-icon.ui-icon-circle-t
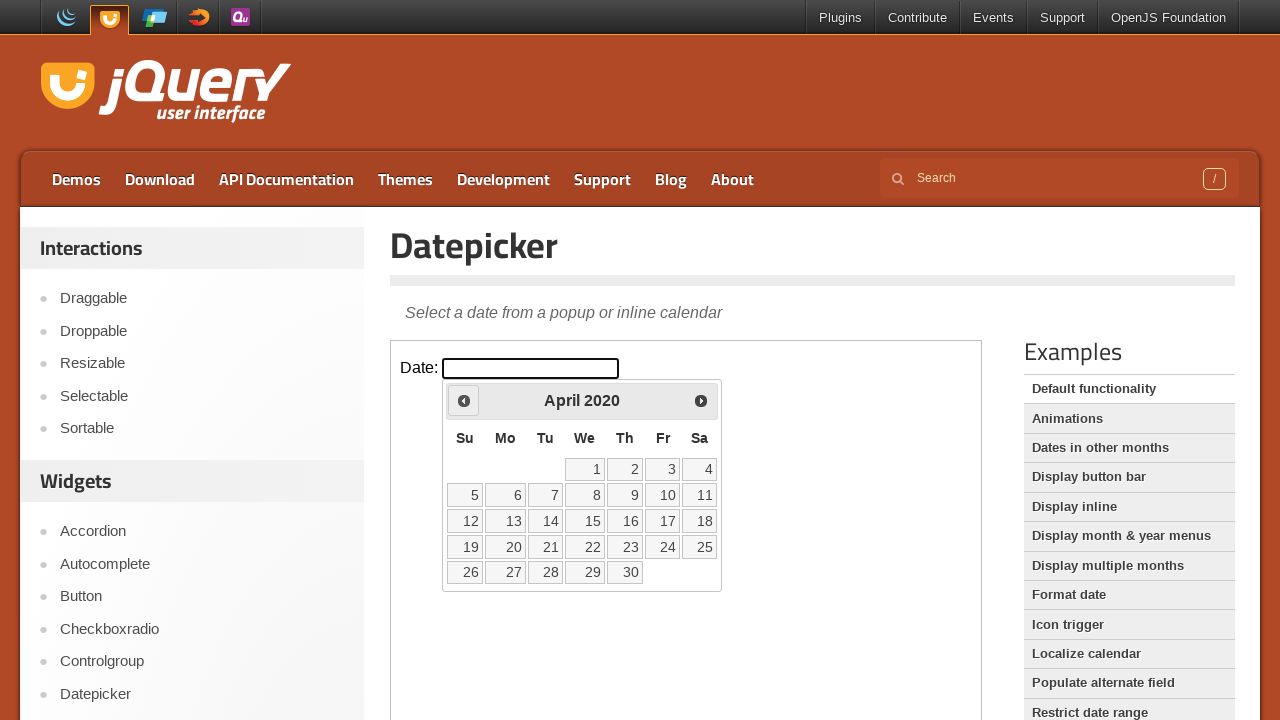

Retrieved current month: April
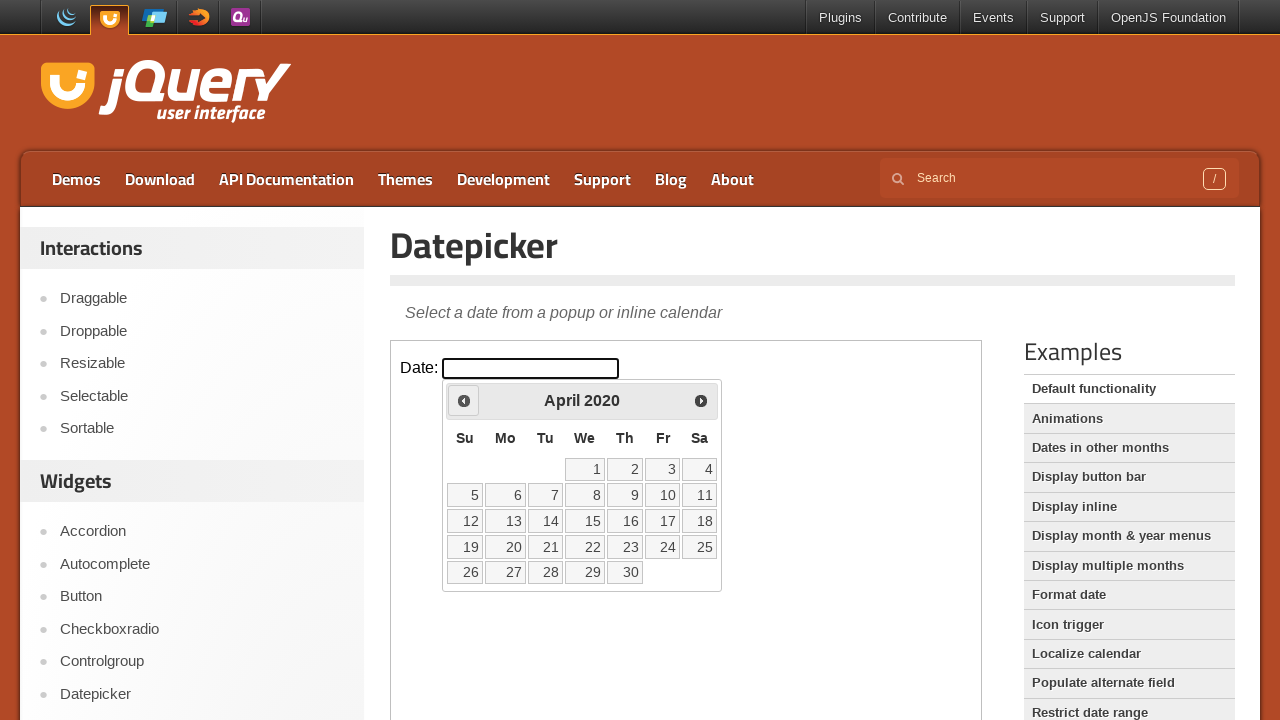

Retrieved current year: 2020
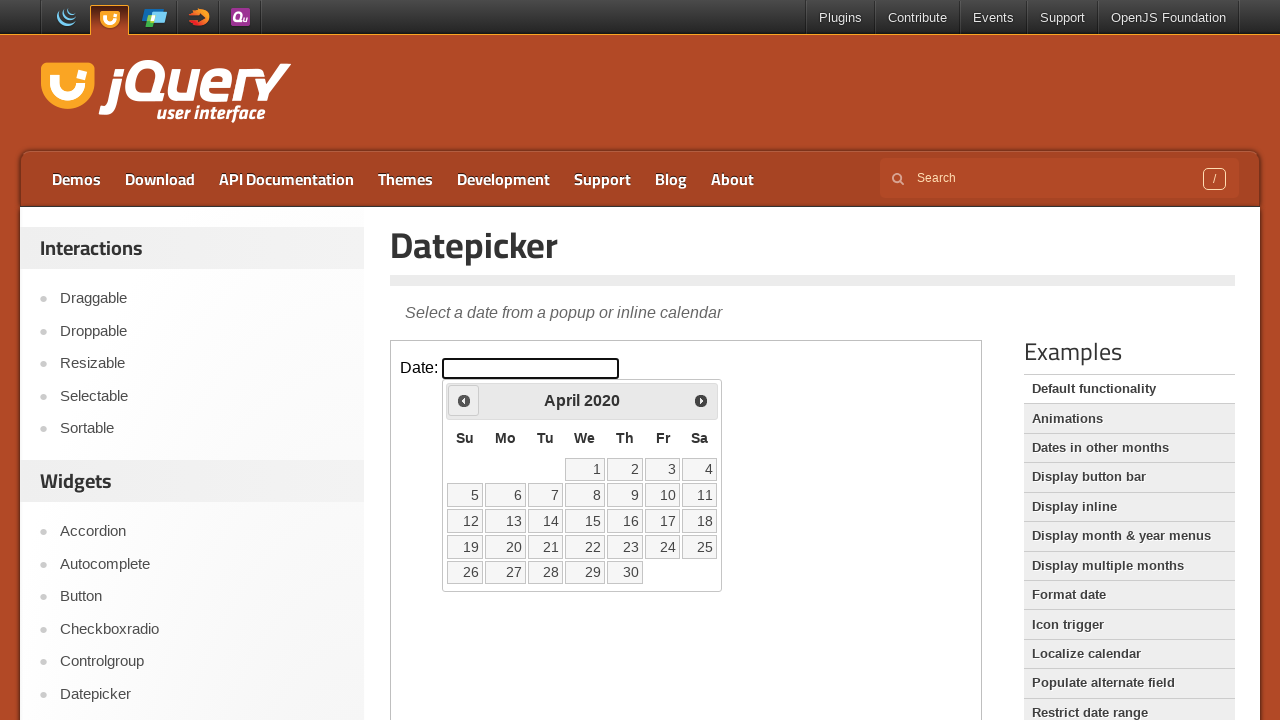

Clicked previous month navigation button at (464, 400) on iframe >> nth=0 >> internal:control=enter-frame >> span.ui-icon.ui-icon-circle-t
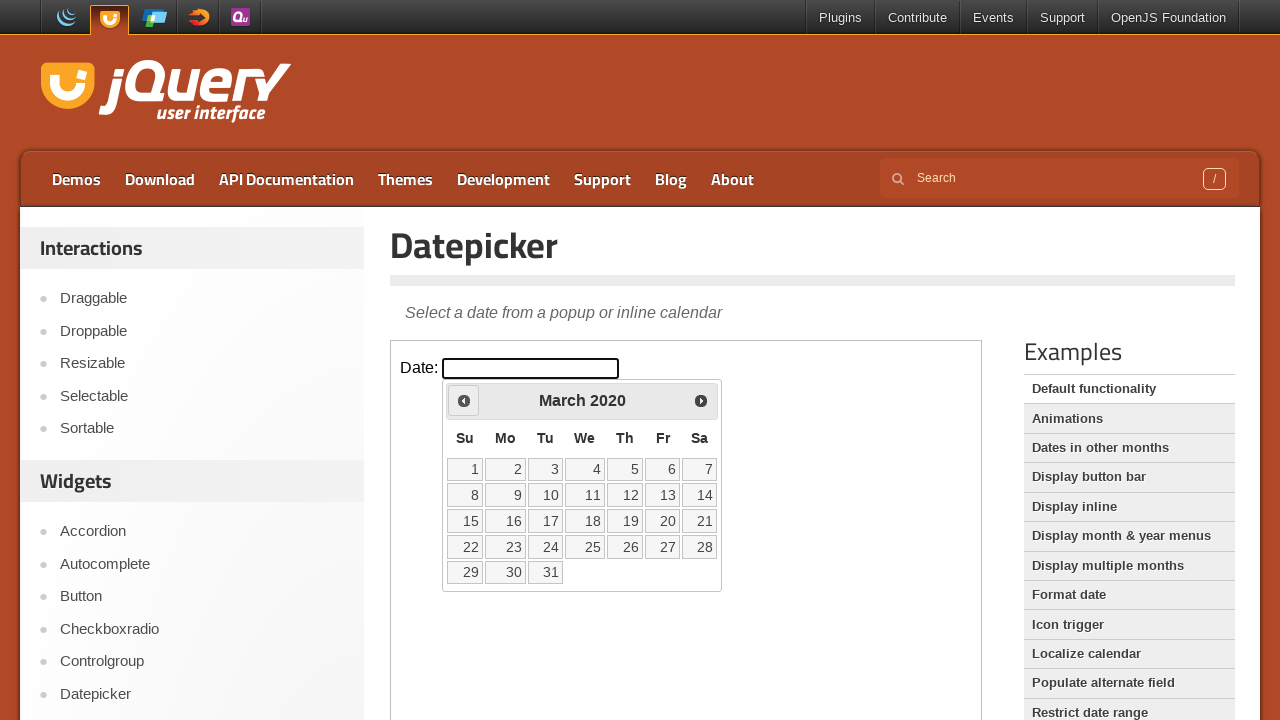

Retrieved current month: March
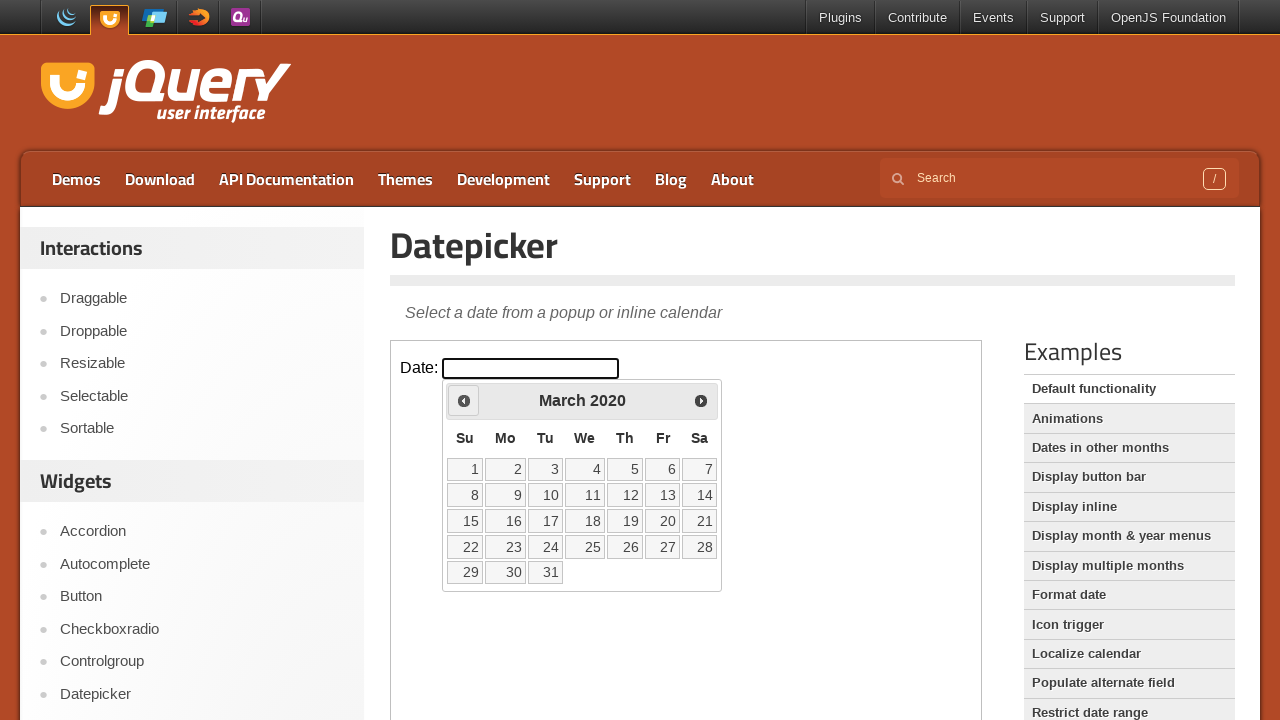

Retrieved current year: 2020
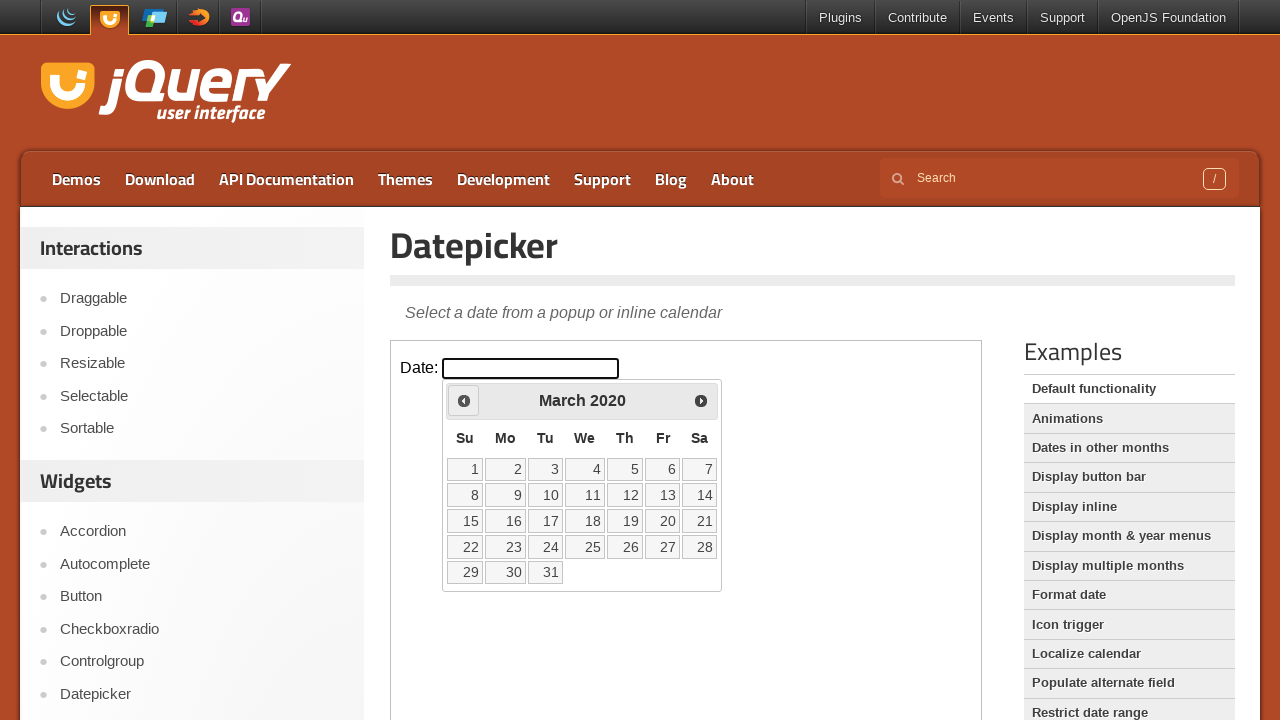

Clicked previous month navigation button at (464, 400) on iframe >> nth=0 >> internal:control=enter-frame >> span.ui-icon.ui-icon-circle-t
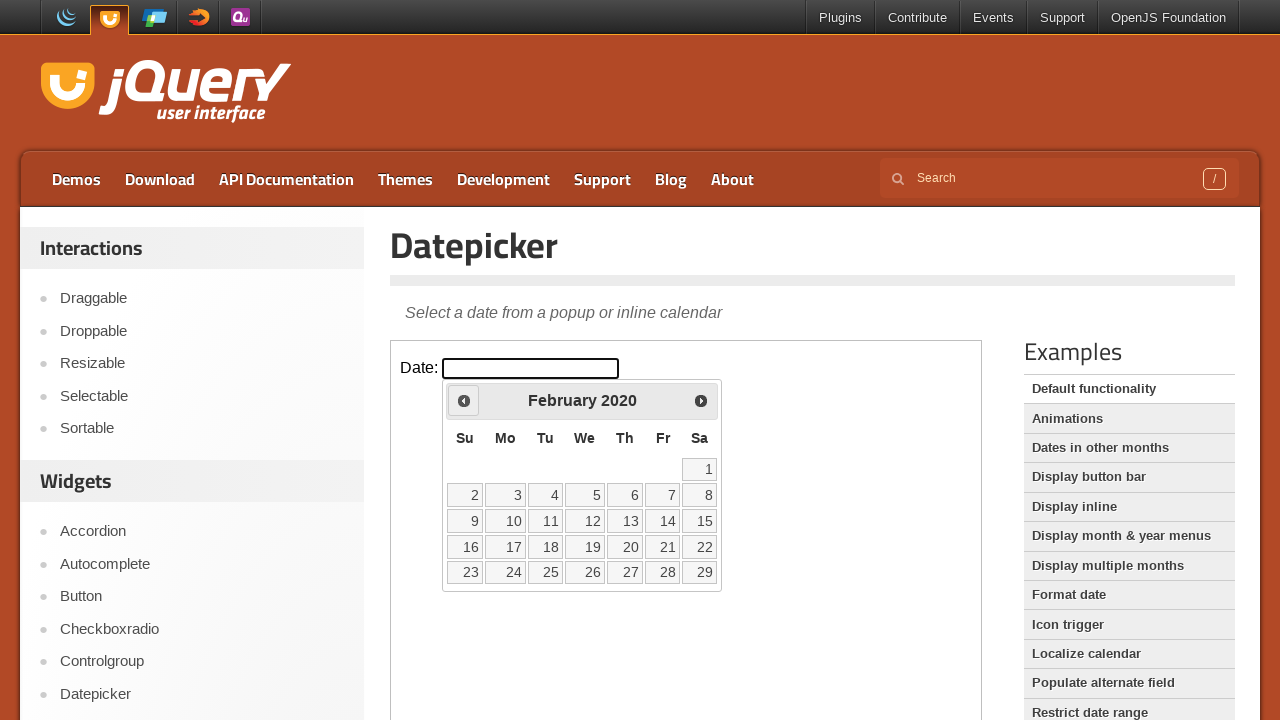

Retrieved current month: February
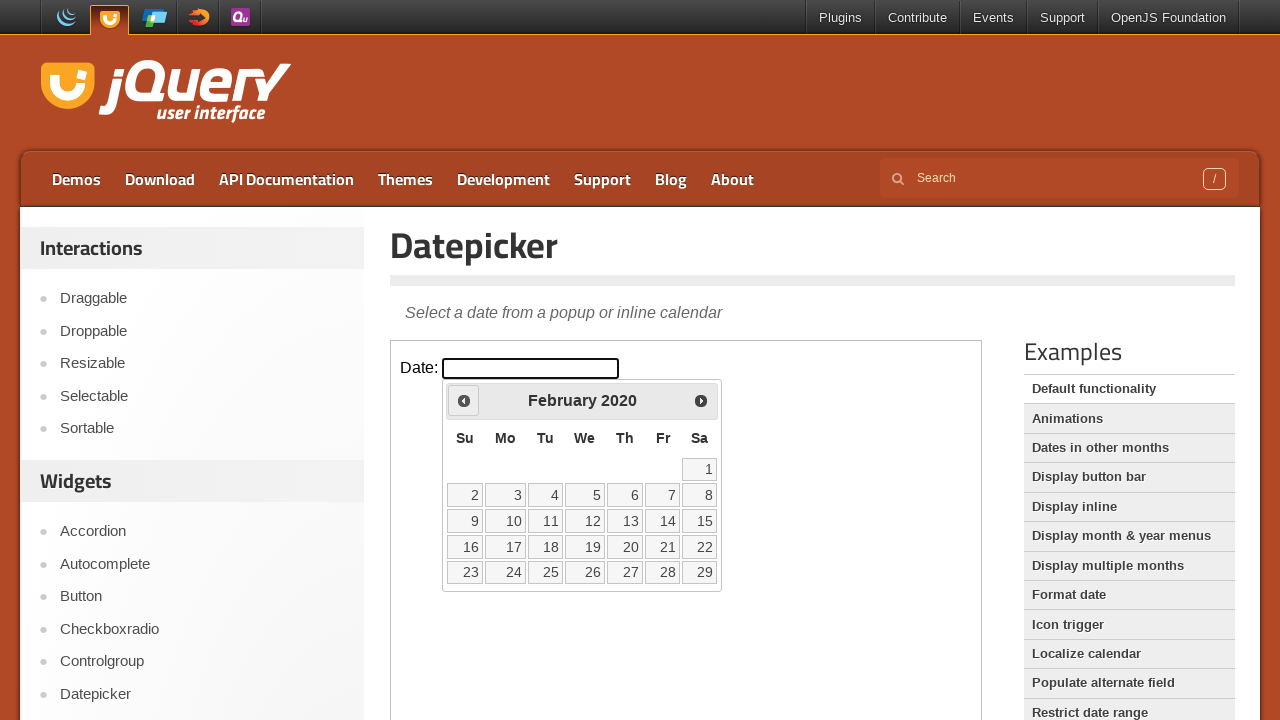

Retrieved current year: 2020
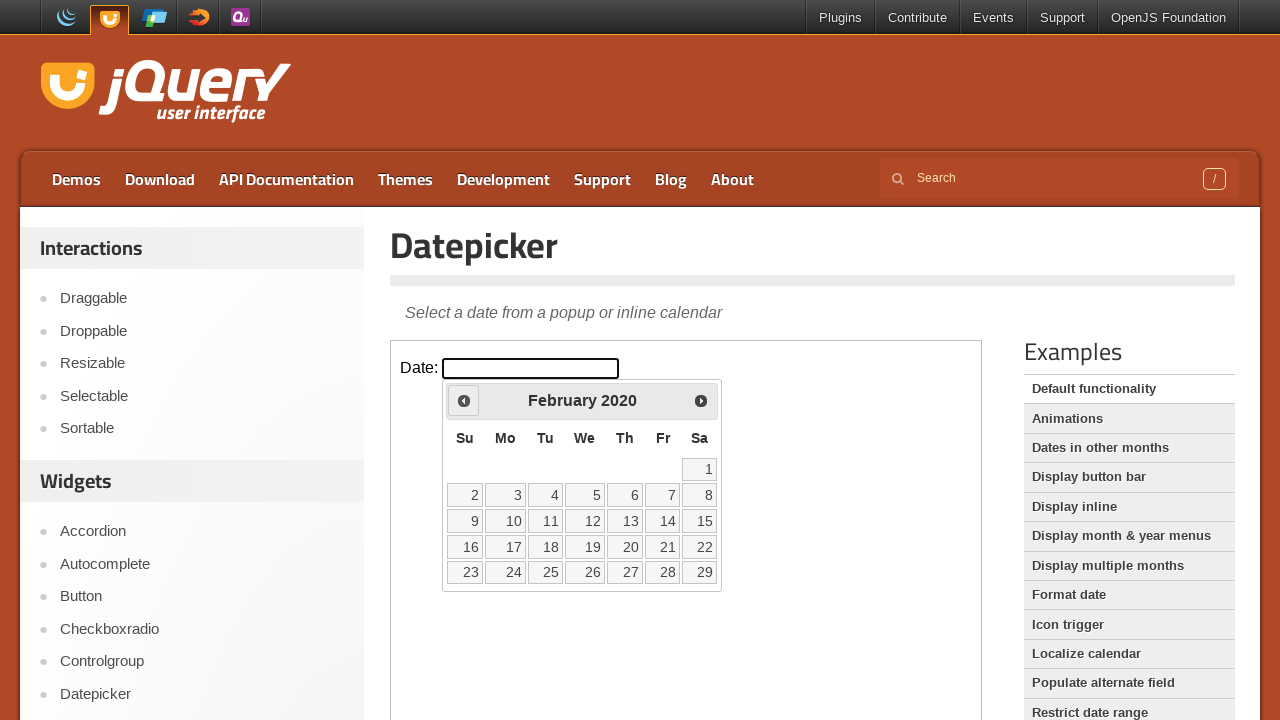

Clicked previous month navigation button at (464, 400) on iframe >> nth=0 >> internal:control=enter-frame >> span.ui-icon.ui-icon-circle-t
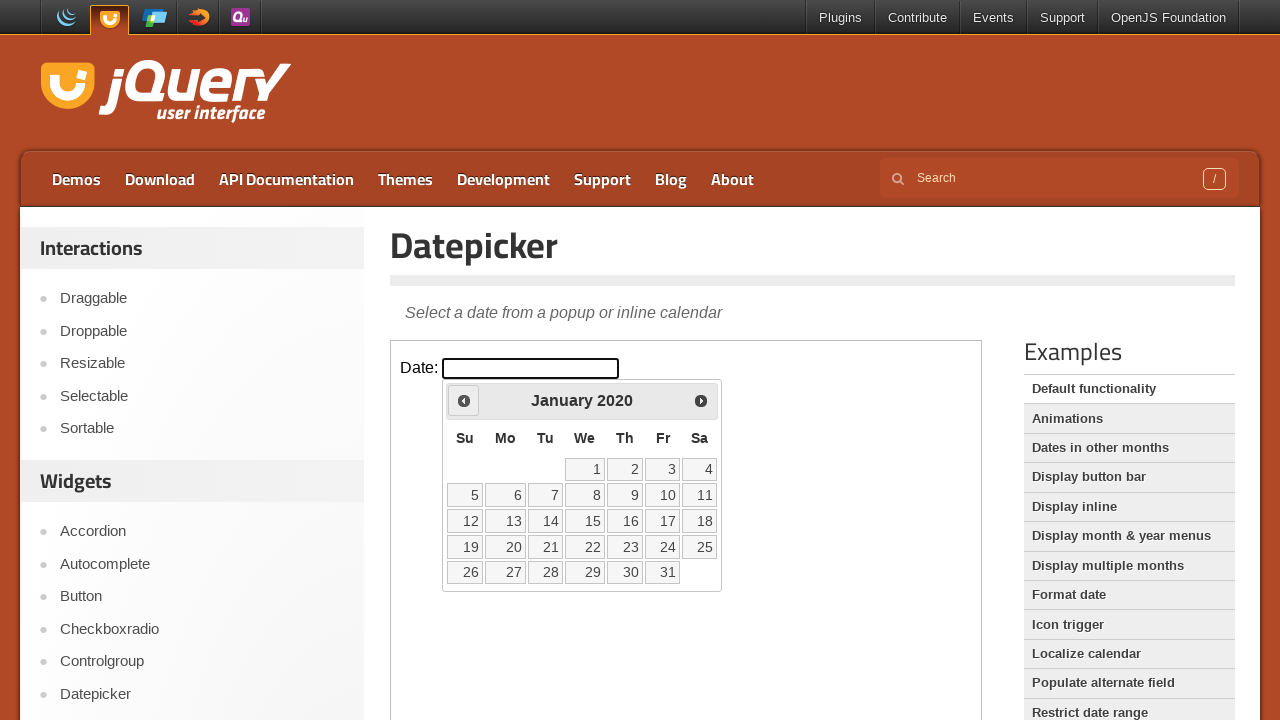

Retrieved current month: January
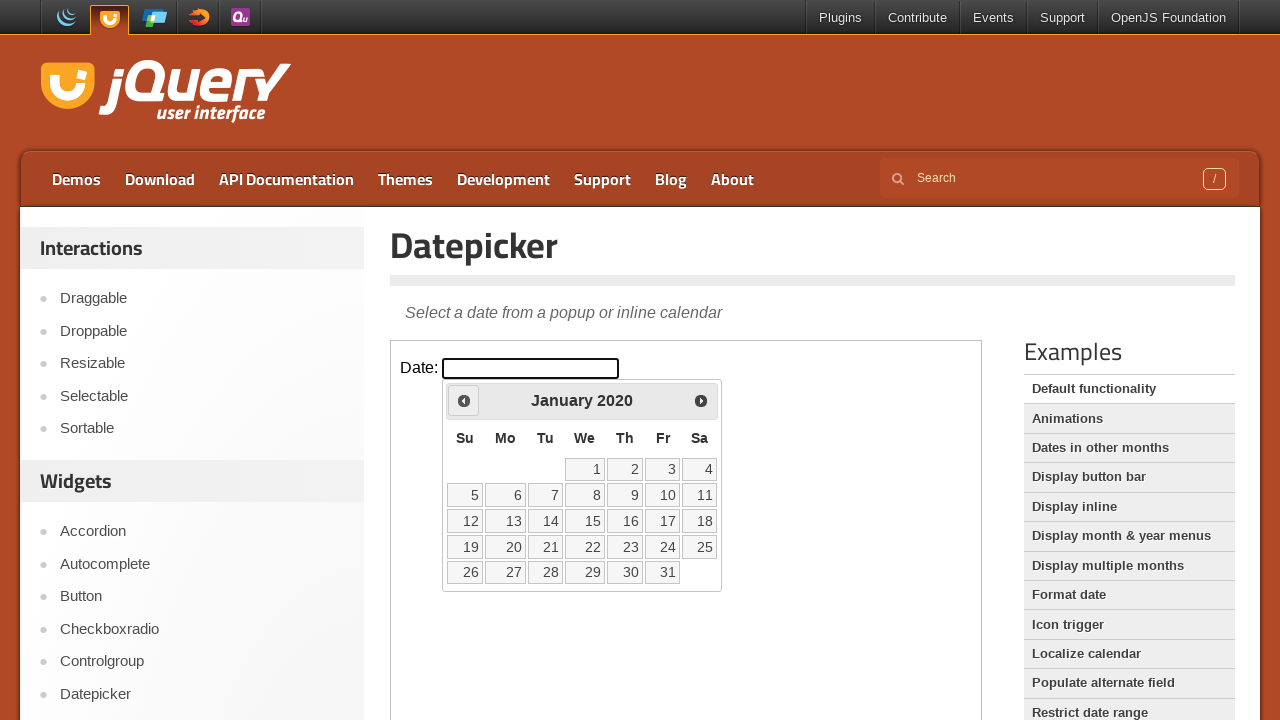

Retrieved current year: 2020
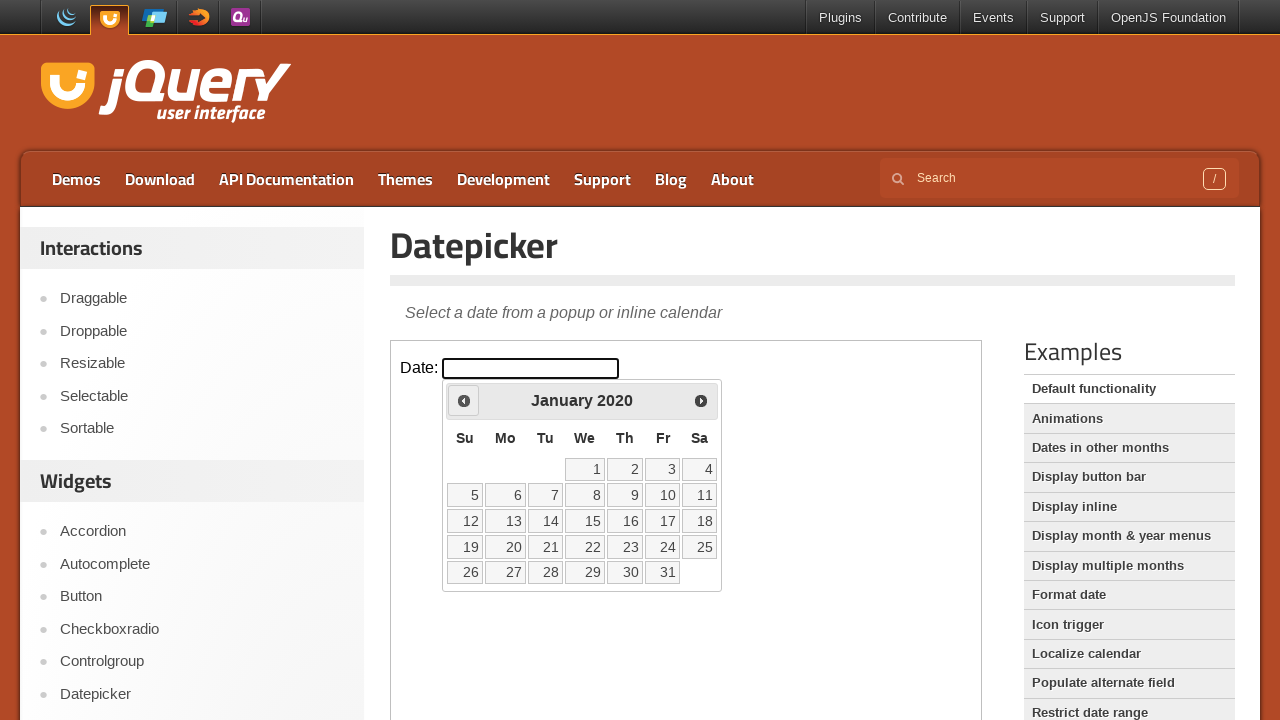

Clicked previous month navigation button at (464, 400) on iframe >> nth=0 >> internal:control=enter-frame >> span.ui-icon.ui-icon-circle-t
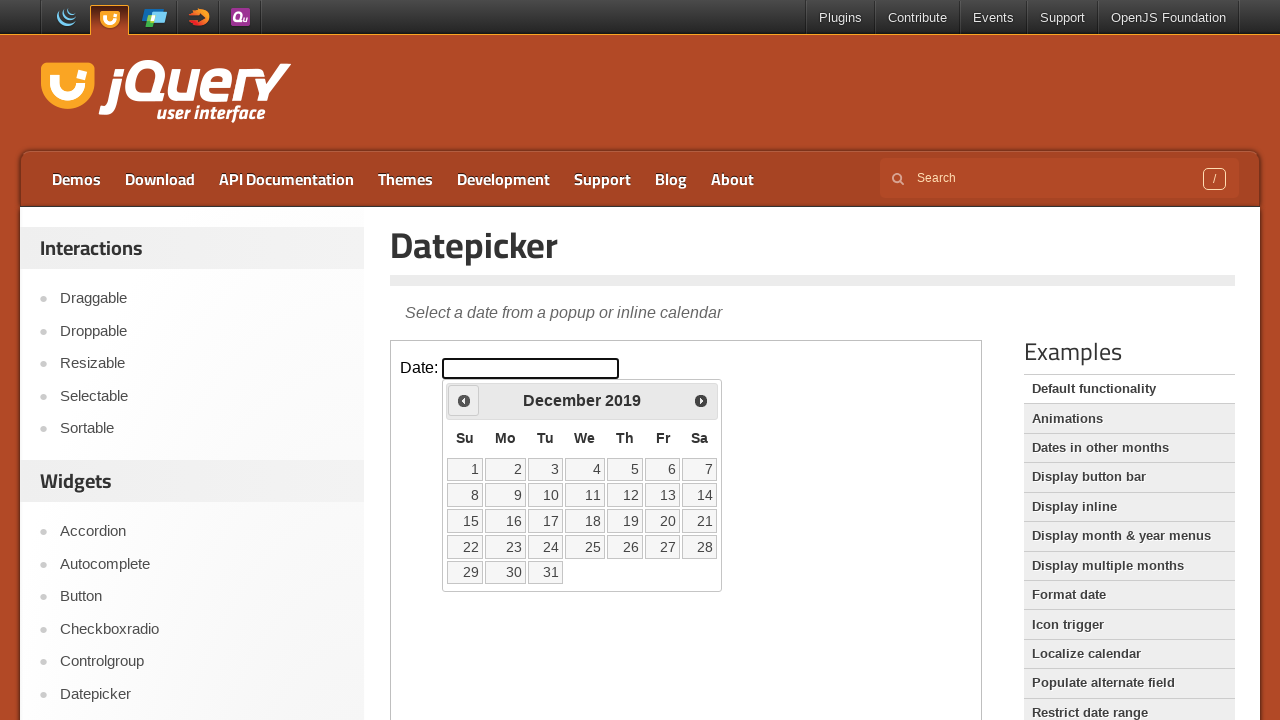

Retrieved current month: December
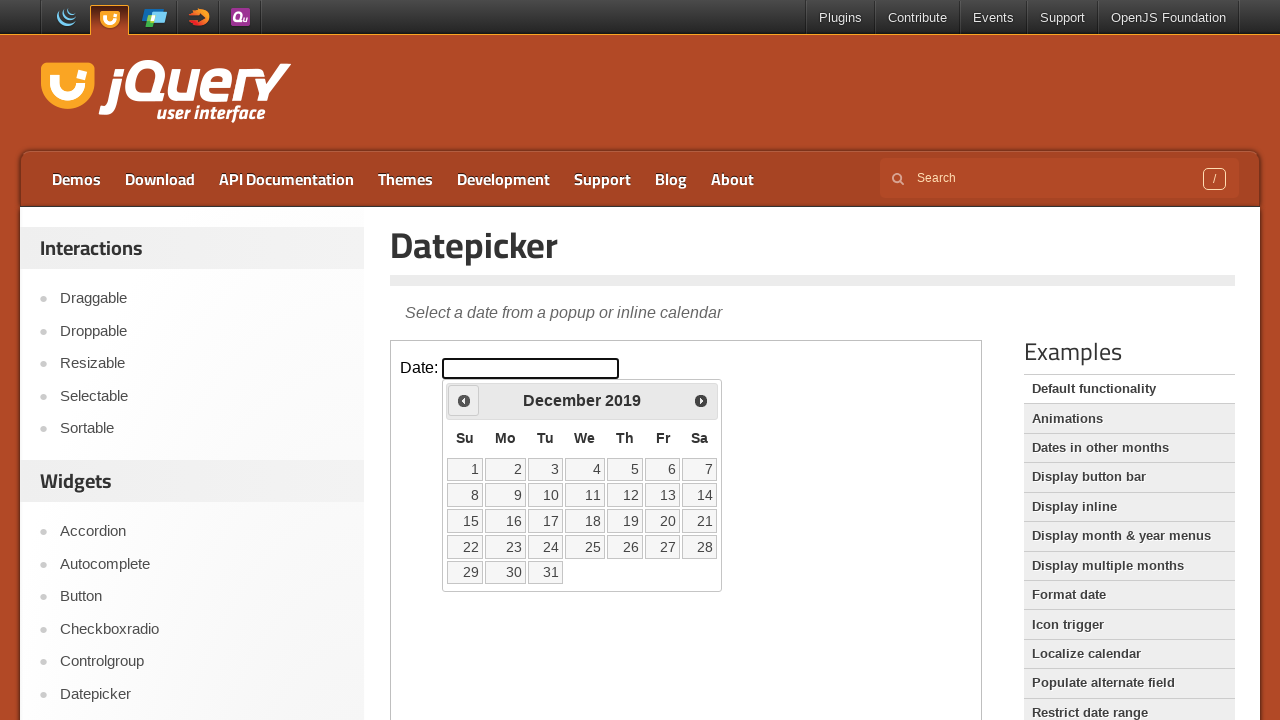

Retrieved current year: 2019
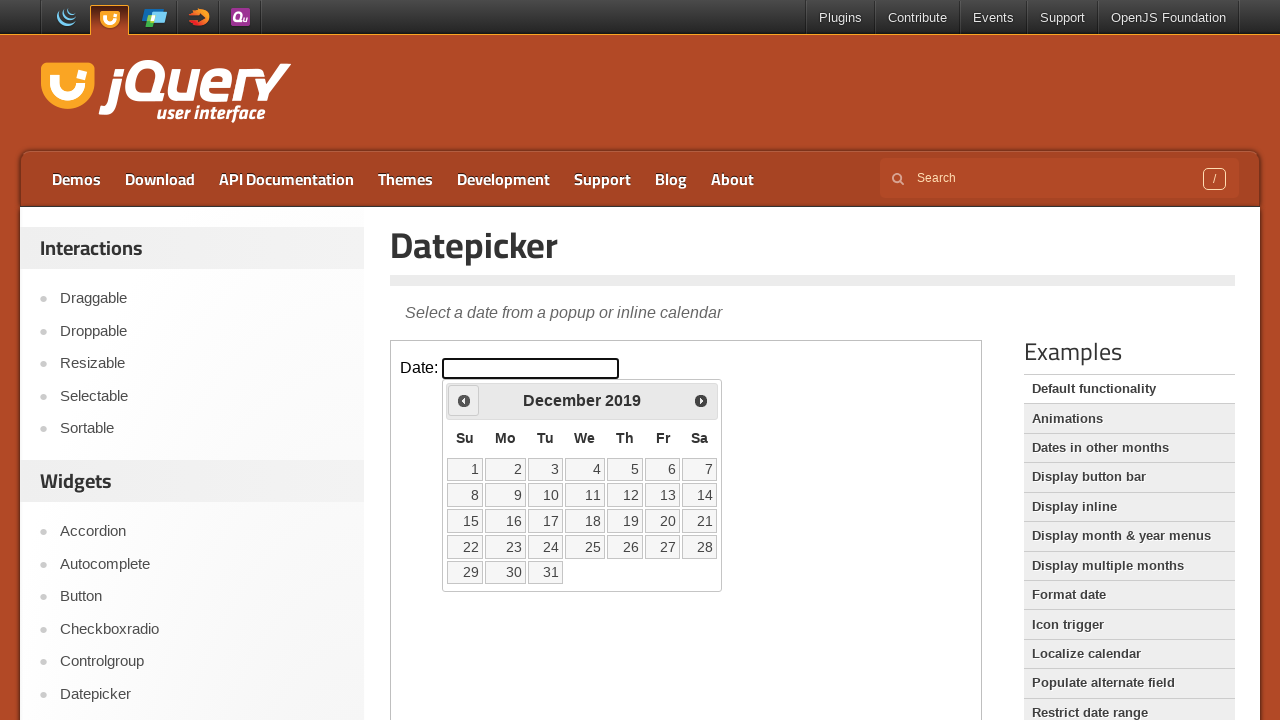

Clicked previous month navigation button at (464, 400) on iframe >> nth=0 >> internal:control=enter-frame >> span.ui-icon.ui-icon-circle-t
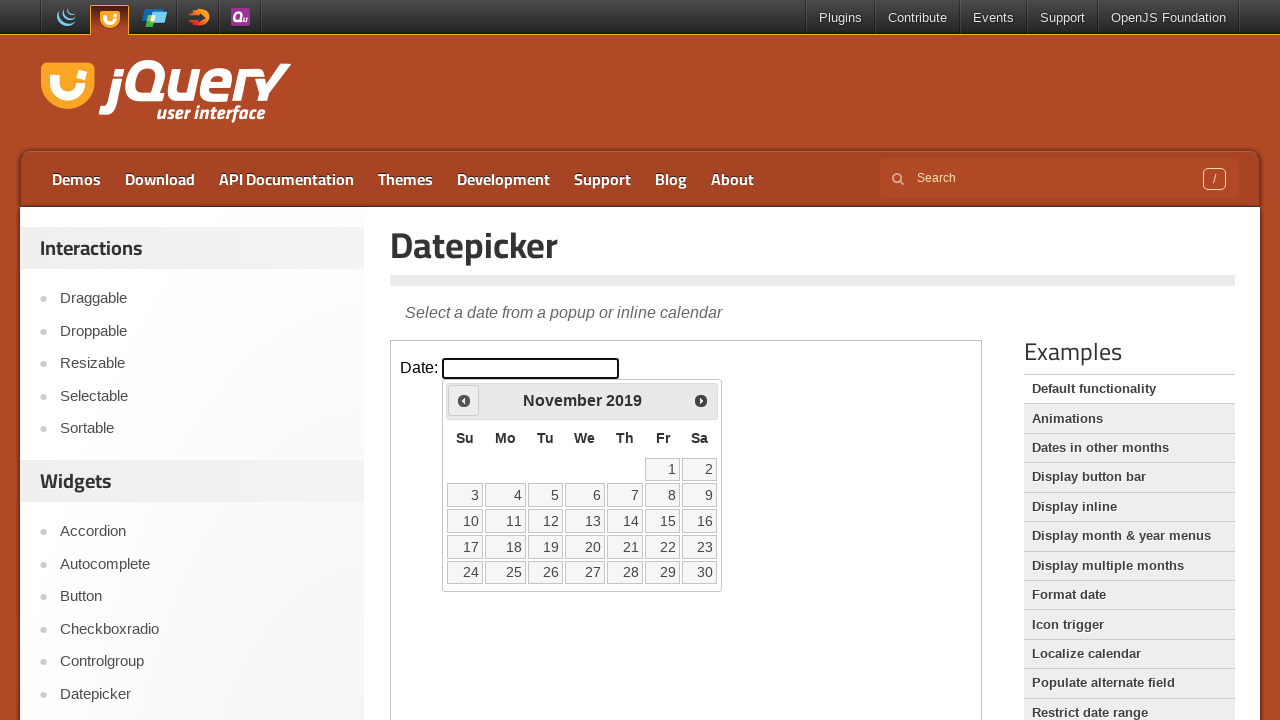

Retrieved current month: November
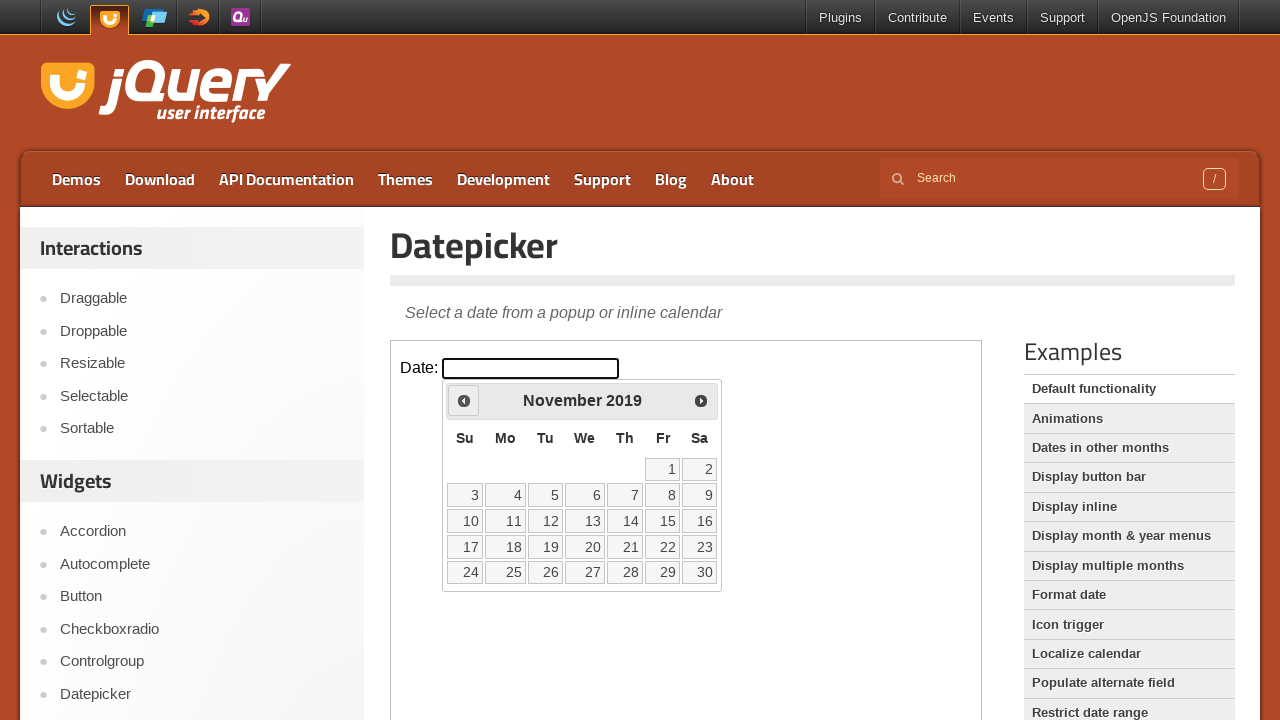

Retrieved current year: 2019
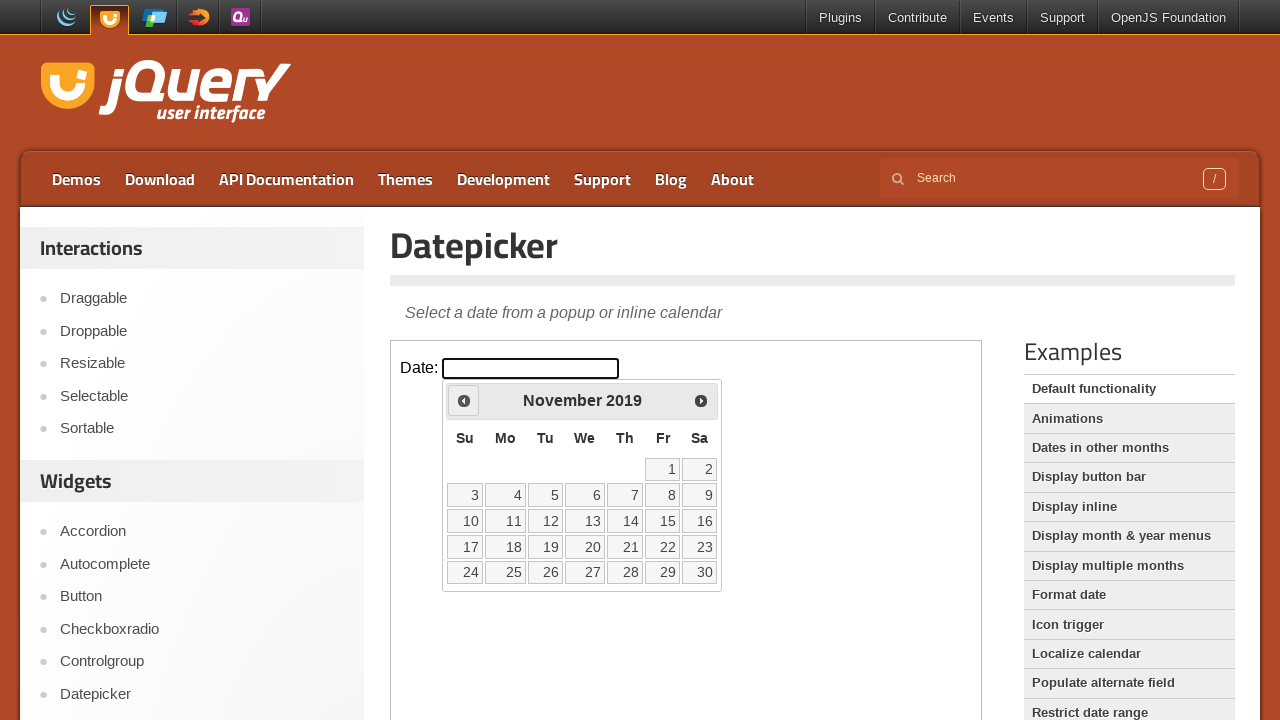

Clicked previous month navigation button at (464, 400) on iframe >> nth=0 >> internal:control=enter-frame >> span.ui-icon.ui-icon-circle-t
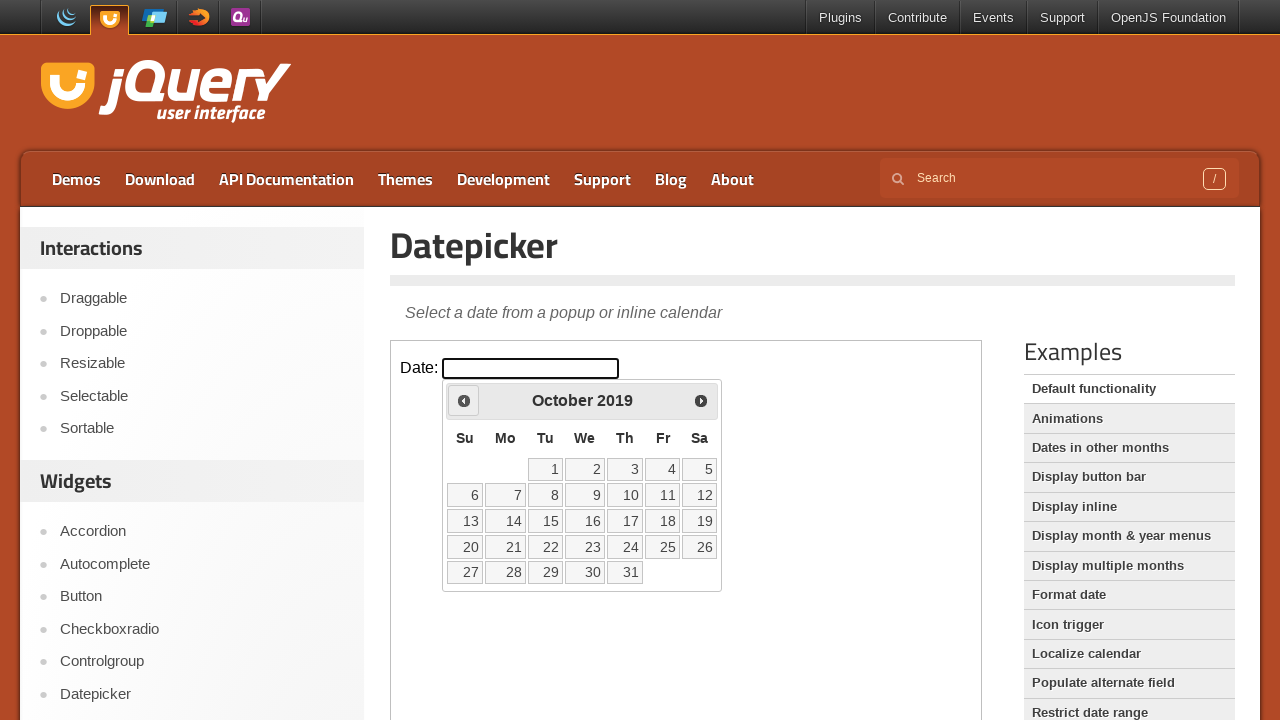

Retrieved current month: October
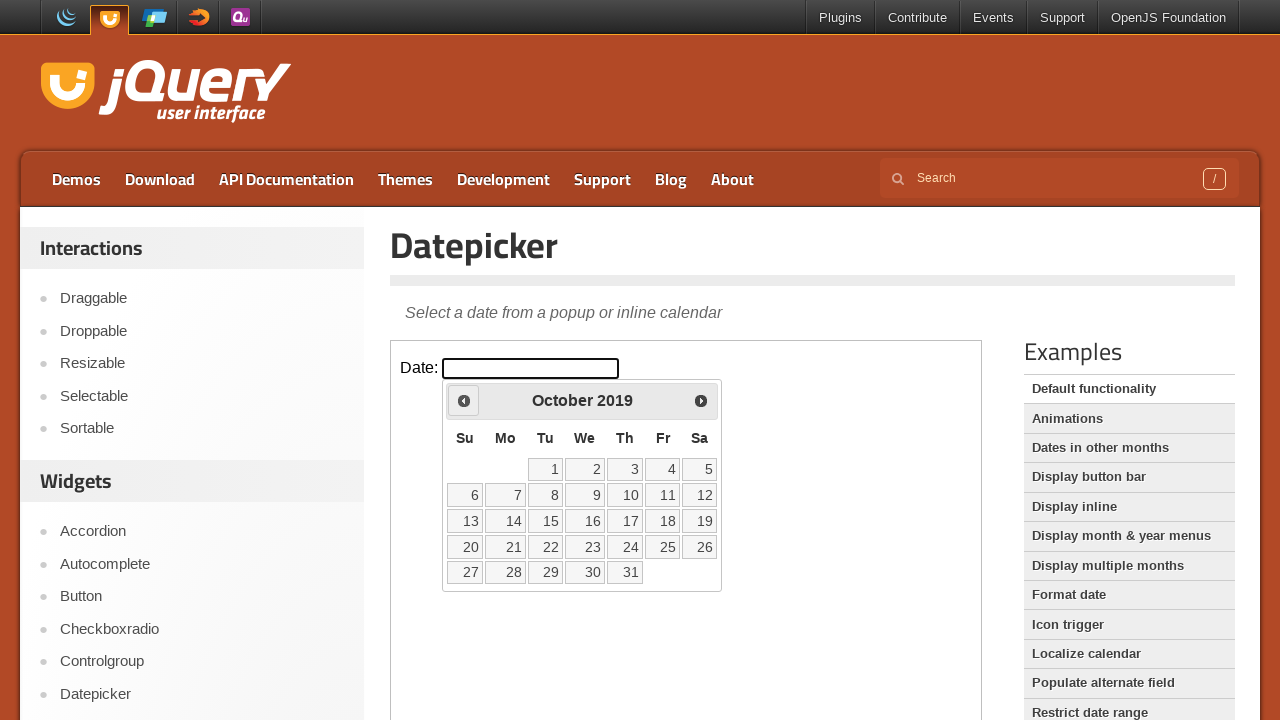

Retrieved current year: 2019
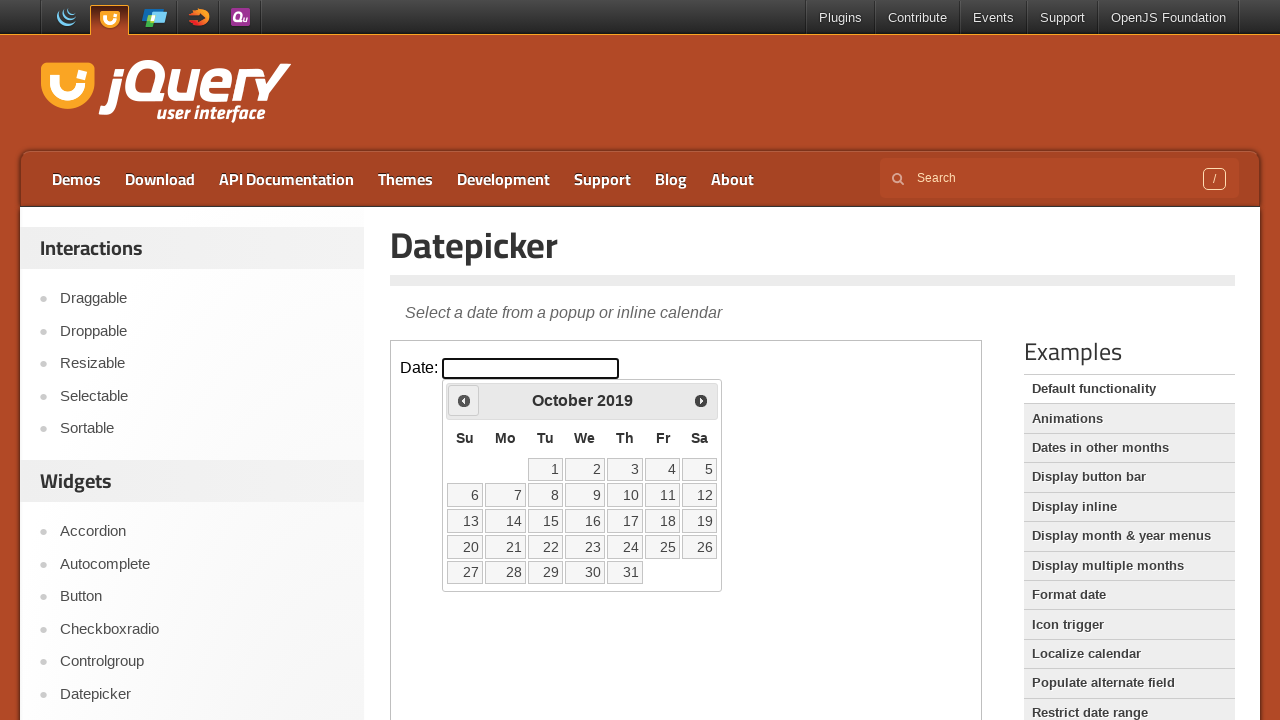

Clicked previous month navigation button at (464, 400) on iframe >> nth=0 >> internal:control=enter-frame >> span.ui-icon.ui-icon-circle-t
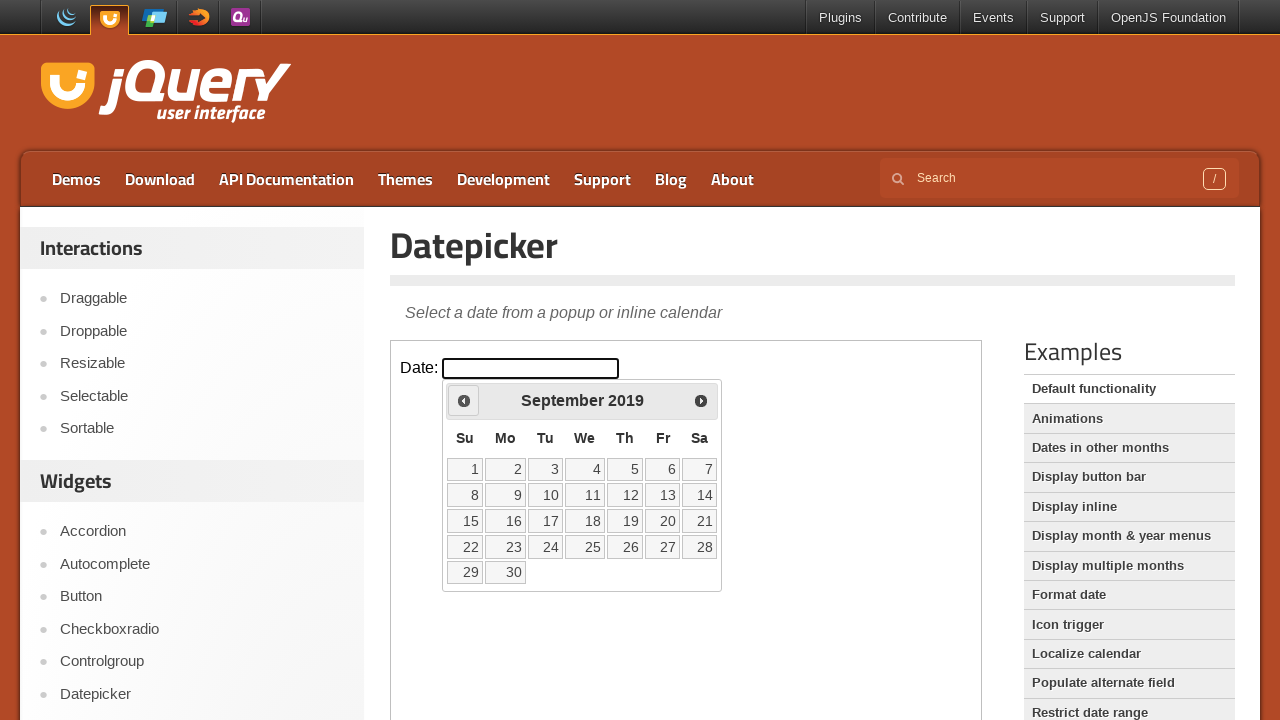

Retrieved current month: September
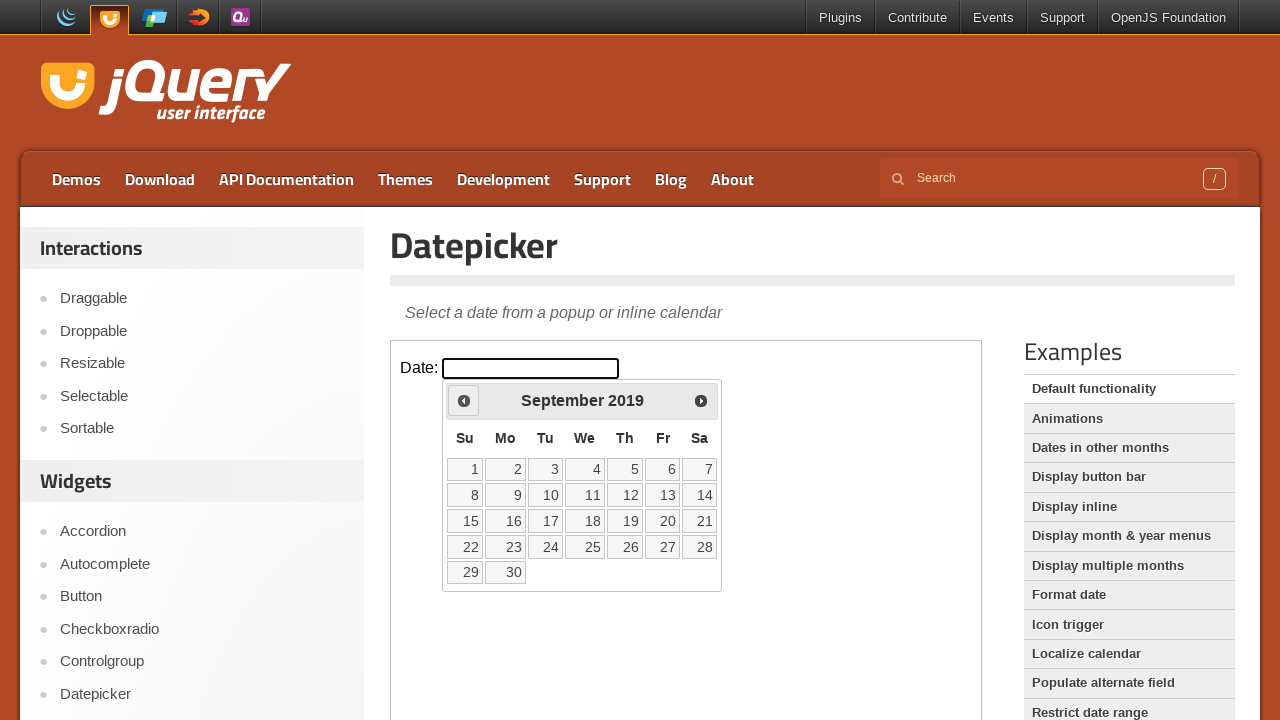

Retrieved current year: 2019
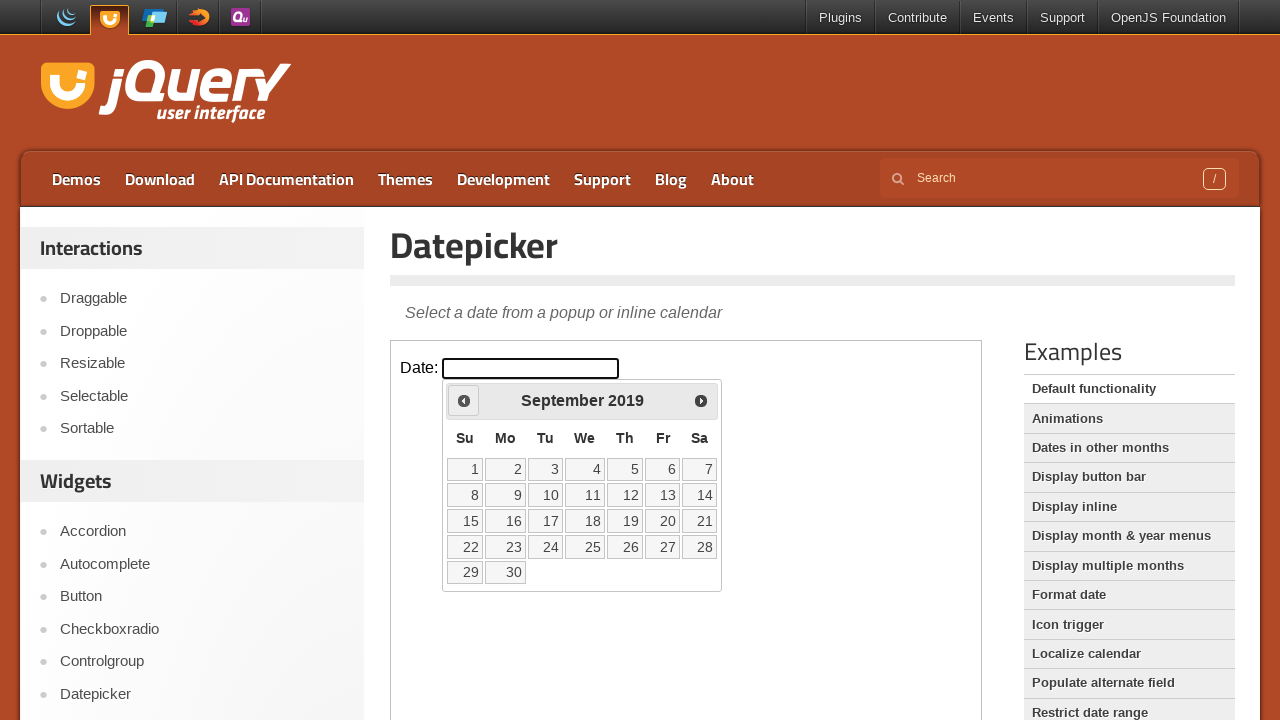

Clicked previous month navigation button at (464, 400) on iframe >> nth=0 >> internal:control=enter-frame >> span.ui-icon.ui-icon-circle-t
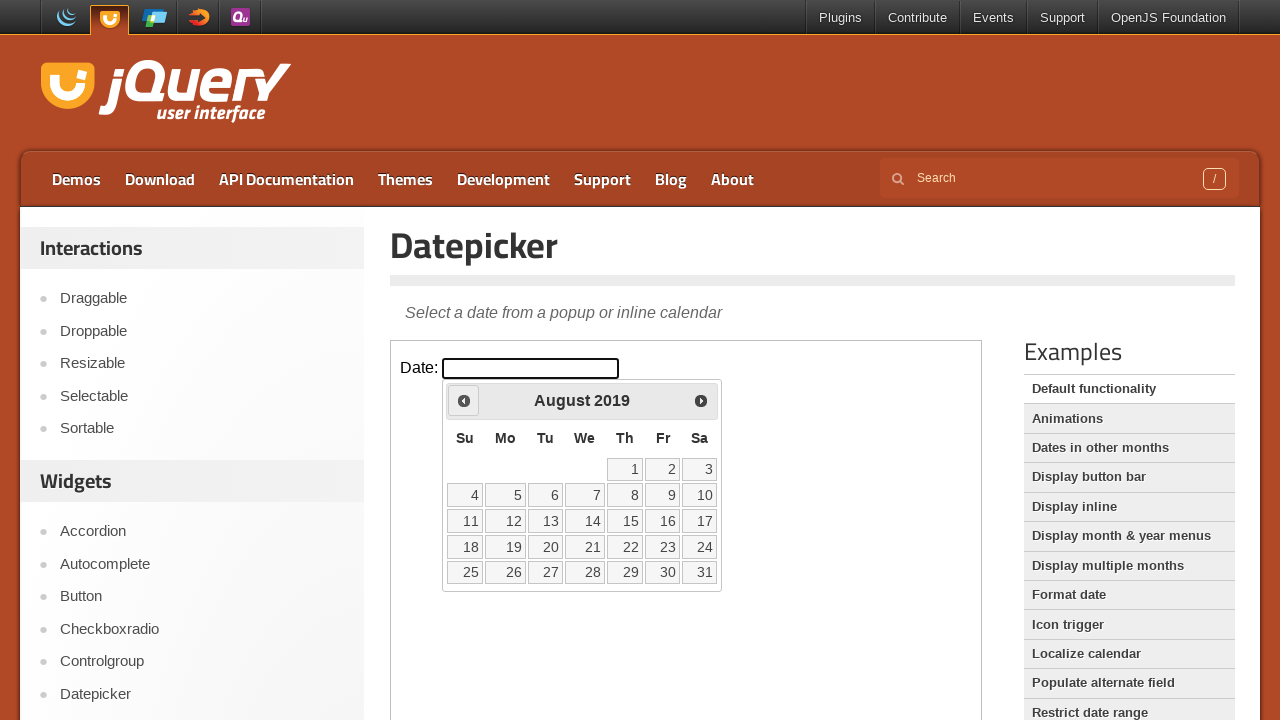

Retrieved current month: August
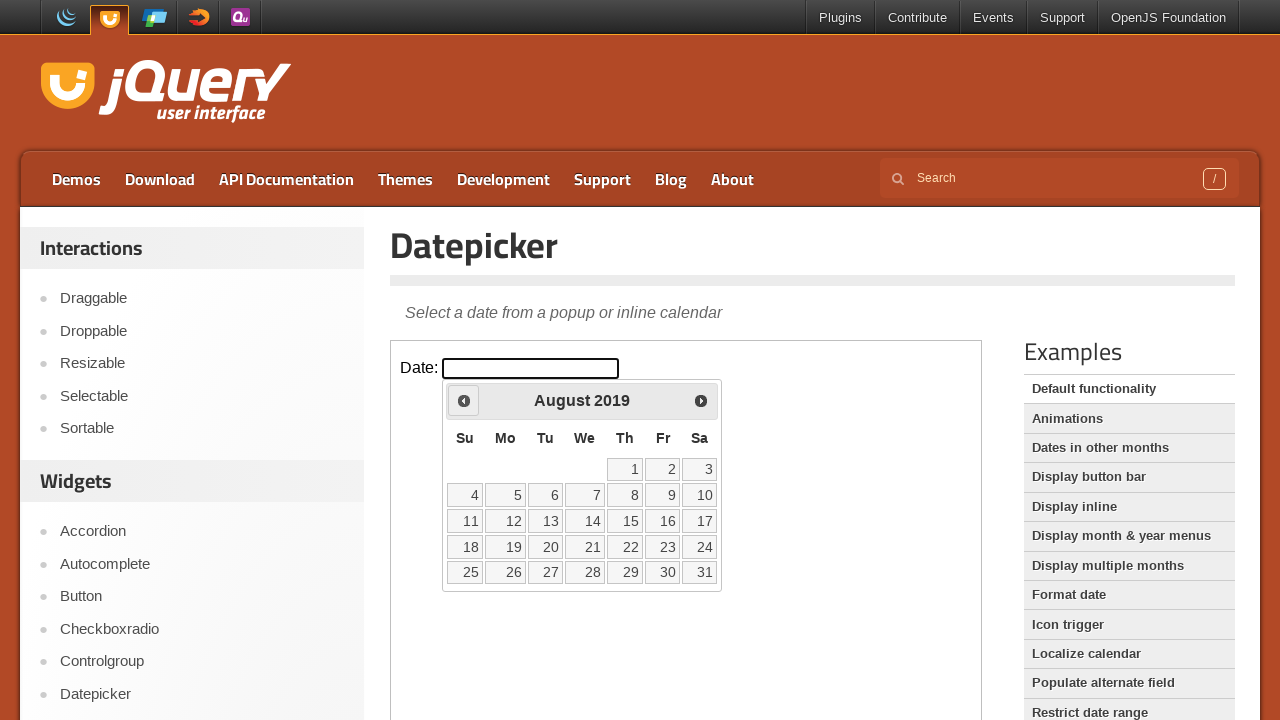

Retrieved current year: 2019
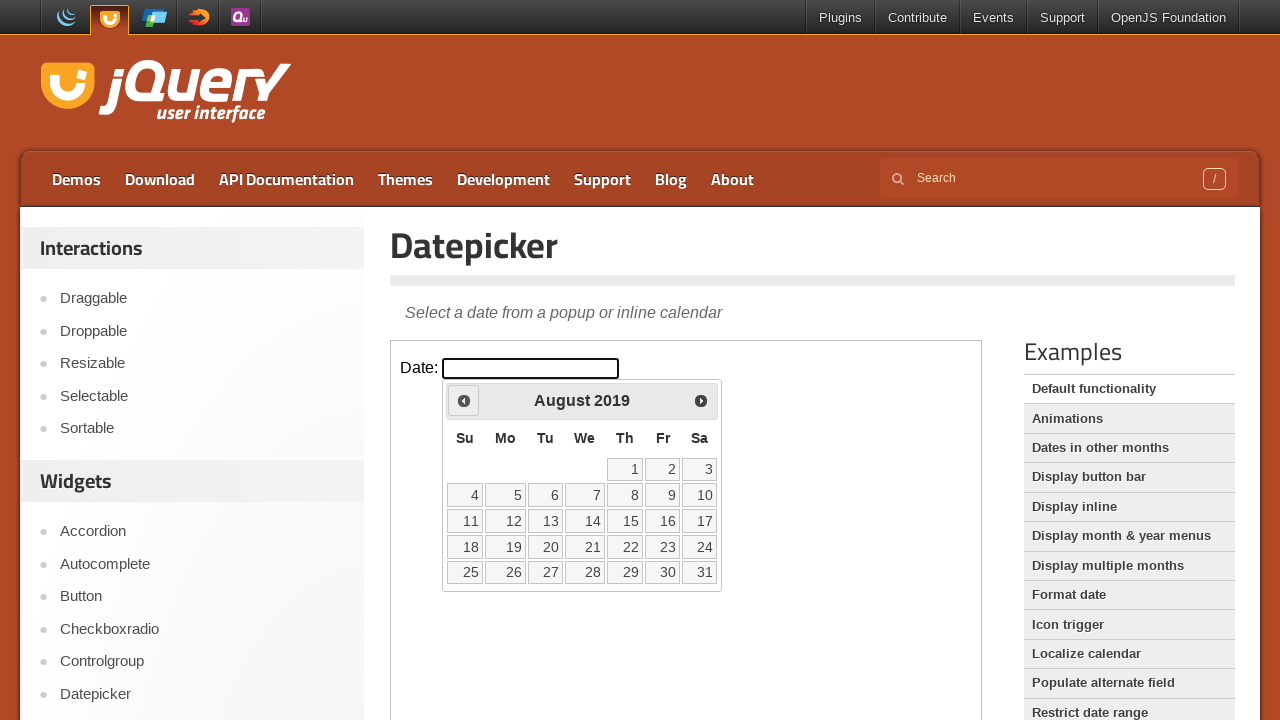

Clicked previous month navigation button at (464, 400) on iframe >> nth=0 >> internal:control=enter-frame >> span.ui-icon.ui-icon-circle-t
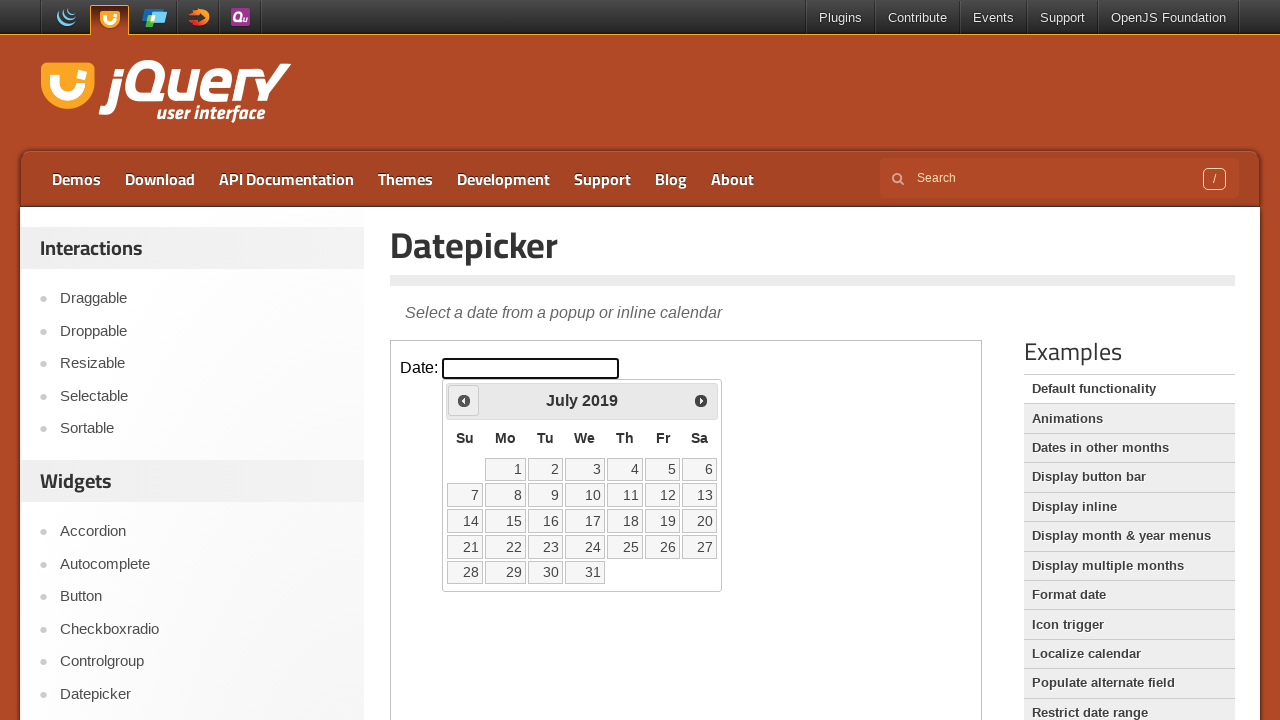

Retrieved current month: July
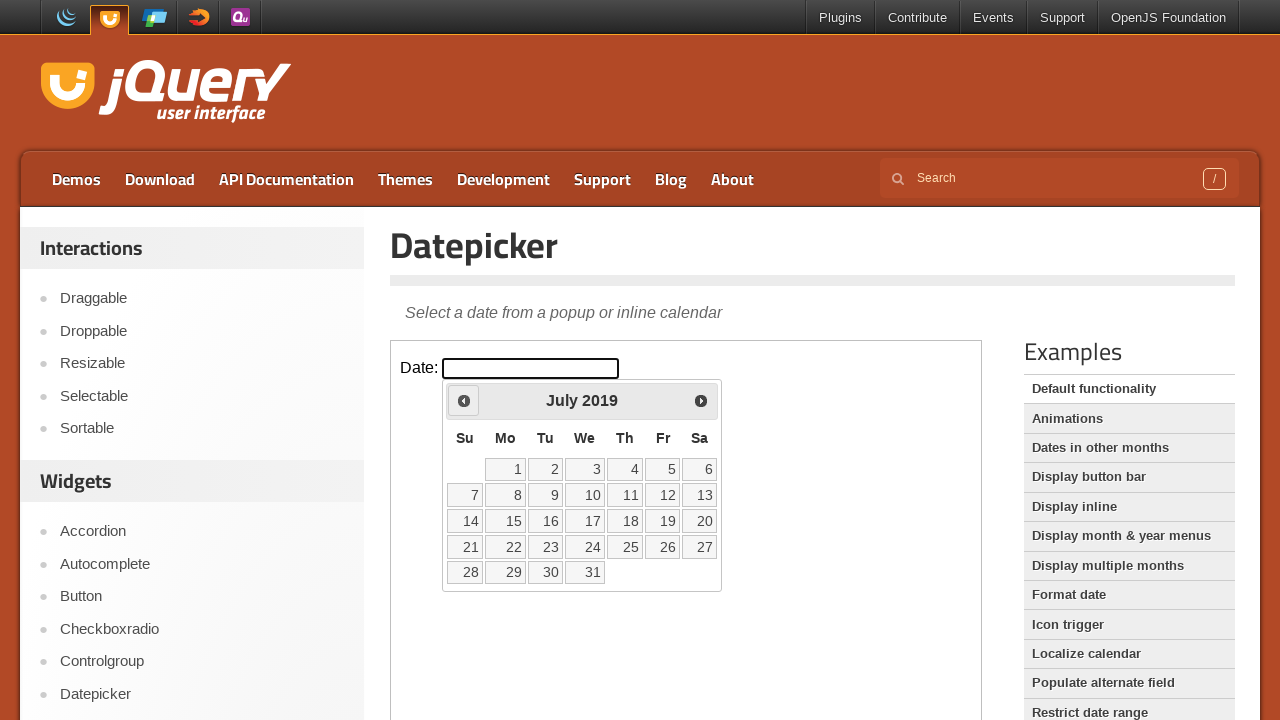

Retrieved current year: 2019
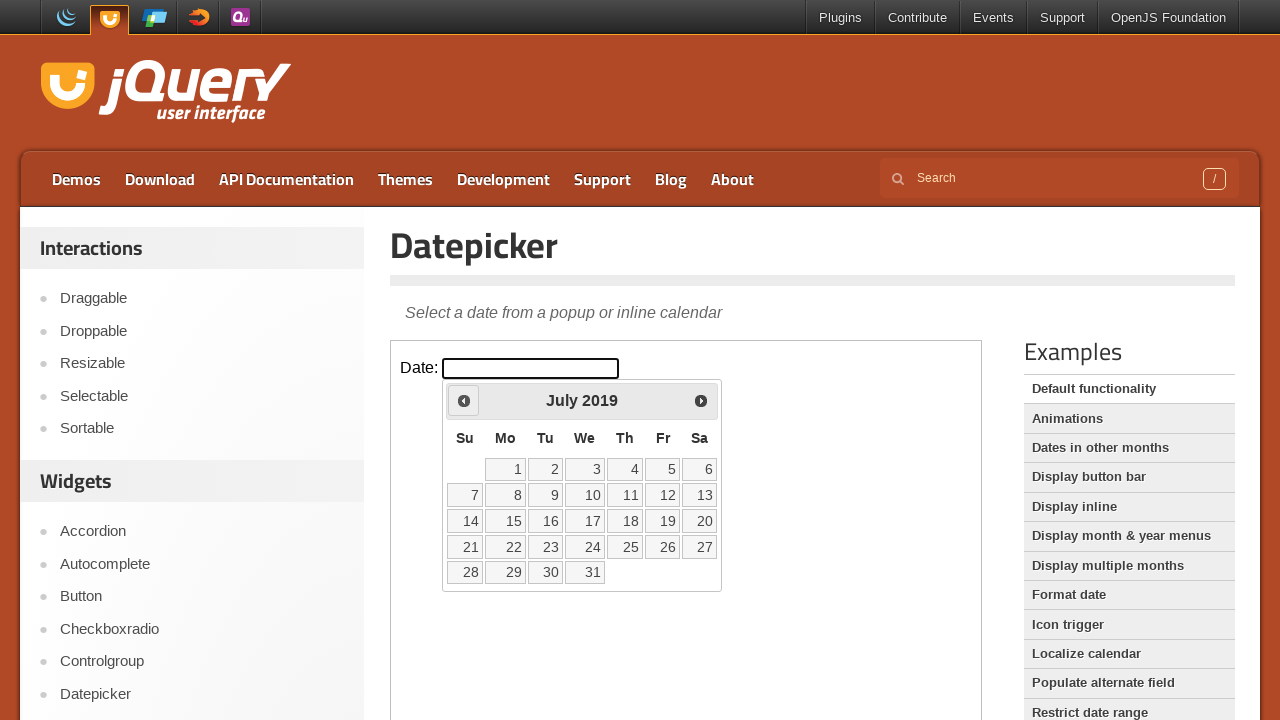

Clicked previous month navigation button at (464, 400) on iframe >> nth=0 >> internal:control=enter-frame >> span.ui-icon.ui-icon-circle-t
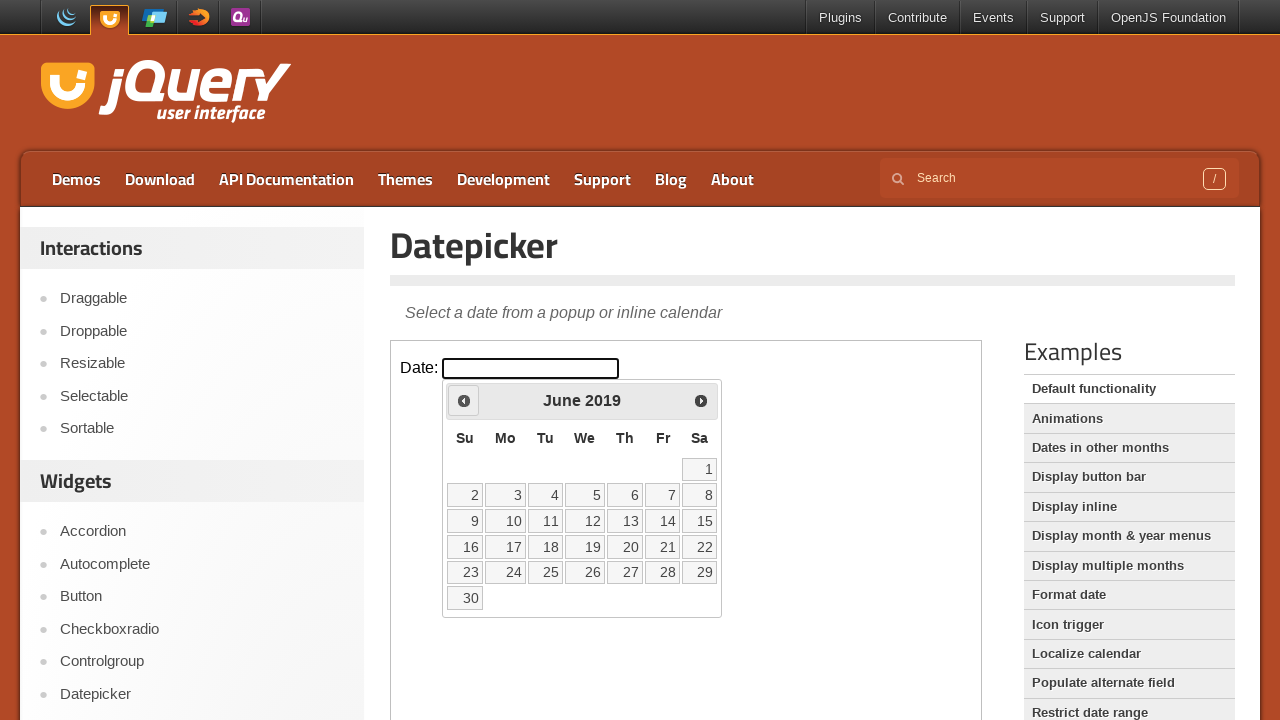

Retrieved current month: June
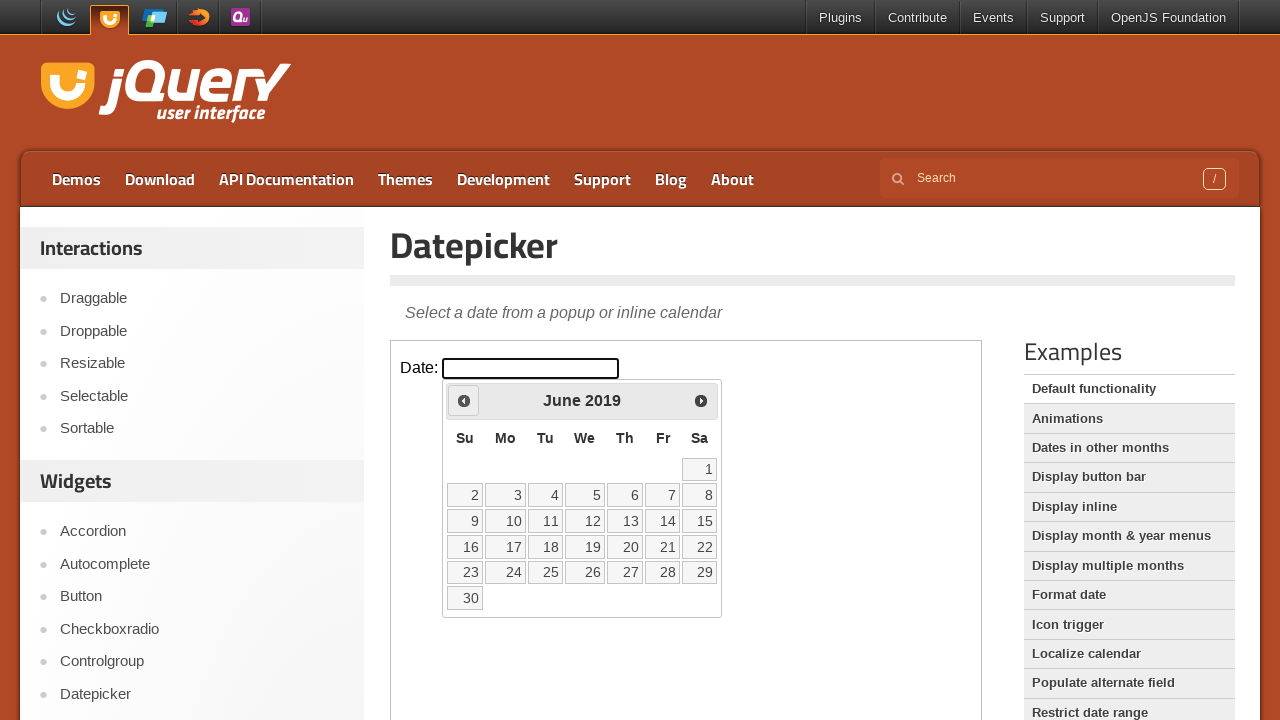

Retrieved current year: 2019
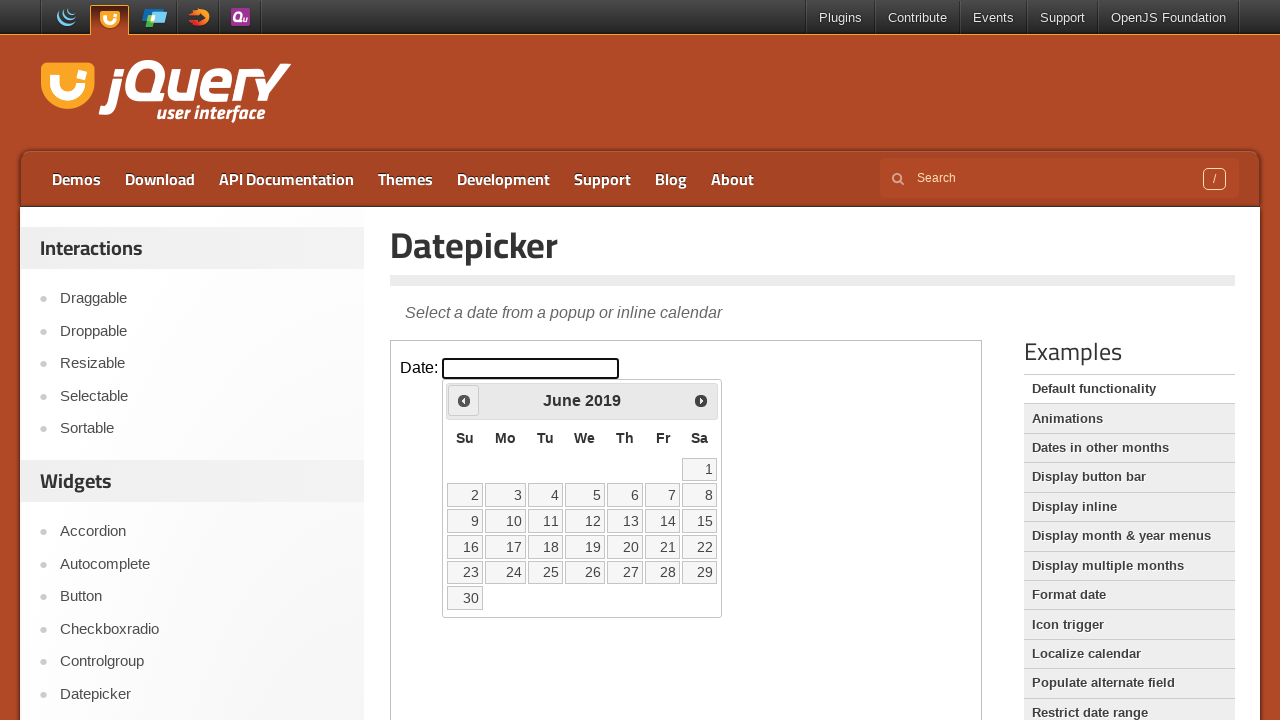

Clicked previous month navigation button at (464, 400) on iframe >> nth=0 >> internal:control=enter-frame >> span.ui-icon.ui-icon-circle-t
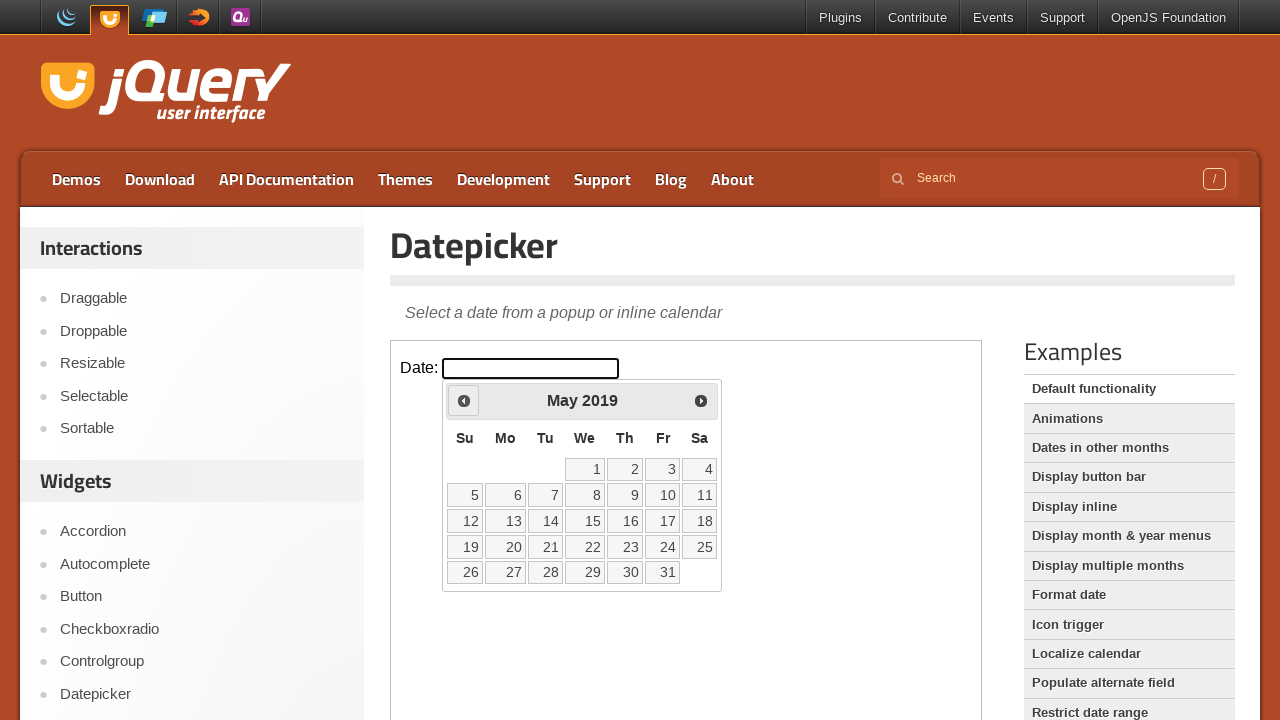

Retrieved current month: May
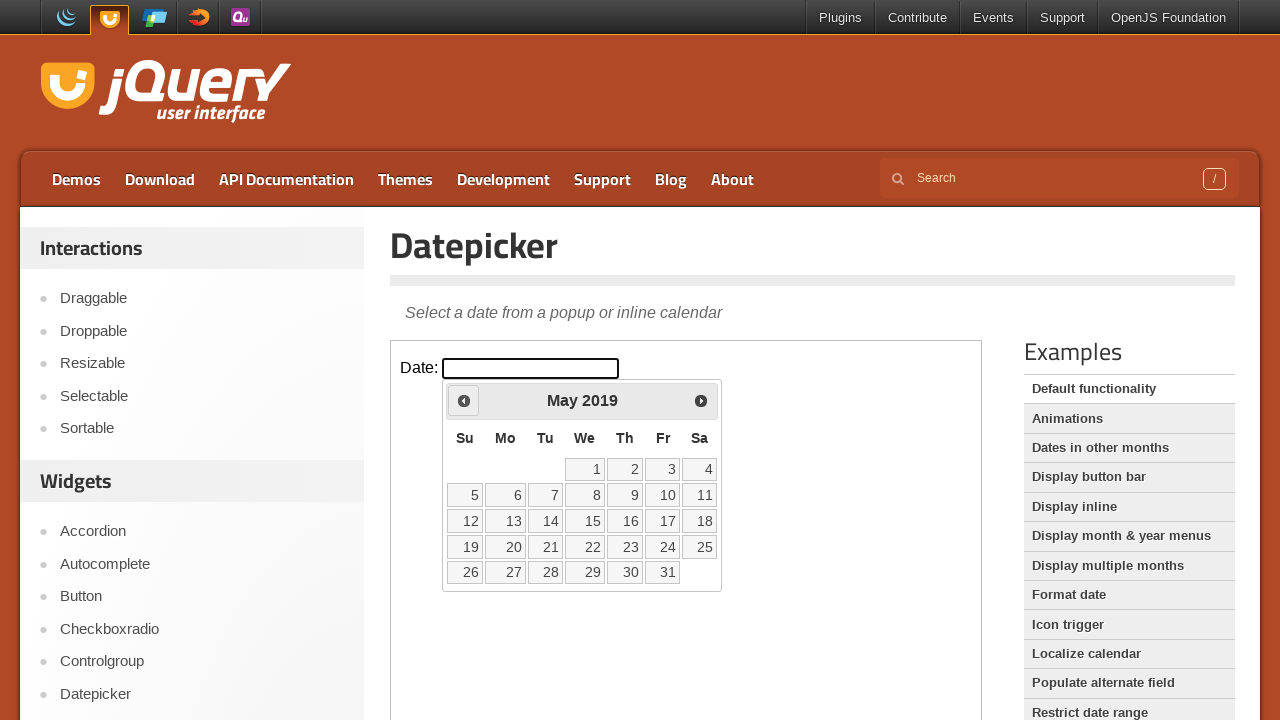

Retrieved current year: 2019
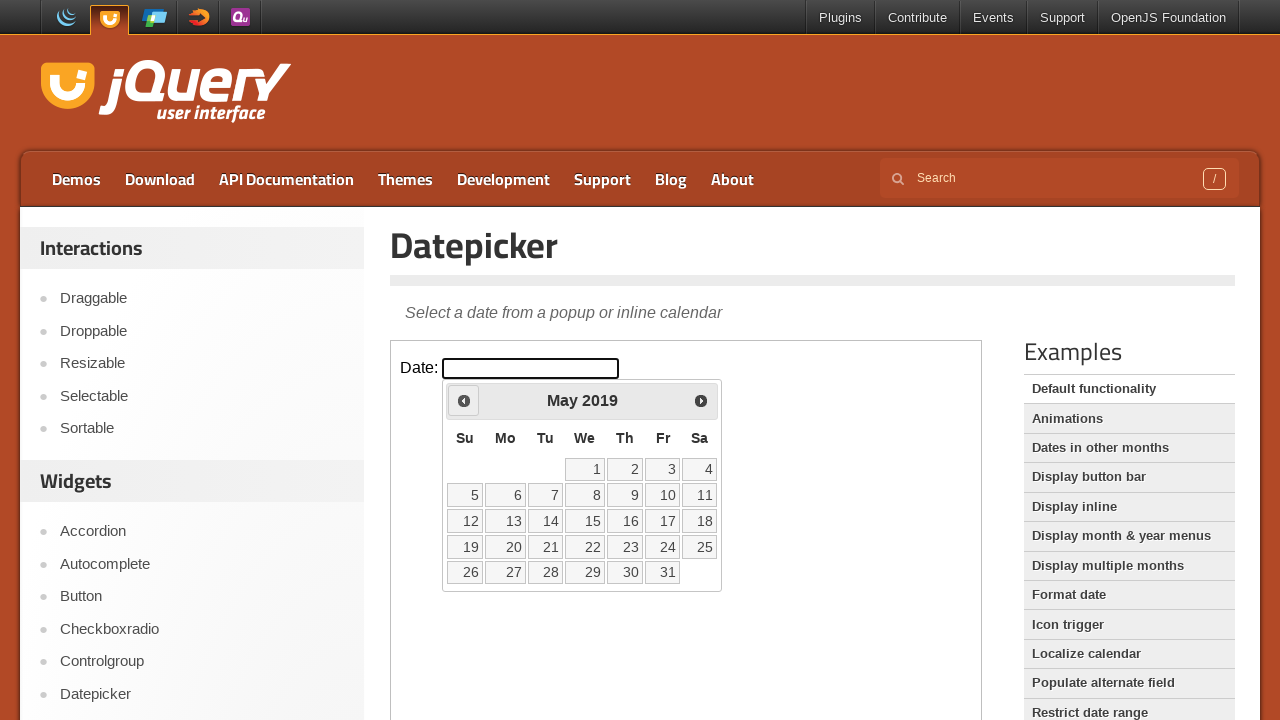

Clicked previous month navigation button at (464, 400) on iframe >> nth=0 >> internal:control=enter-frame >> span.ui-icon.ui-icon-circle-t
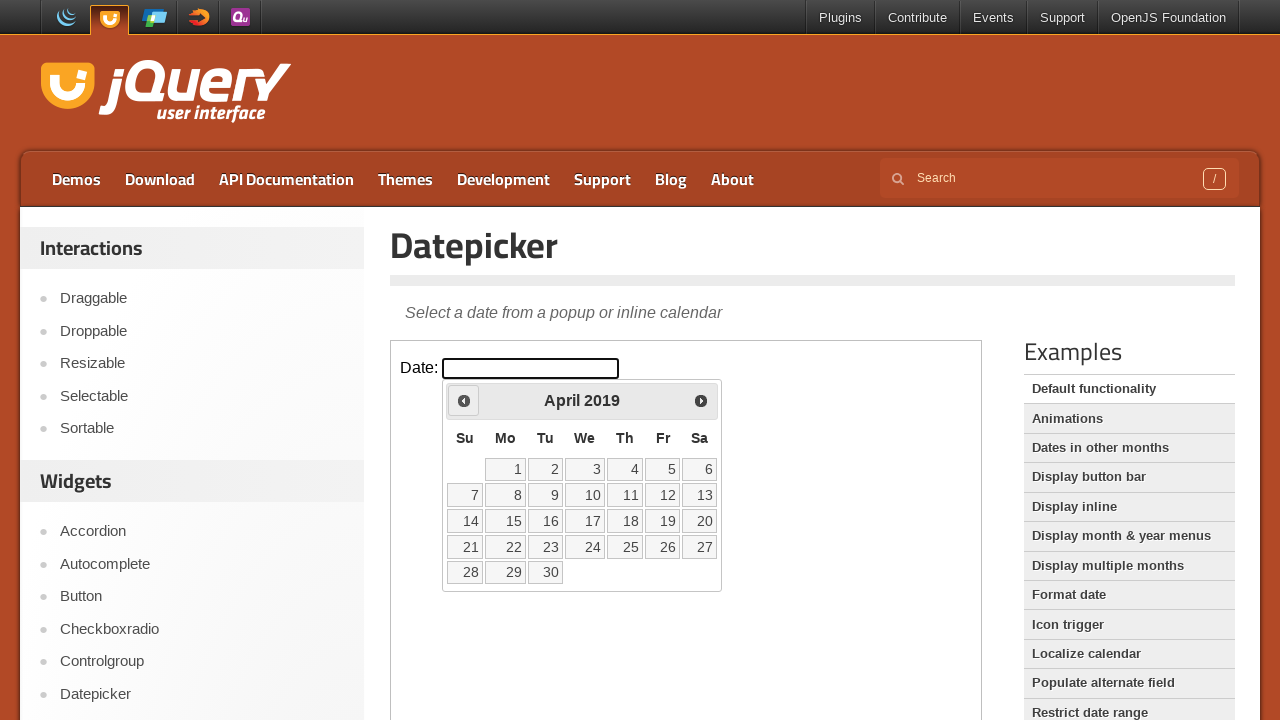

Retrieved current month: April
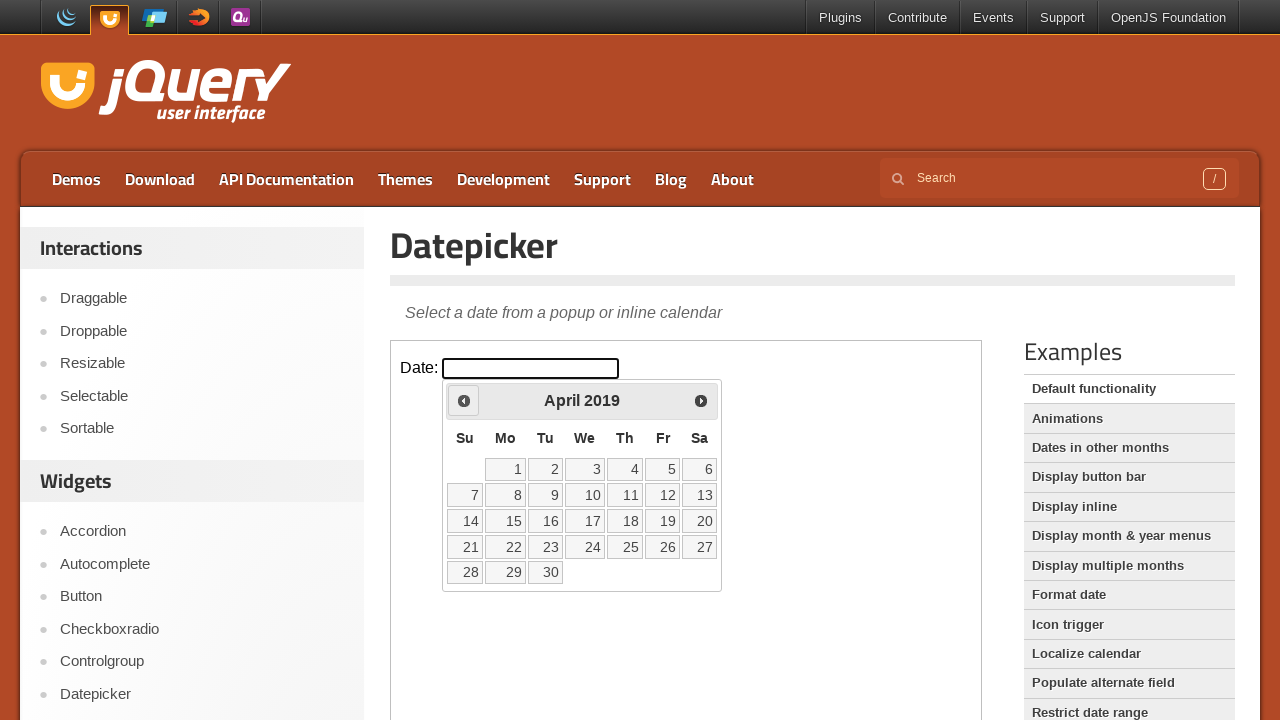

Retrieved current year: 2019
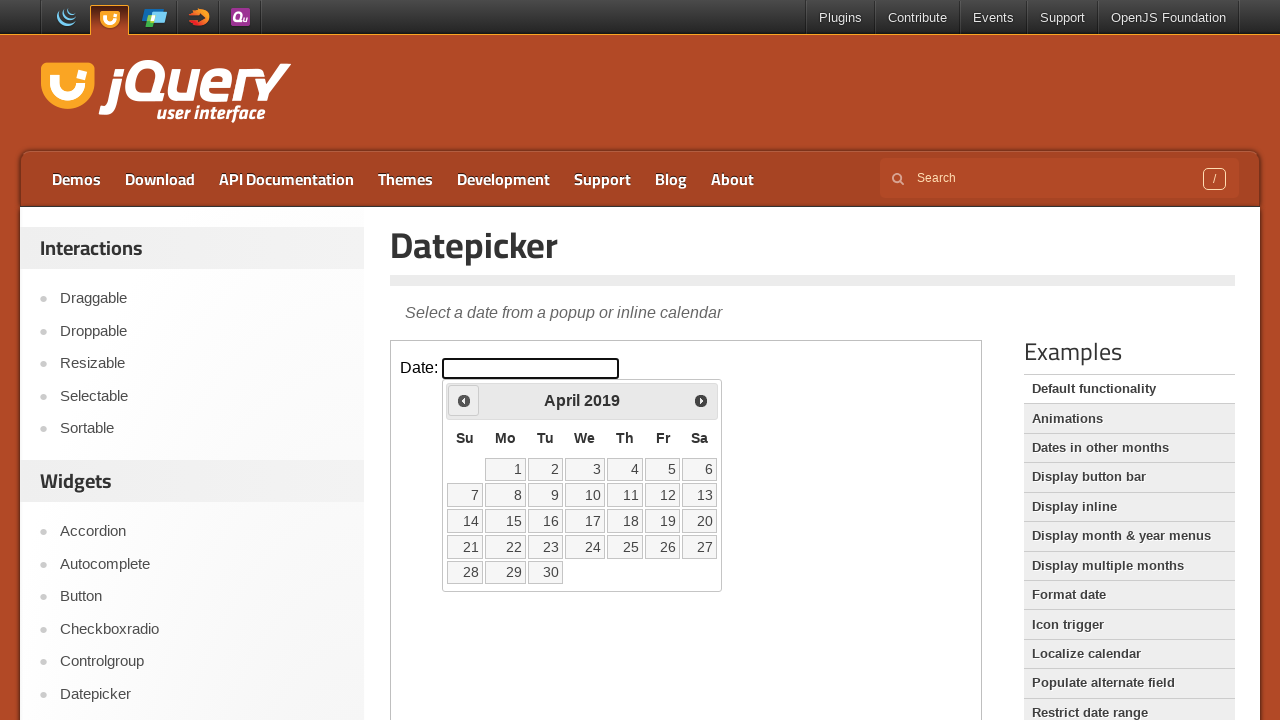

Clicked previous month navigation button at (464, 400) on iframe >> nth=0 >> internal:control=enter-frame >> span.ui-icon.ui-icon-circle-t
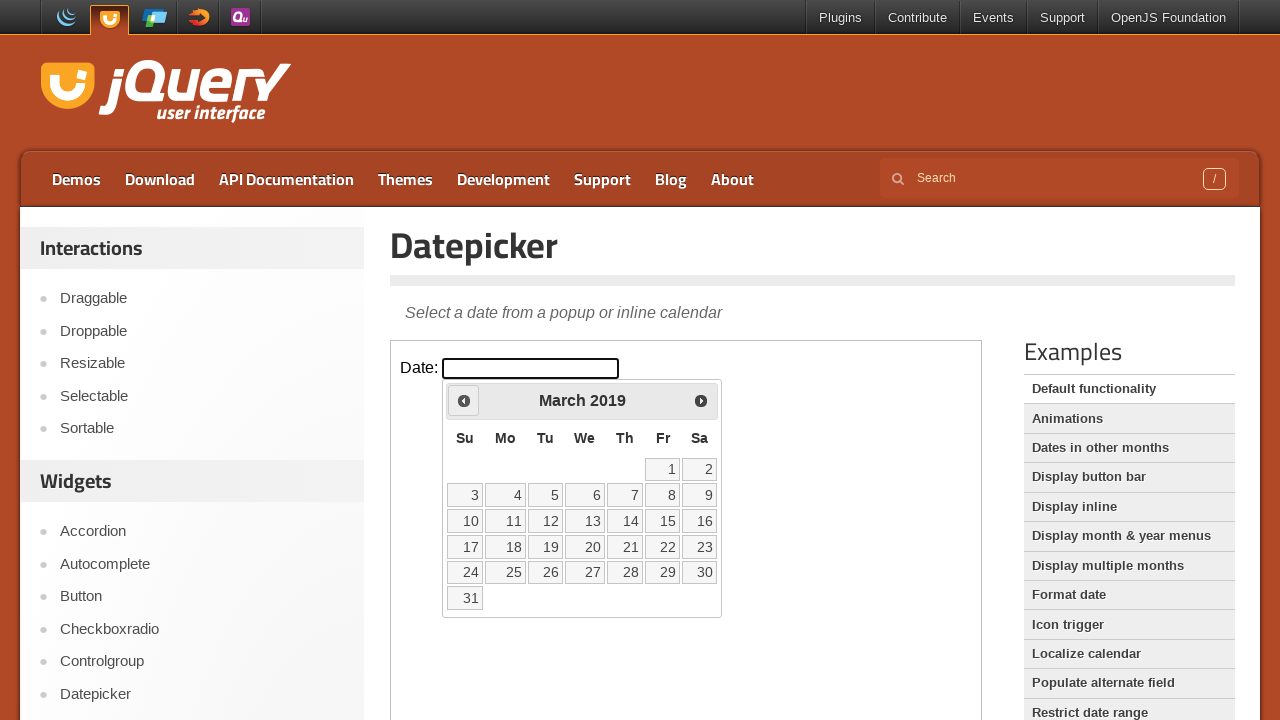

Retrieved current month: March
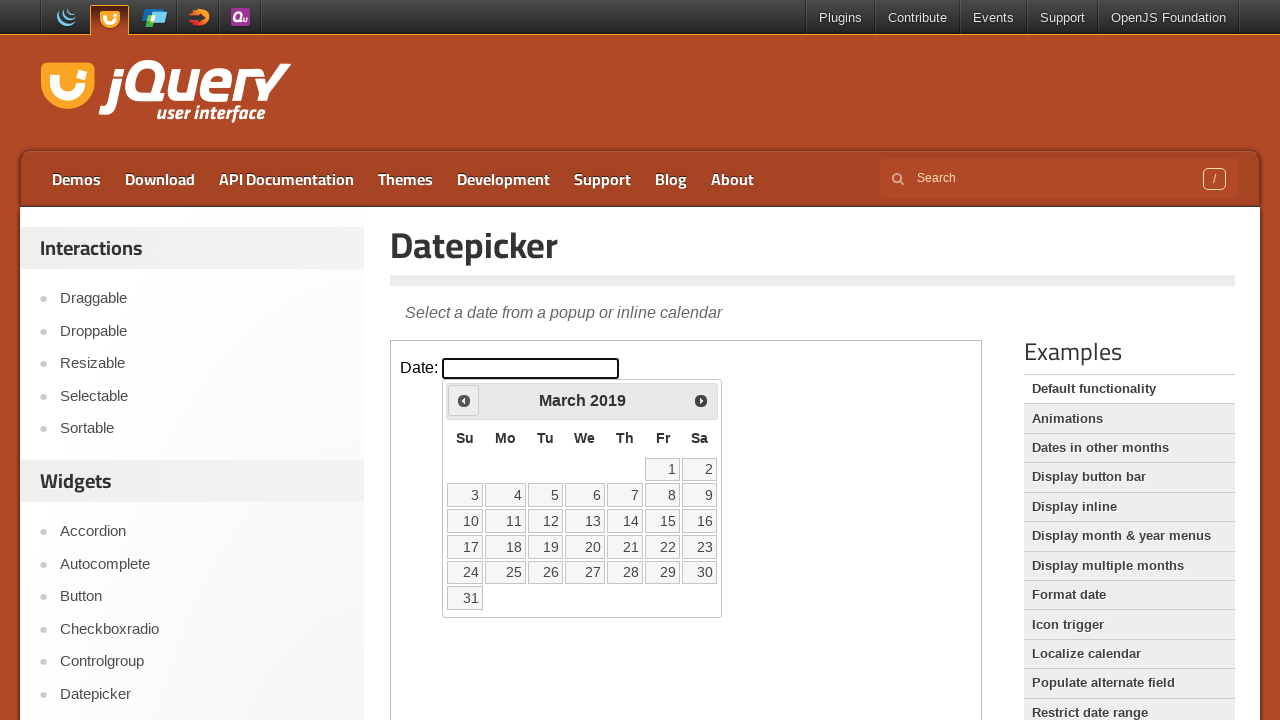

Retrieved current year: 2019
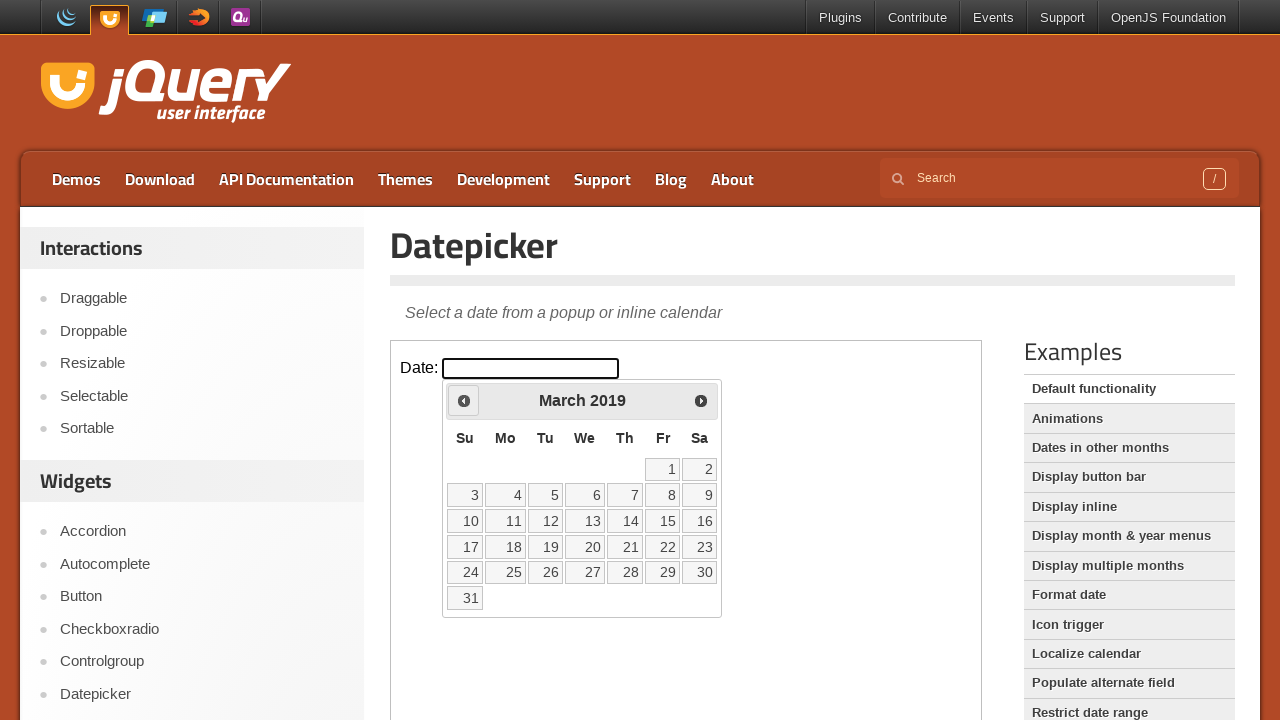

Clicked previous month navigation button at (464, 400) on iframe >> nth=0 >> internal:control=enter-frame >> span.ui-icon.ui-icon-circle-t
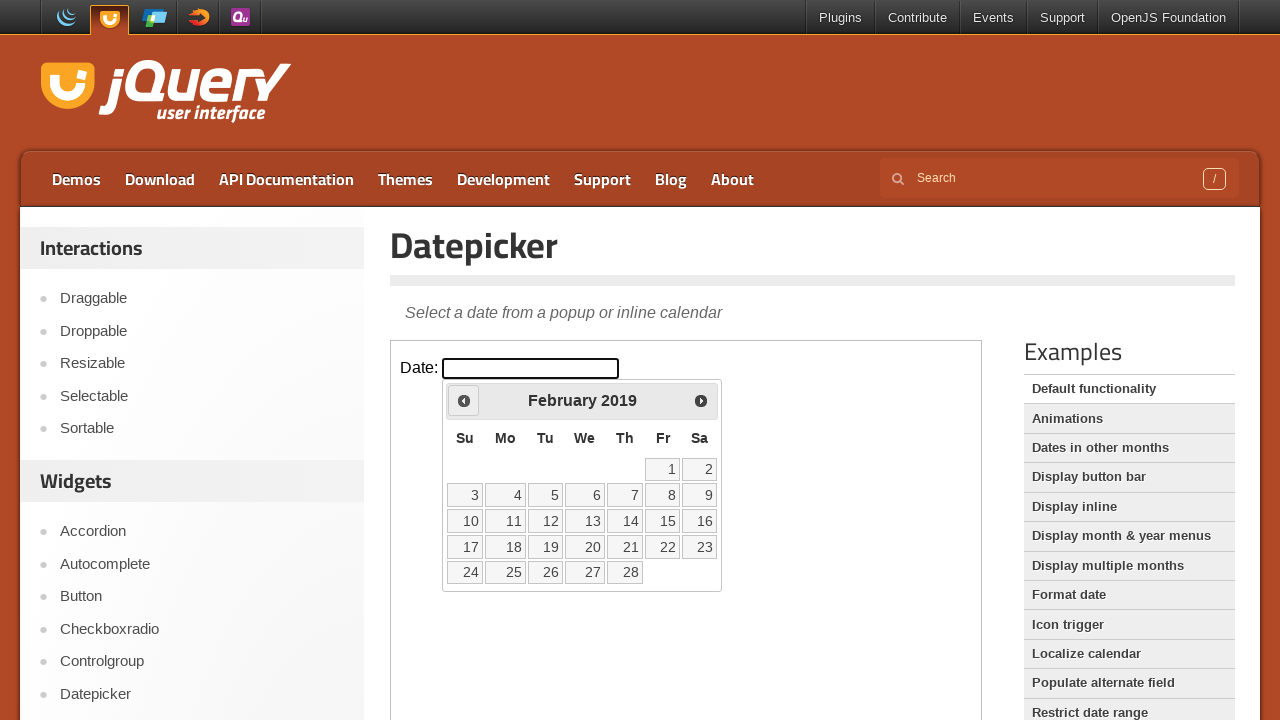

Retrieved current month: February
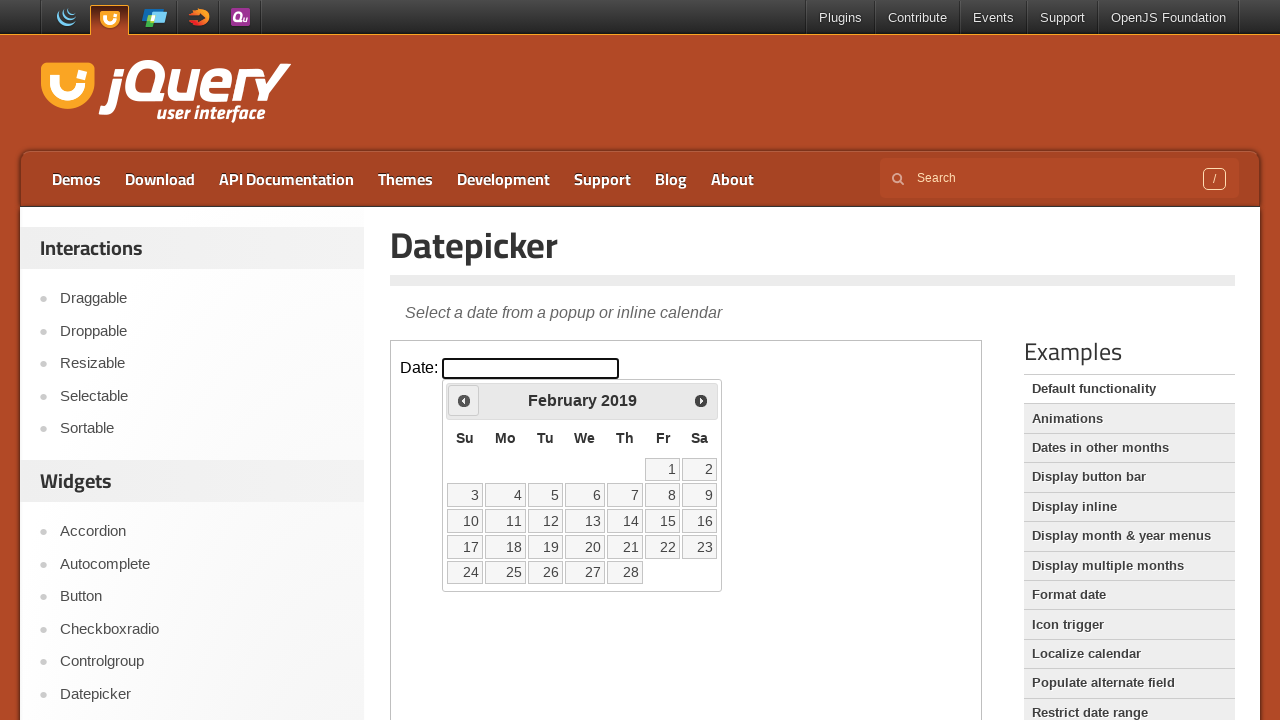

Retrieved current year: 2019
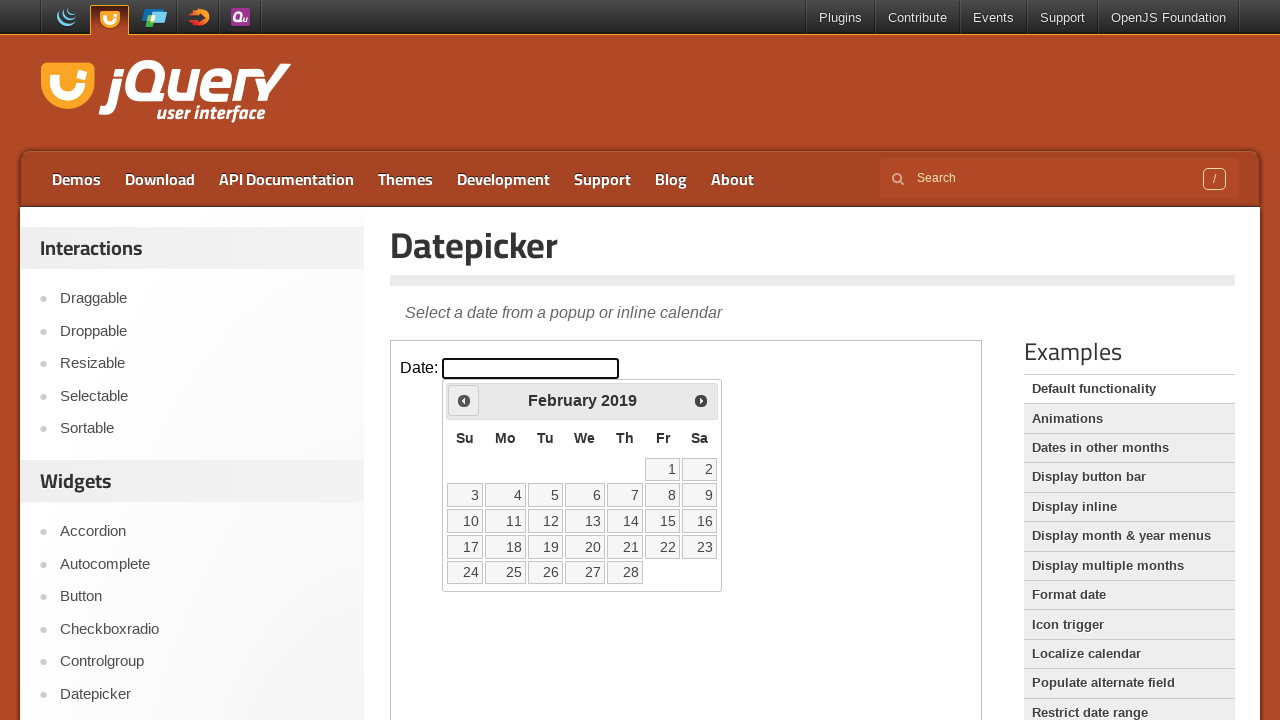

Clicked previous month navigation button at (464, 400) on iframe >> nth=0 >> internal:control=enter-frame >> span.ui-icon.ui-icon-circle-t
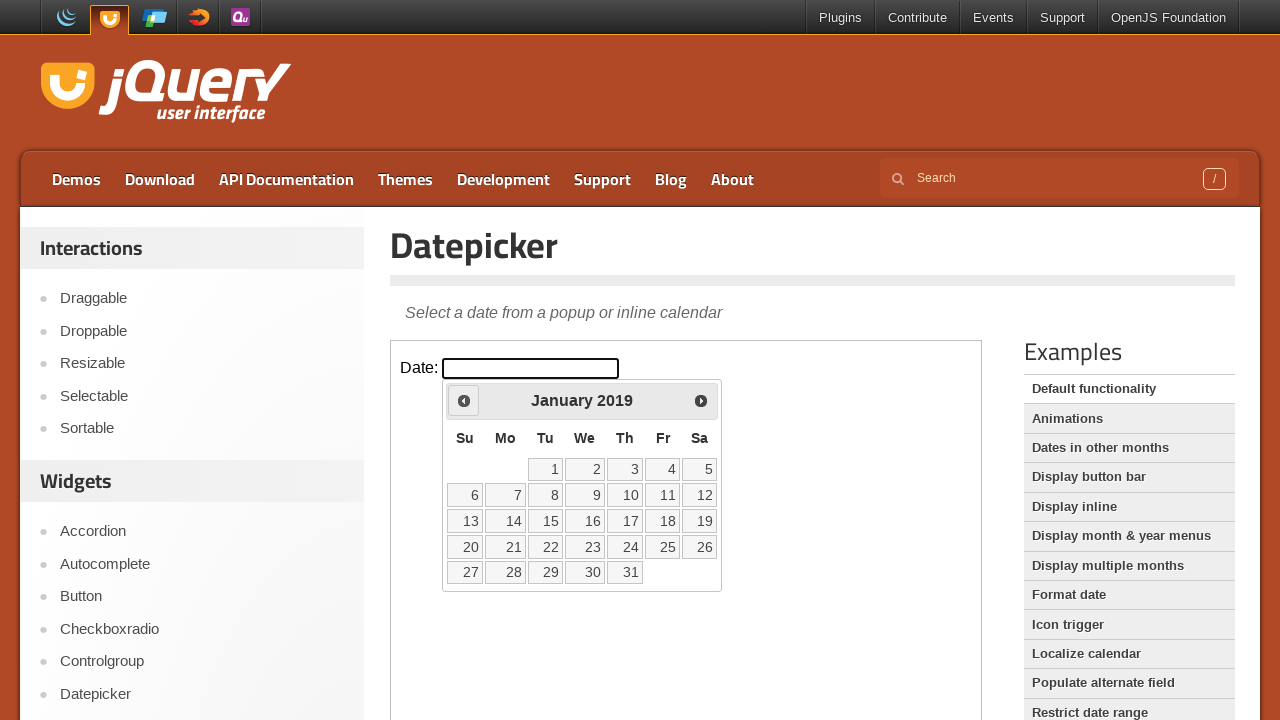

Retrieved current month: January
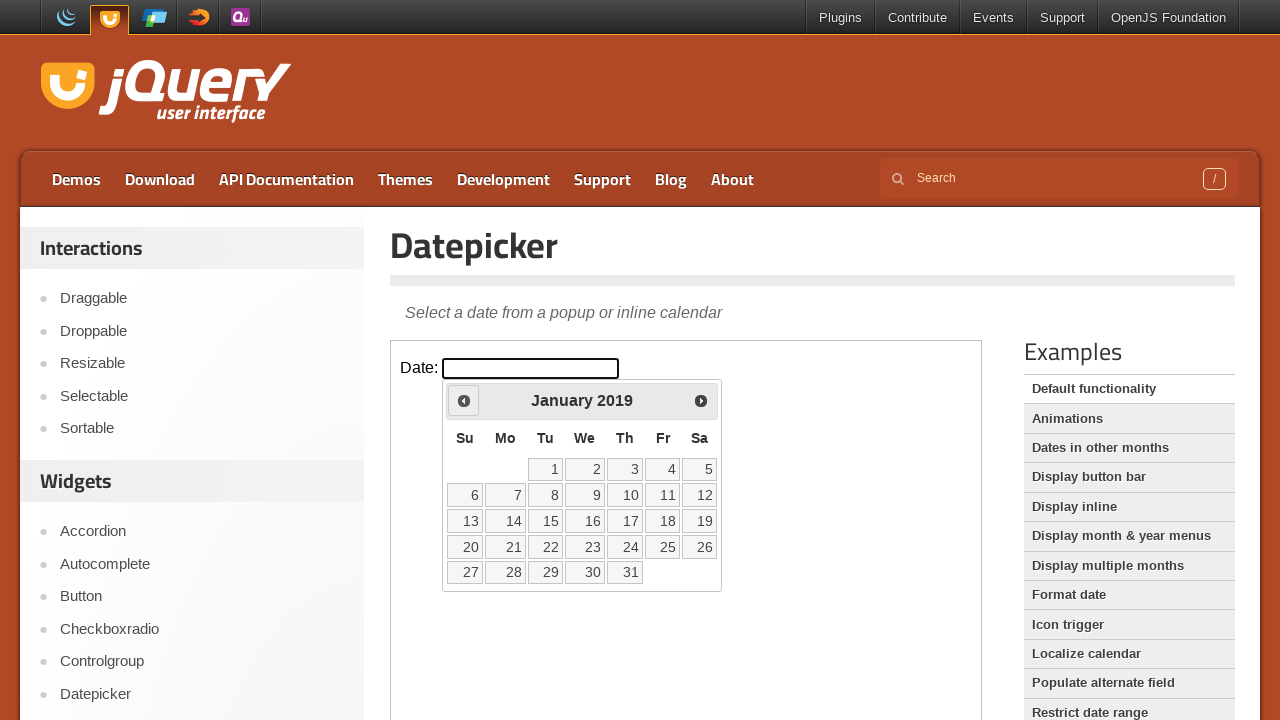

Retrieved current year: 2019
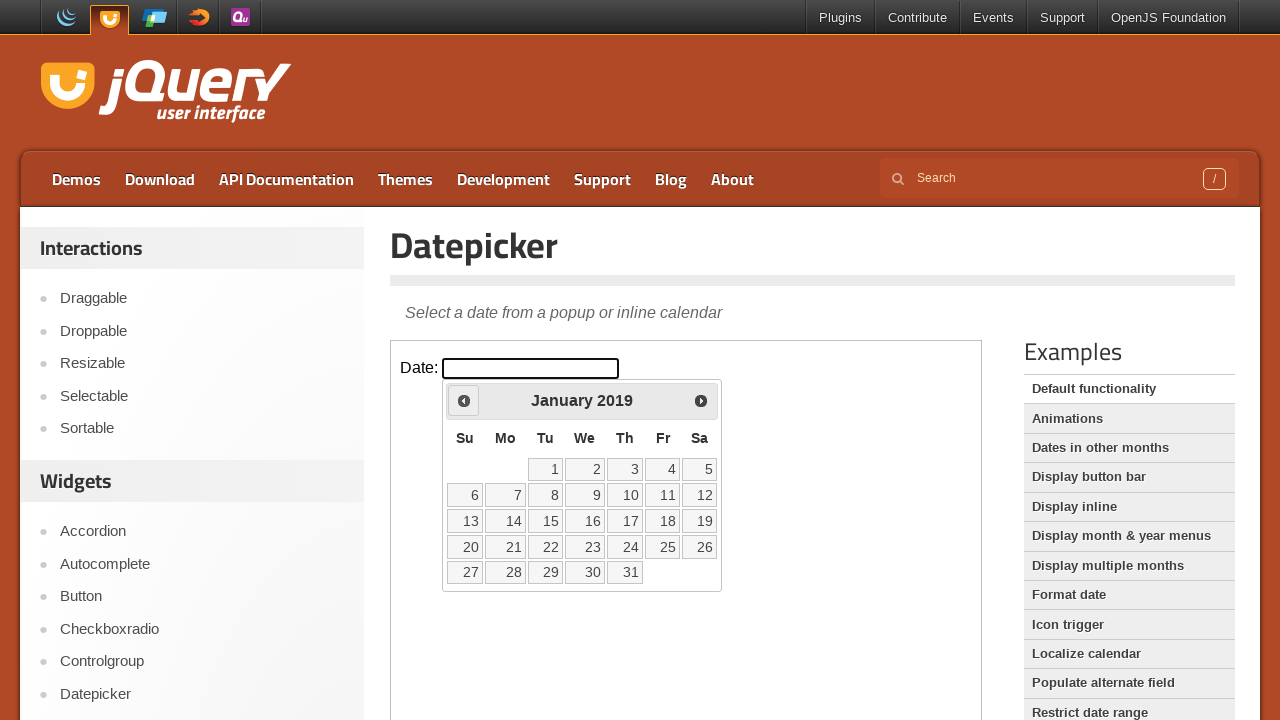

Clicked previous month navigation button at (464, 400) on iframe >> nth=0 >> internal:control=enter-frame >> span.ui-icon.ui-icon-circle-t
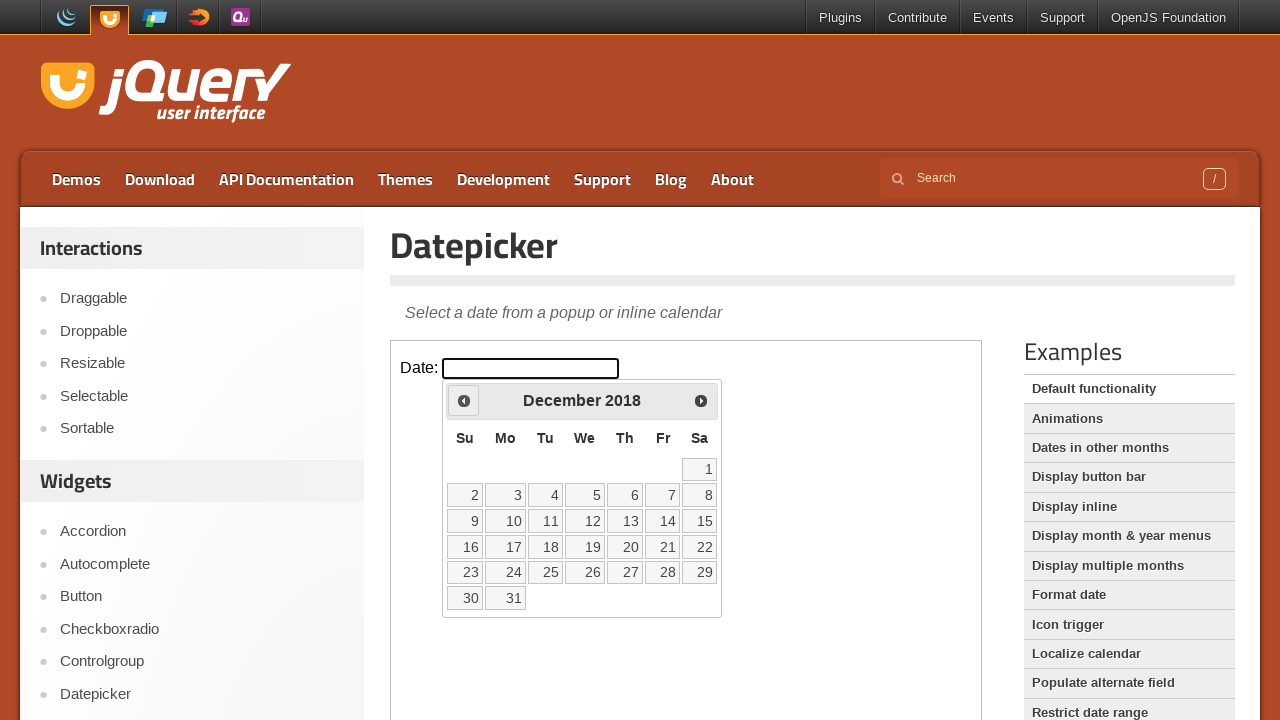

Retrieved current month: December
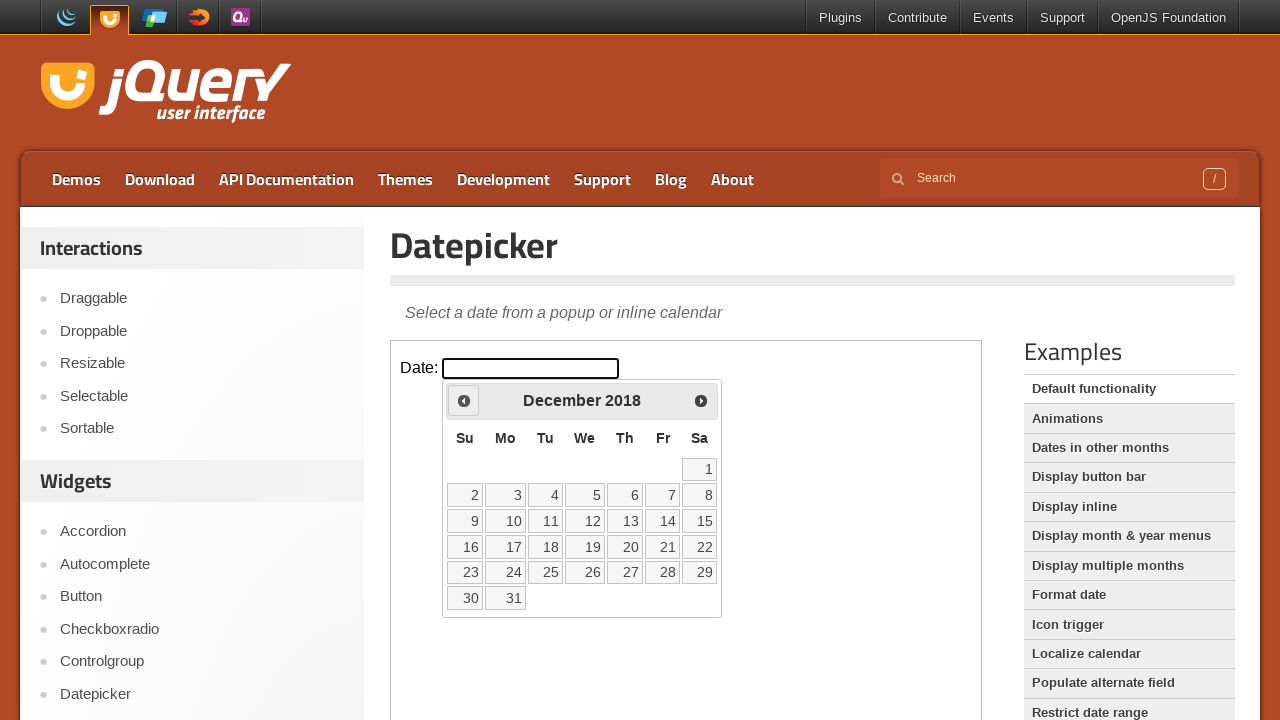

Retrieved current year: 2018
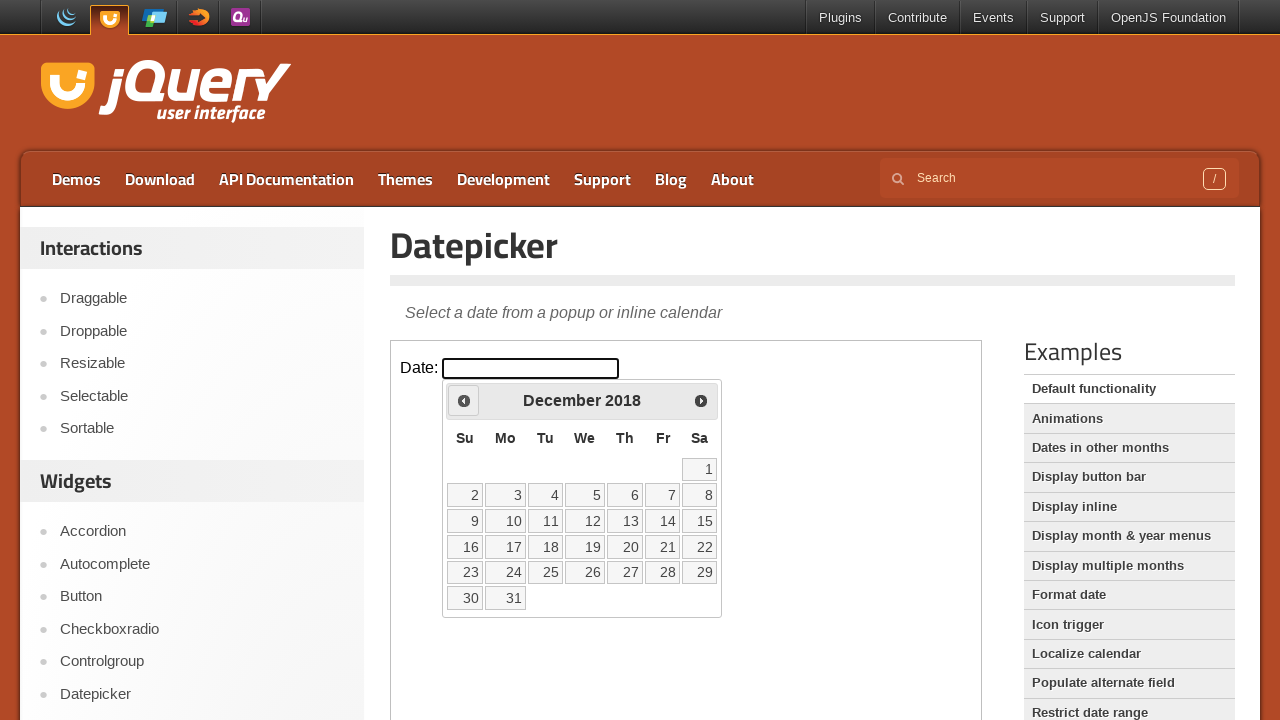

Clicked previous month navigation button at (464, 400) on iframe >> nth=0 >> internal:control=enter-frame >> span.ui-icon.ui-icon-circle-t
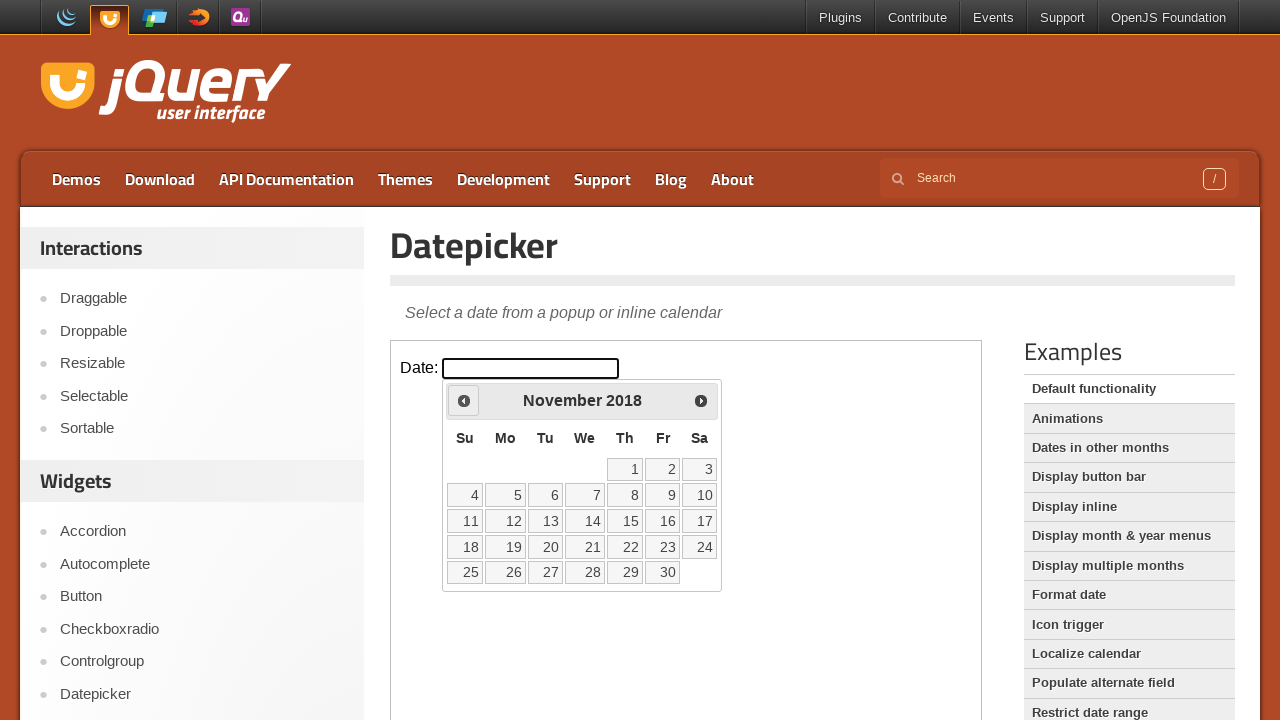

Retrieved current month: November
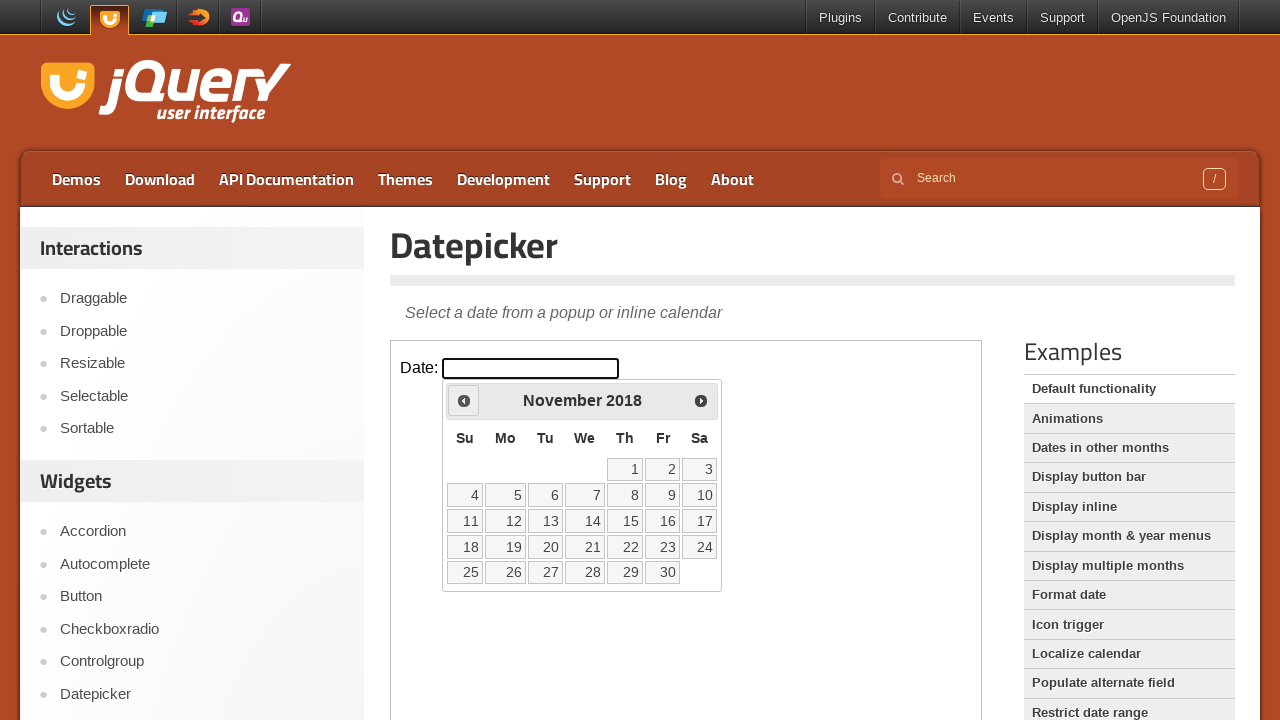

Retrieved current year: 2018
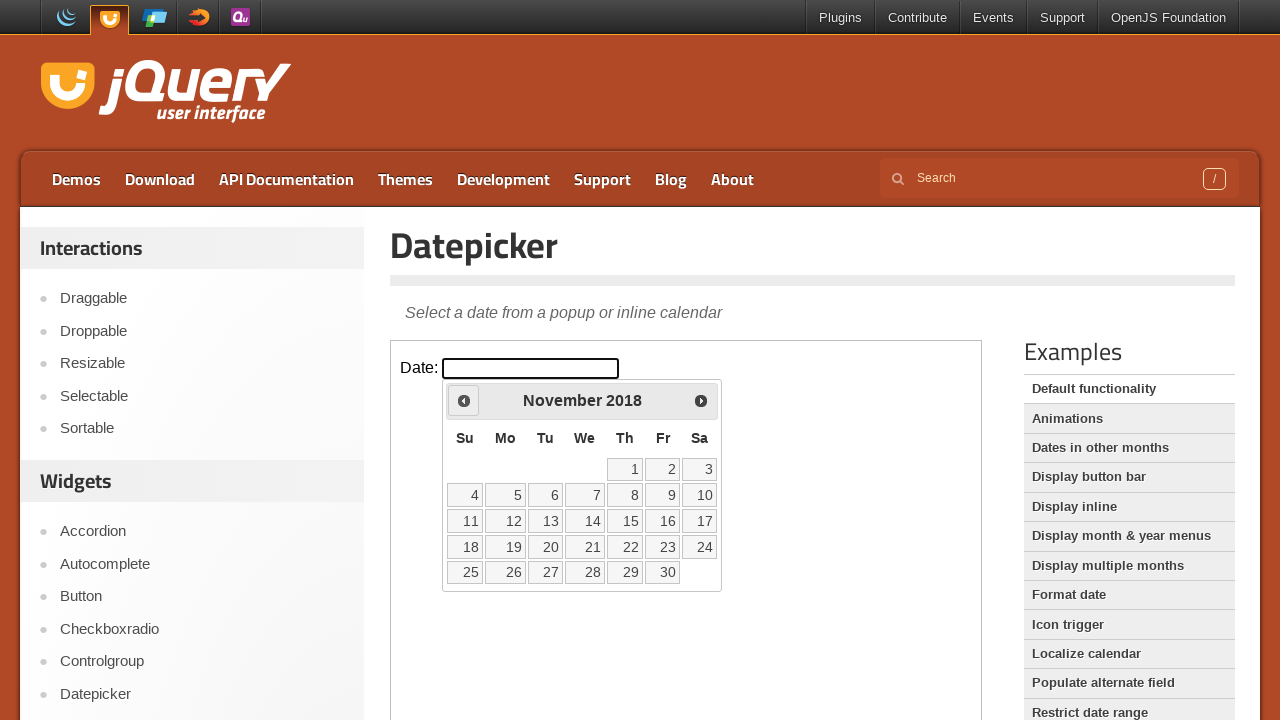

Clicked previous month navigation button at (464, 400) on iframe >> nth=0 >> internal:control=enter-frame >> span.ui-icon.ui-icon-circle-t
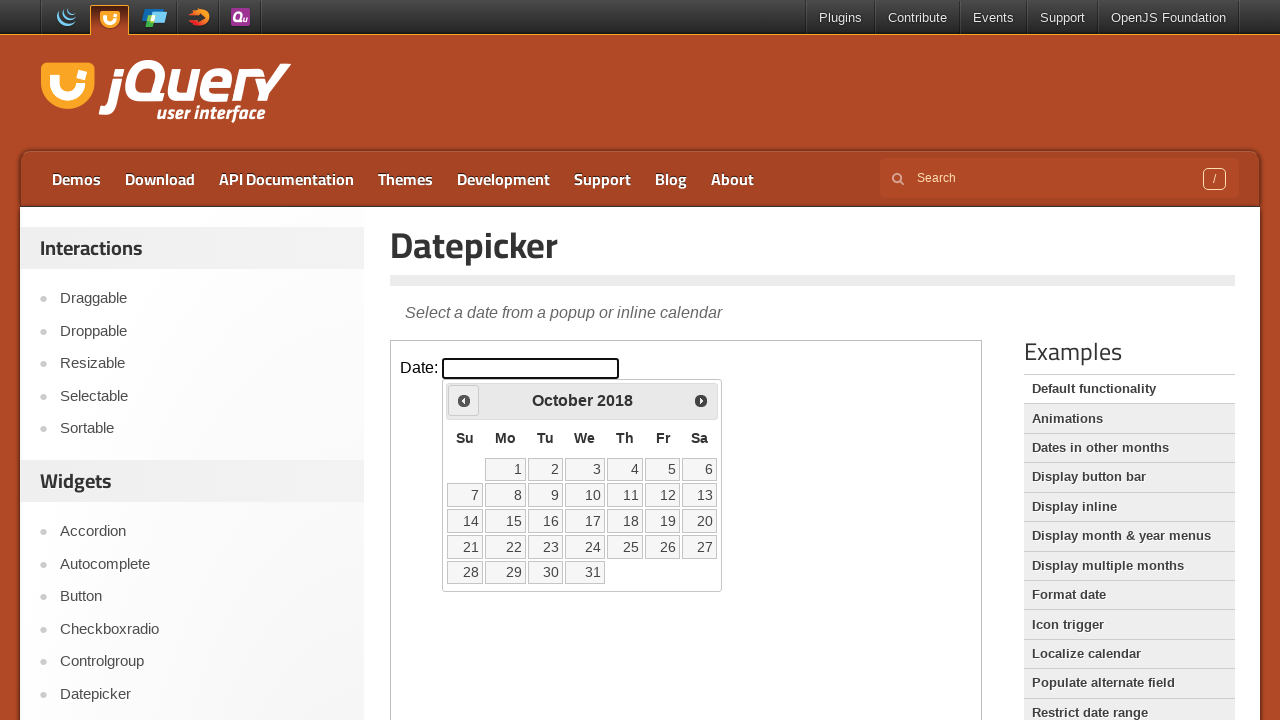

Retrieved current month: October
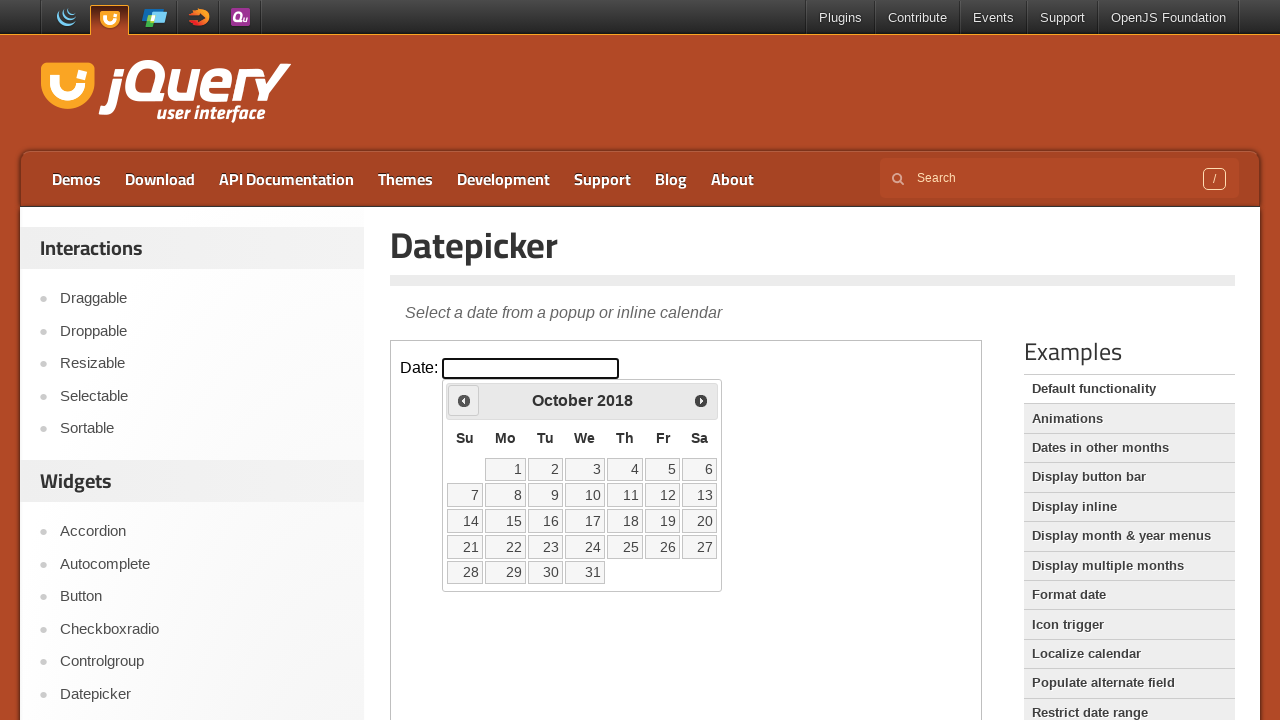

Retrieved current year: 2018
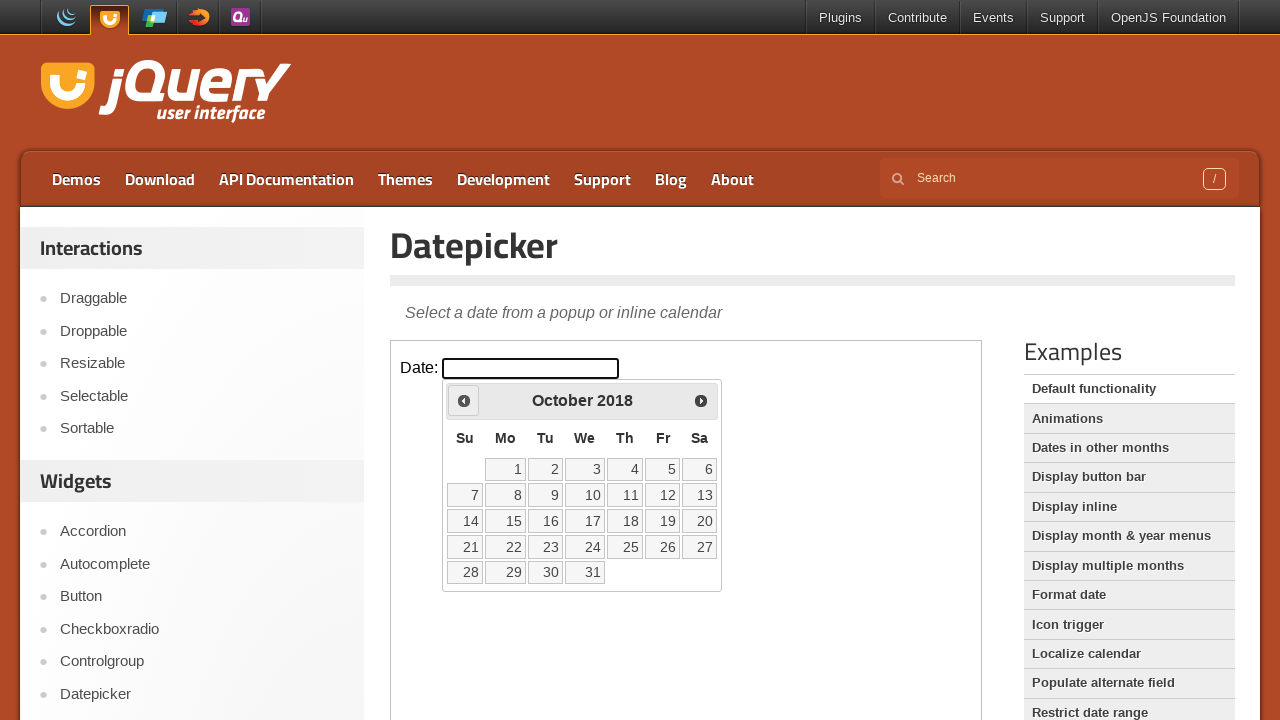

Clicked previous month navigation button at (464, 400) on iframe >> nth=0 >> internal:control=enter-frame >> span.ui-icon.ui-icon-circle-t
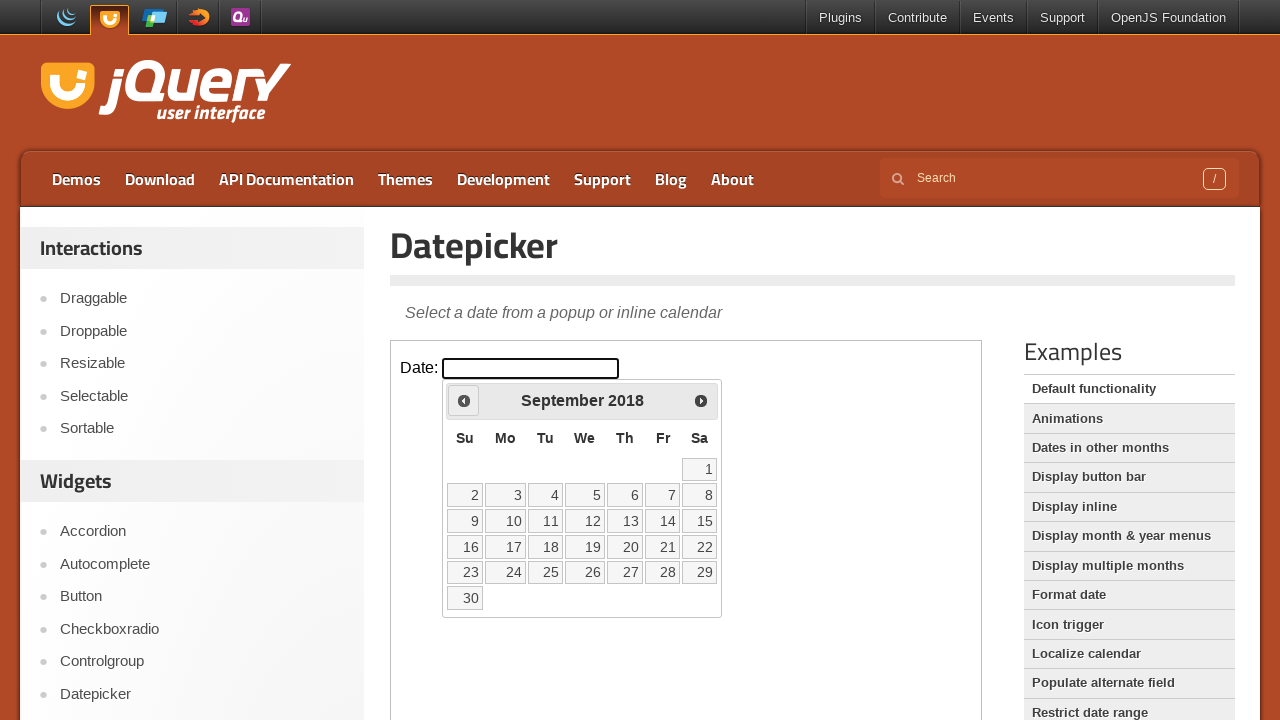

Retrieved current month: September
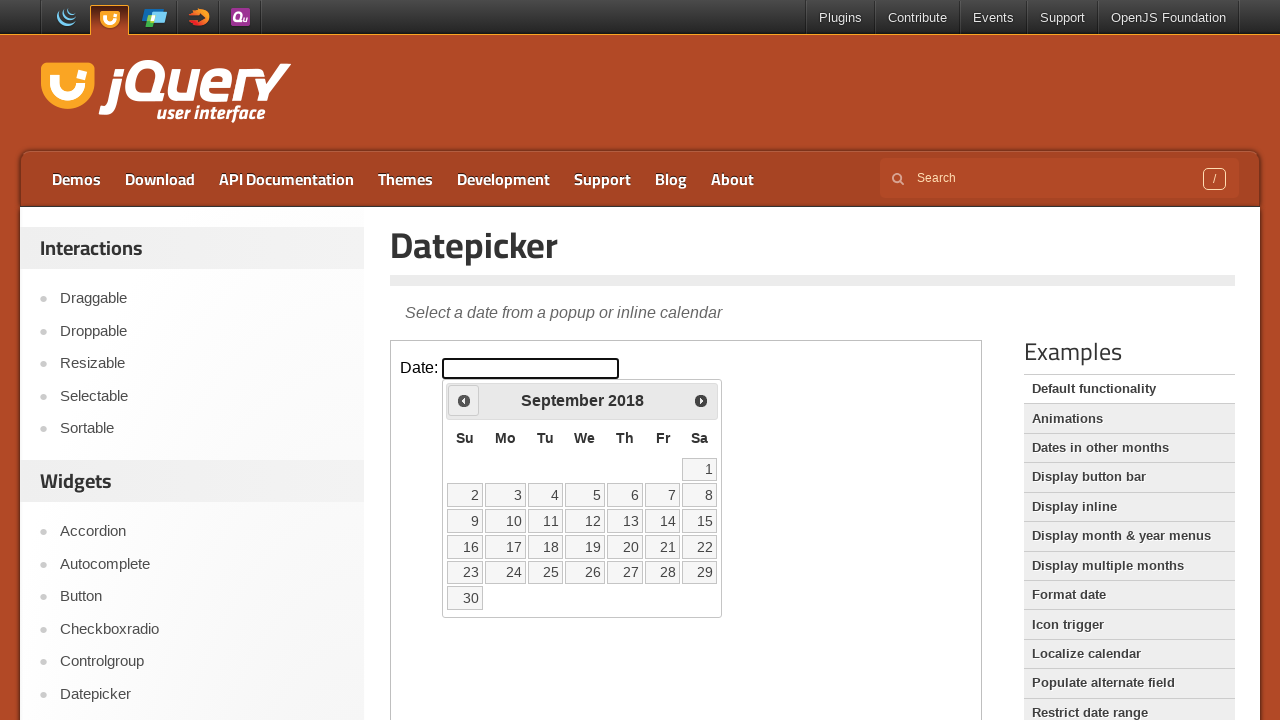

Retrieved current year: 2018
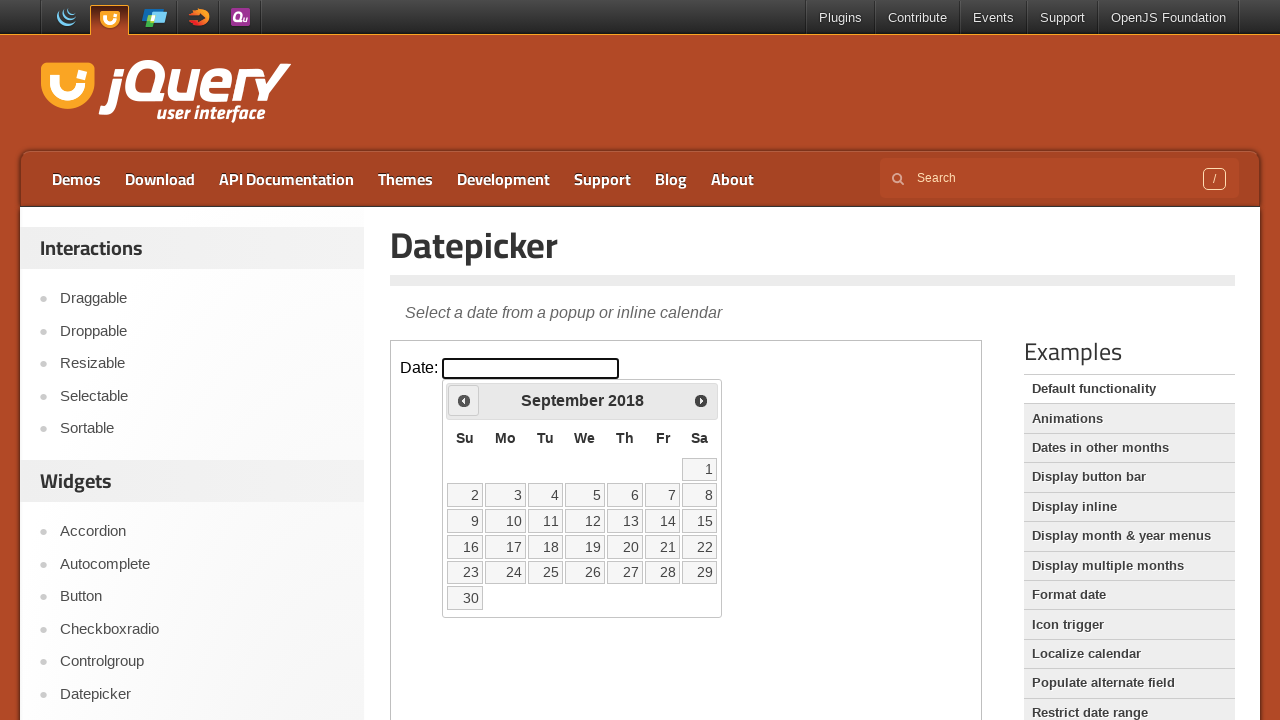

Clicked previous month navigation button at (464, 400) on iframe >> nth=0 >> internal:control=enter-frame >> span.ui-icon.ui-icon-circle-t
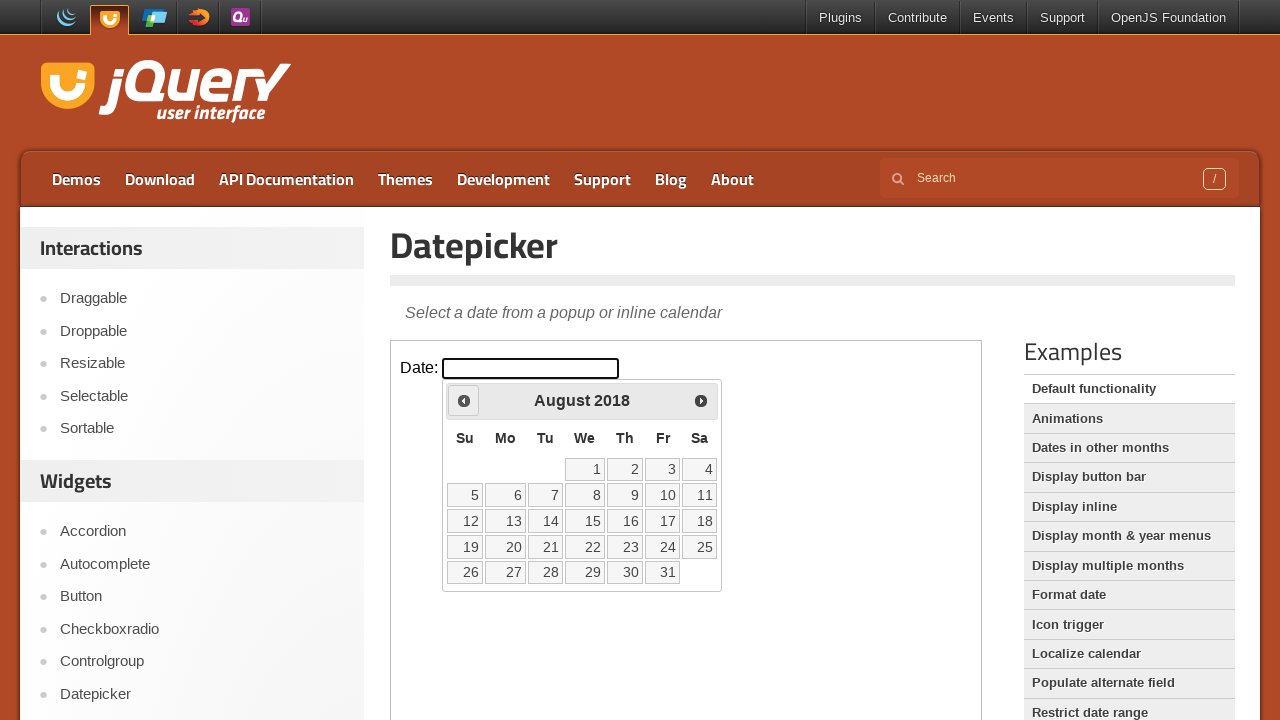

Retrieved current month: August
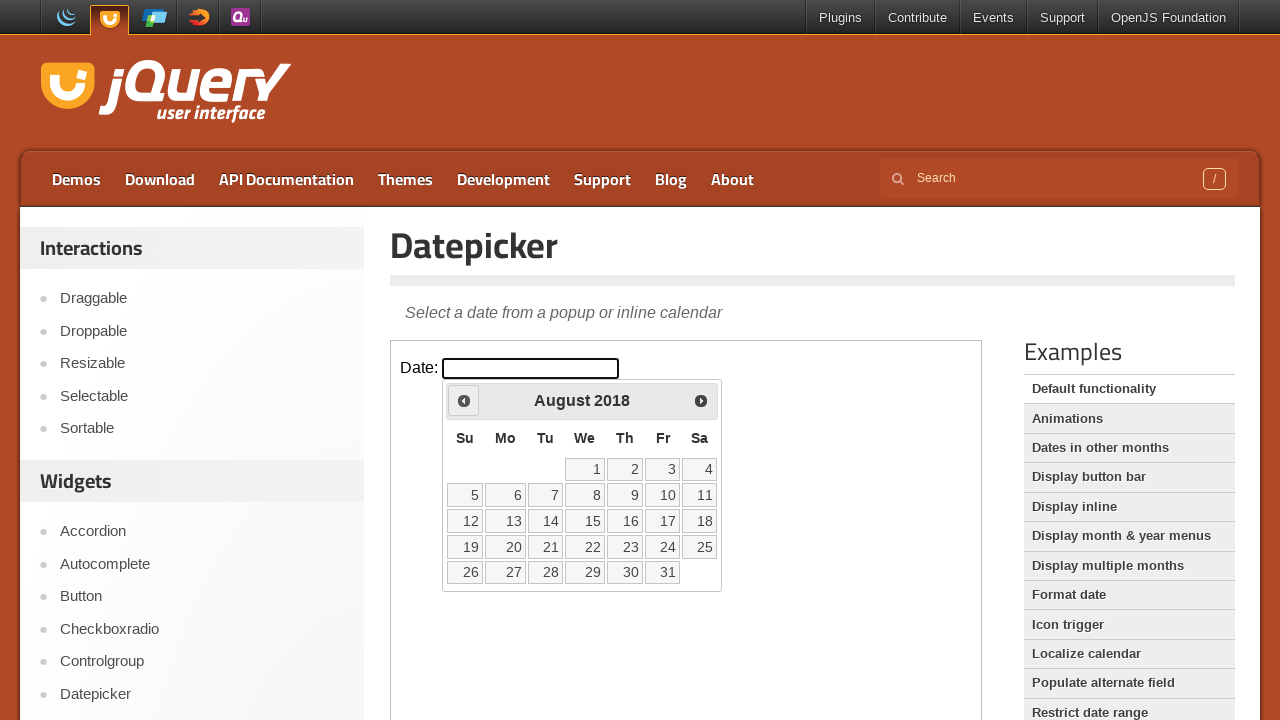

Retrieved current year: 2018
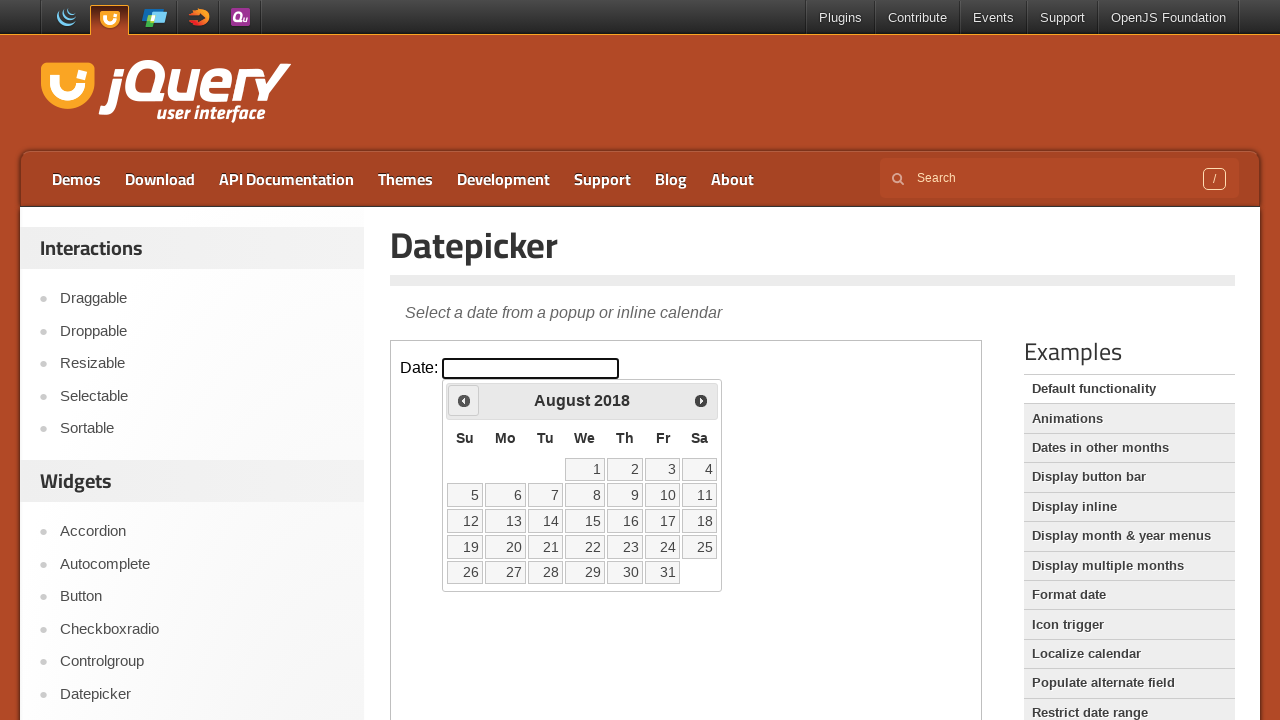

Clicked previous month navigation button at (464, 400) on iframe >> nth=0 >> internal:control=enter-frame >> span.ui-icon.ui-icon-circle-t
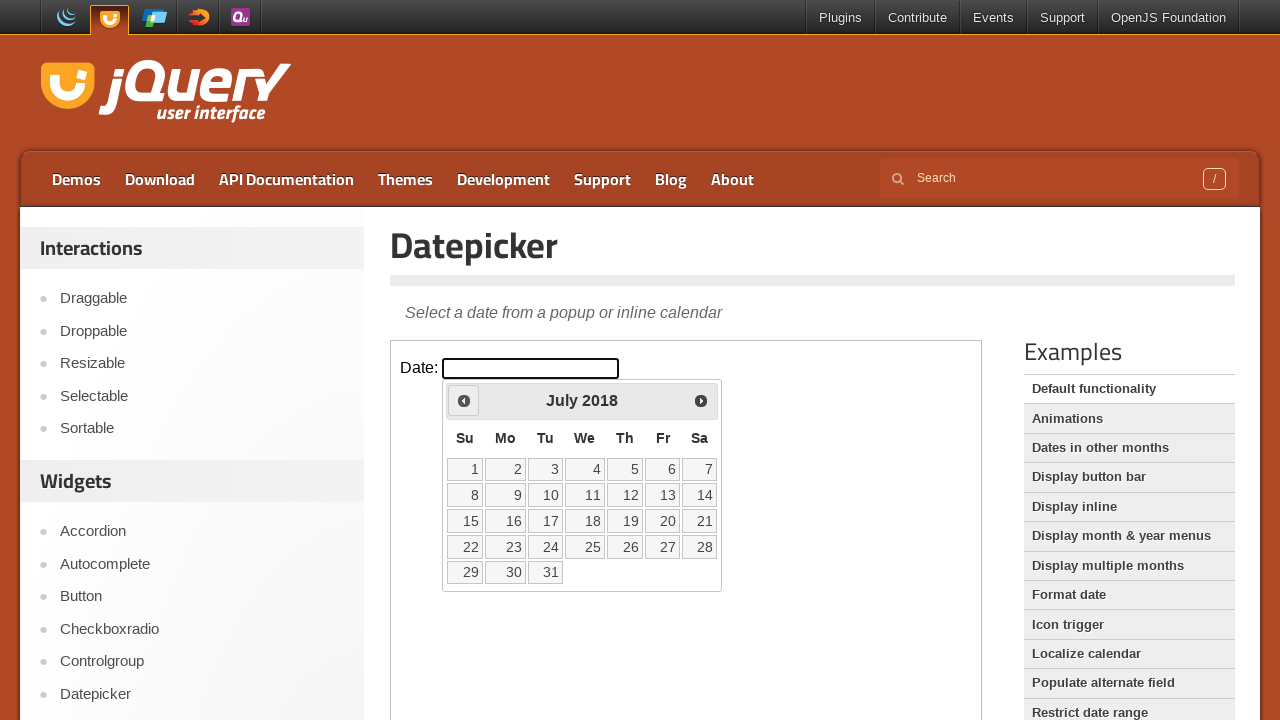

Retrieved current month: July
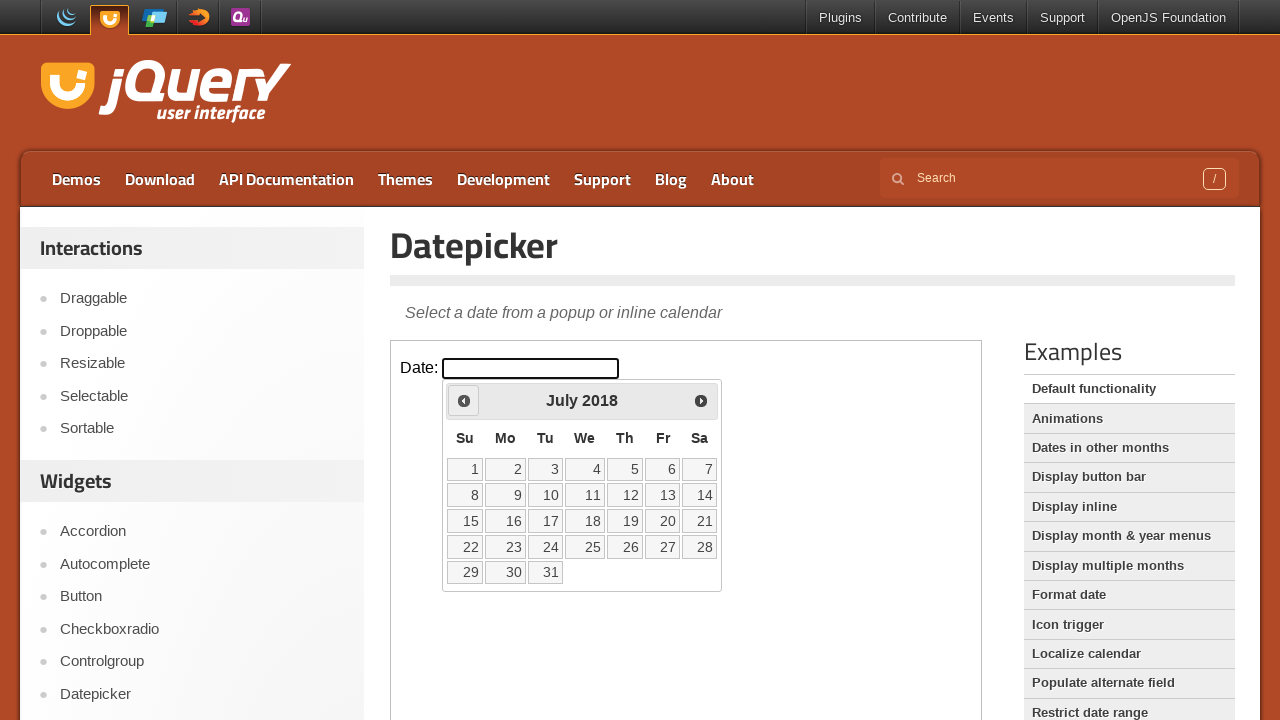

Retrieved current year: 2018
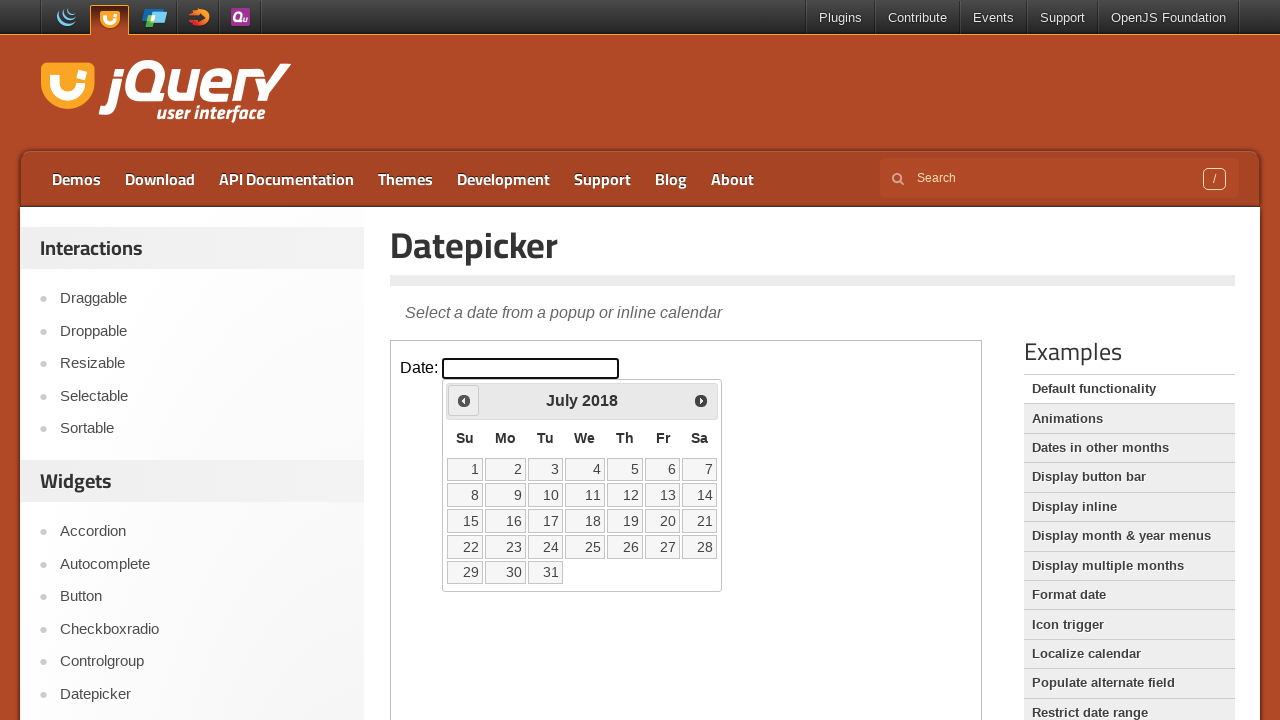

Reached target date (July 2018)
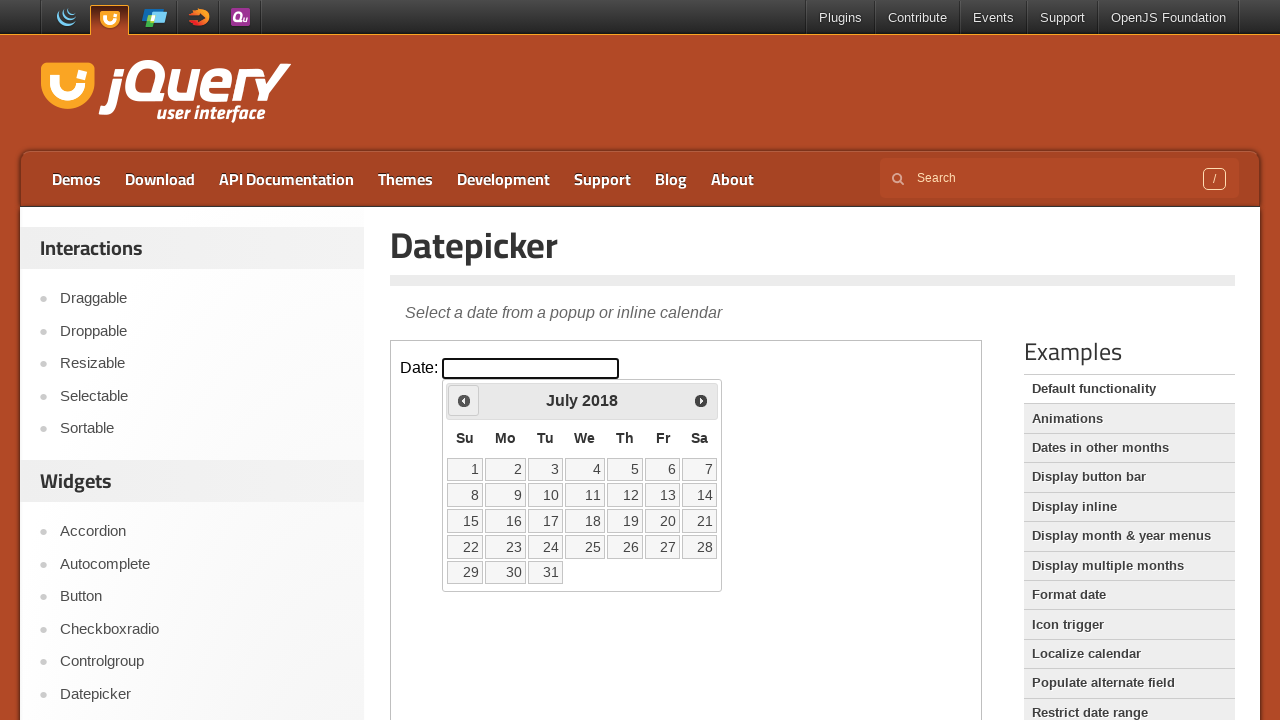

Located all available date links in the calendar
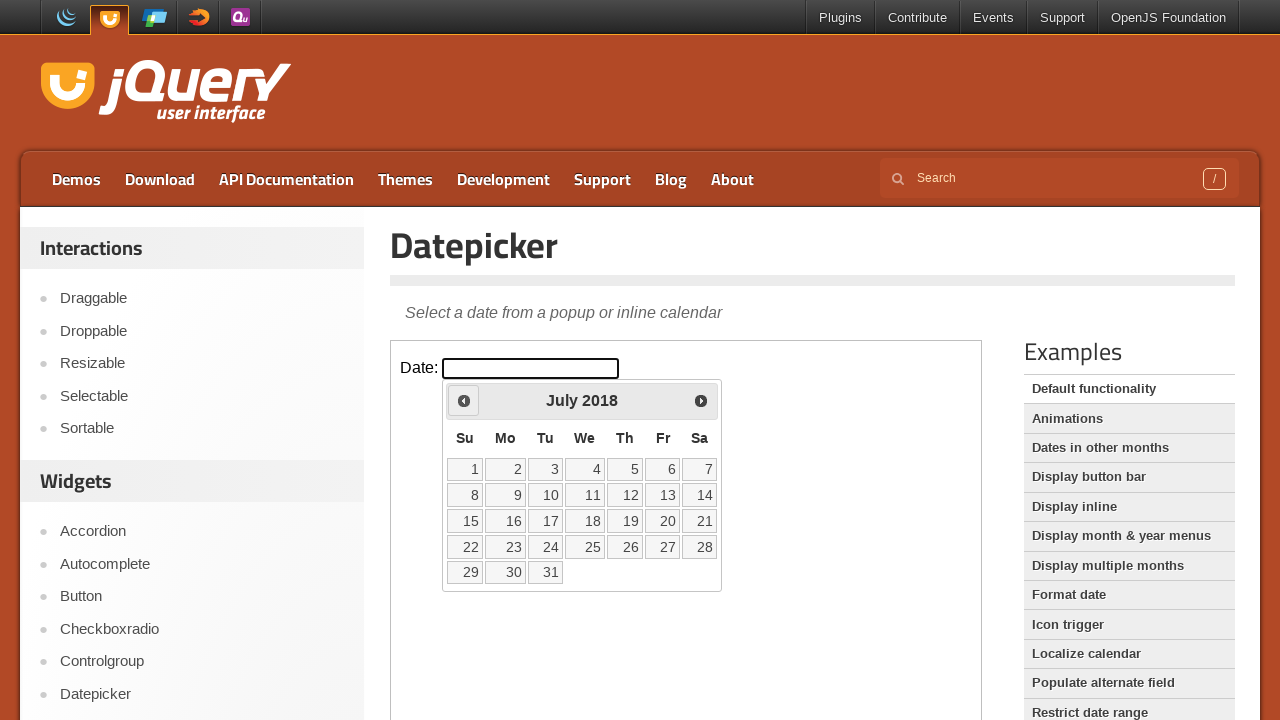

Selected date 15 from the calendar at (465, 521) on iframe >> nth=0 >> internal:control=enter-frame >> table.ui-datepicker-calendar 
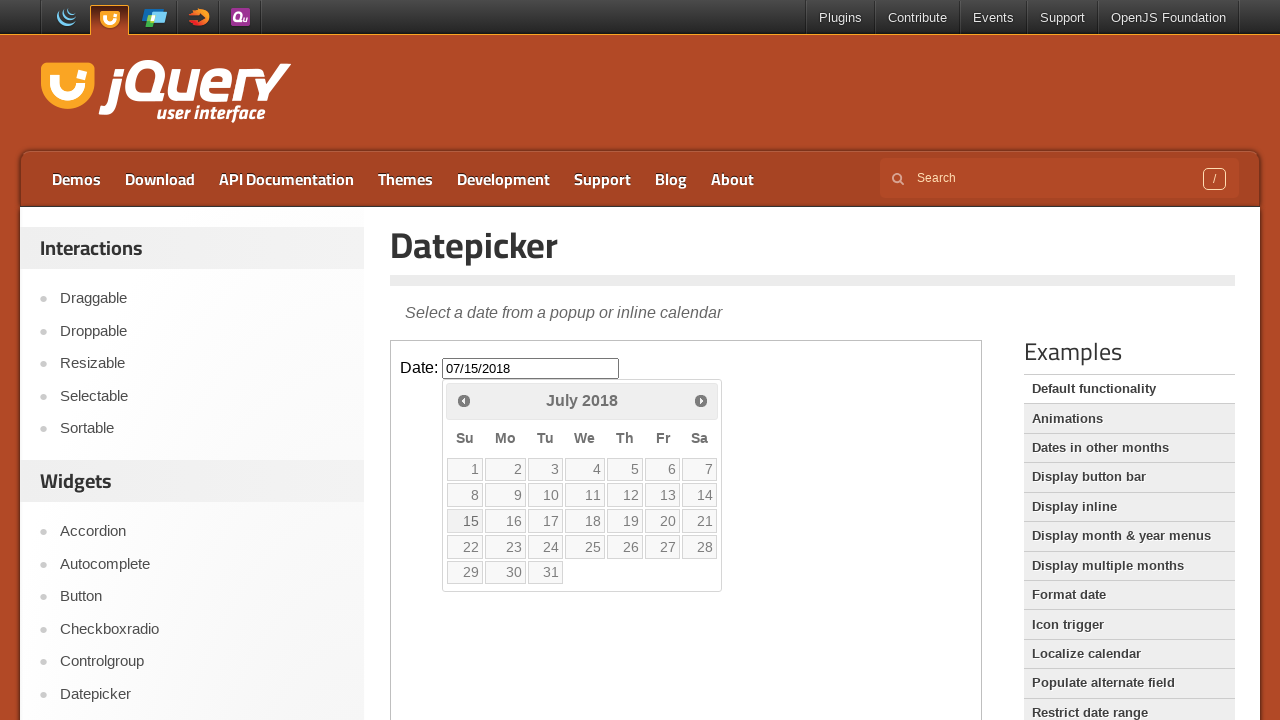

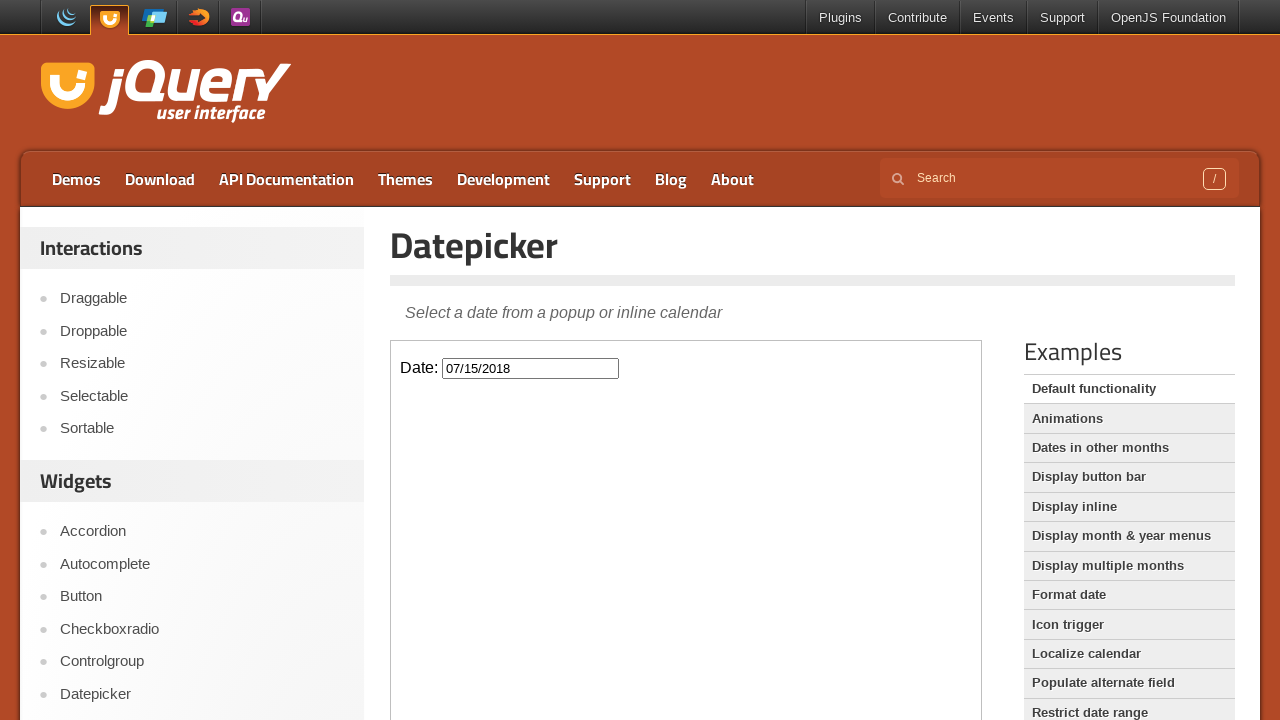